Tests a todo list application by navigating to the todo page, adding 100 todo items, and then deleting all odd-numbered todos (confirming deletion dialogs).

Starting URL: https://material.playwrightvn.com/

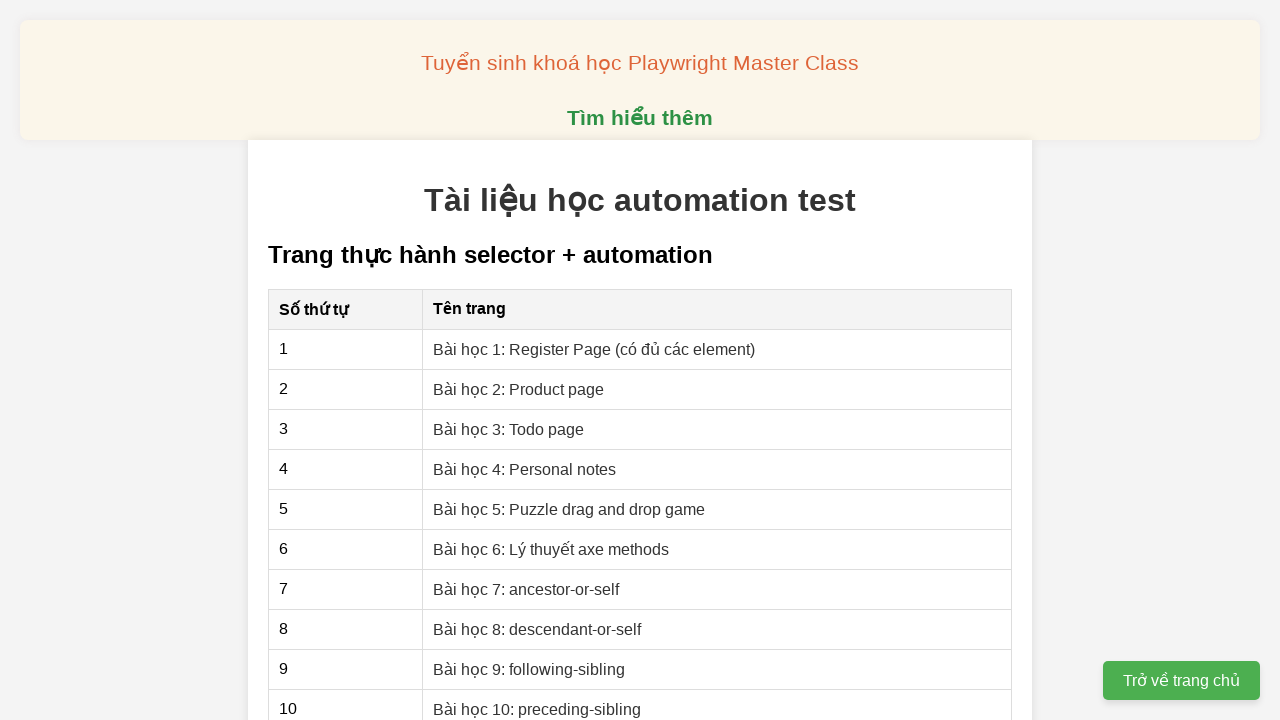

Set up dialog handler to accept all dialogs for delete confirmations
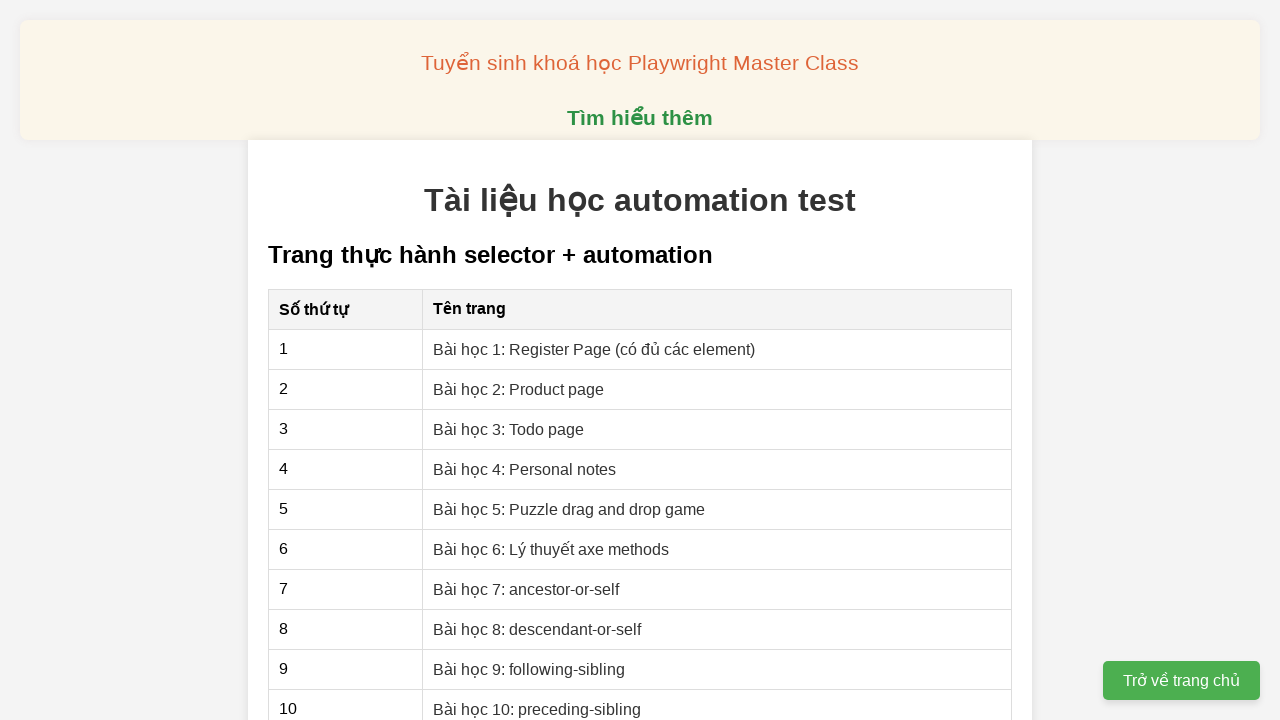

Clicked on the todo list page link at (509, 429) on a[href="03-xpath-todo-list.html"]
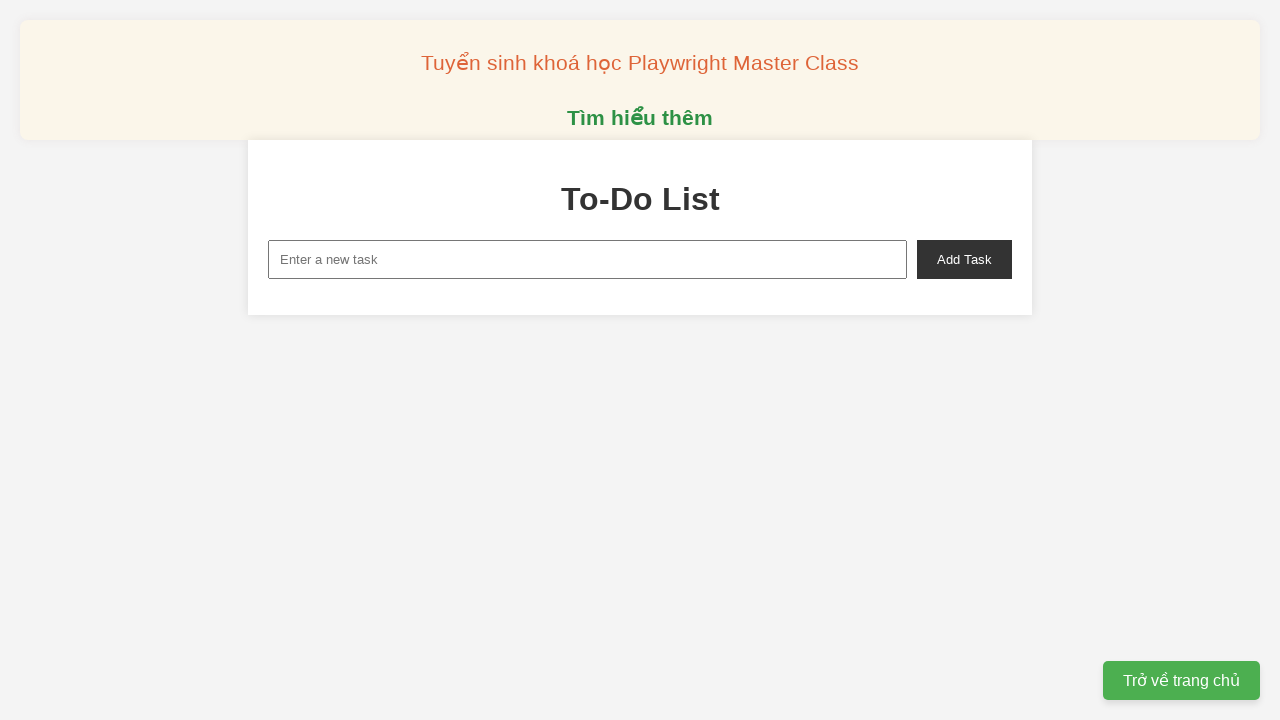

Filled new task input with 'todo 0' on input#new-task
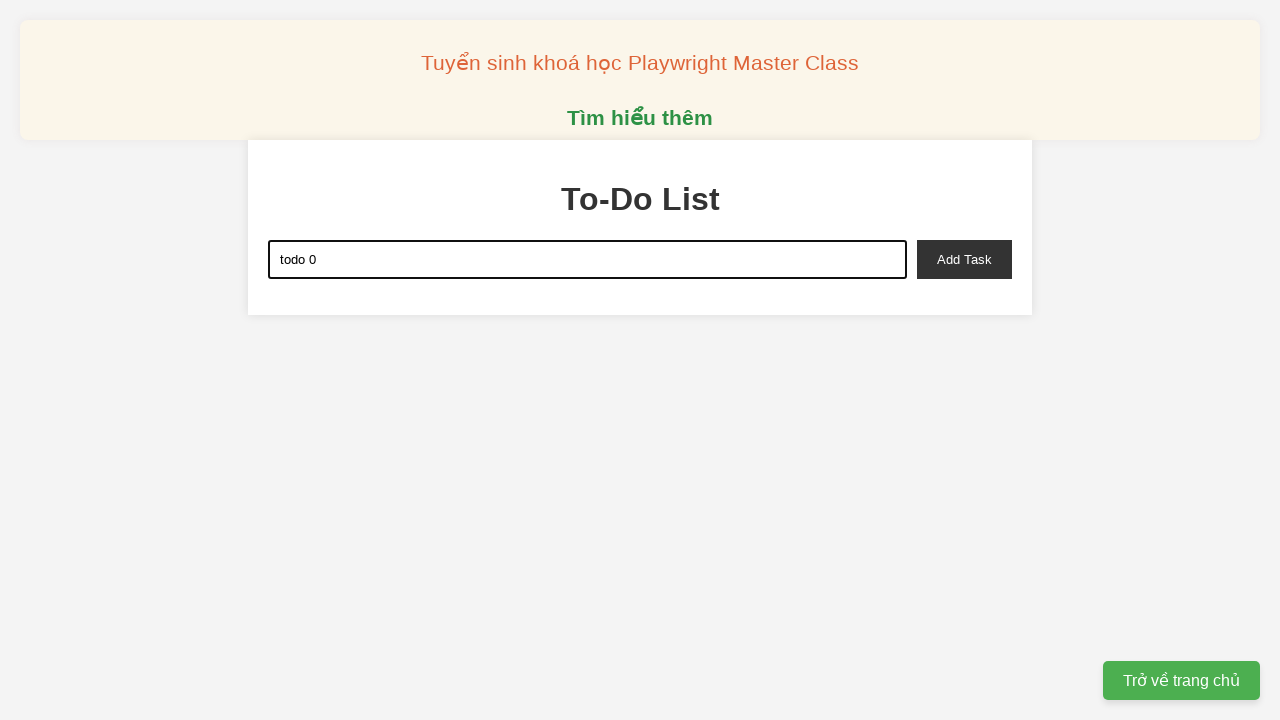

Clicked add task button to create todo 0 at (964, 259) on button#add-task
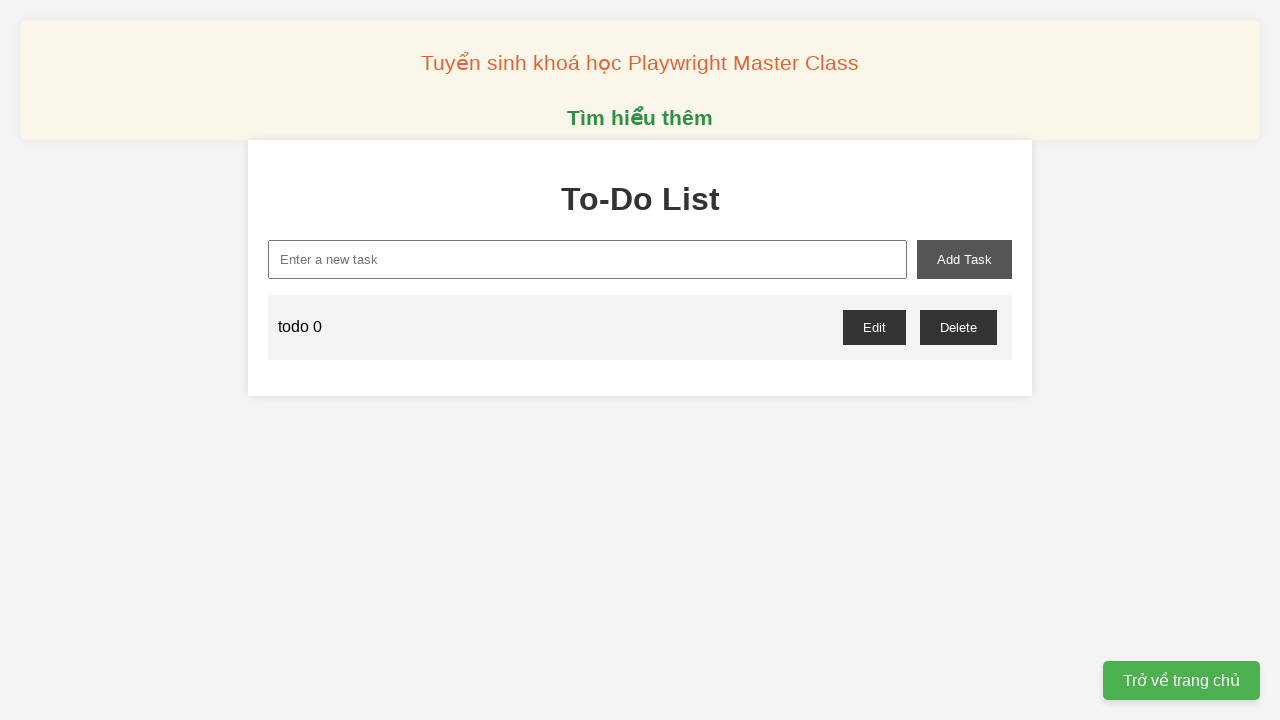

Filled new task input with 'todo 1' on input#new-task
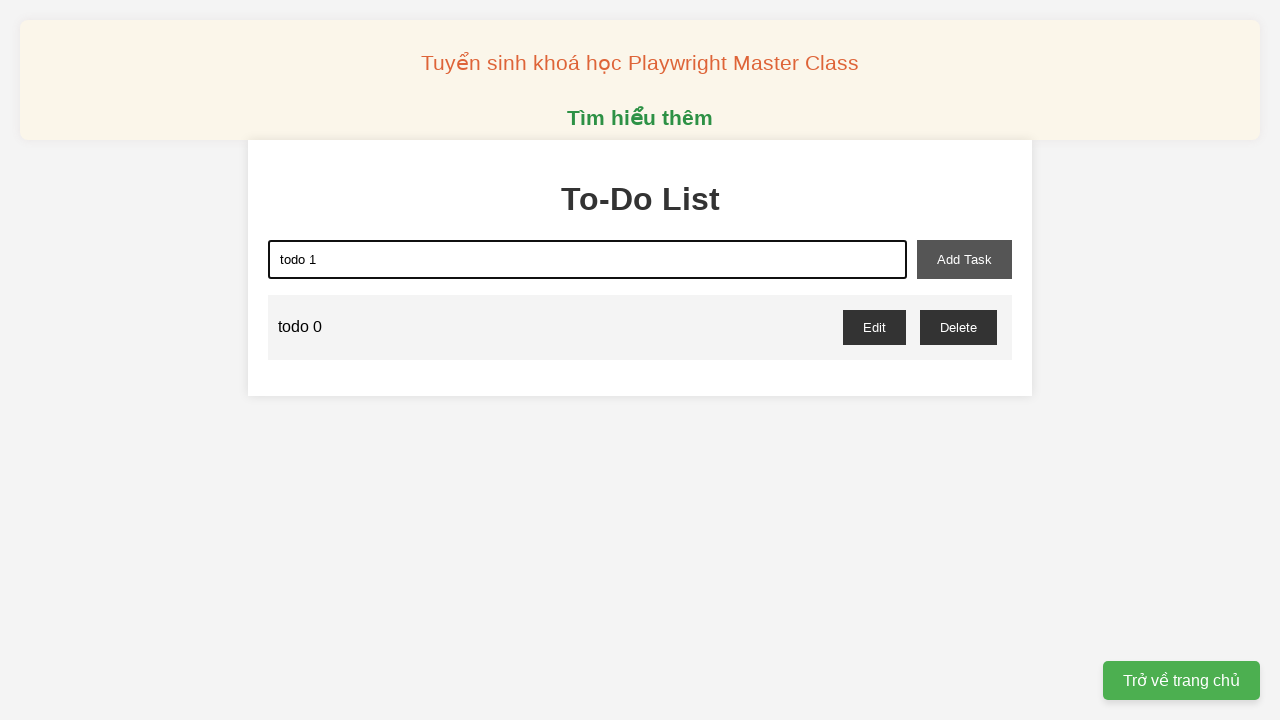

Clicked add task button to create todo 1 at (964, 259) on button#add-task
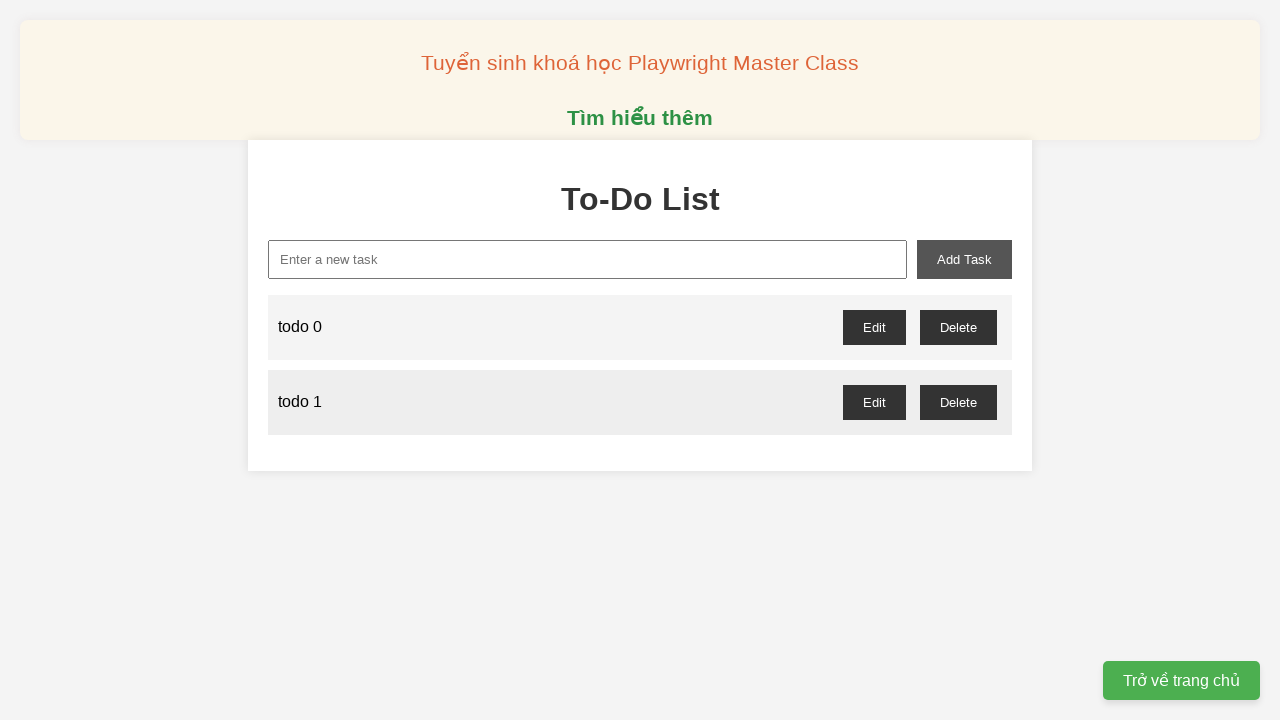

Filled new task input with 'todo 2' on input#new-task
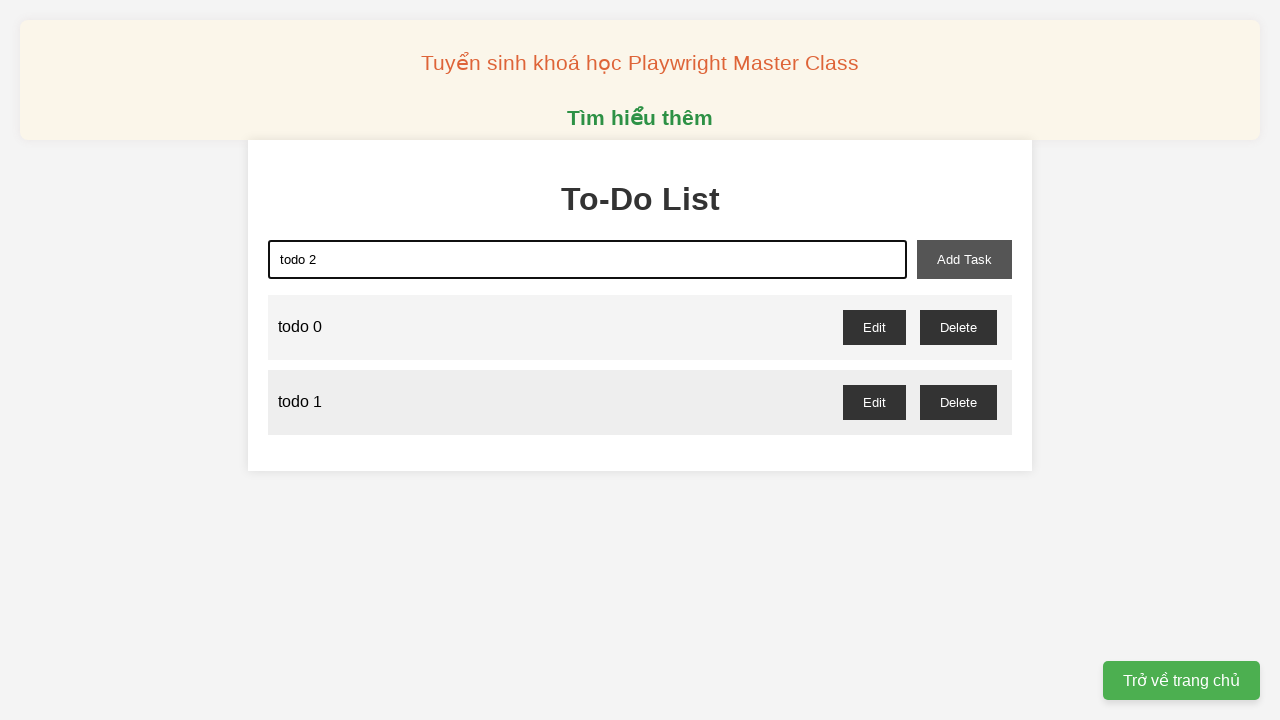

Clicked add task button to create todo 2 at (964, 259) on button#add-task
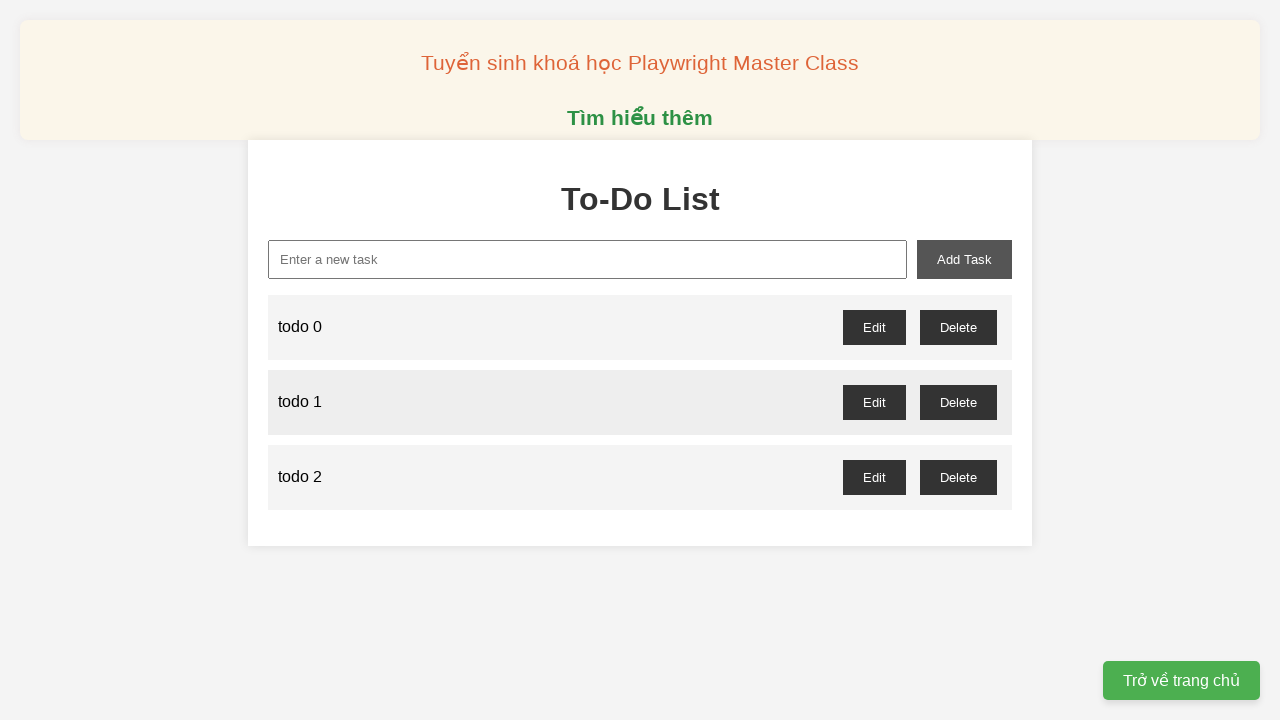

Filled new task input with 'todo 3' on input#new-task
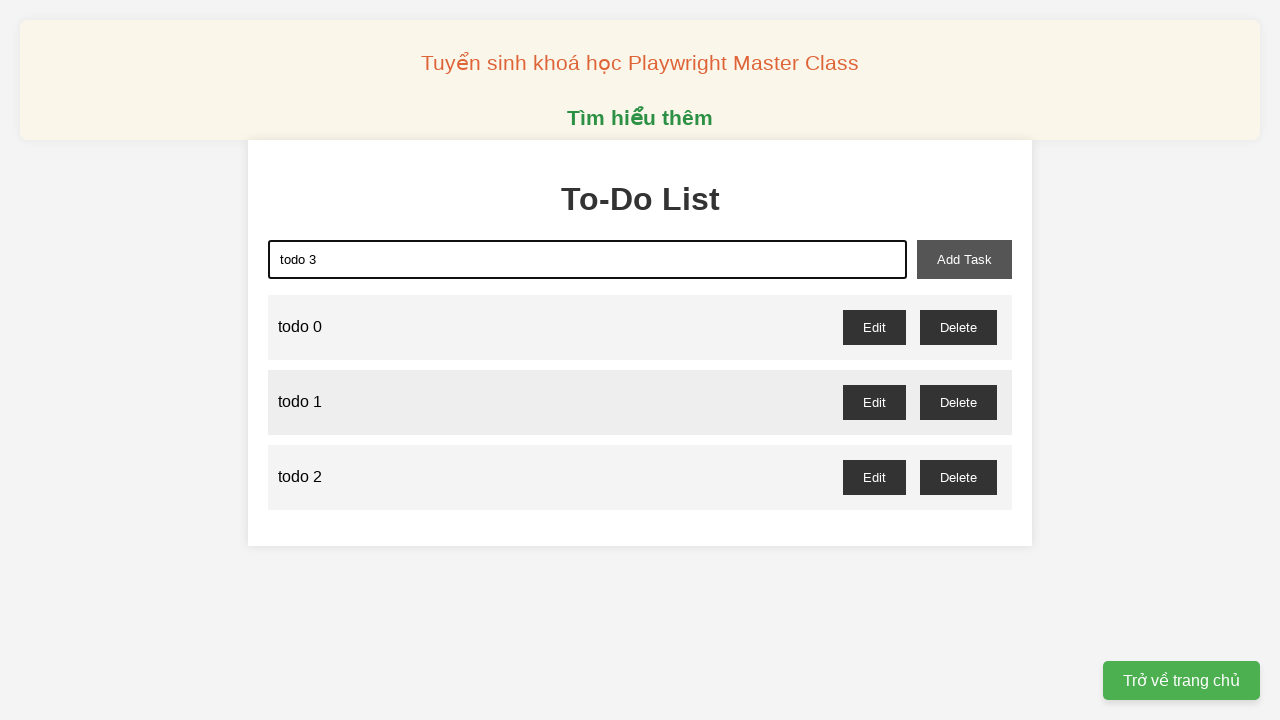

Clicked add task button to create todo 3 at (964, 259) on button#add-task
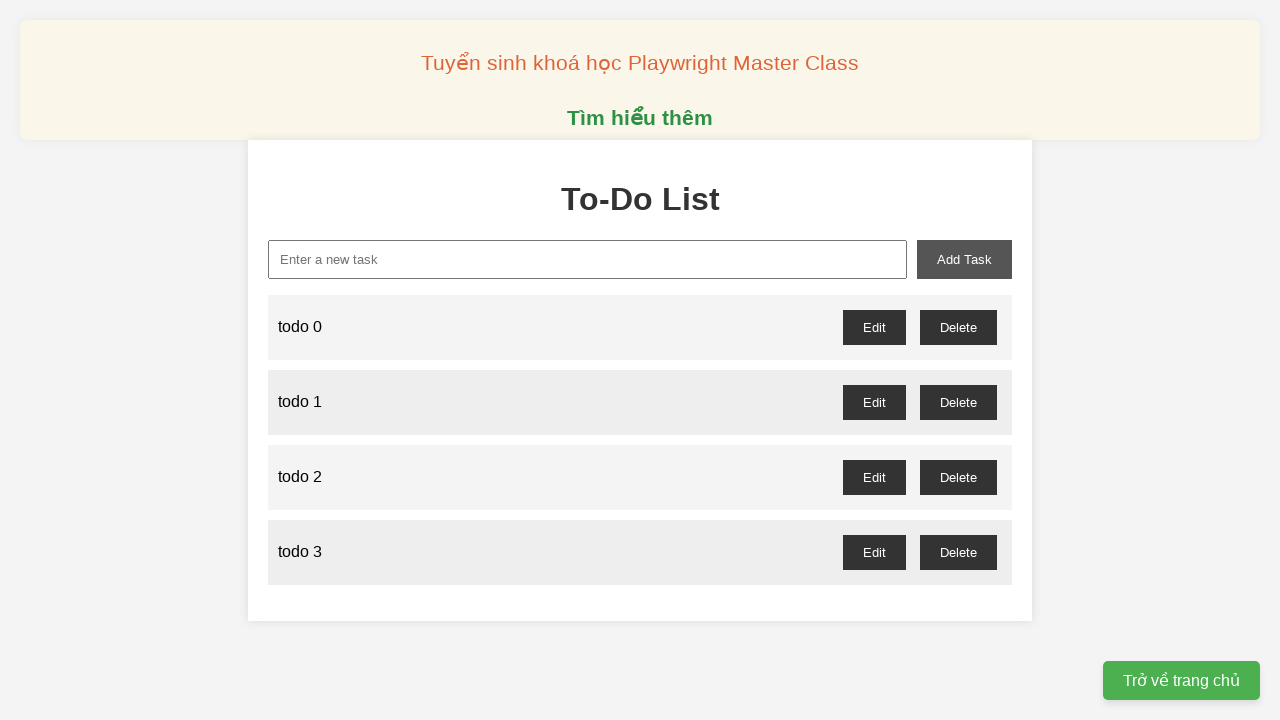

Filled new task input with 'todo 4' on input#new-task
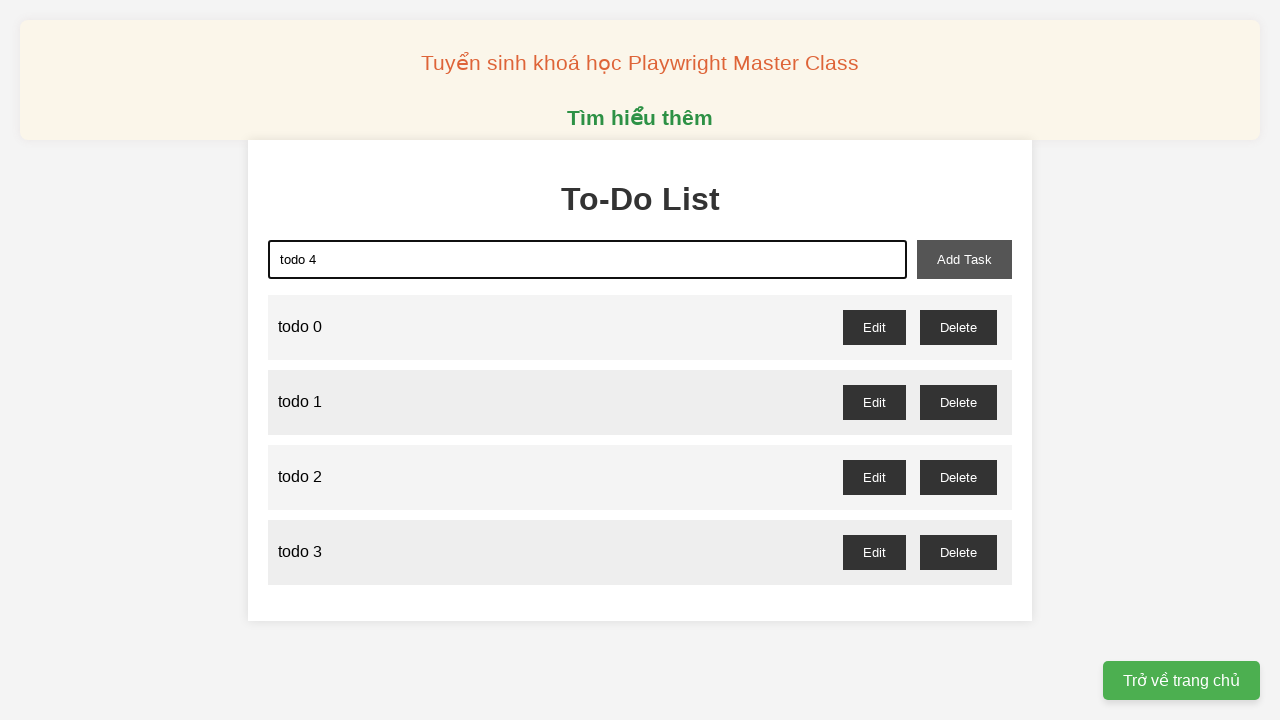

Clicked add task button to create todo 4 at (964, 259) on button#add-task
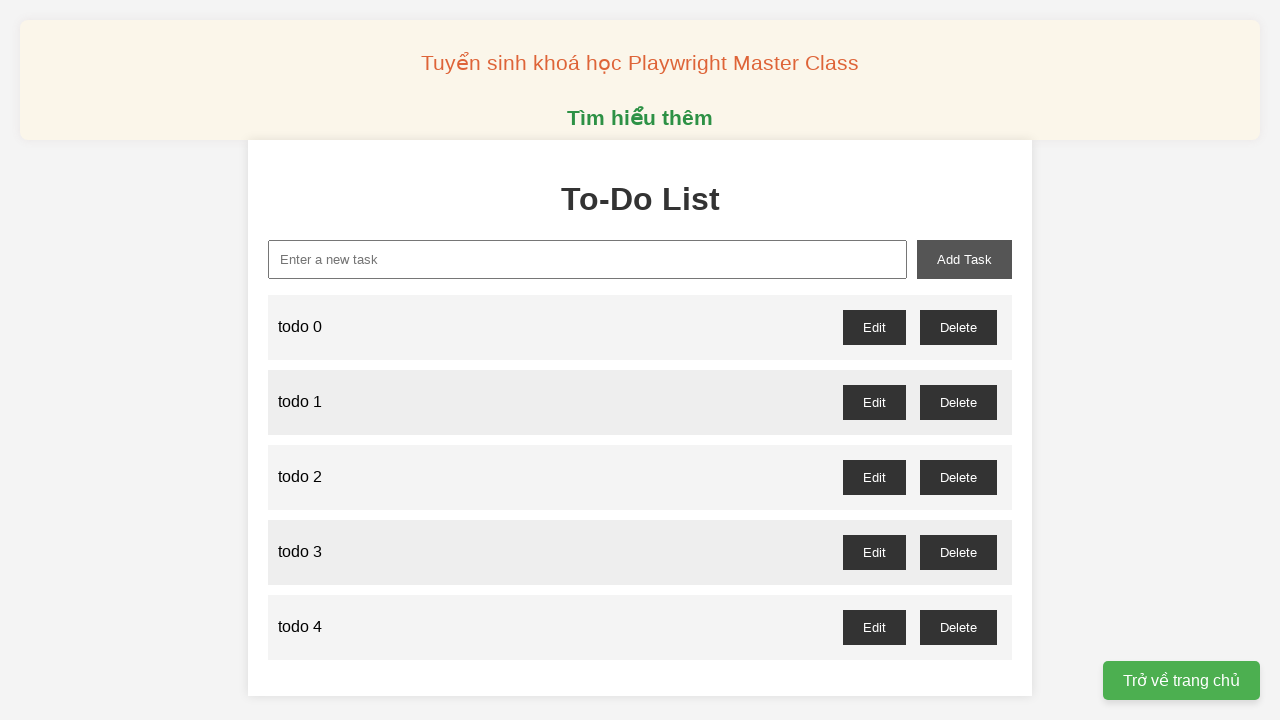

Filled new task input with 'todo 5' on input#new-task
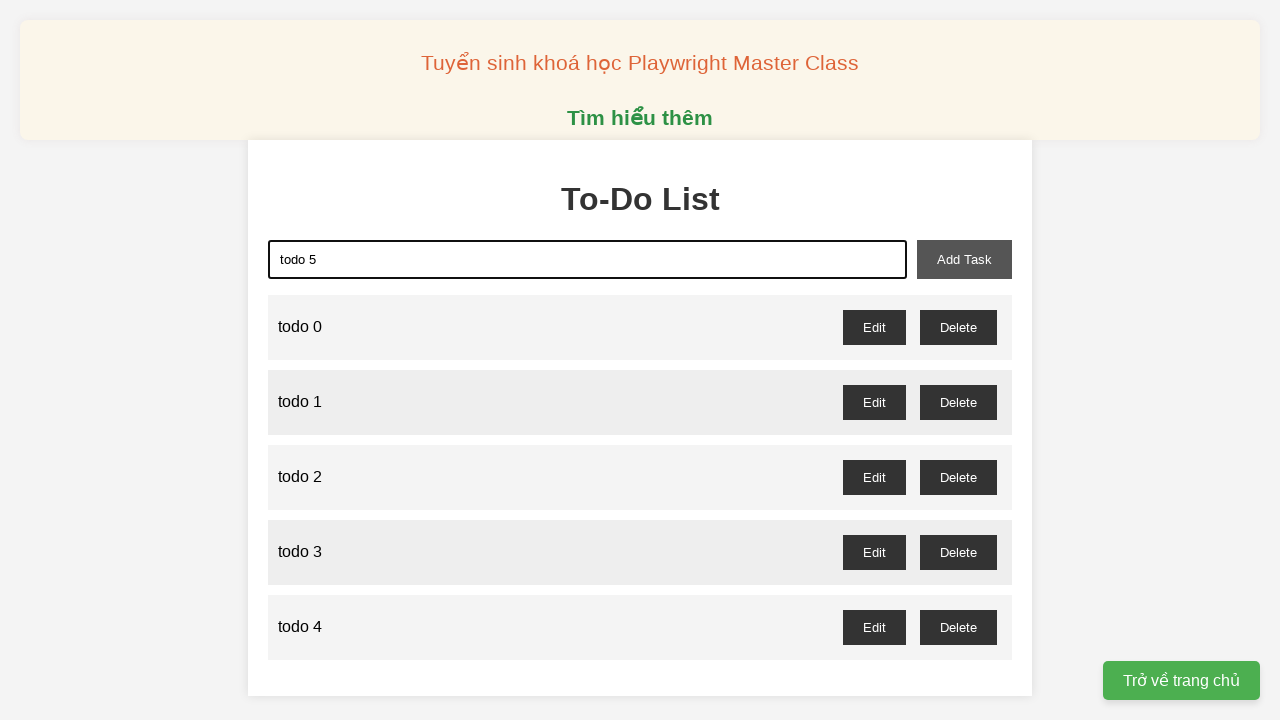

Clicked add task button to create todo 5 at (964, 259) on button#add-task
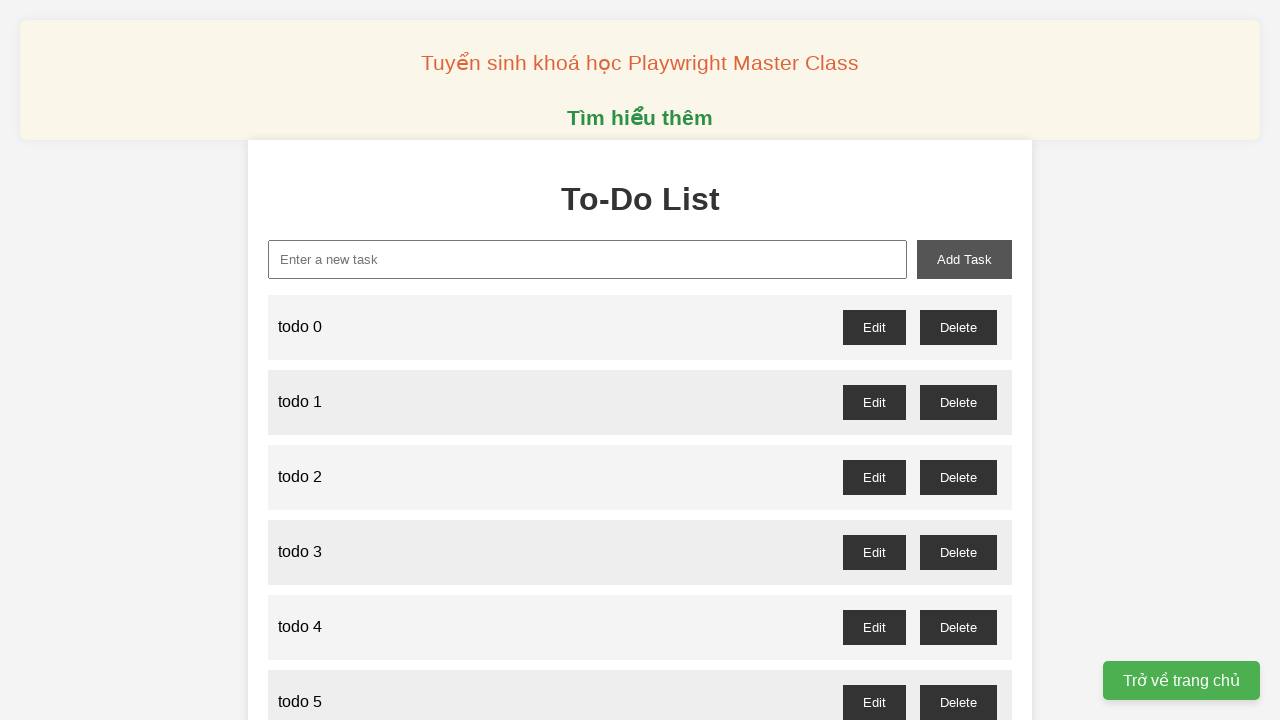

Filled new task input with 'todo 6' on input#new-task
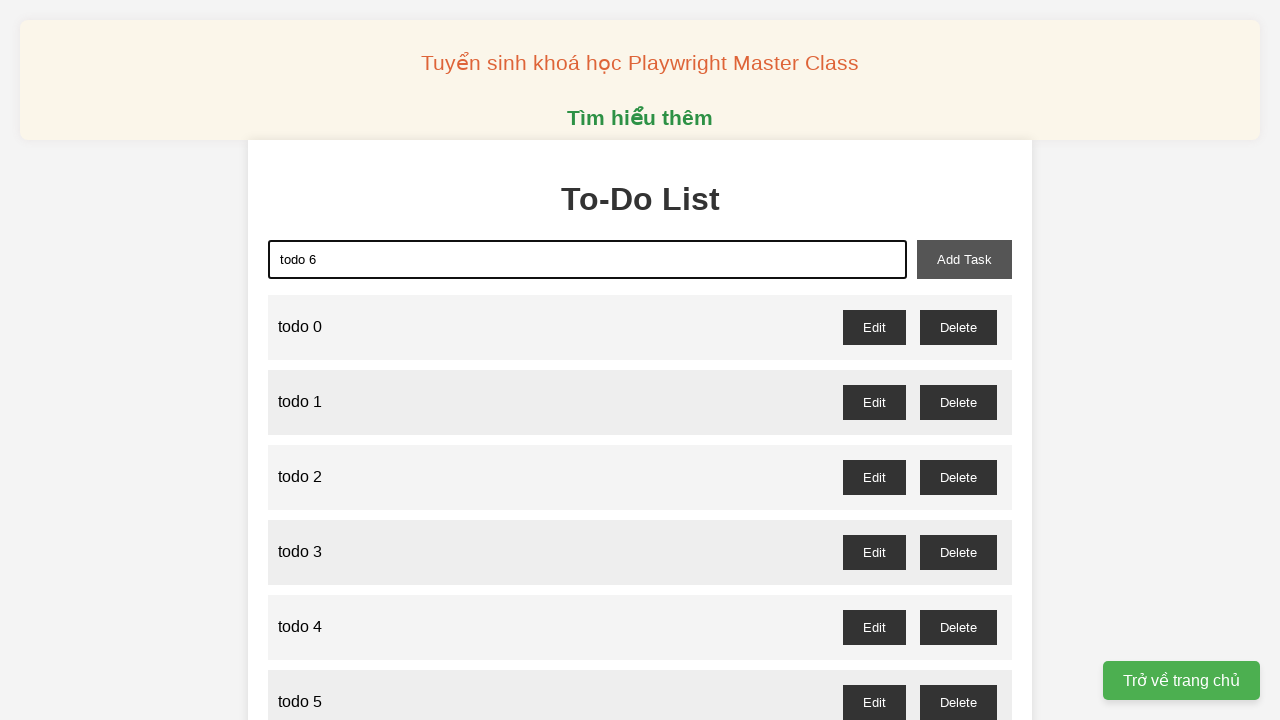

Clicked add task button to create todo 6 at (964, 259) on button#add-task
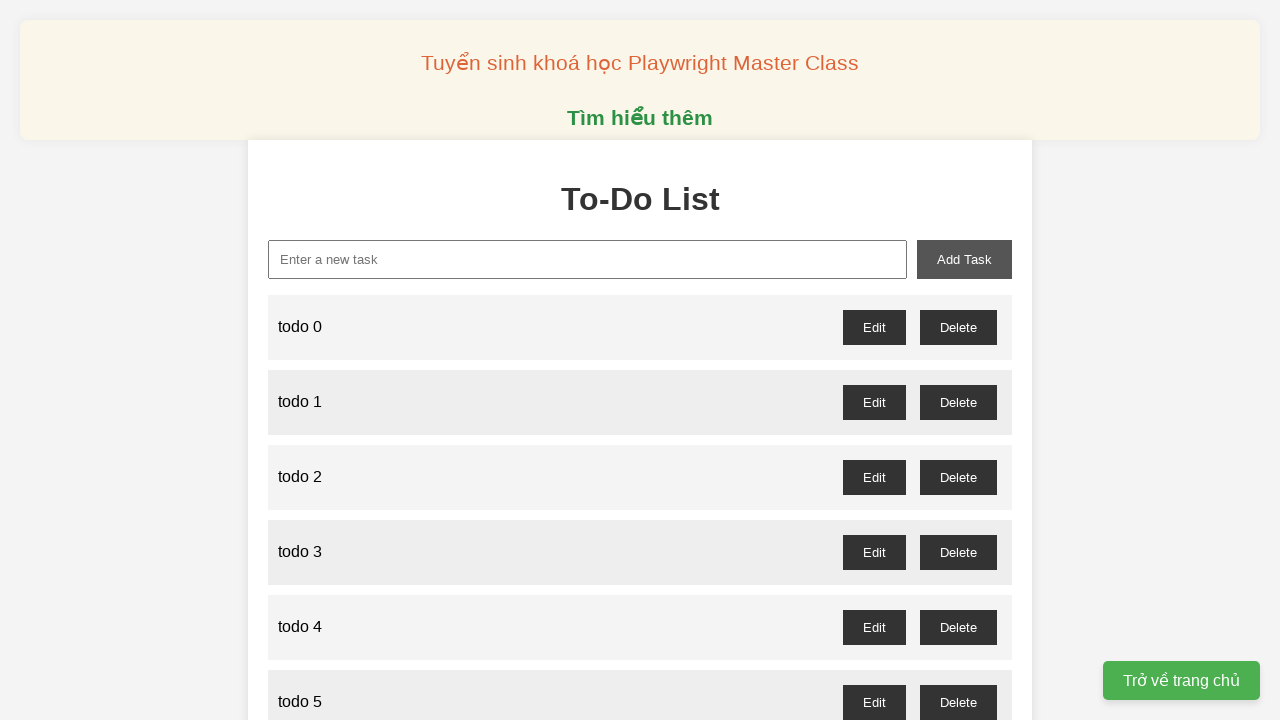

Filled new task input with 'todo 7' on input#new-task
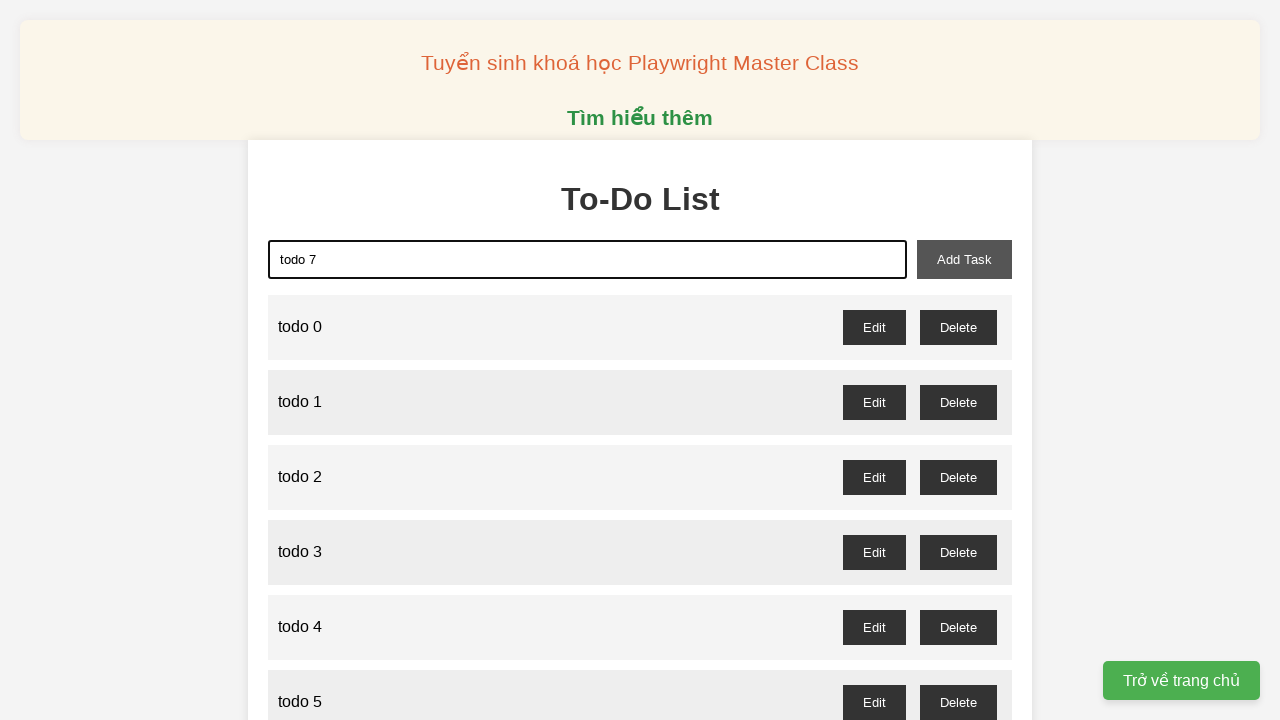

Clicked add task button to create todo 7 at (964, 259) on button#add-task
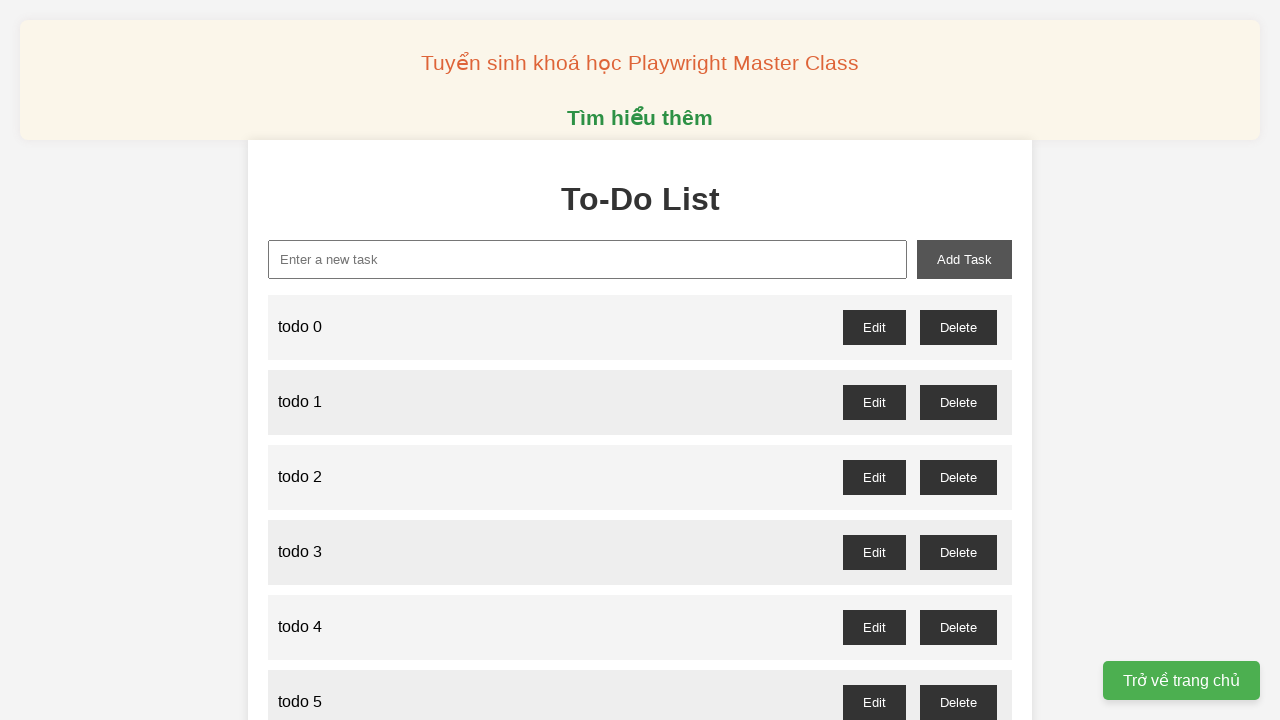

Filled new task input with 'todo 8' on input#new-task
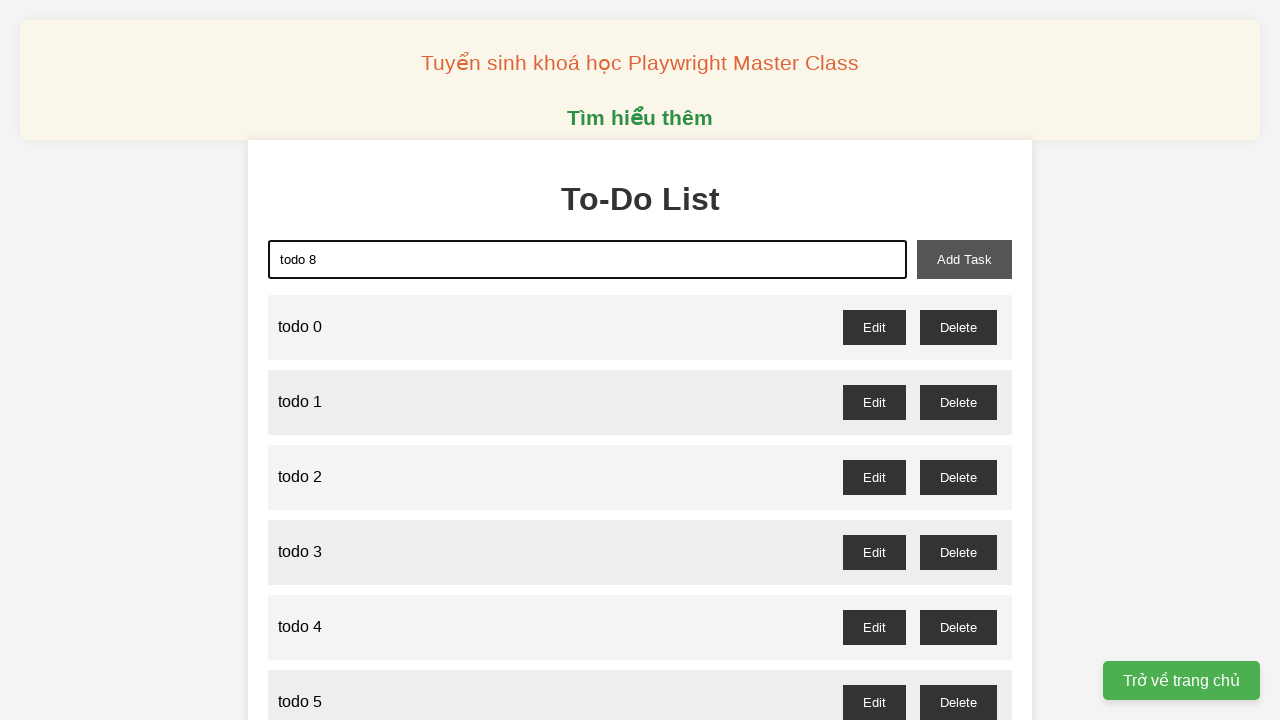

Clicked add task button to create todo 8 at (964, 259) on button#add-task
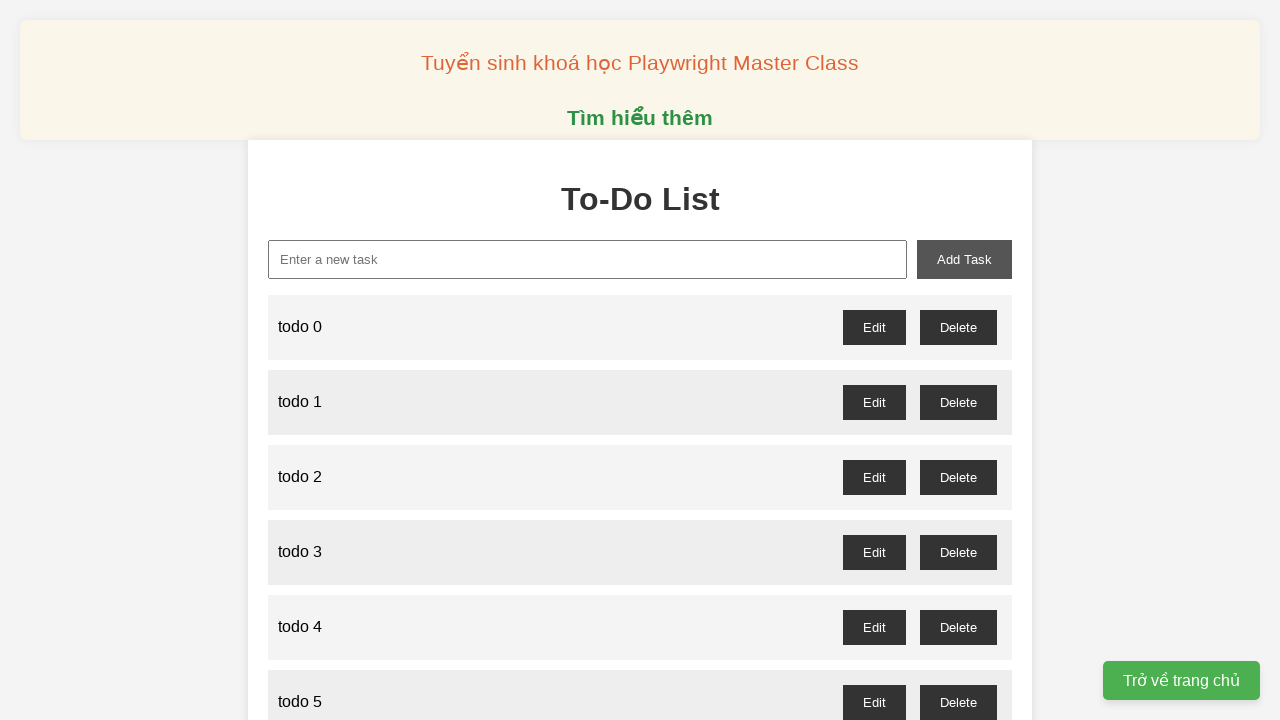

Filled new task input with 'todo 9' on input#new-task
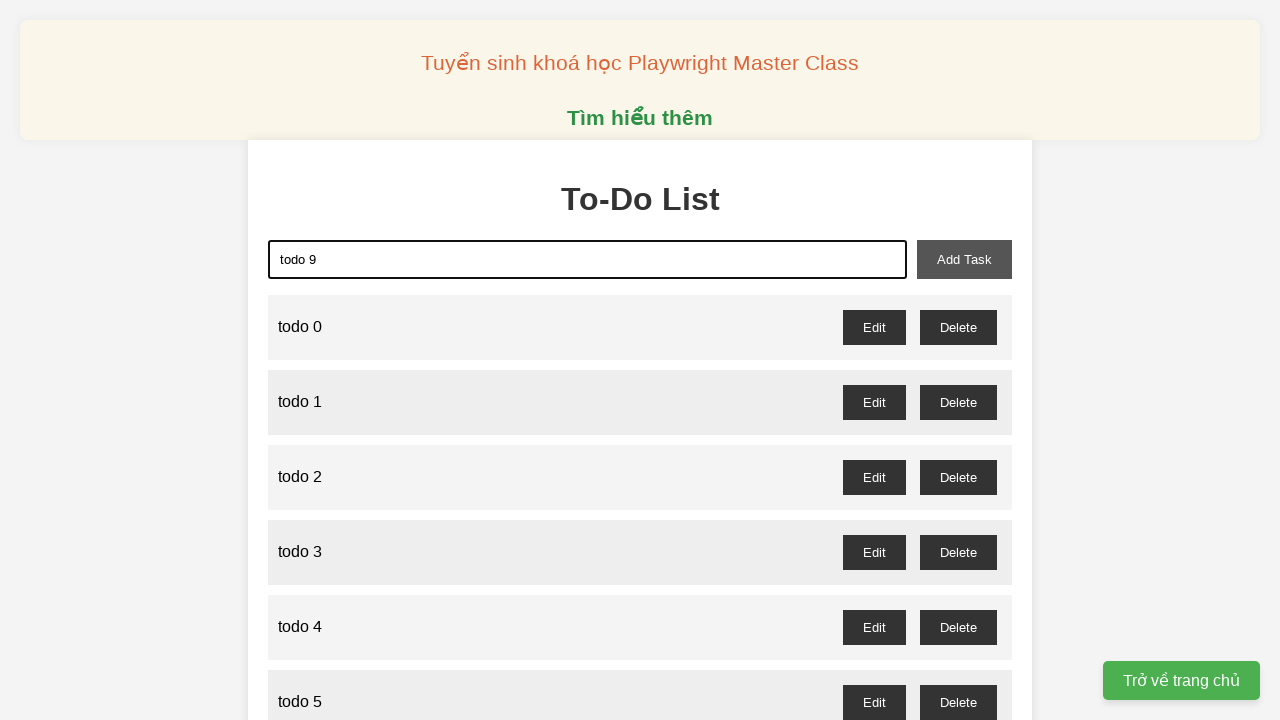

Clicked add task button to create todo 9 at (964, 259) on button#add-task
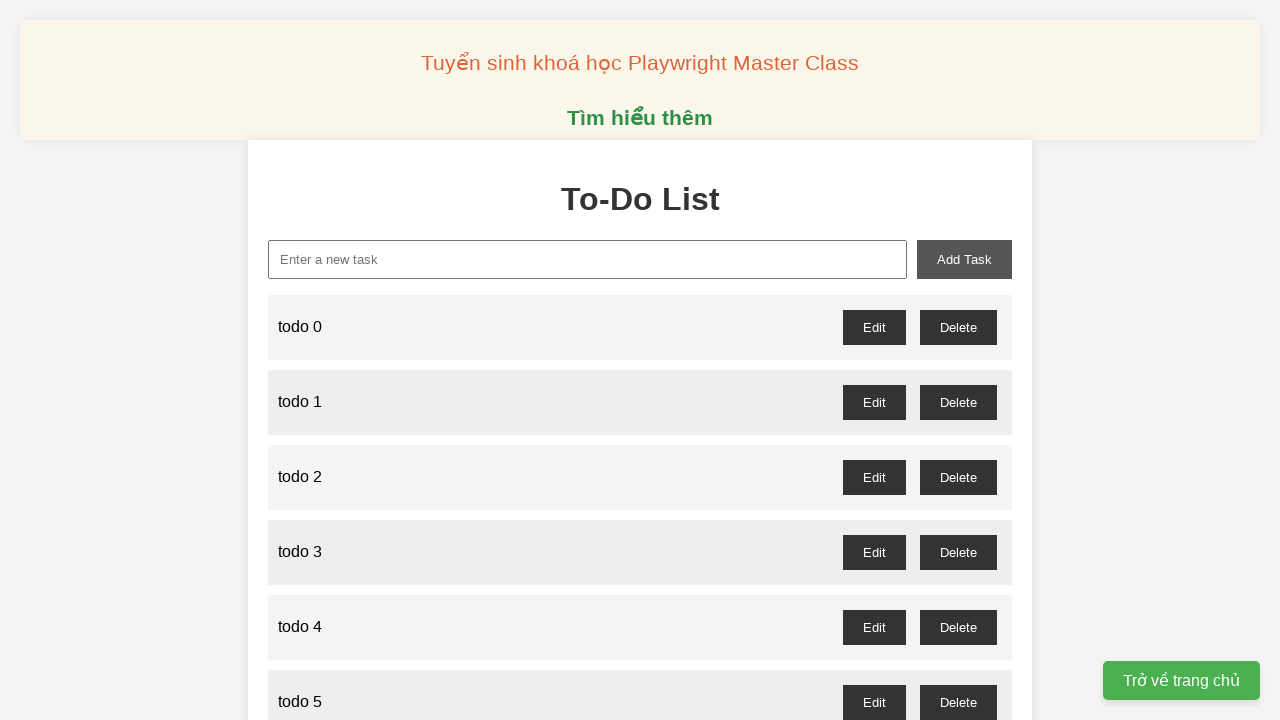

Filled new task input with 'todo 10' on input#new-task
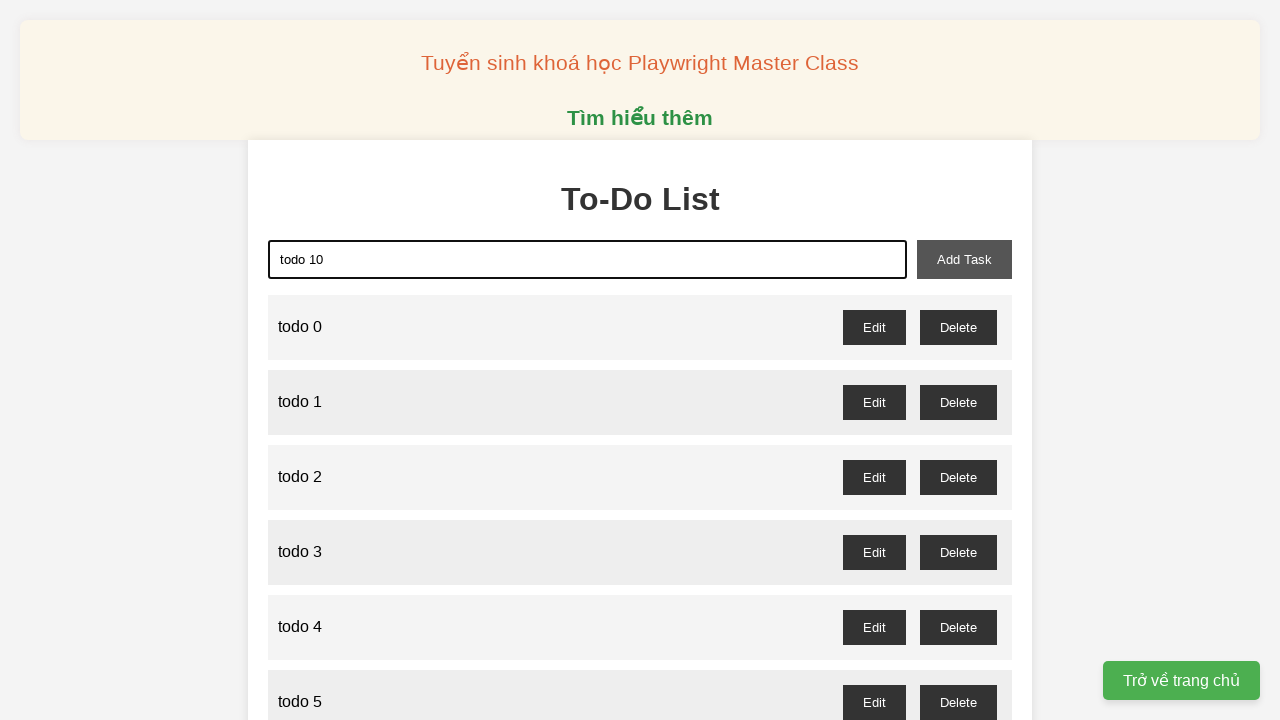

Clicked add task button to create todo 10 at (964, 259) on button#add-task
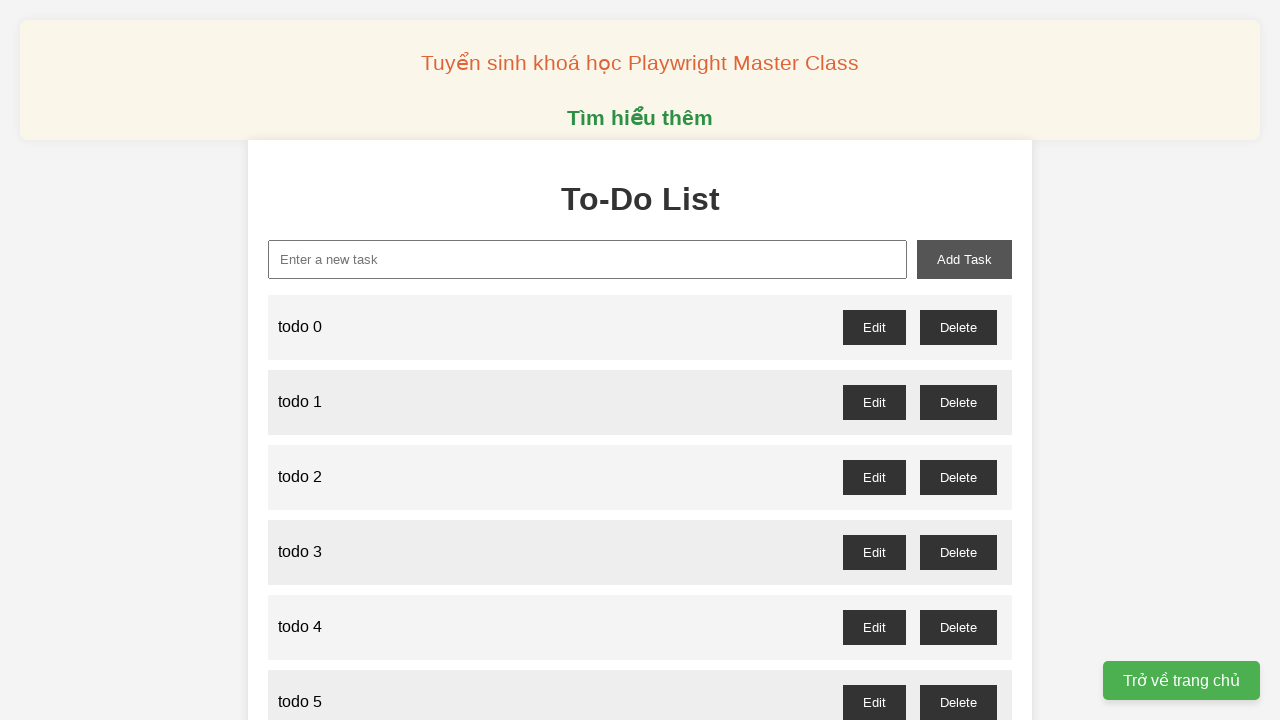

Filled new task input with 'todo 11' on input#new-task
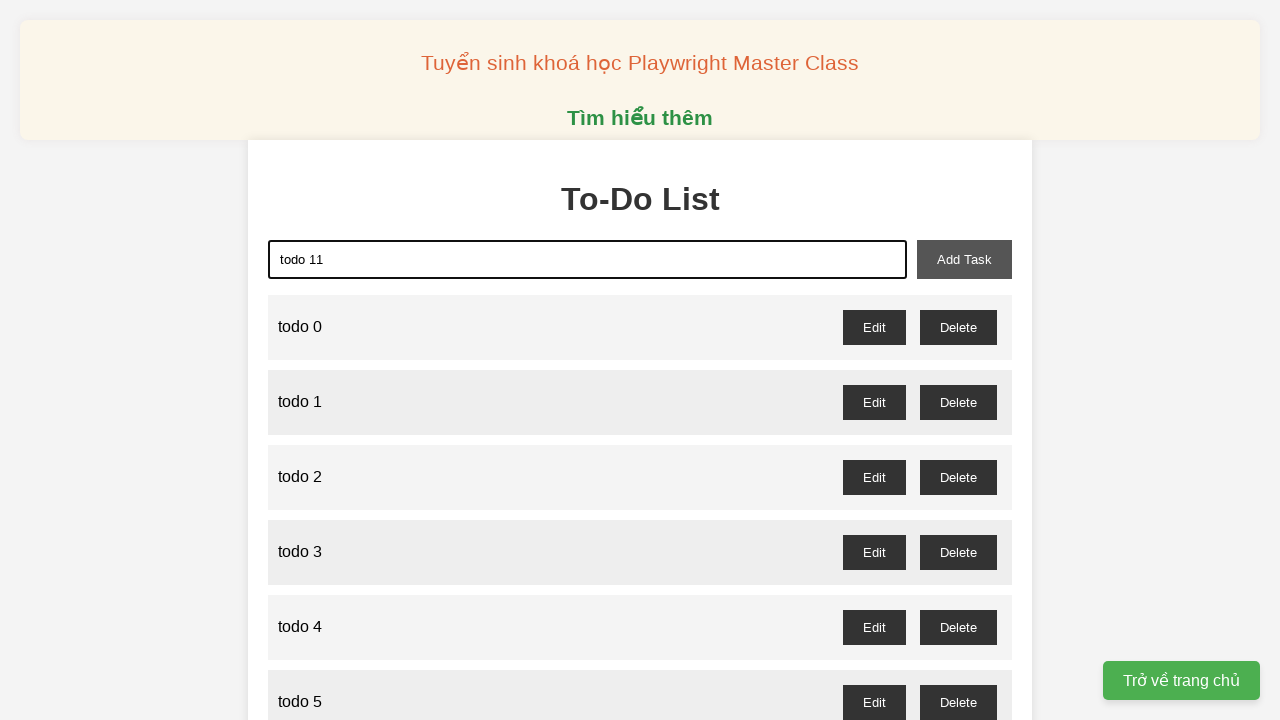

Clicked add task button to create todo 11 at (964, 259) on button#add-task
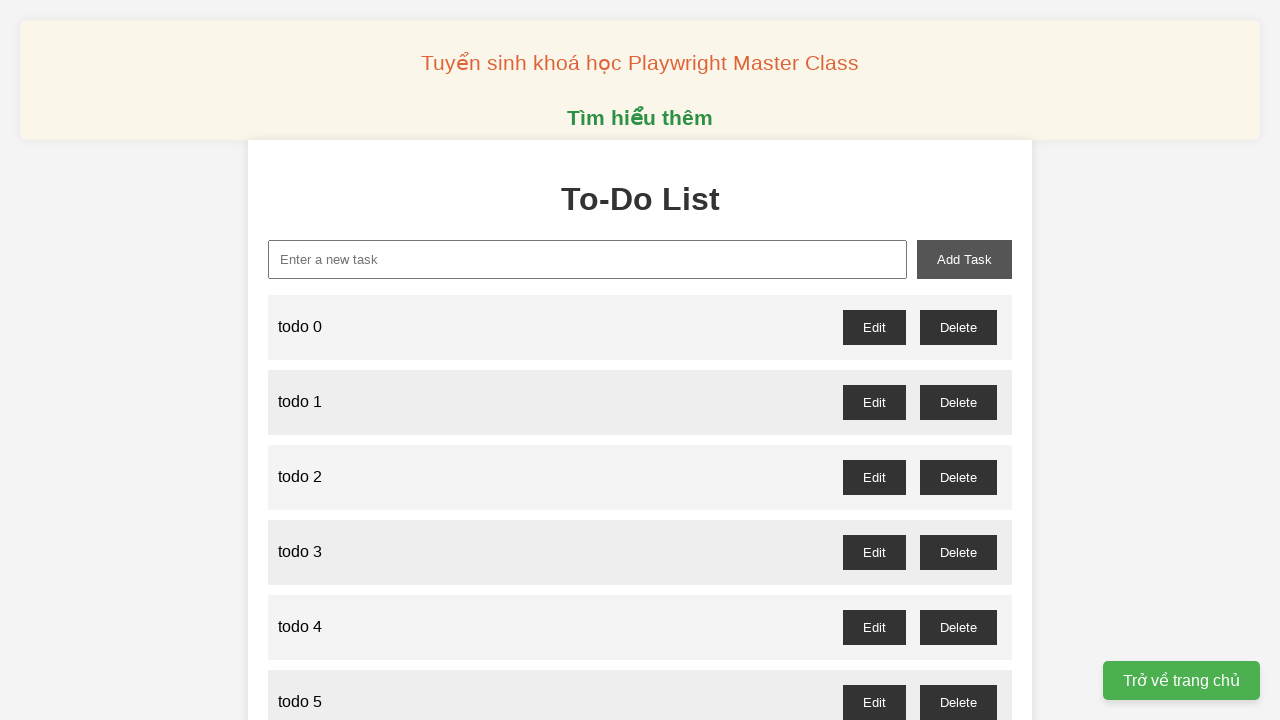

Filled new task input with 'todo 12' on input#new-task
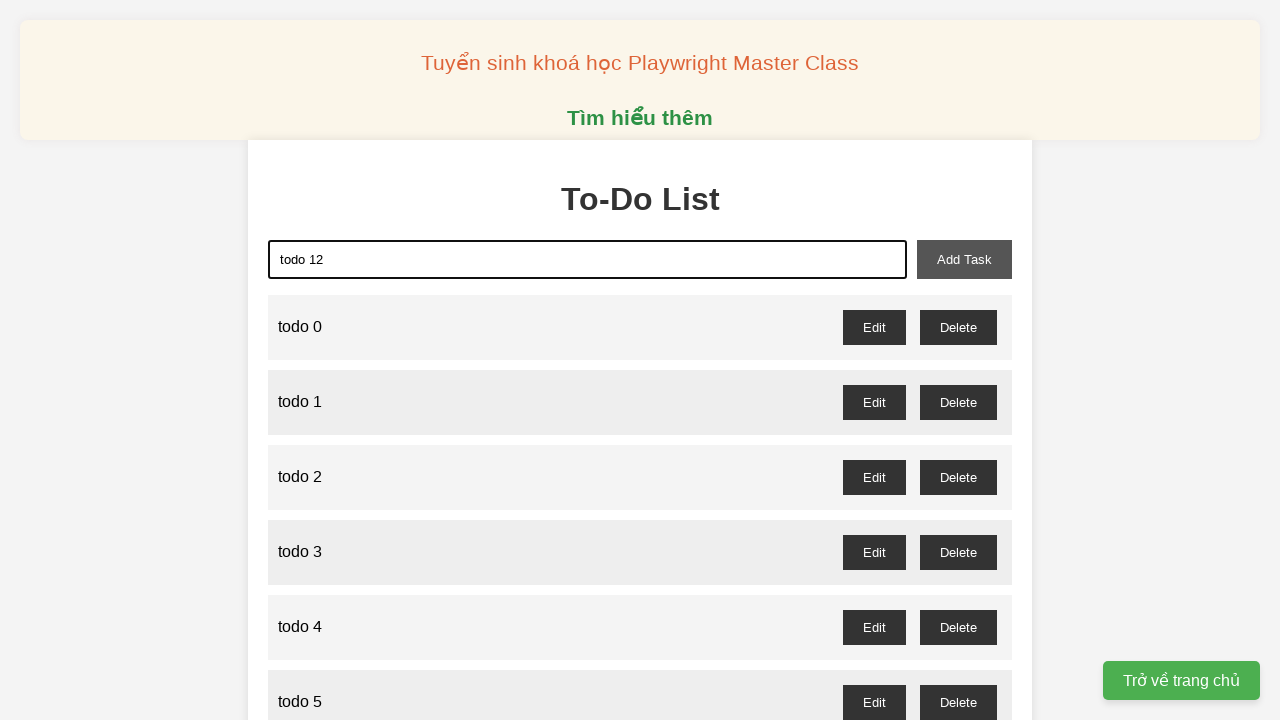

Clicked add task button to create todo 12 at (964, 259) on button#add-task
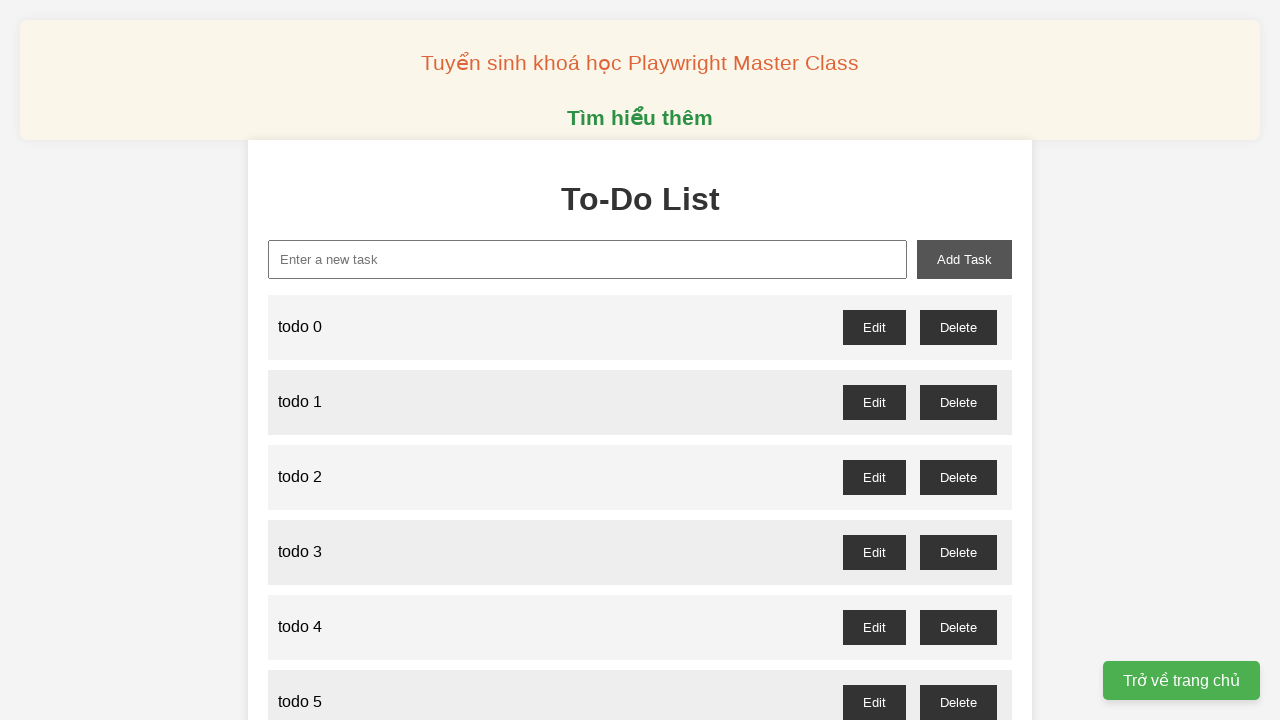

Filled new task input with 'todo 13' on input#new-task
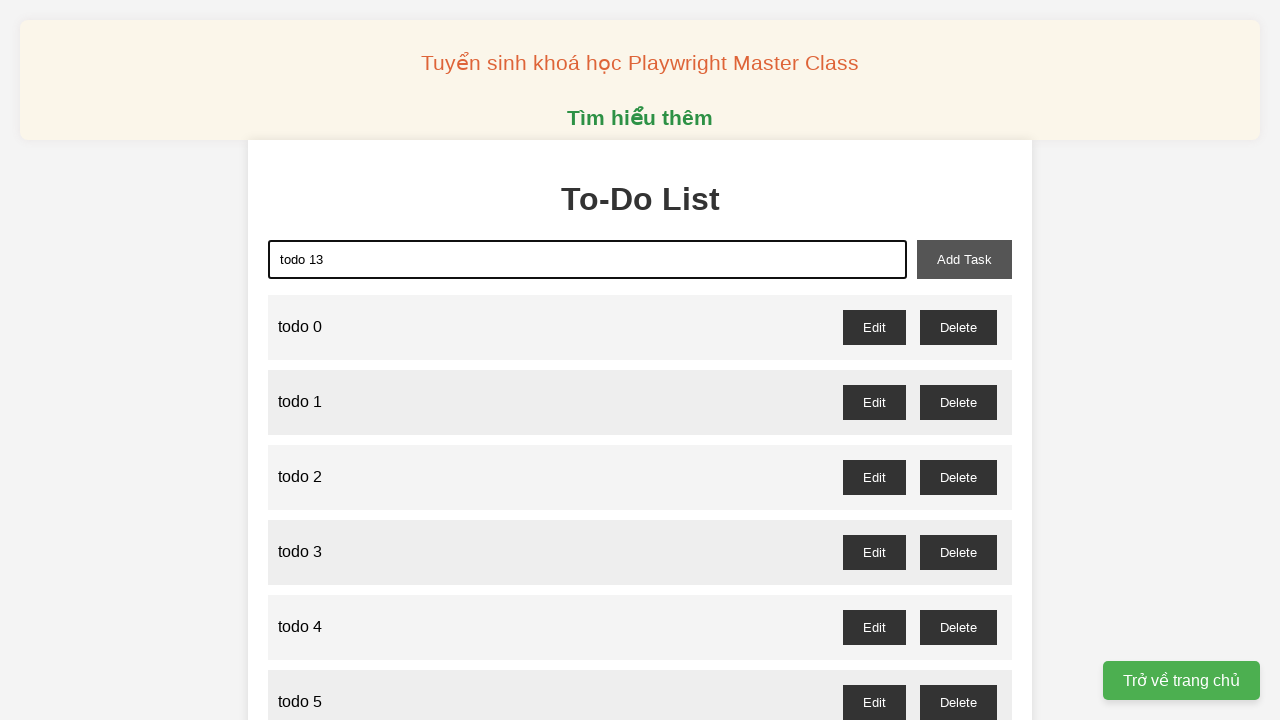

Clicked add task button to create todo 13 at (964, 259) on button#add-task
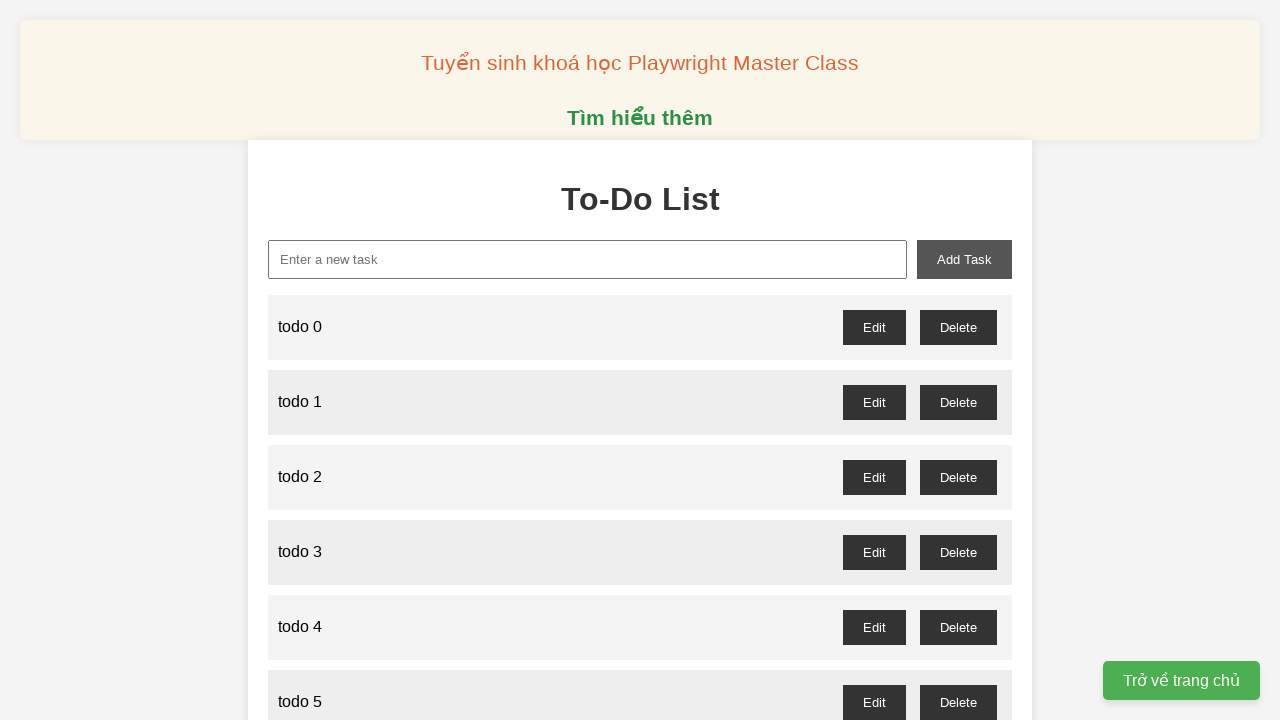

Filled new task input with 'todo 14' on input#new-task
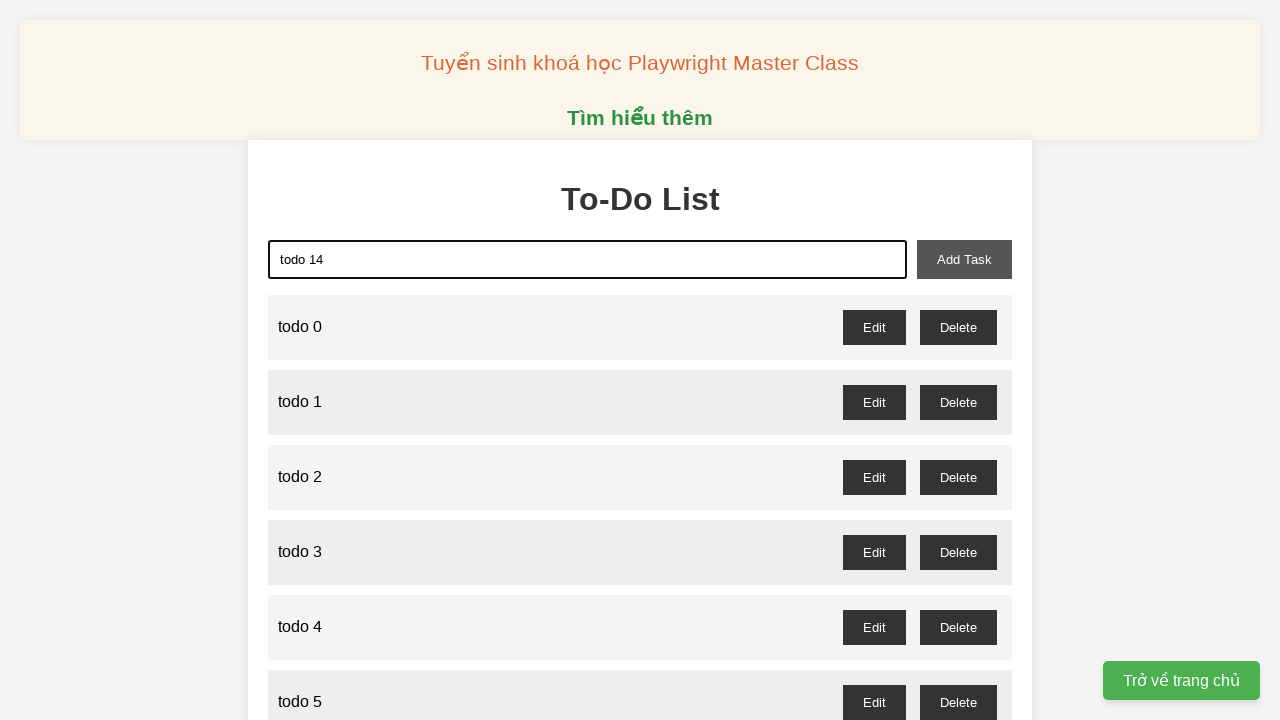

Clicked add task button to create todo 14 at (964, 259) on button#add-task
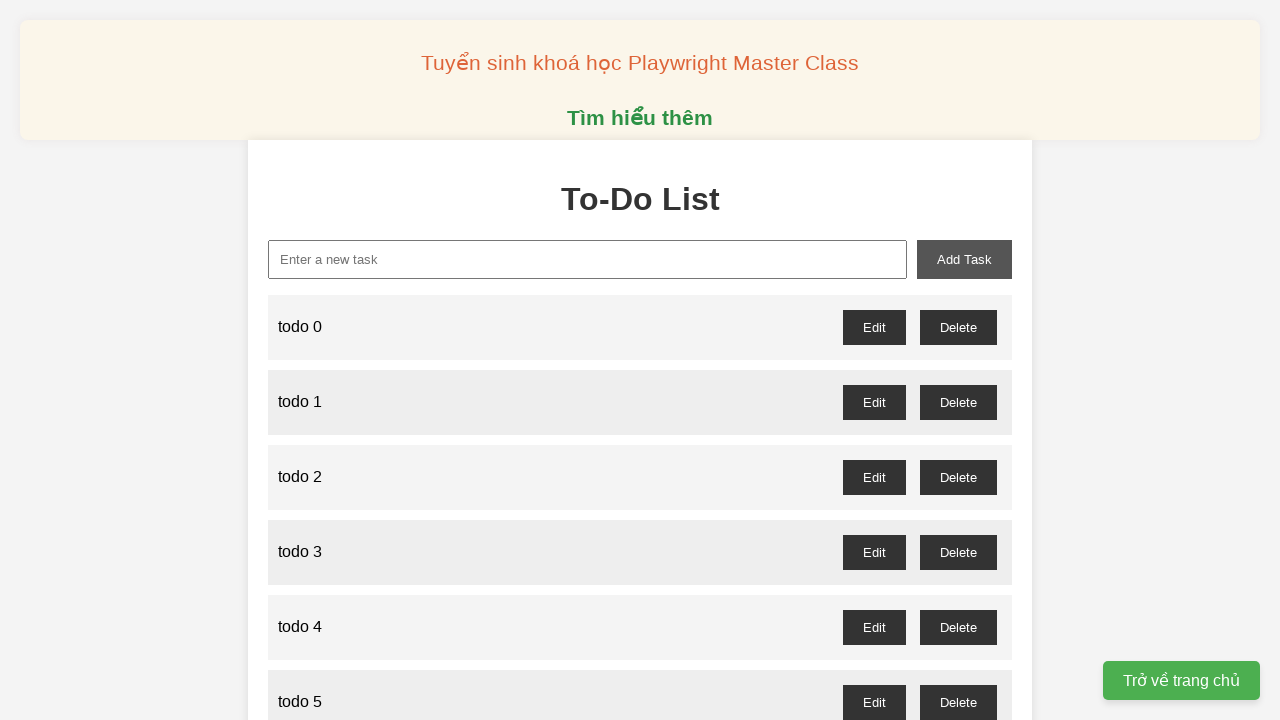

Filled new task input with 'todo 15' on input#new-task
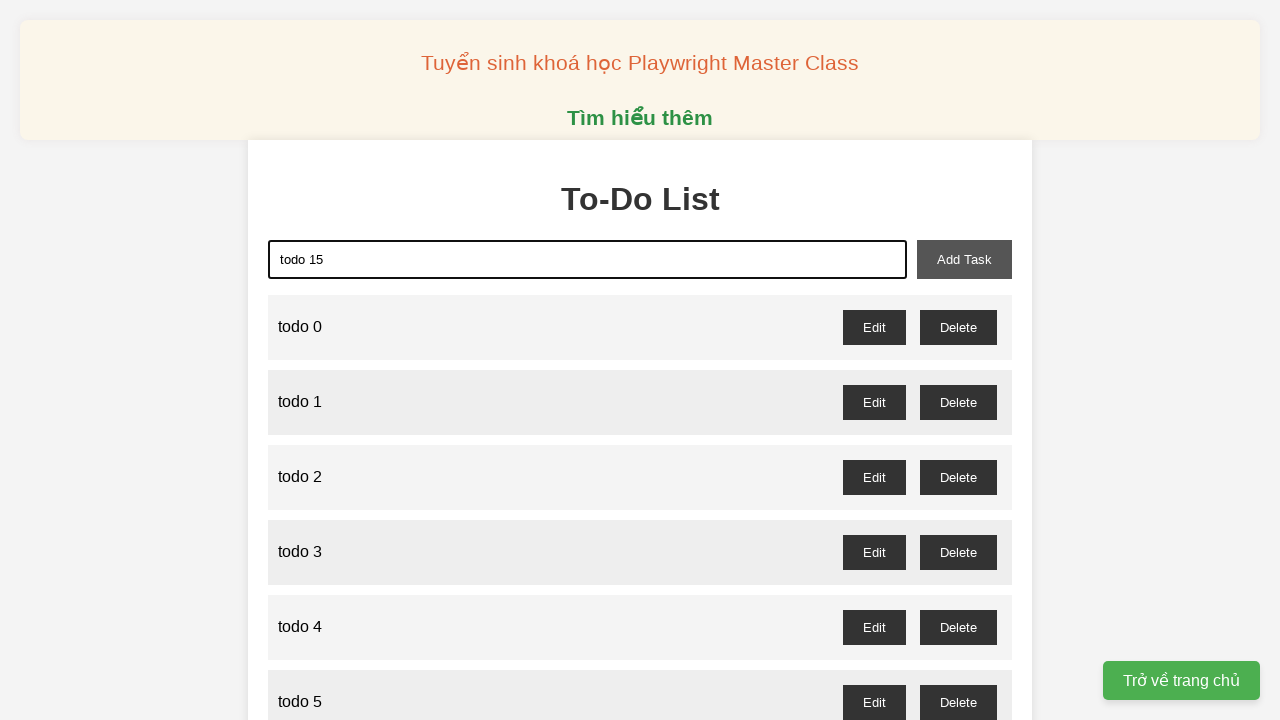

Clicked add task button to create todo 15 at (964, 259) on button#add-task
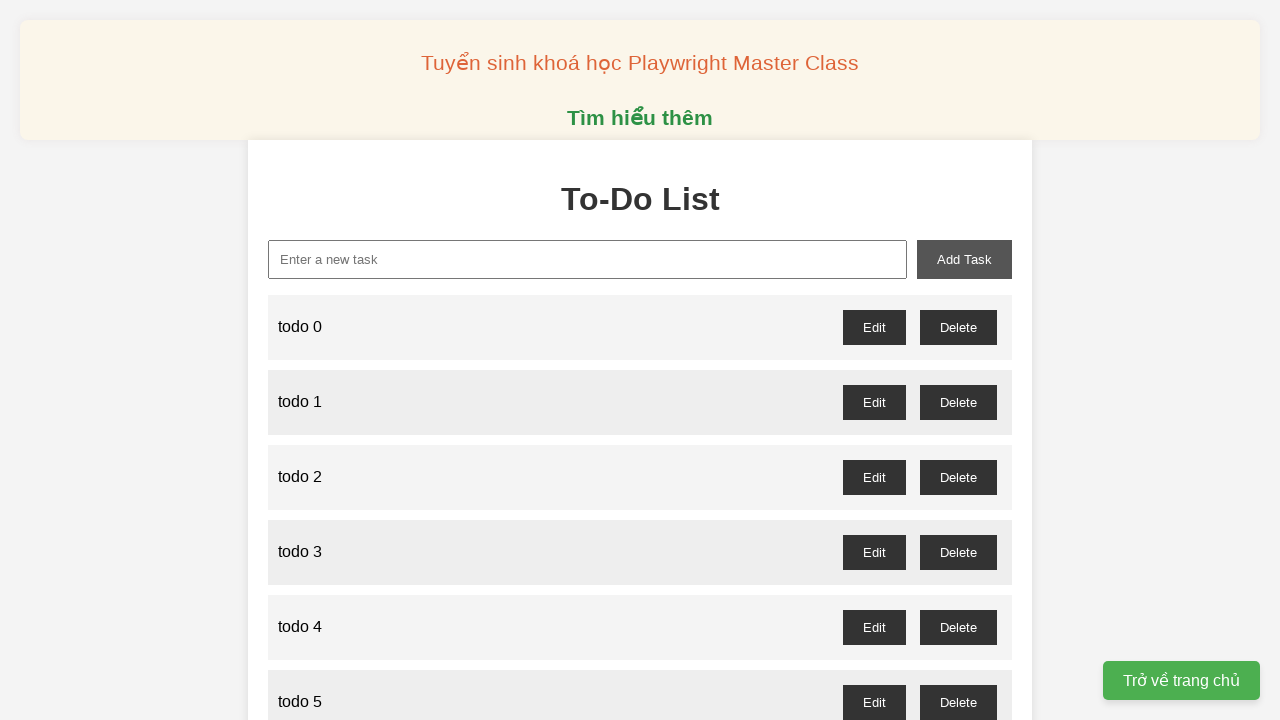

Filled new task input with 'todo 16' on input#new-task
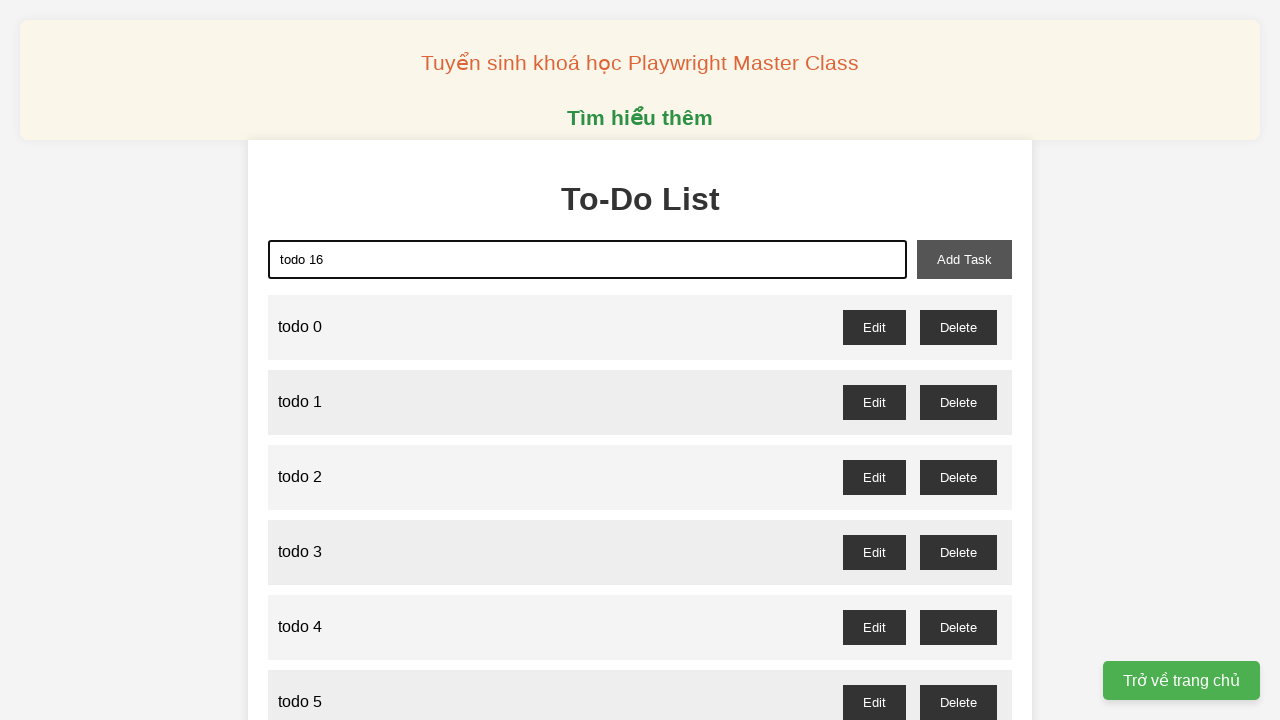

Clicked add task button to create todo 16 at (964, 259) on button#add-task
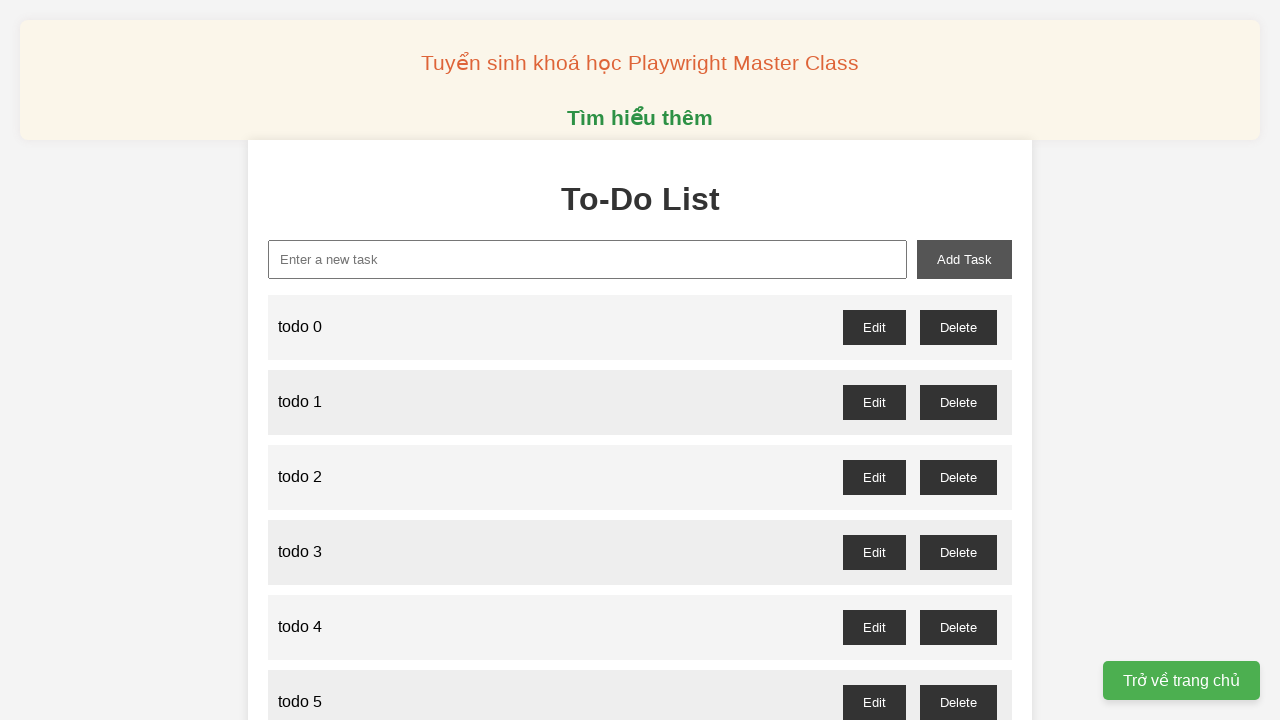

Filled new task input with 'todo 17' on input#new-task
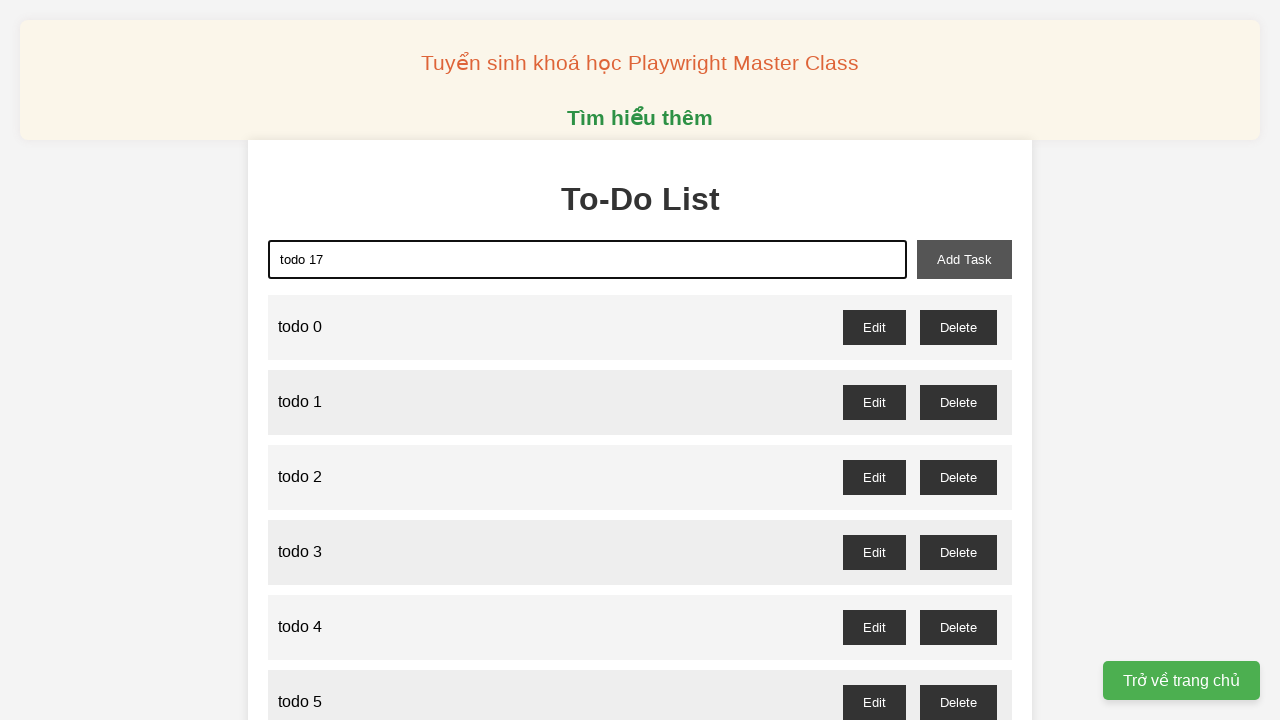

Clicked add task button to create todo 17 at (964, 259) on button#add-task
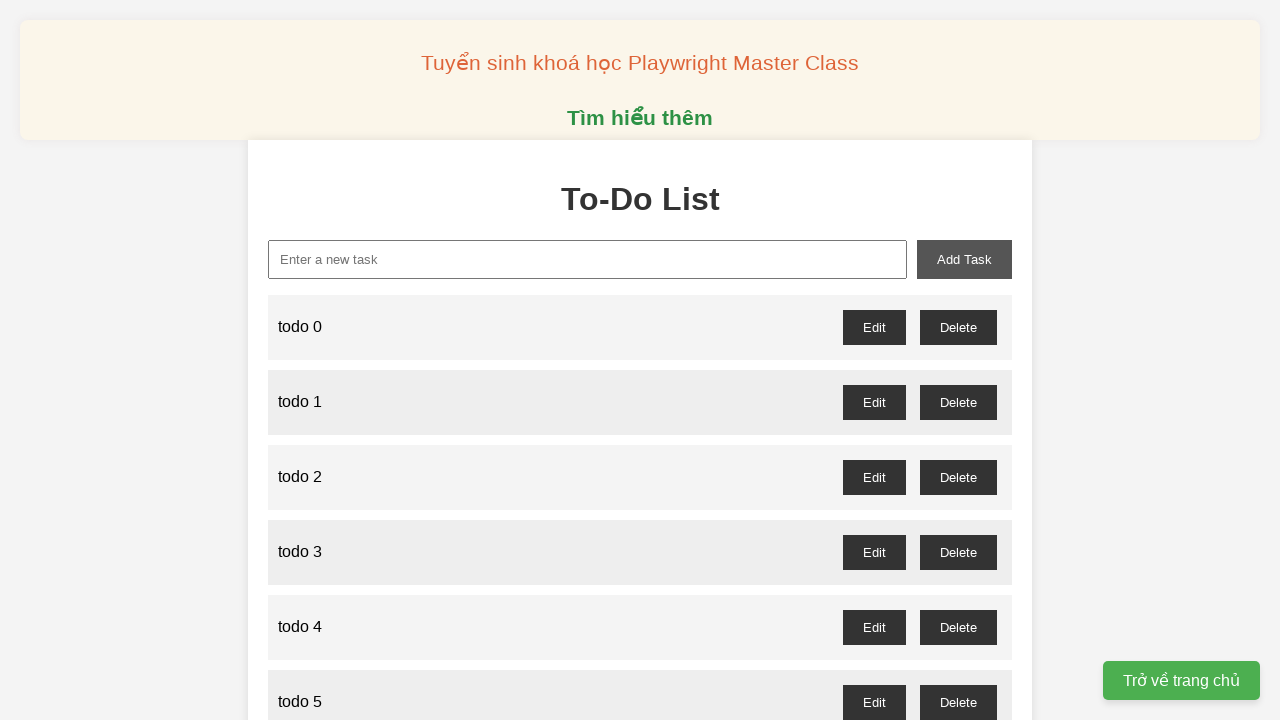

Filled new task input with 'todo 18' on input#new-task
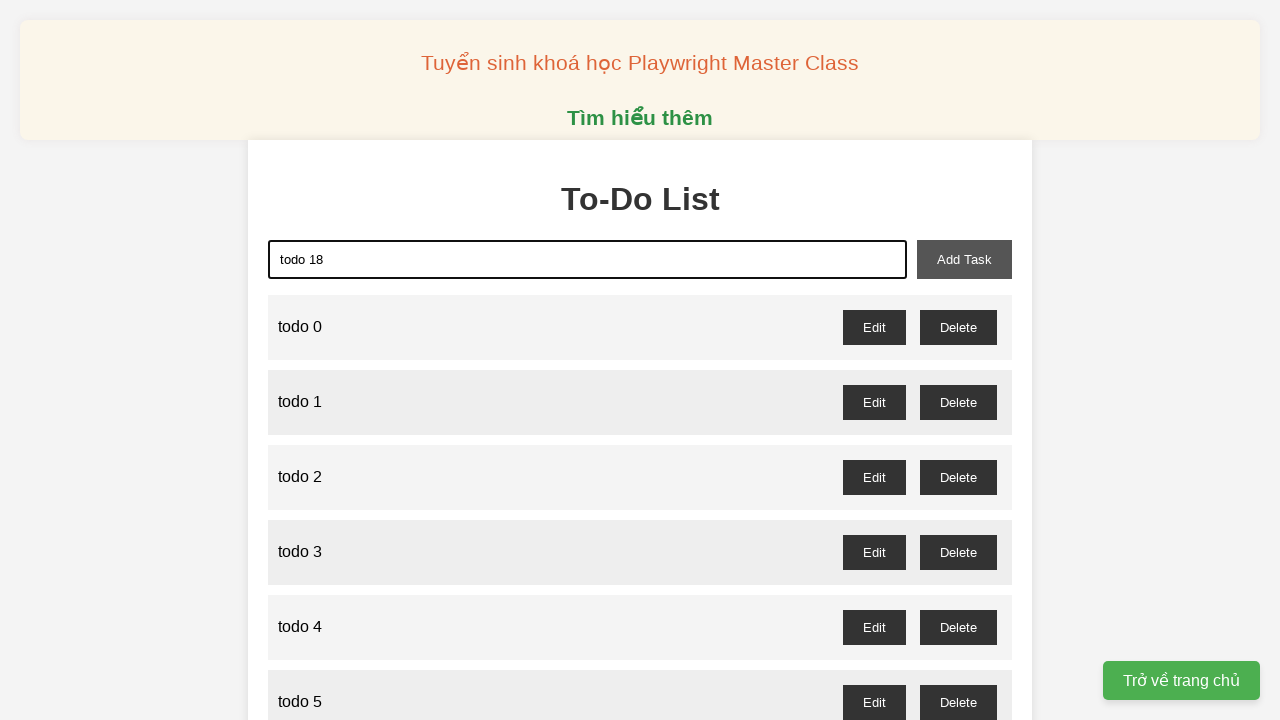

Clicked add task button to create todo 18 at (964, 259) on button#add-task
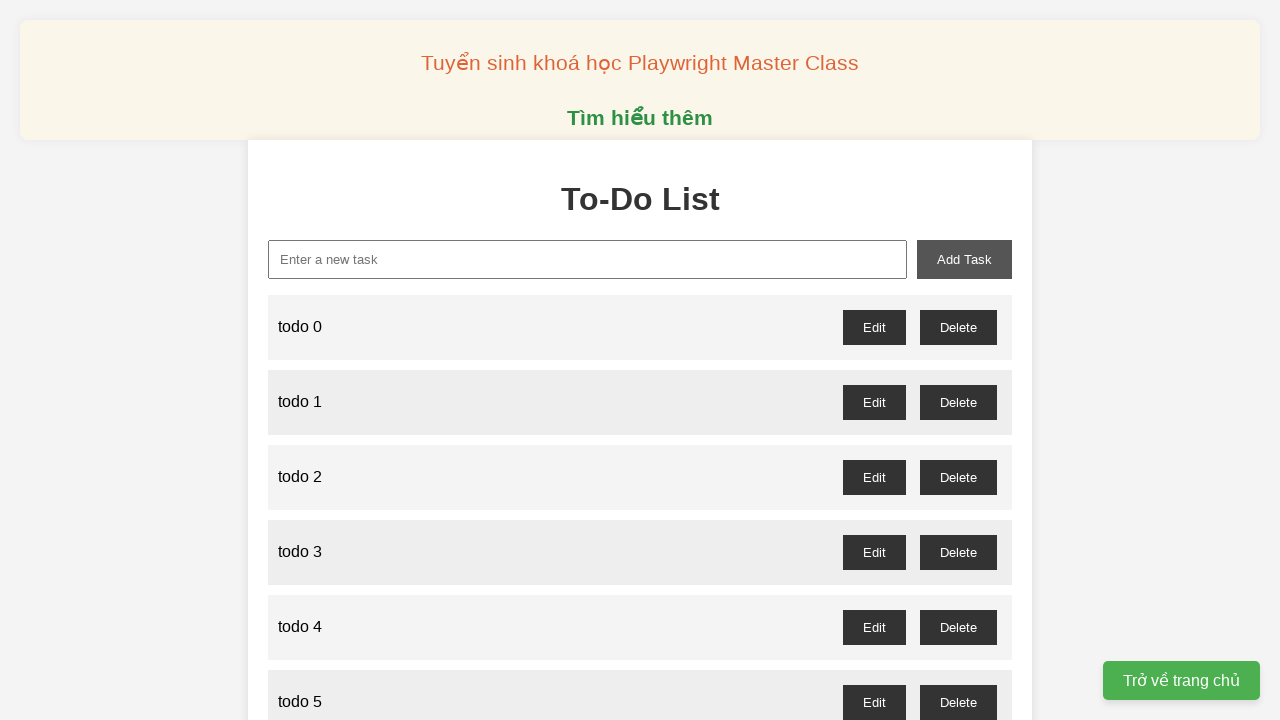

Filled new task input with 'todo 19' on input#new-task
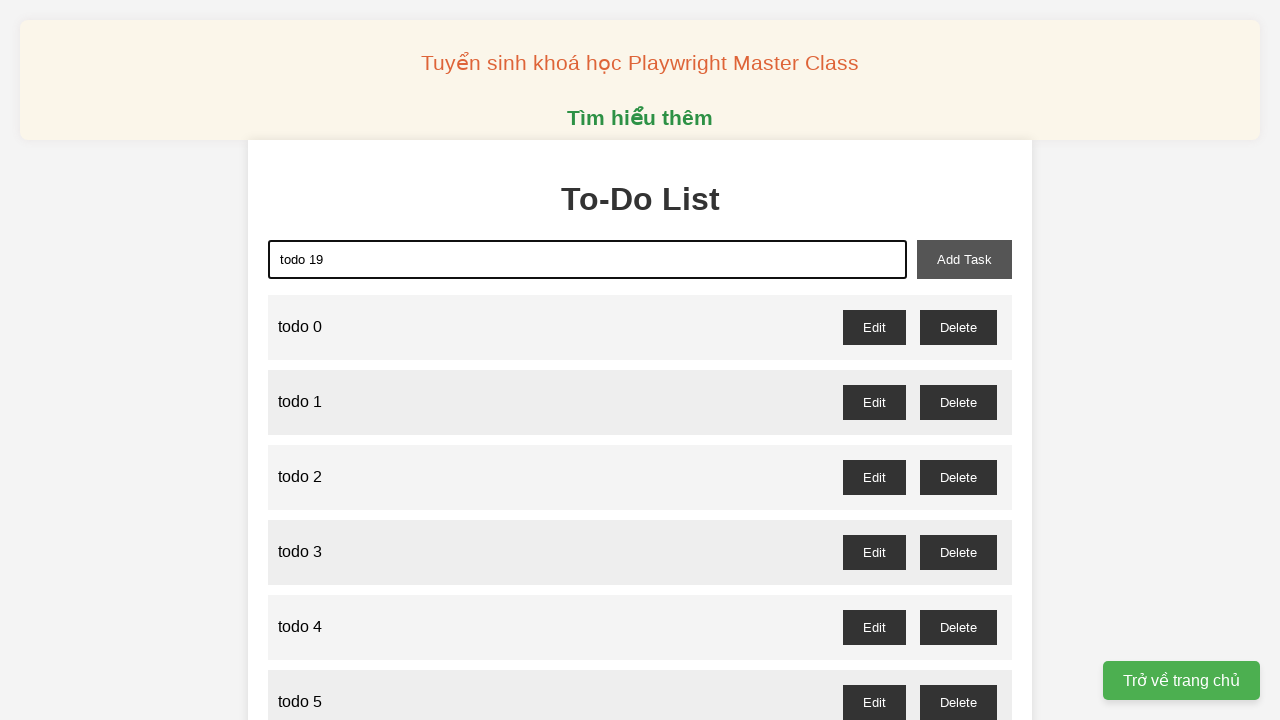

Clicked add task button to create todo 19 at (964, 259) on button#add-task
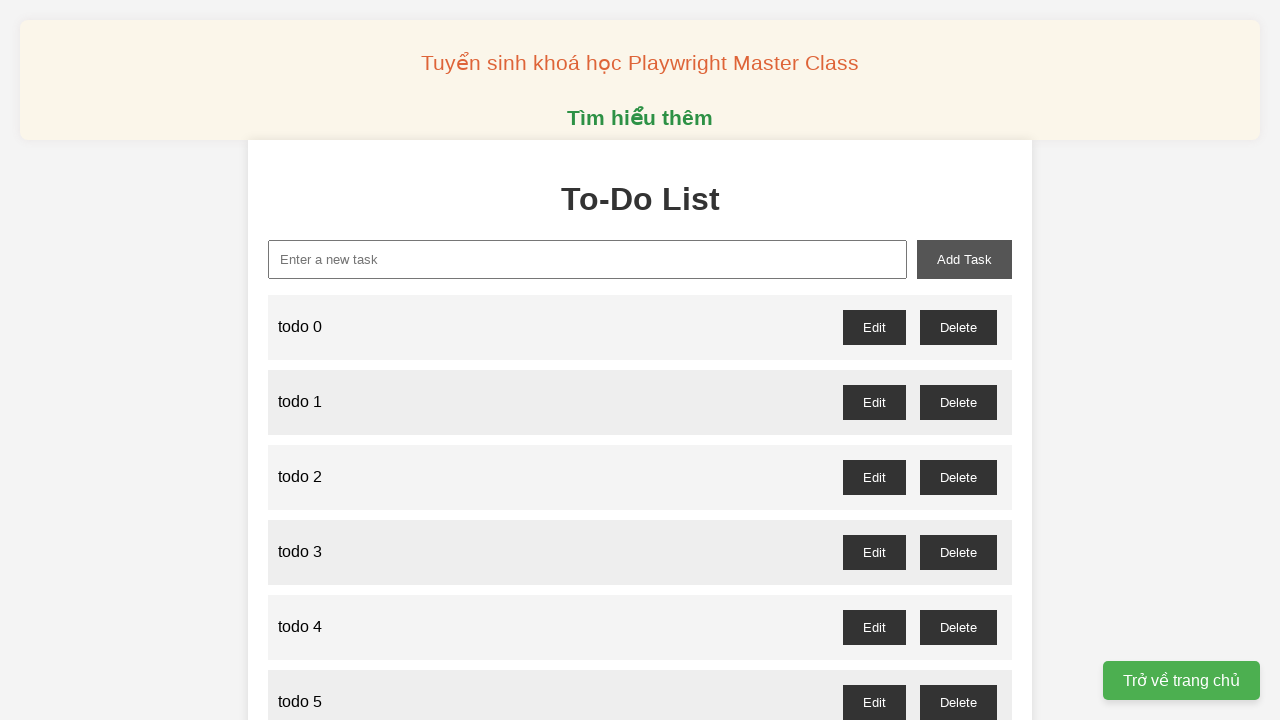

Filled new task input with 'todo 20' on input#new-task
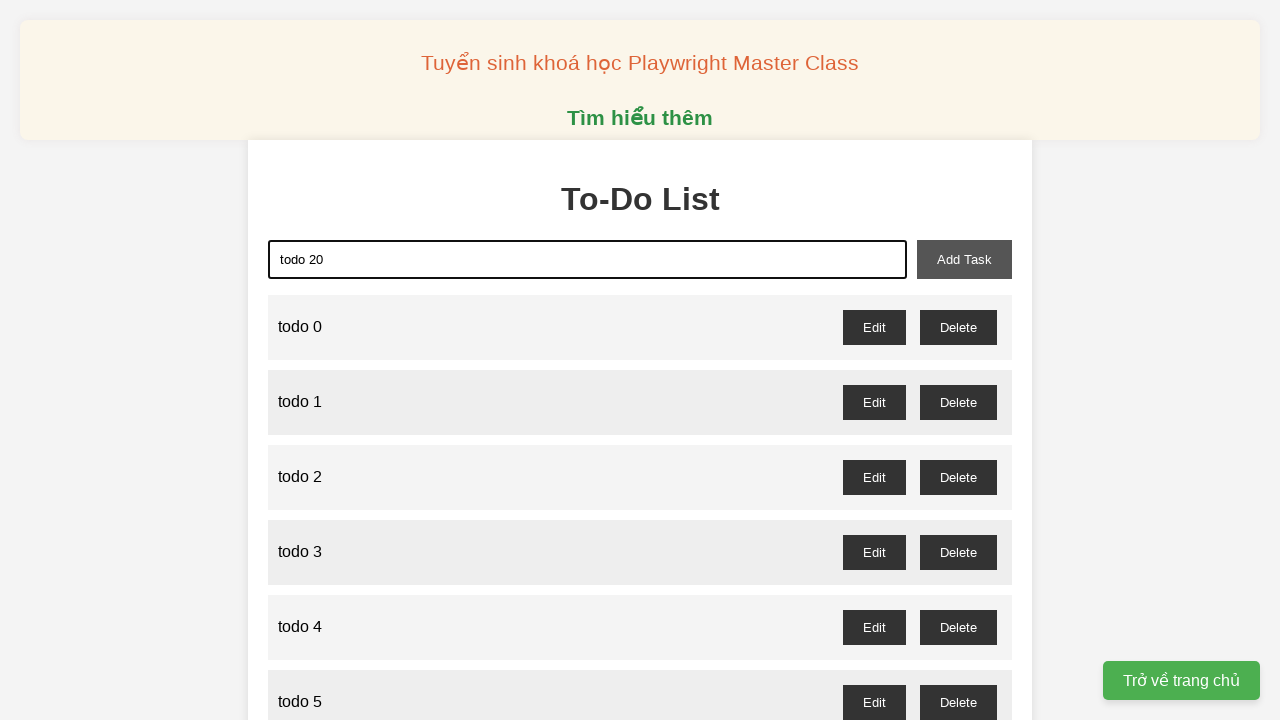

Clicked add task button to create todo 20 at (964, 259) on button#add-task
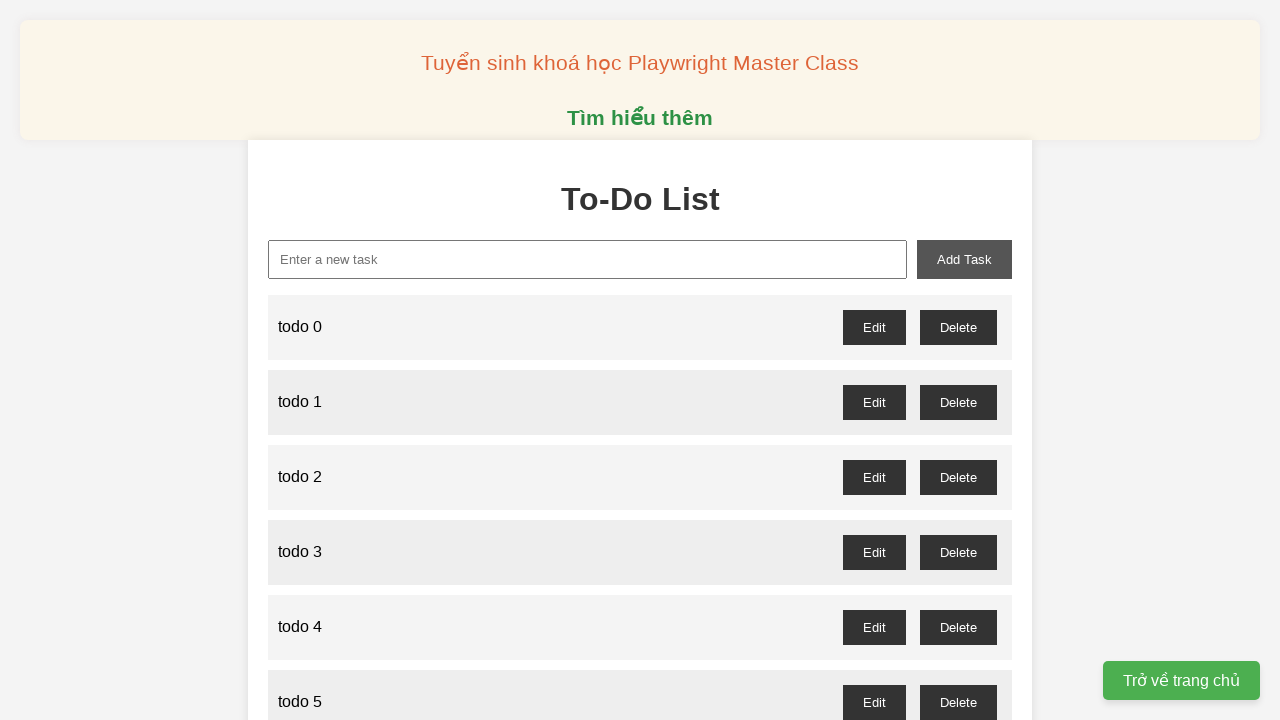

Filled new task input with 'todo 21' on input#new-task
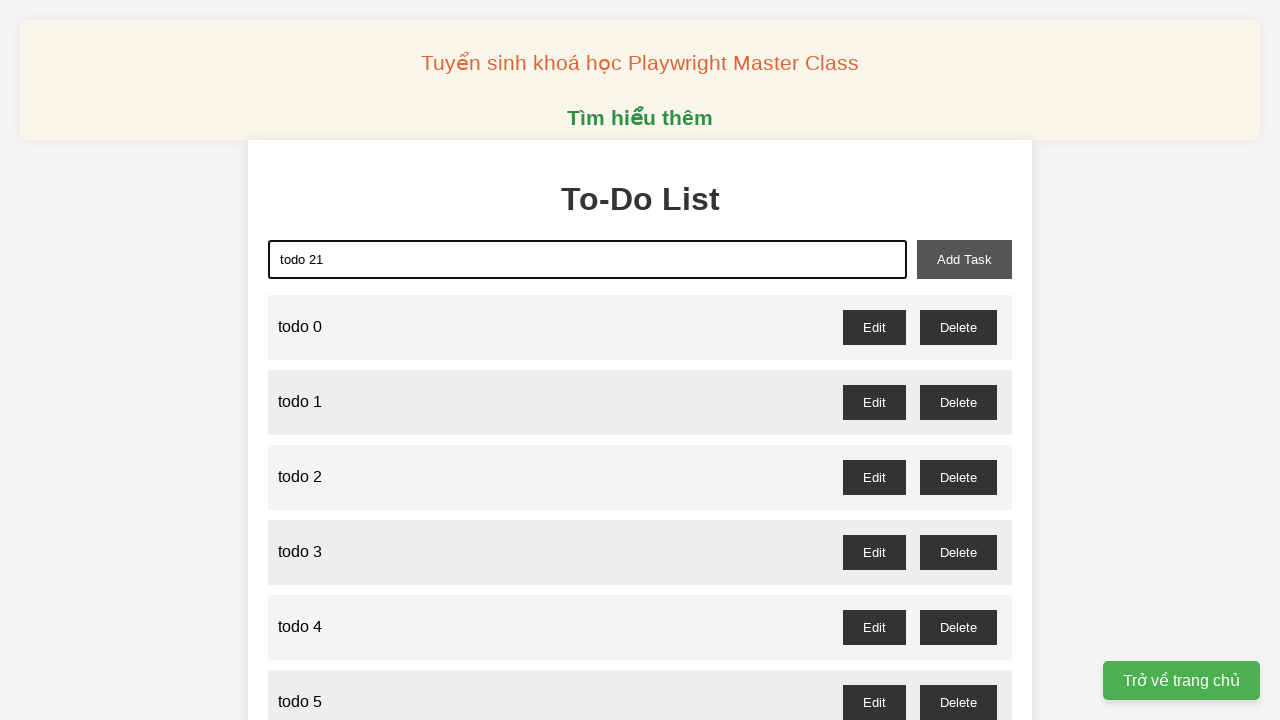

Clicked add task button to create todo 21 at (964, 259) on button#add-task
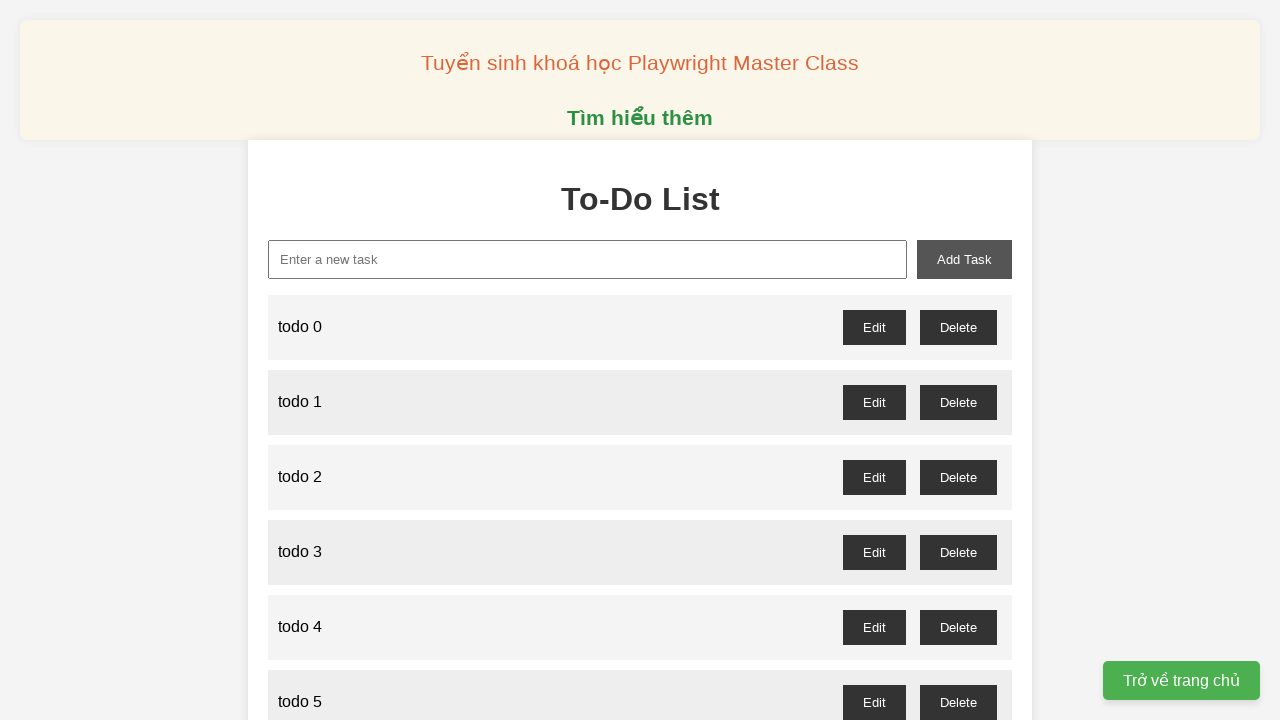

Filled new task input with 'todo 22' on input#new-task
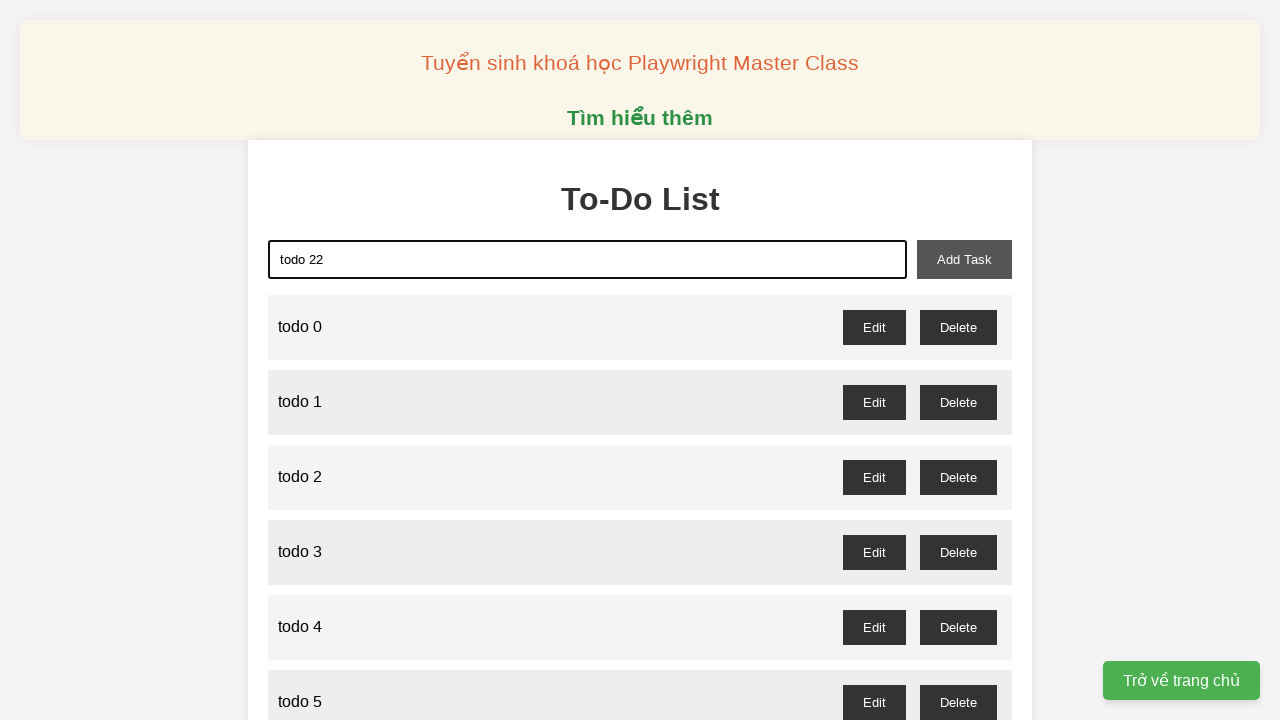

Clicked add task button to create todo 22 at (964, 259) on button#add-task
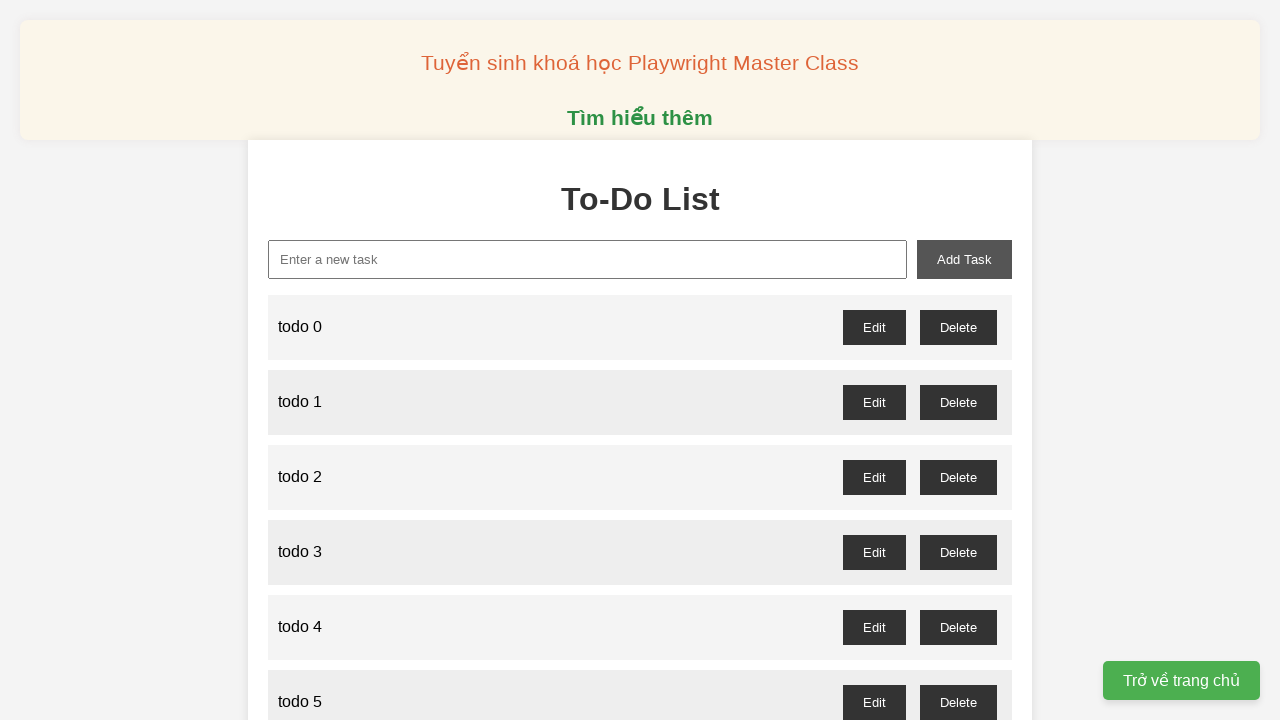

Filled new task input with 'todo 23' on input#new-task
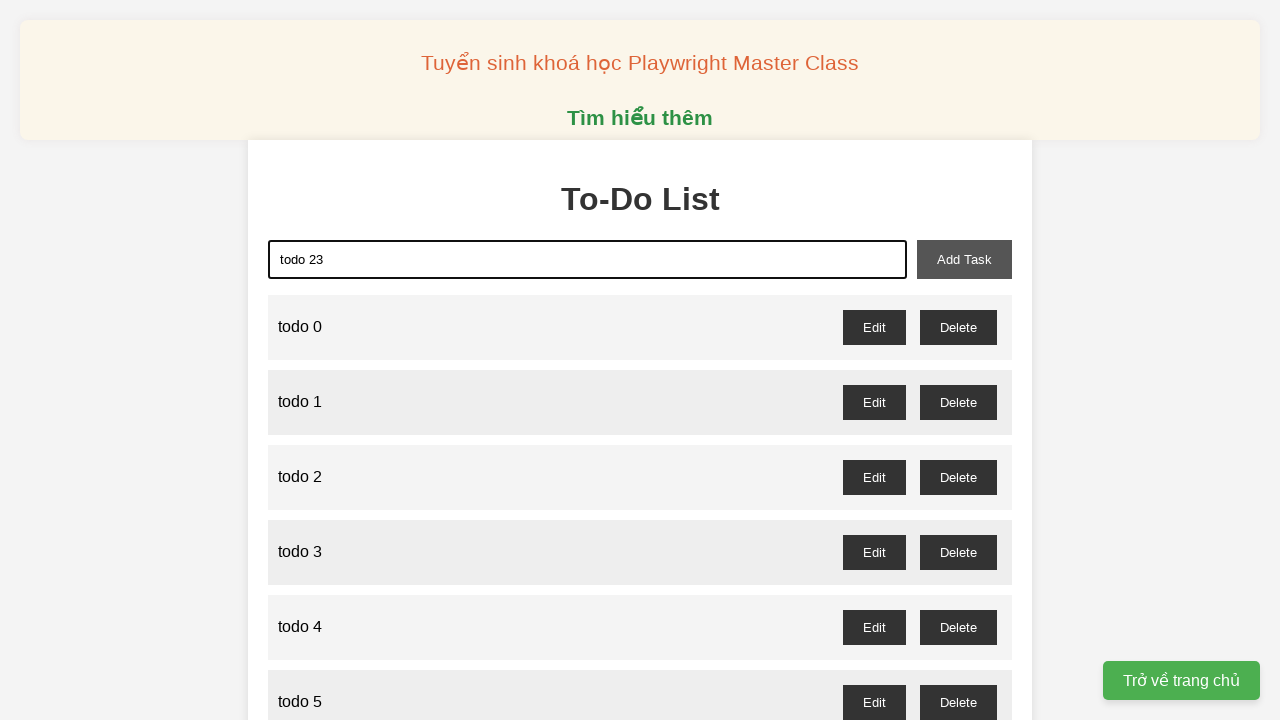

Clicked add task button to create todo 23 at (964, 259) on button#add-task
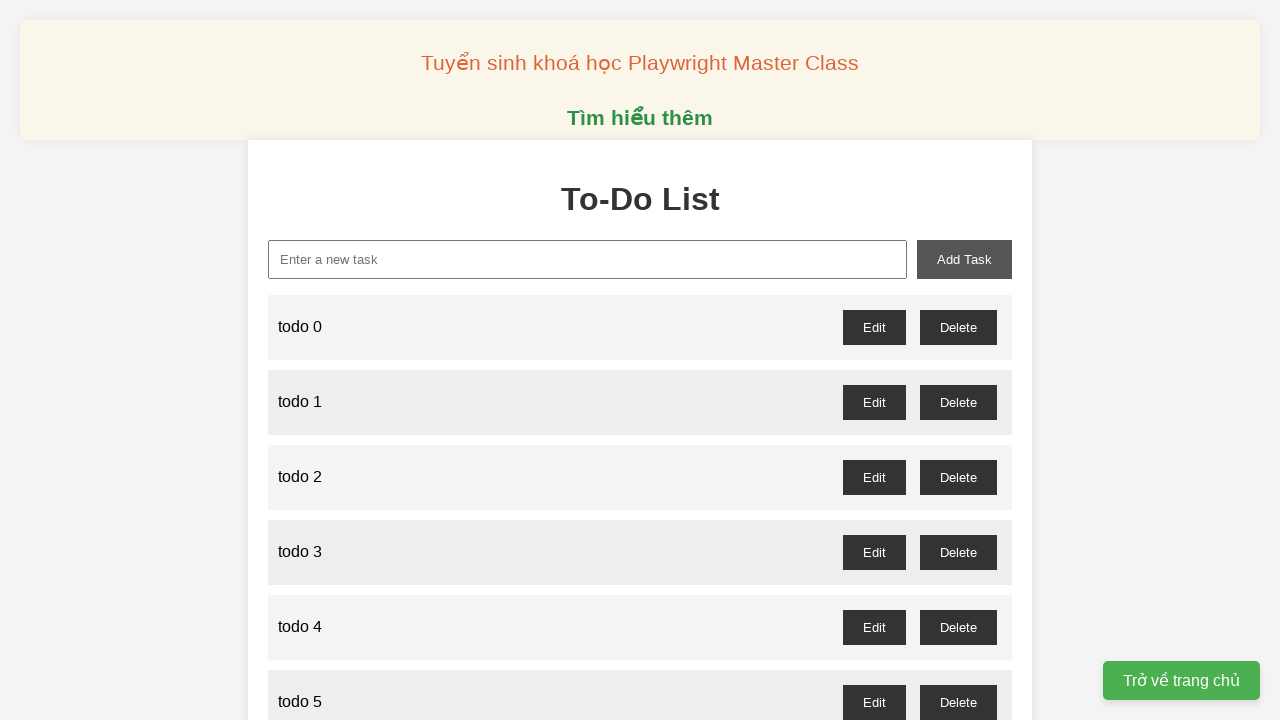

Filled new task input with 'todo 24' on input#new-task
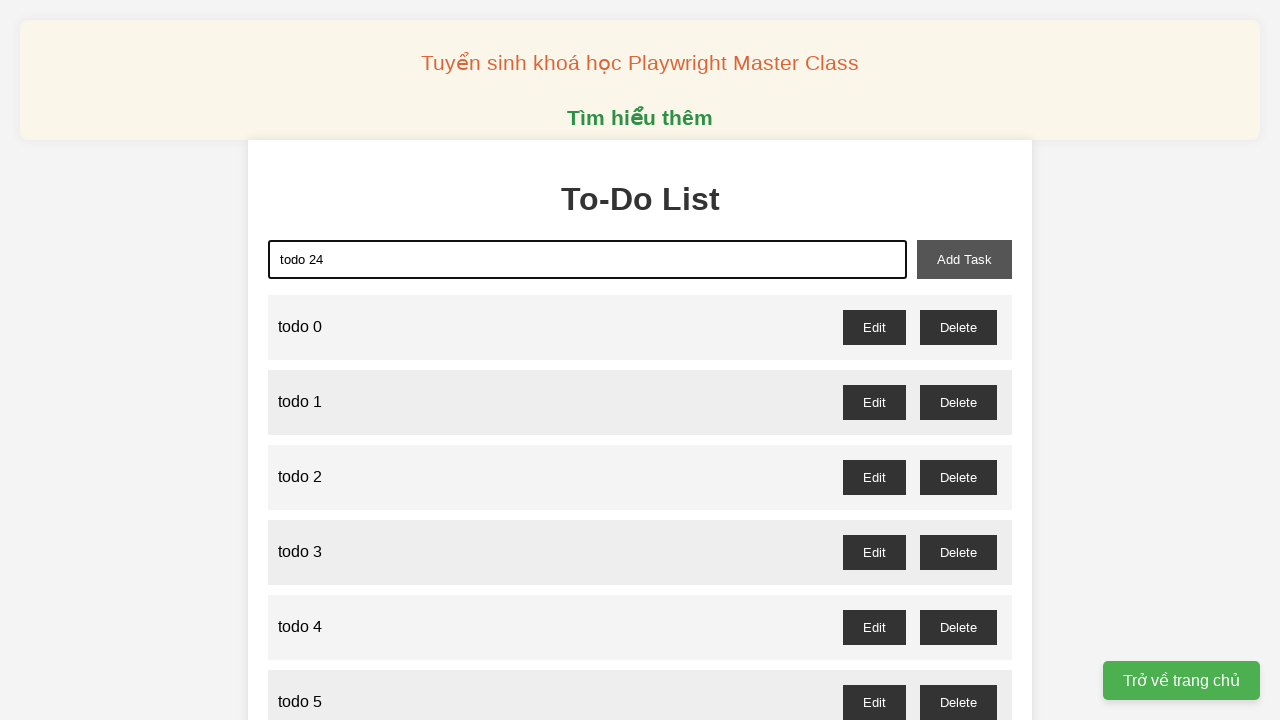

Clicked add task button to create todo 24 at (964, 259) on button#add-task
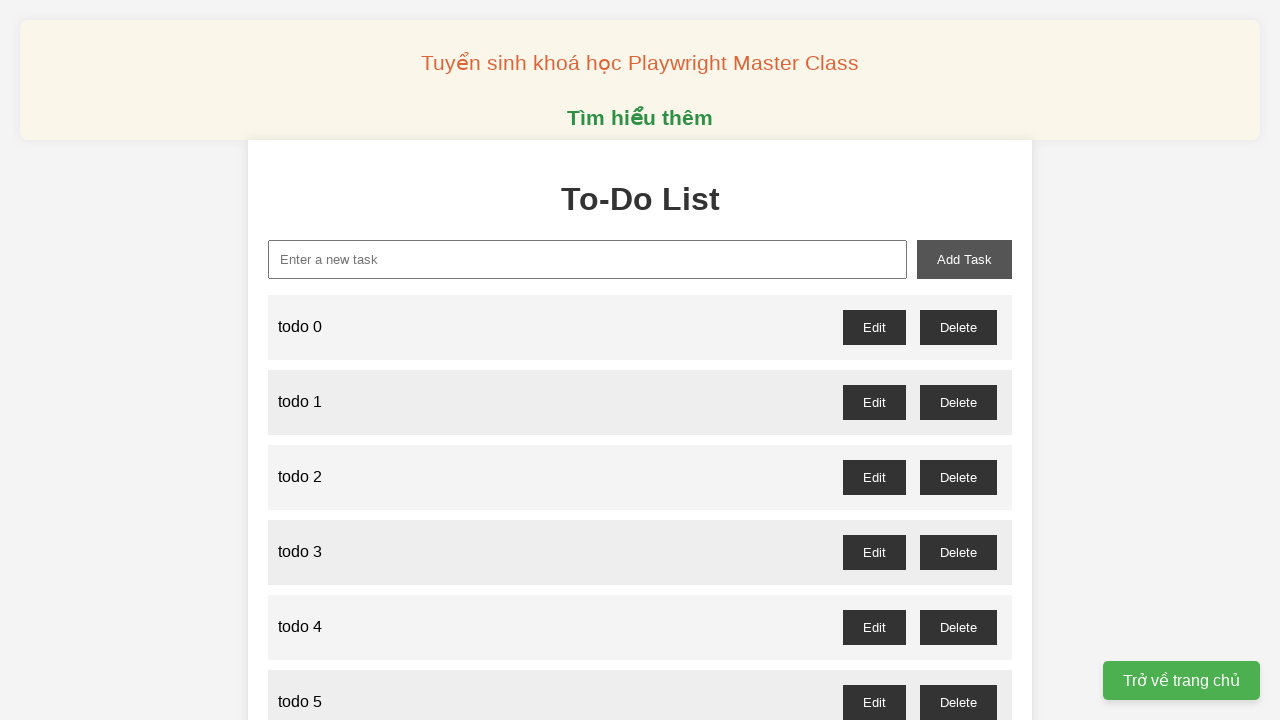

Filled new task input with 'todo 25' on input#new-task
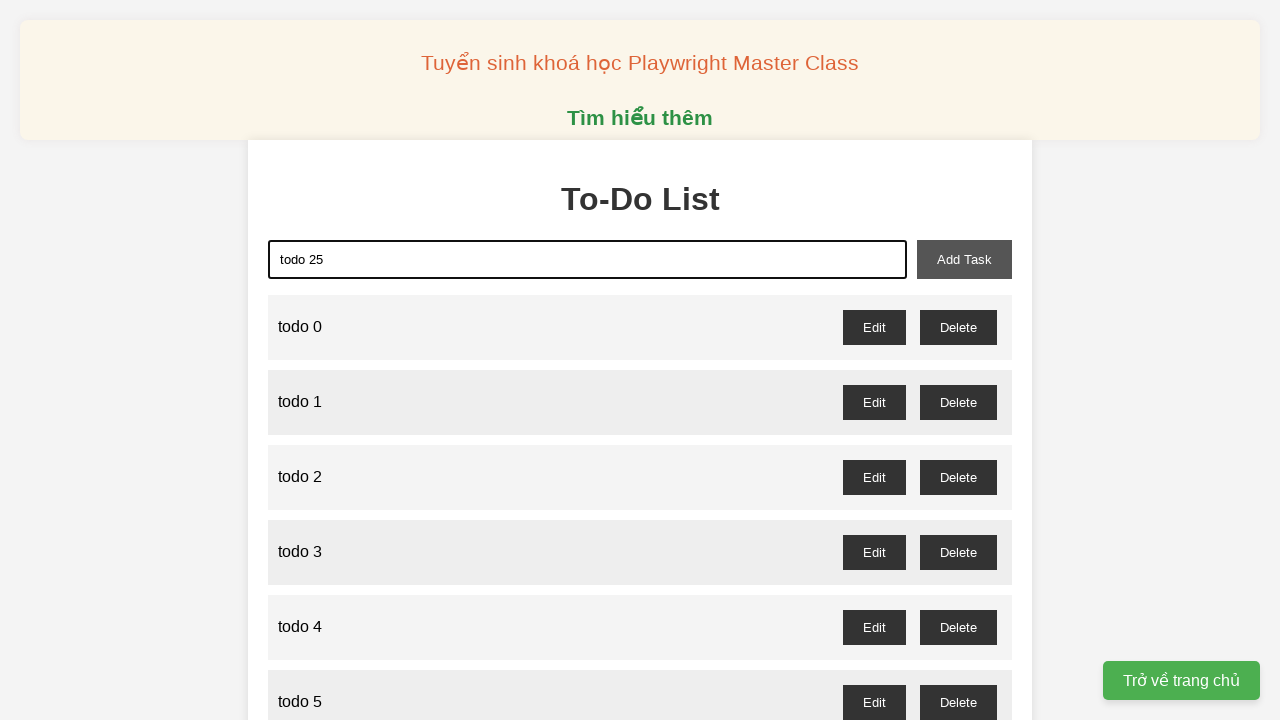

Clicked add task button to create todo 25 at (964, 259) on button#add-task
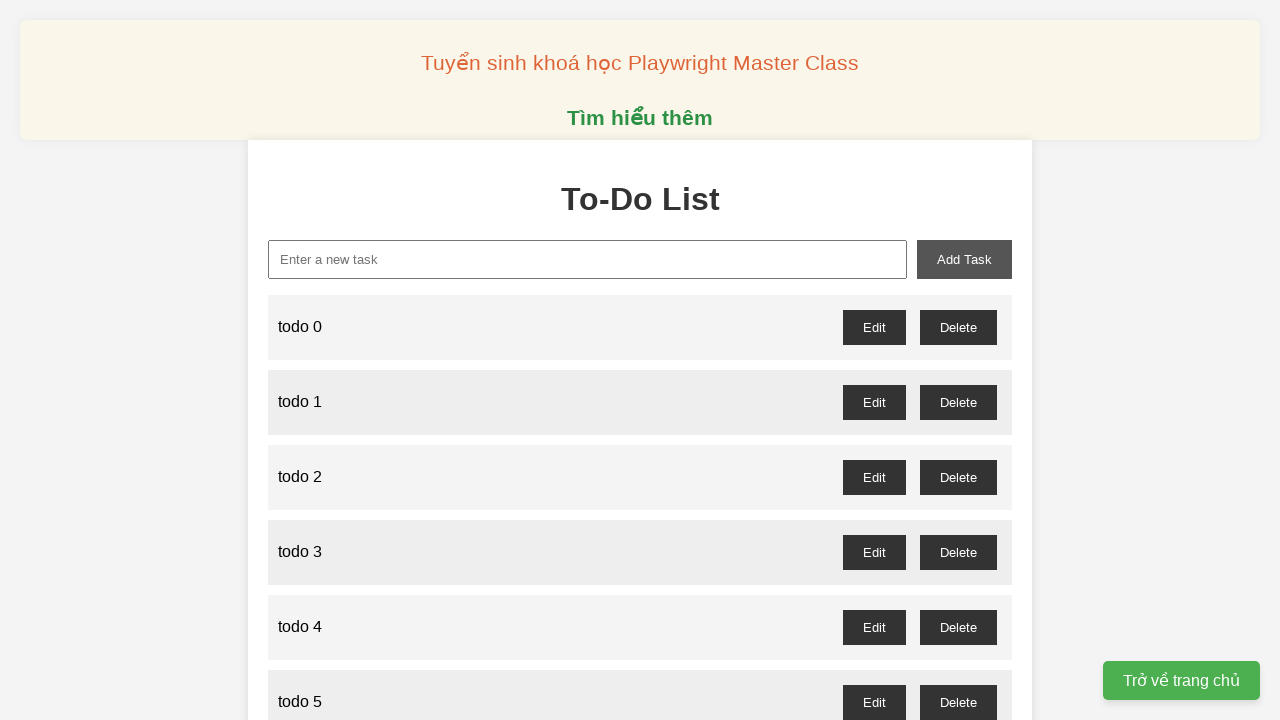

Filled new task input with 'todo 26' on input#new-task
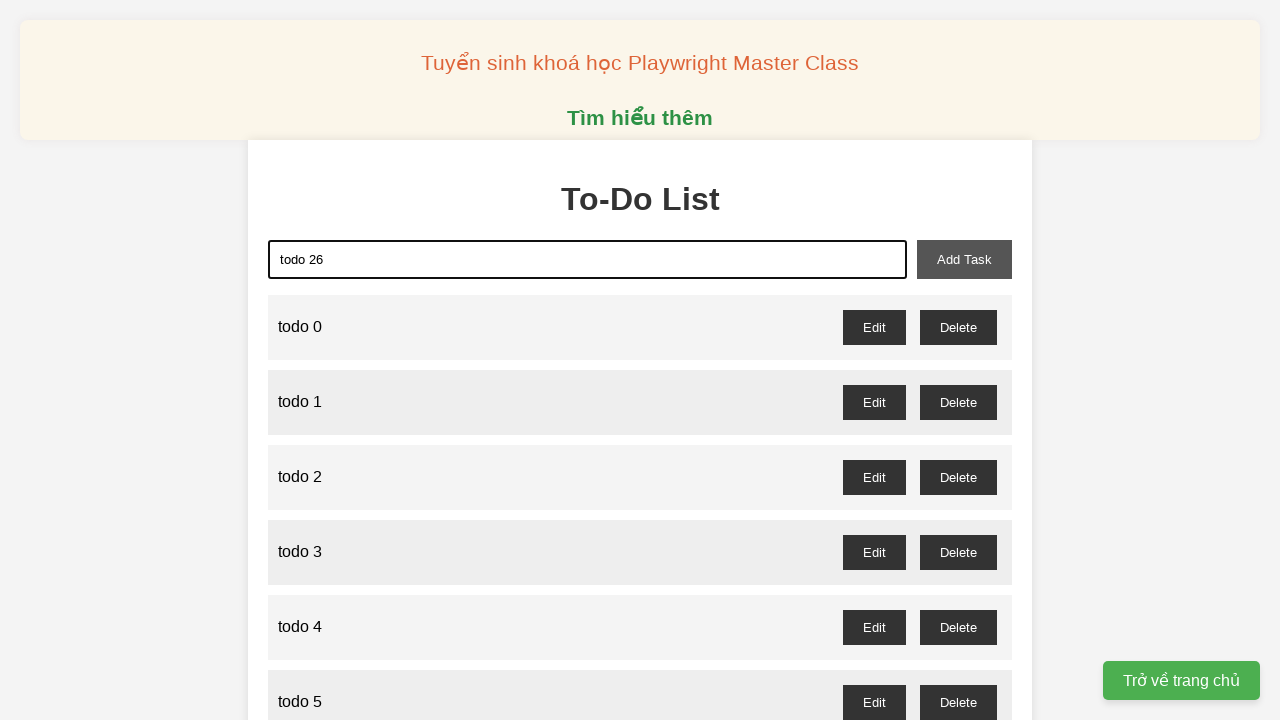

Clicked add task button to create todo 26 at (964, 259) on button#add-task
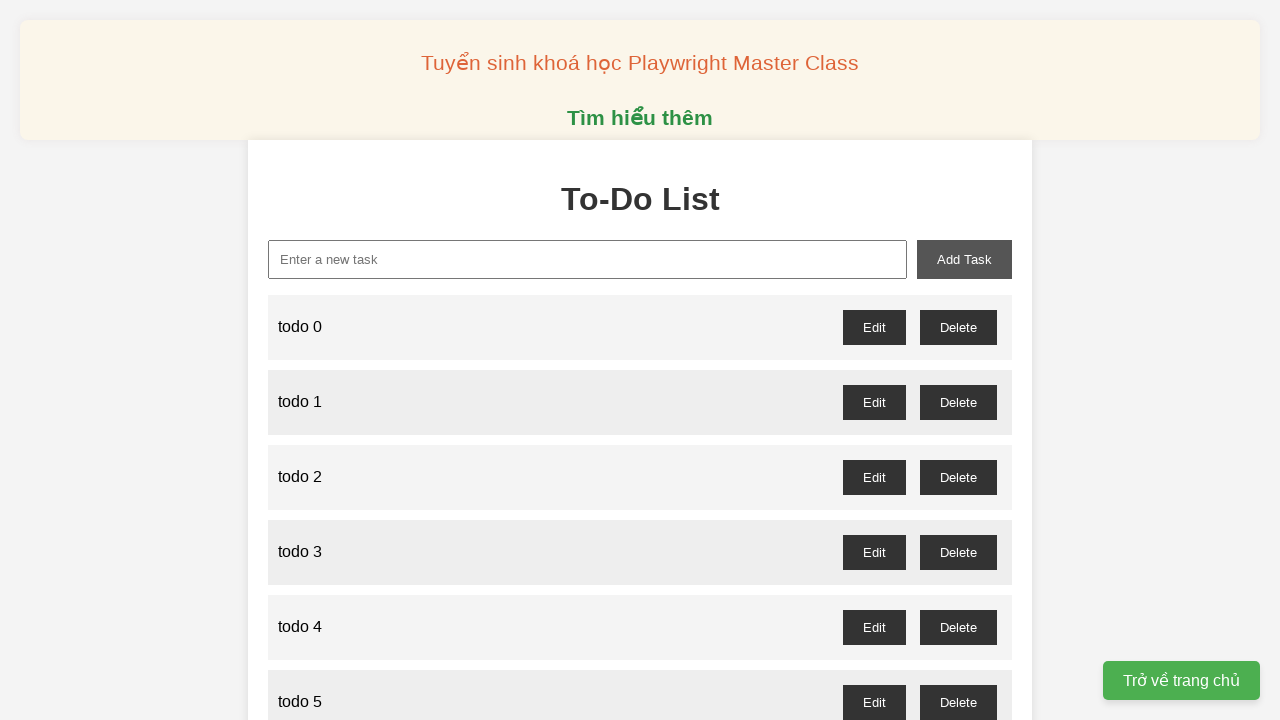

Filled new task input with 'todo 27' on input#new-task
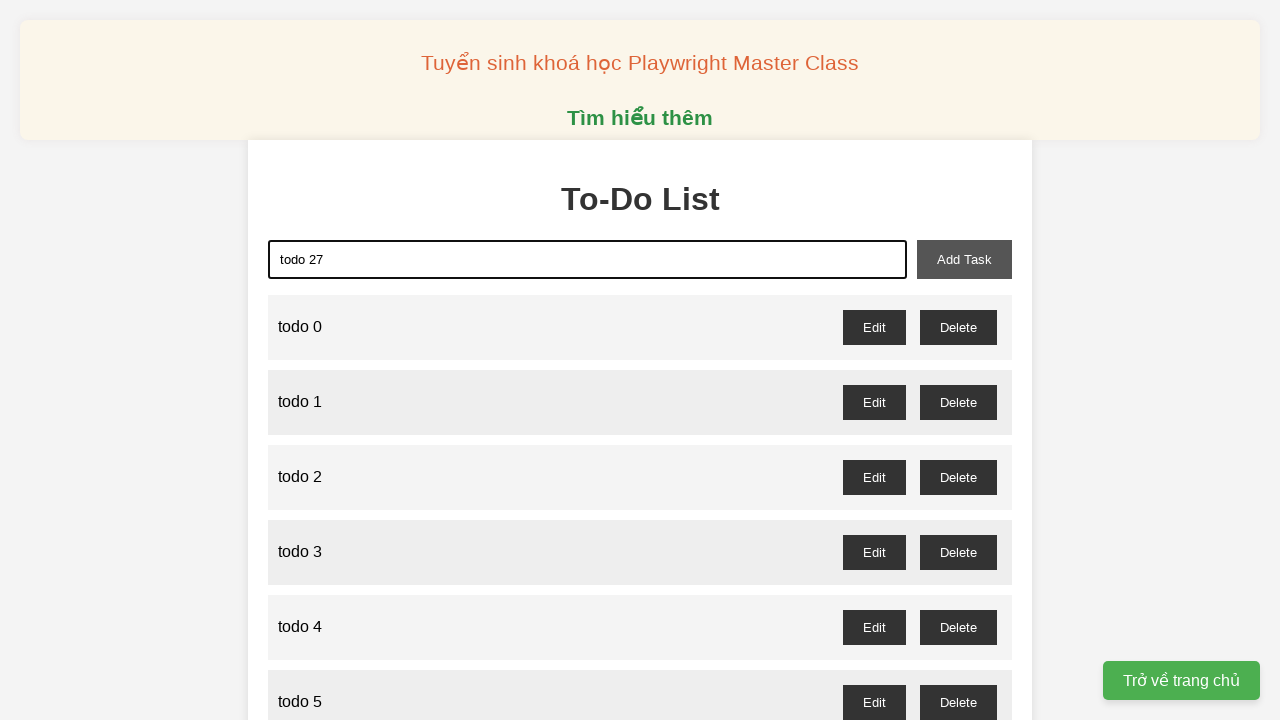

Clicked add task button to create todo 27 at (964, 259) on button#add-task
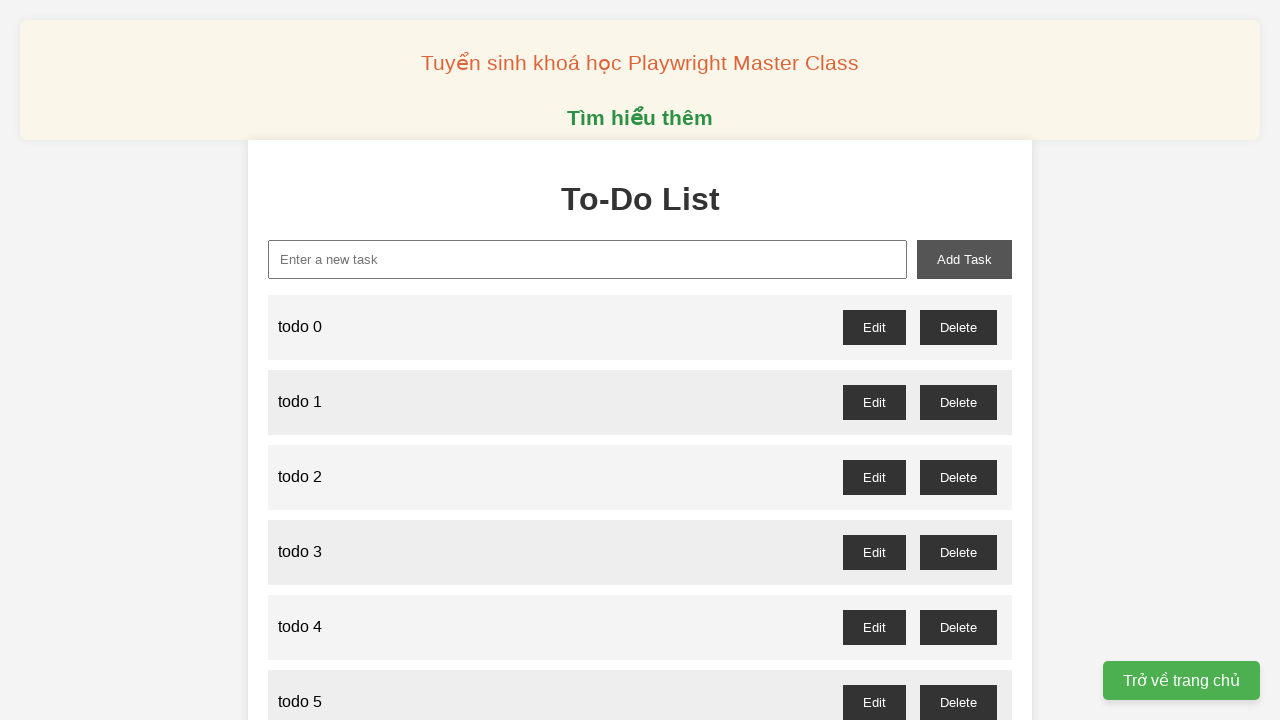

Filled new task input with 'todo 28' on input#new-task
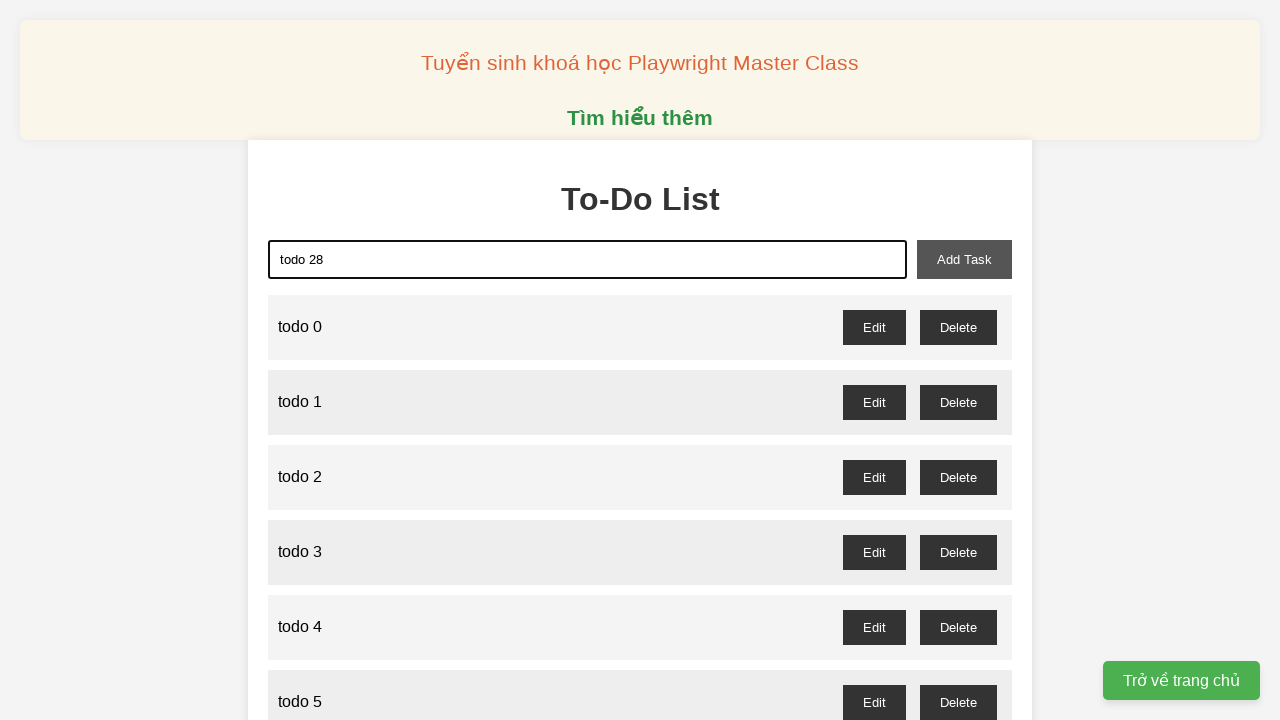

Clicked add task button to create todo 28 at (964, 259) on button#add-task
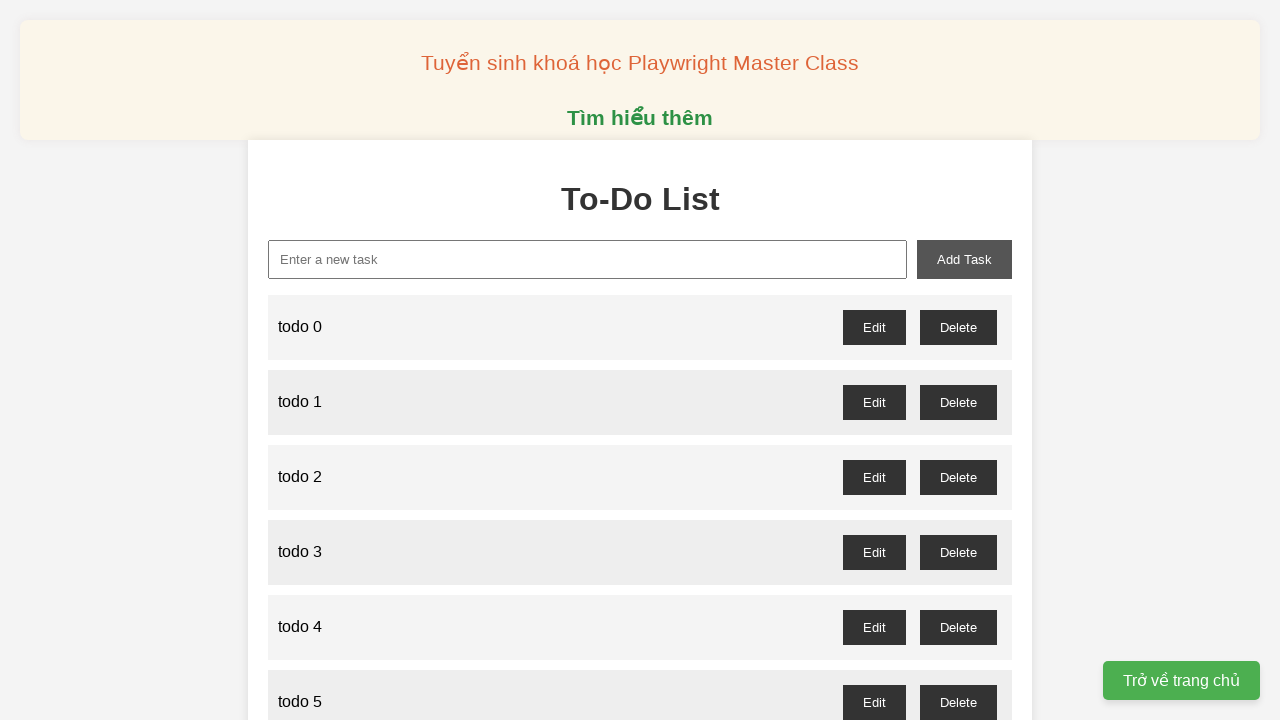

Filled new task input with 'todo 29' on input#new-task
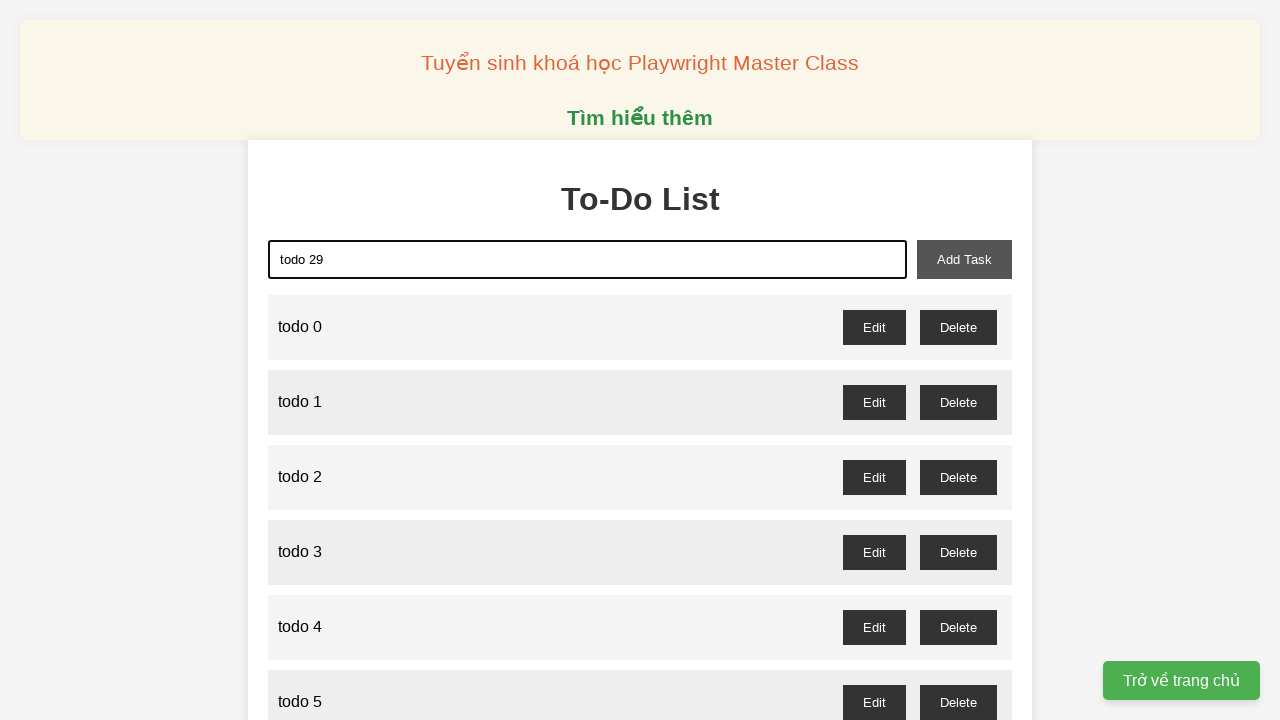

Clicked add task button to create todo 29 at (964, 259) on button#add-task
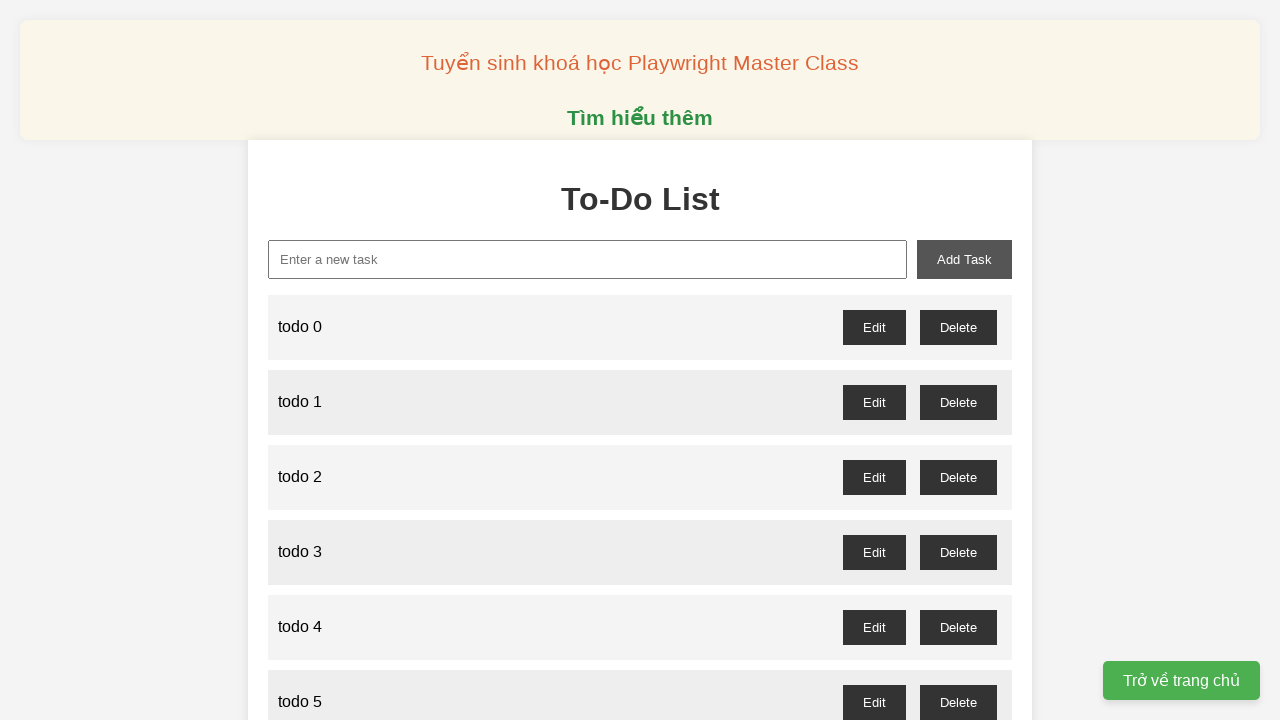

Filled new task input with 'todo 30' on input#new-task
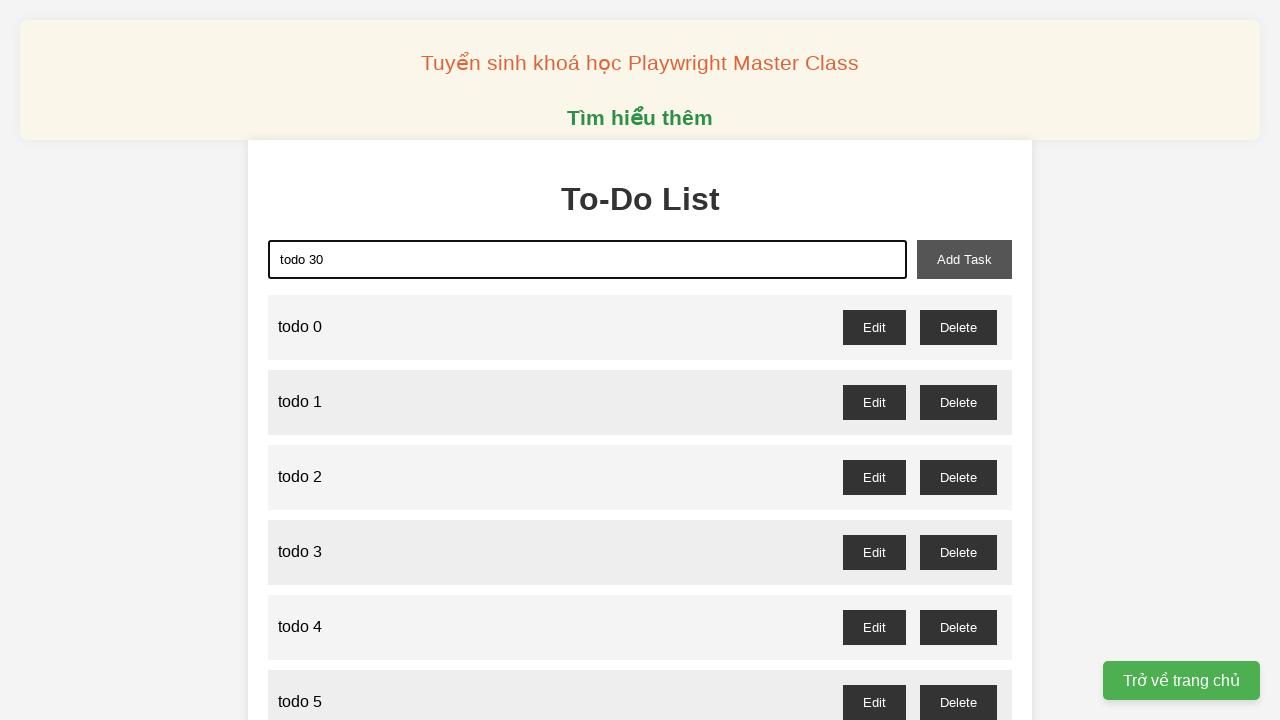

Clicked add task button to create todo 30 at (964, 259) on button#add-task
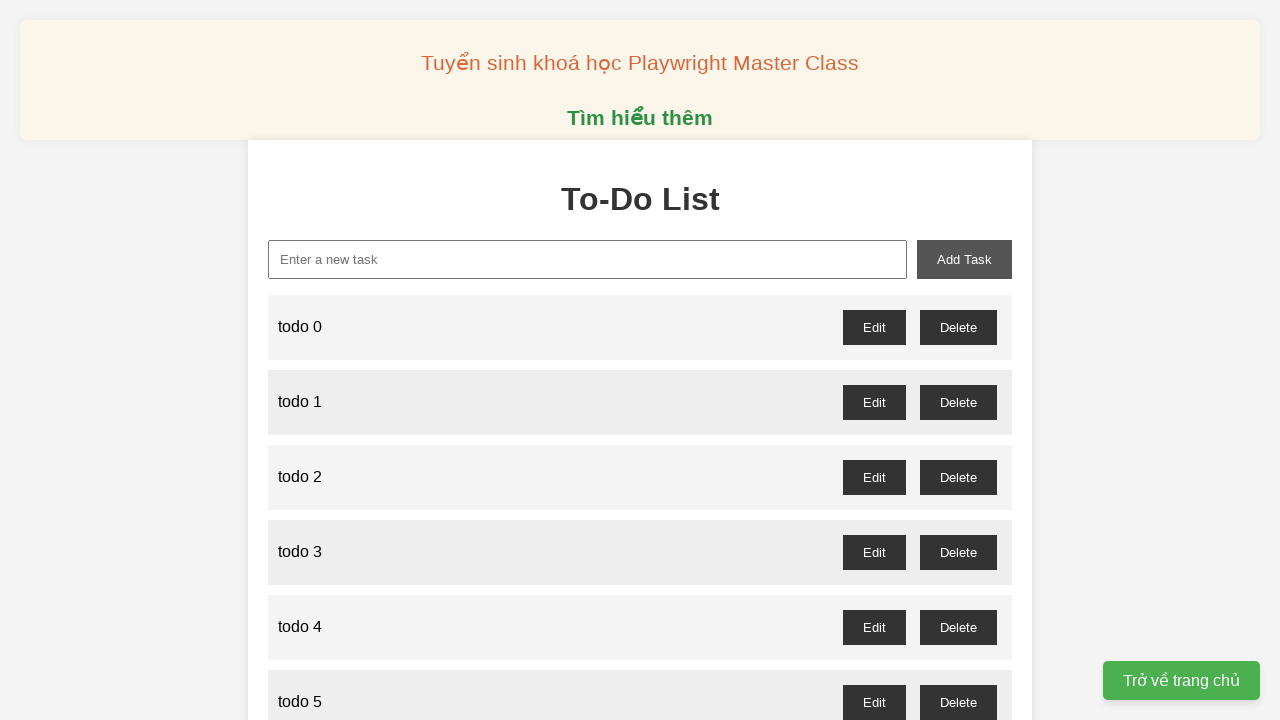

Filled new task input with 'todo 31' on input#new-task
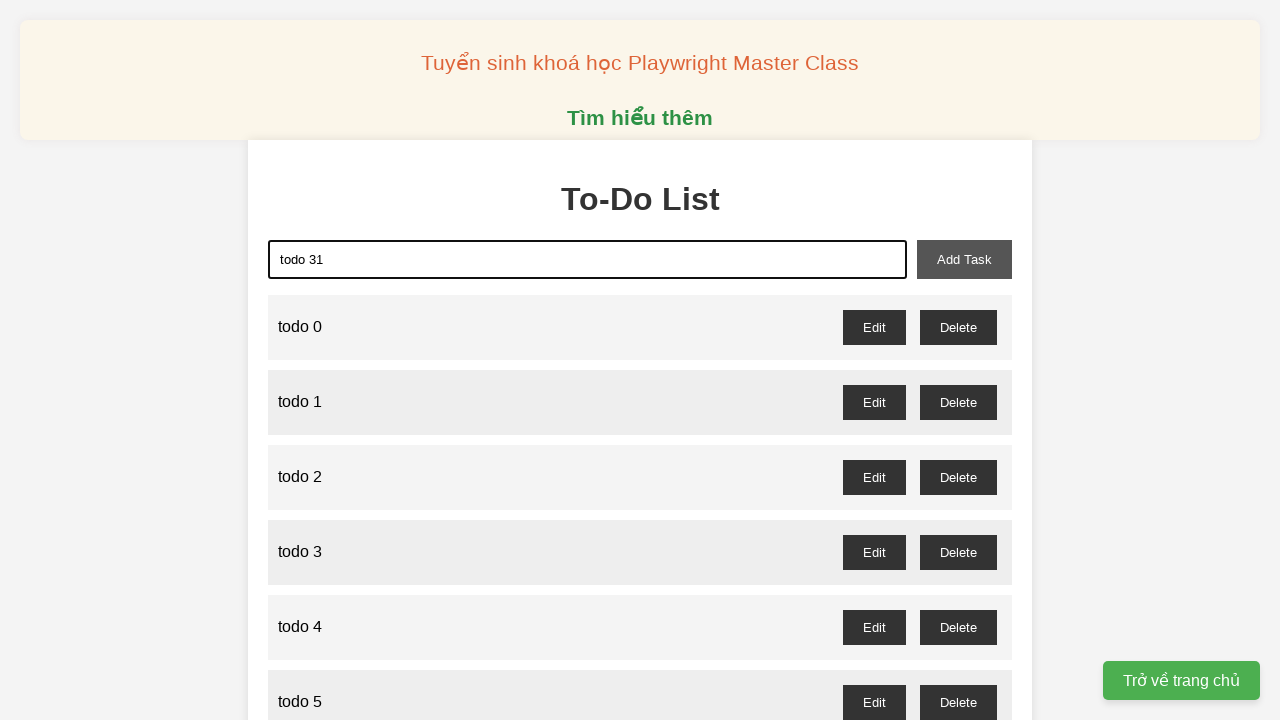

Clicked add task button to create todo 31 at (964, 259) on button#add-task
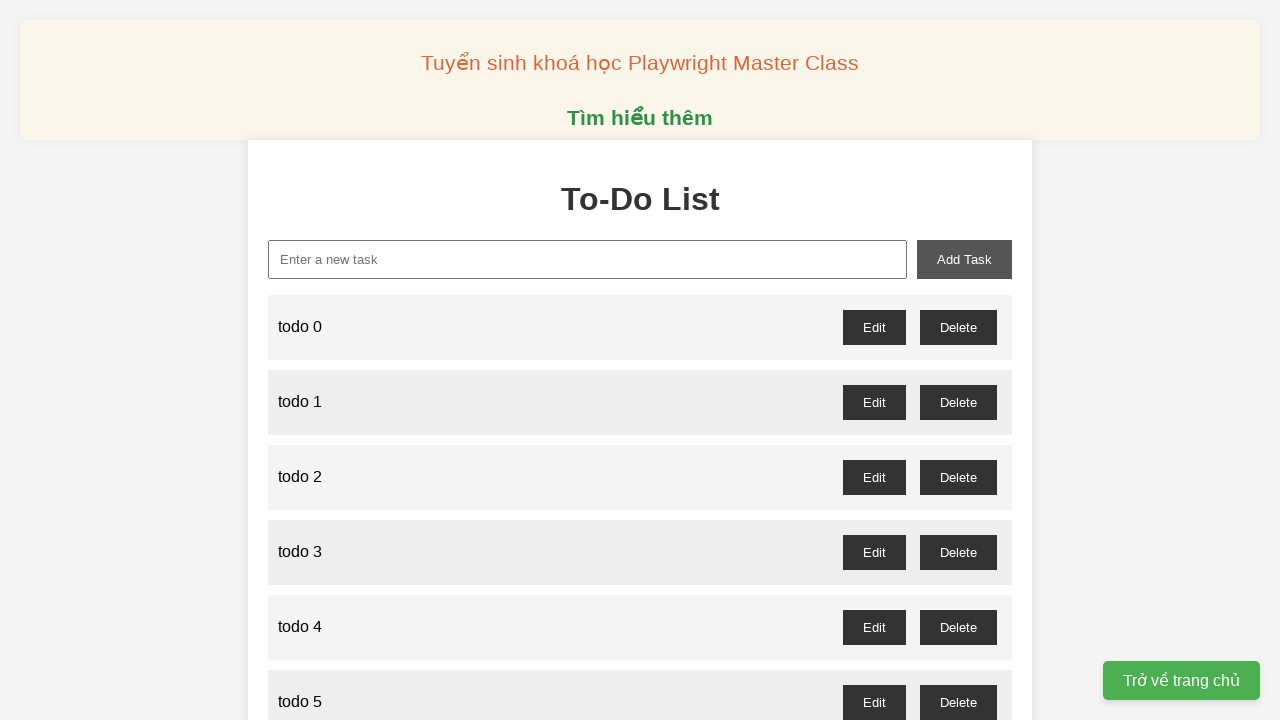

Filled new task input with 'todo 32' on input#new-task
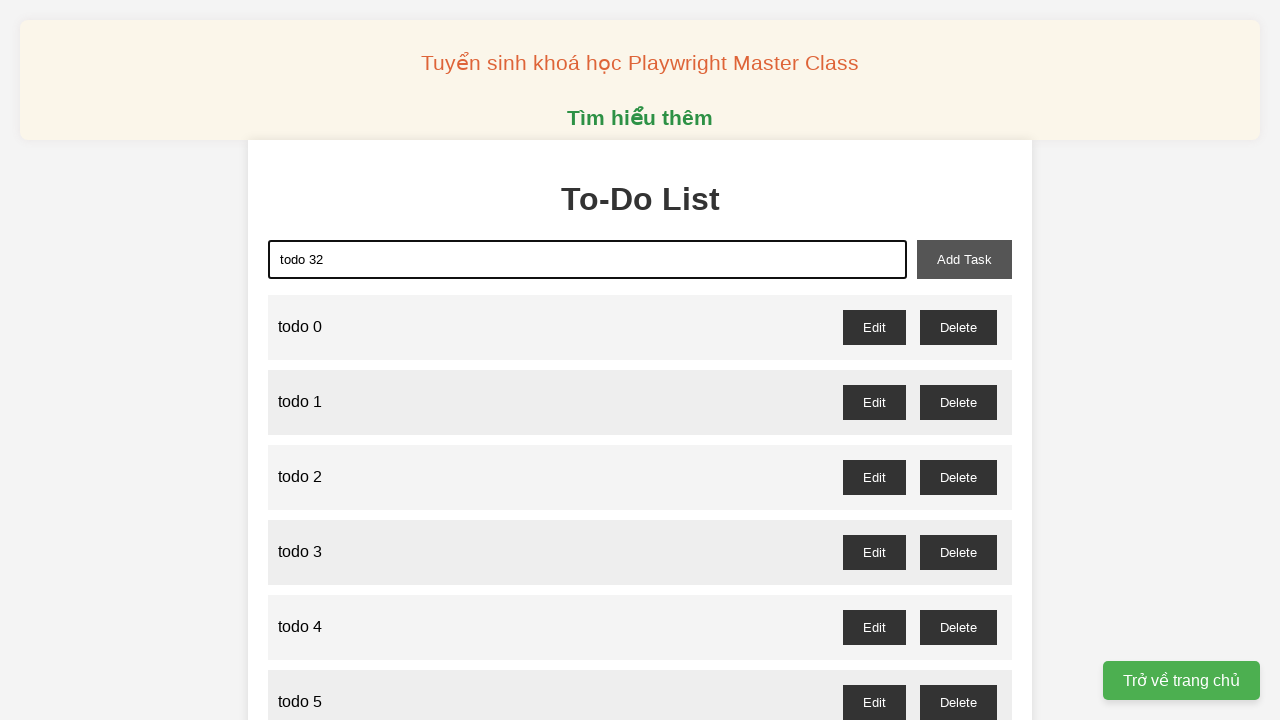

Clicked add task button to create todo 32 at (964, 259) on button#add-task
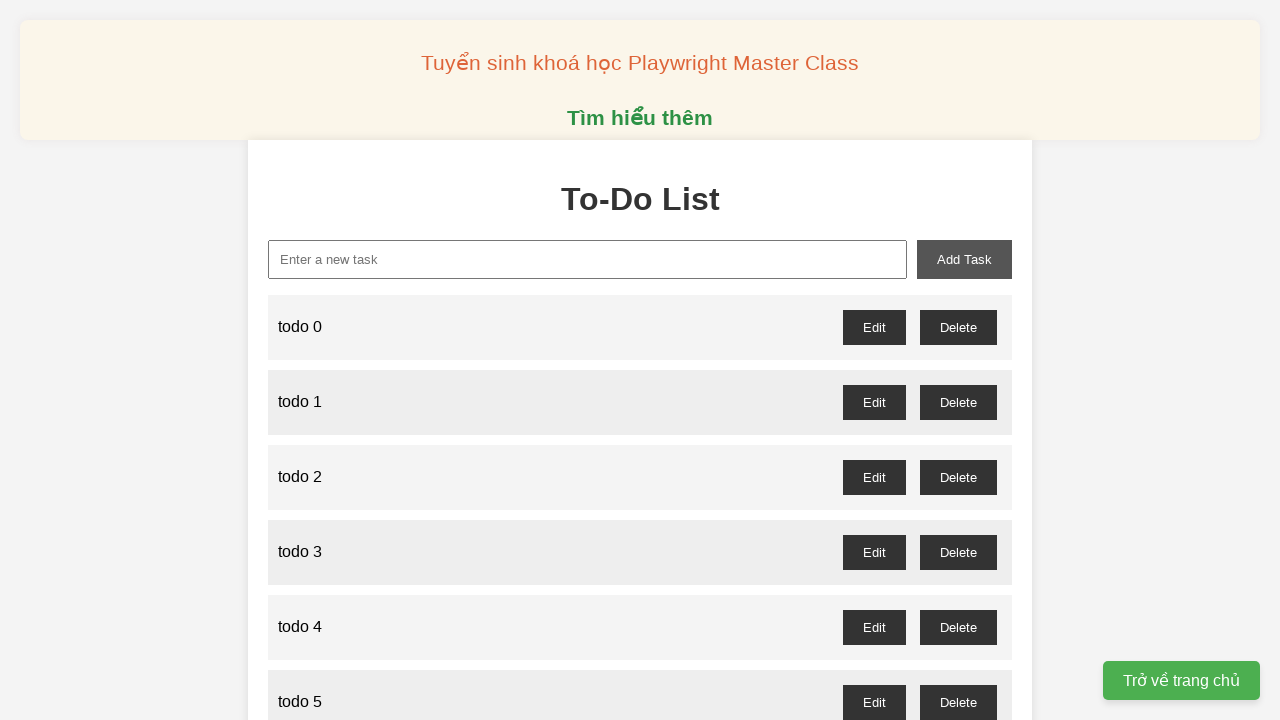

Filled new task input with 'todo 33' on input#new-task
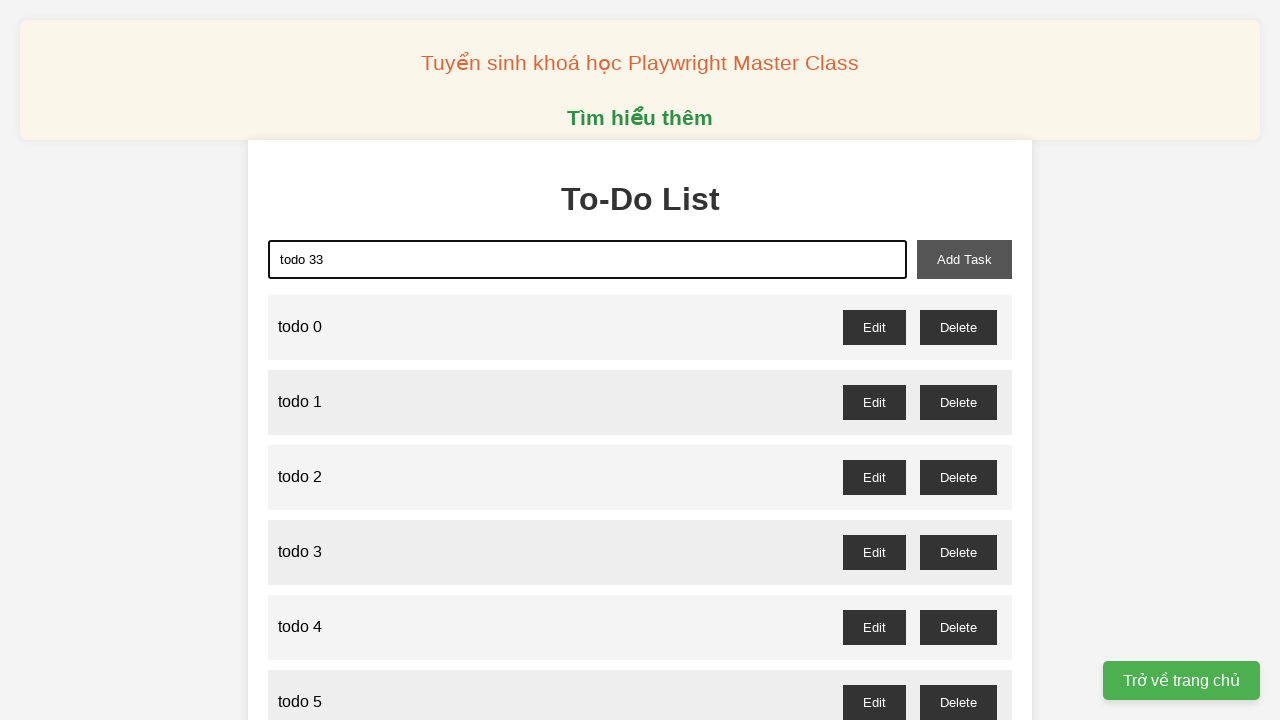

Clicked add task button to create todo 33 at (964, 259) on button#add-task
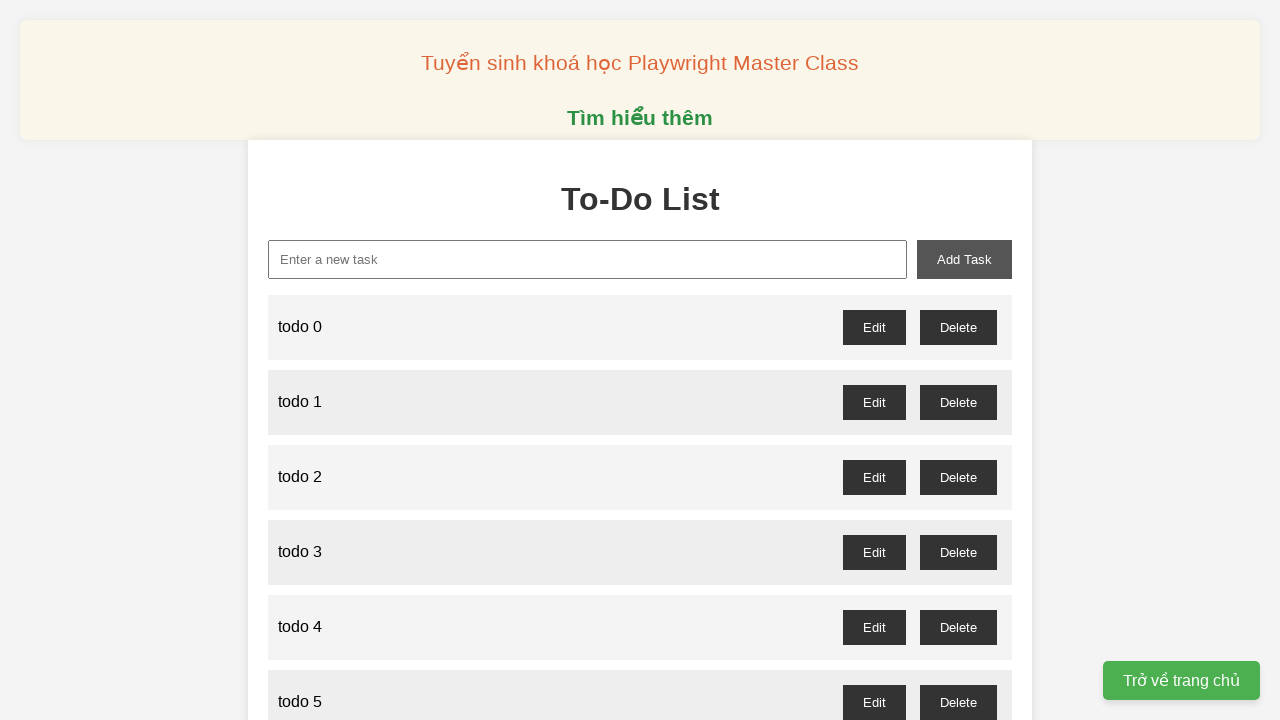

Filled new task input with 'todo 34' on input#new-task
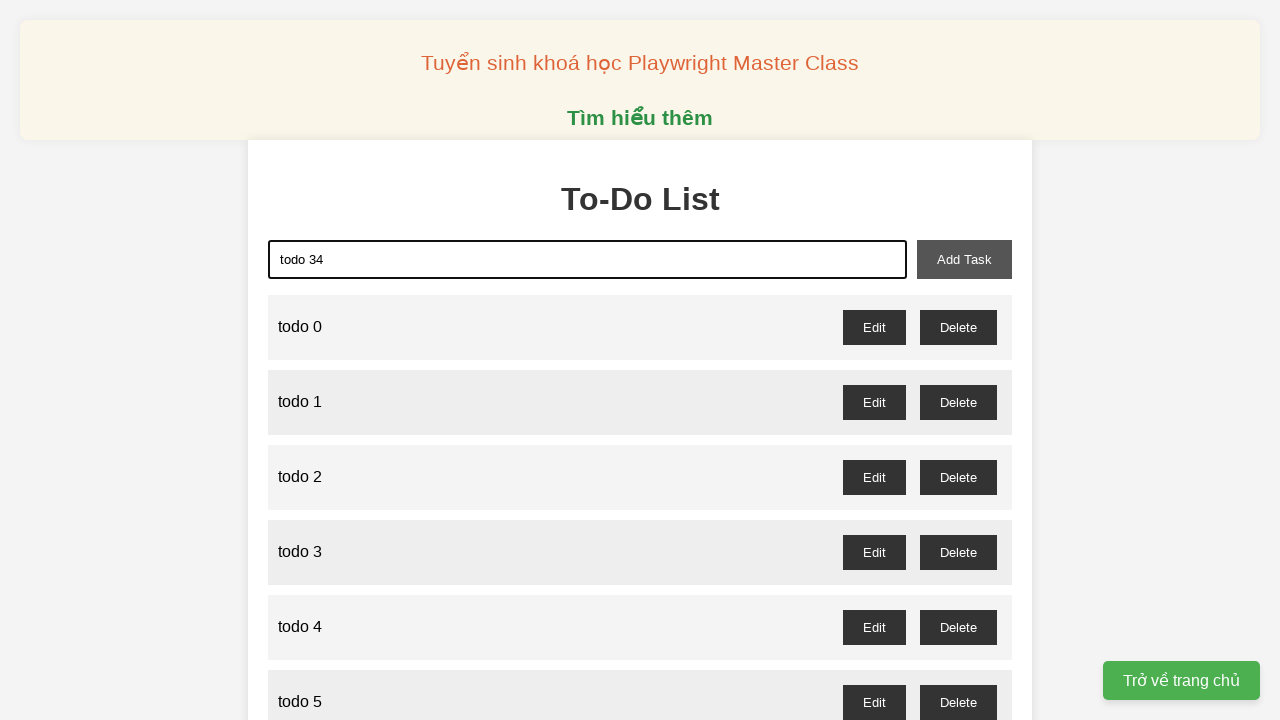

Clicked add task button to create todo 34 at (964, 259) on button#add-task
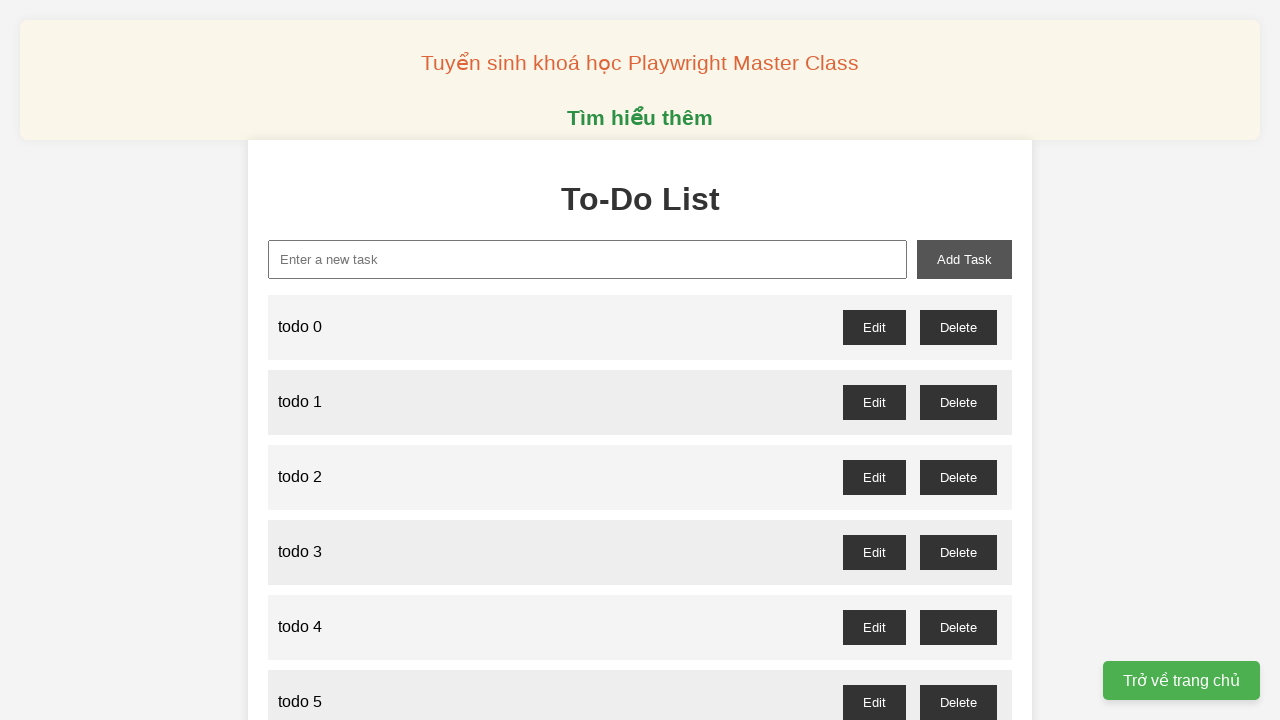

Filled new task input with 'todo 35' on input#new-task
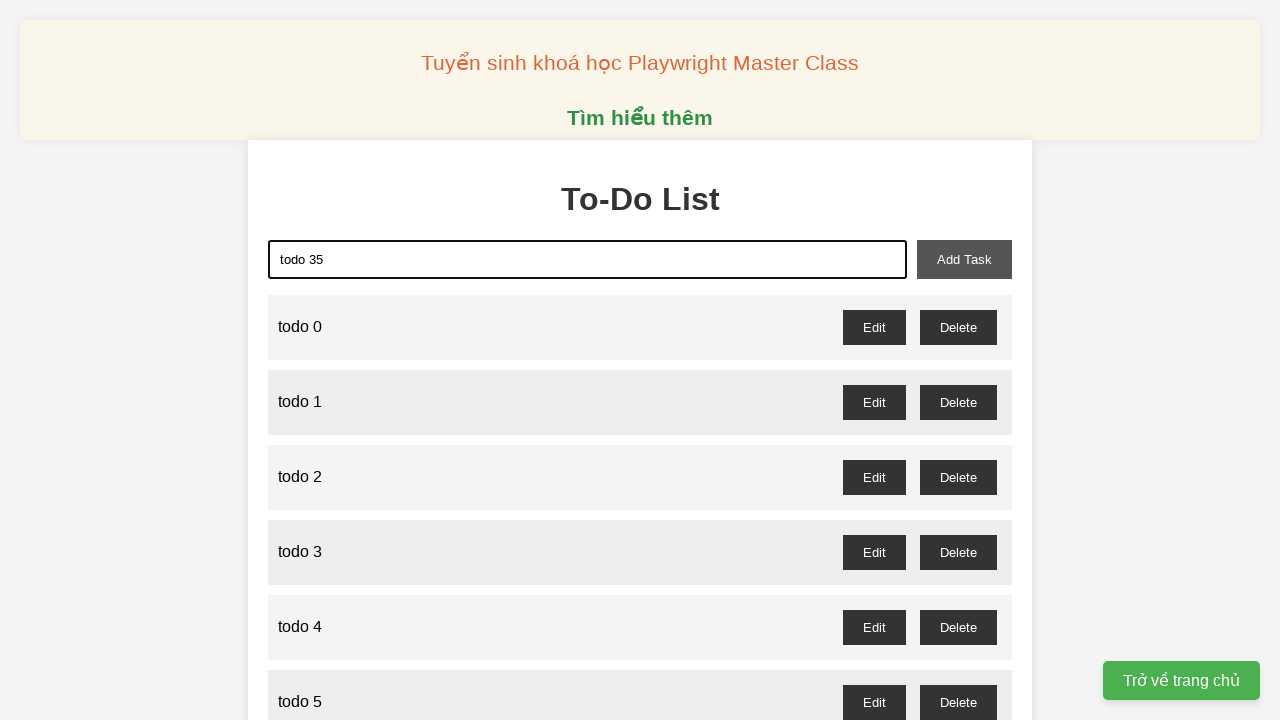

Clicked add task button to create todo 35 at (964, 259) on button#add-task
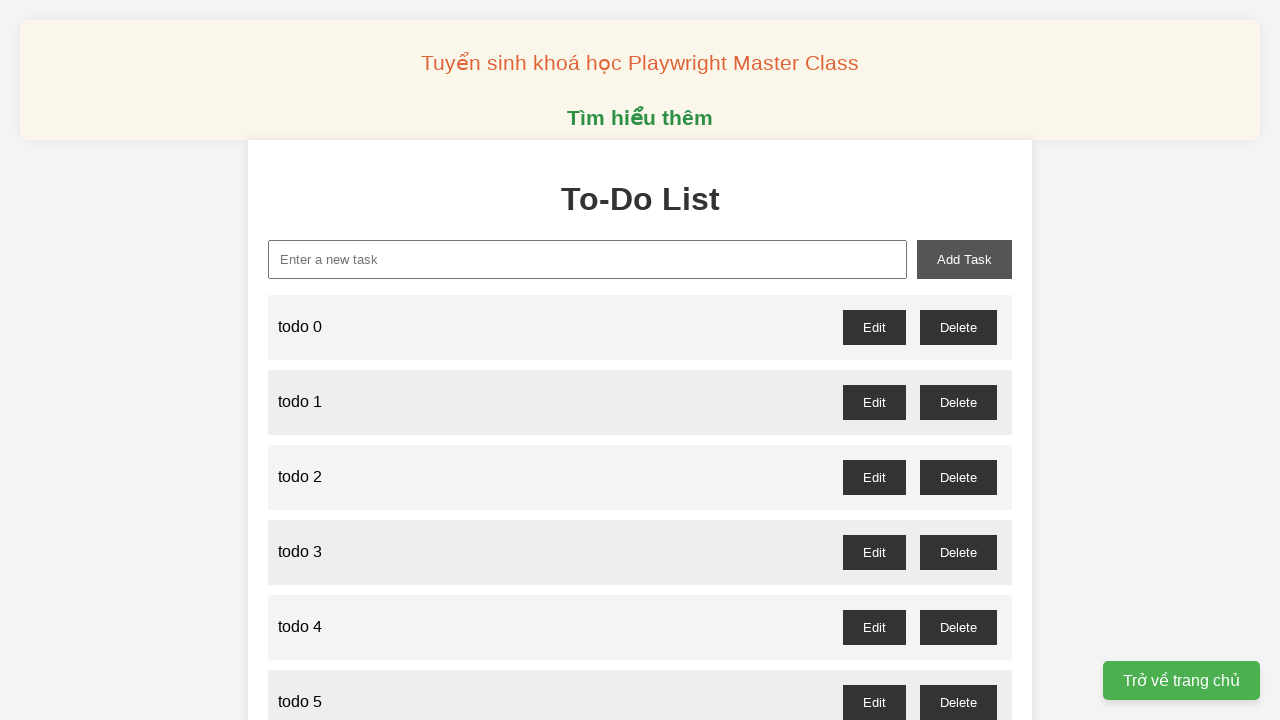

Filled new task input with 'todo 36' on input#new-task
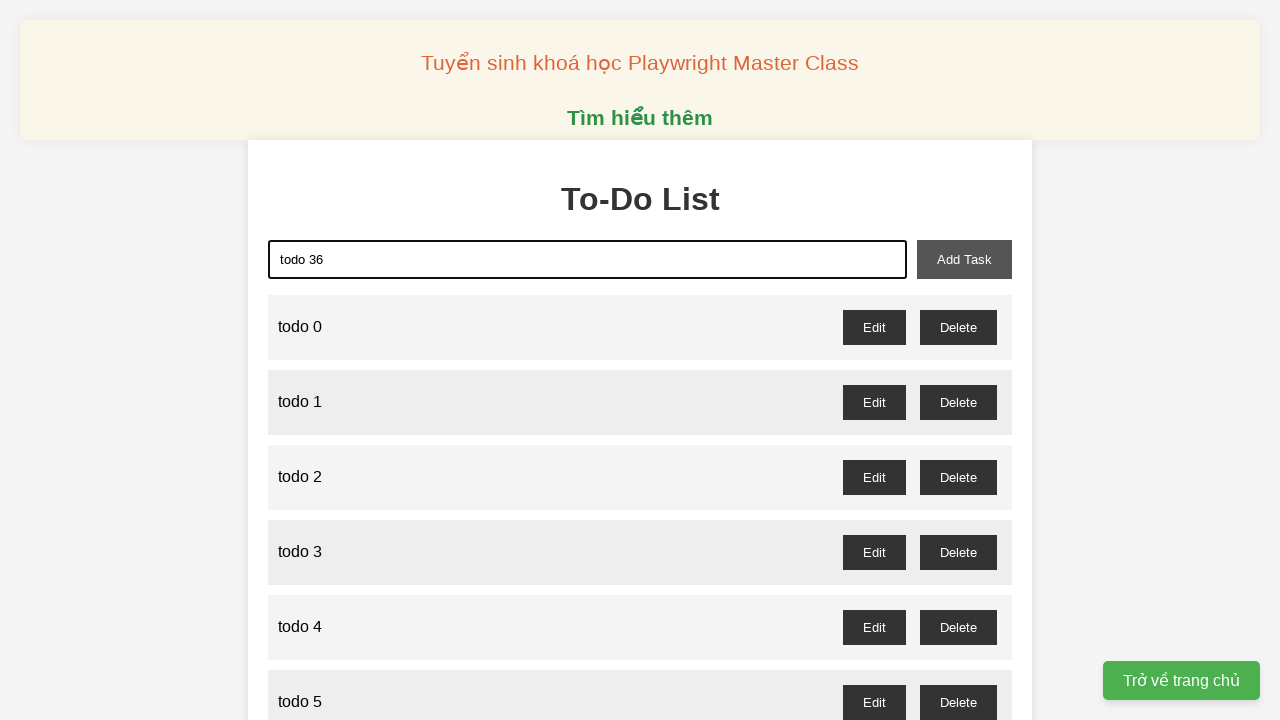

Clicked add task button to create todo 36 at (964, 259) on button#add-task
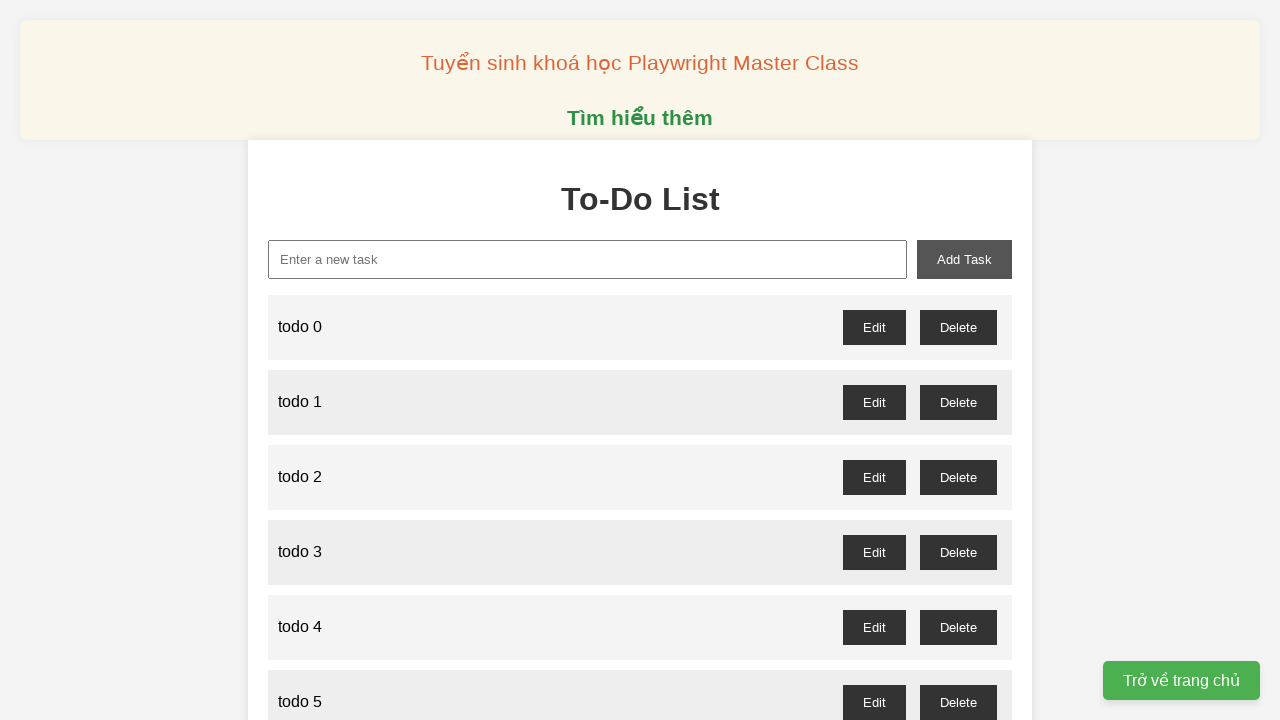

Filled new task input with 'todo 37' on input#new-task
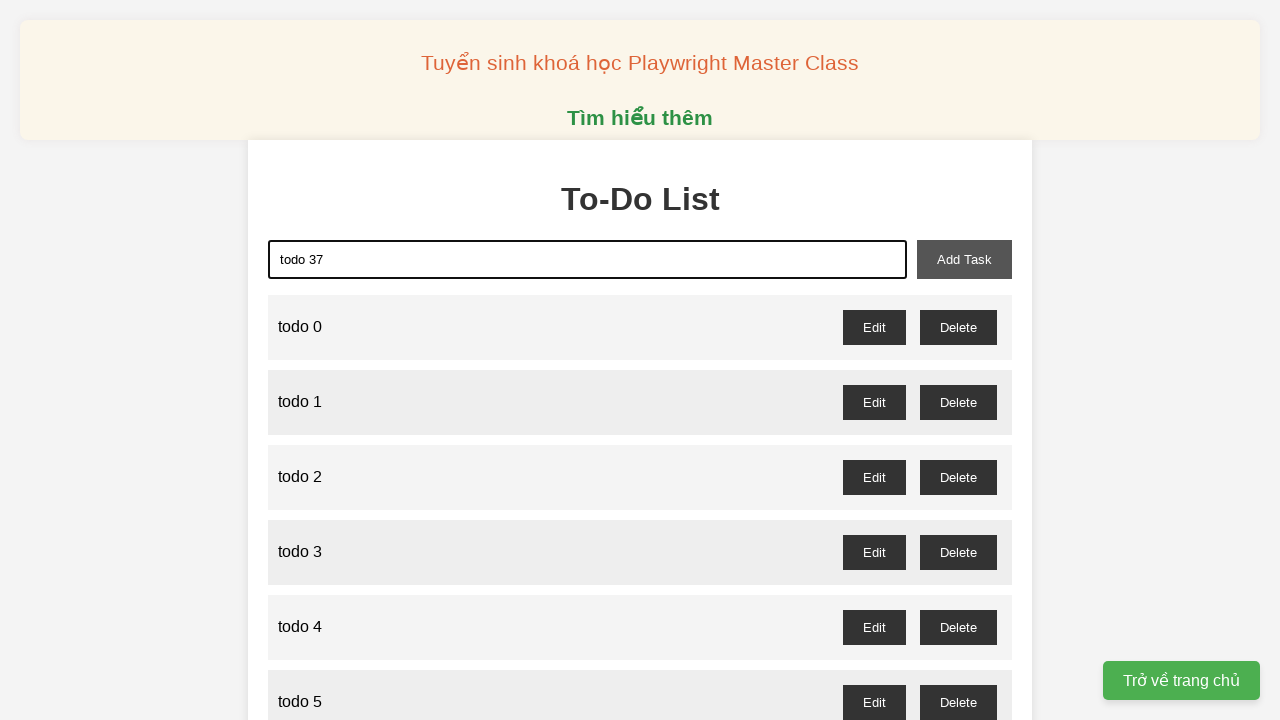

Clicked add task button to create todo 37 at (964, 259) on button#add-task
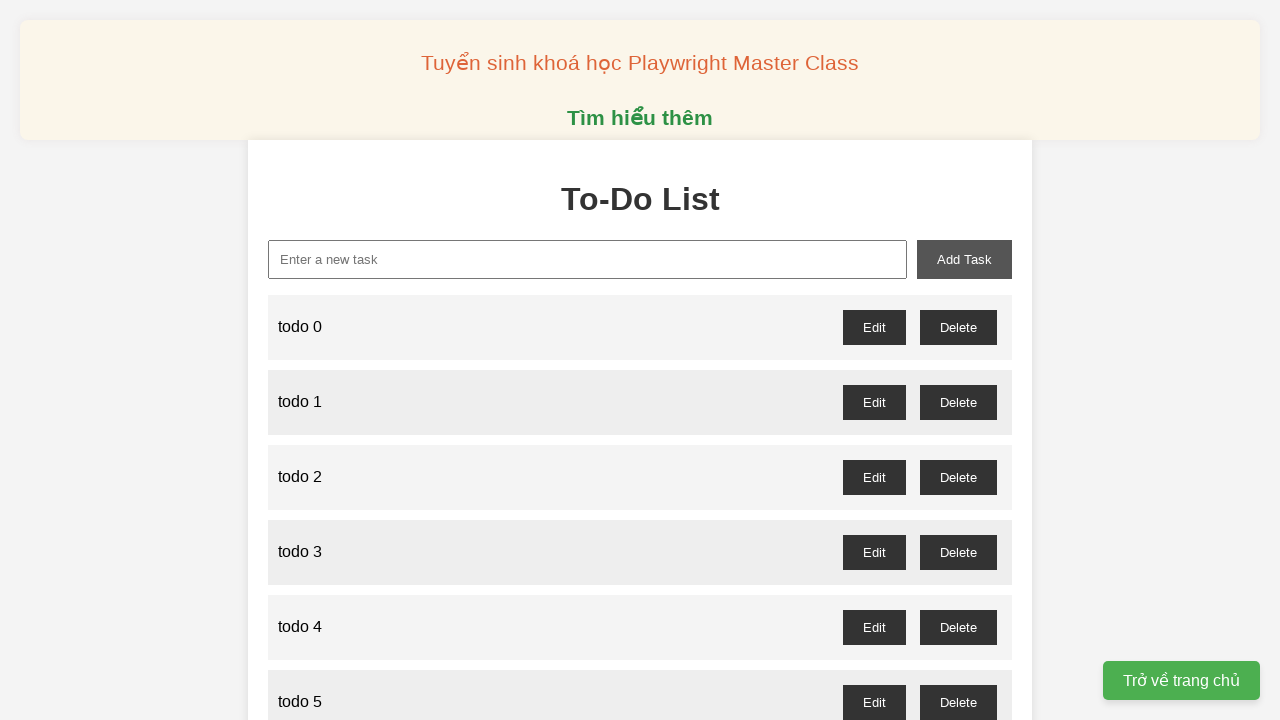

Filled new task input with 'todo 38' on input#new-task
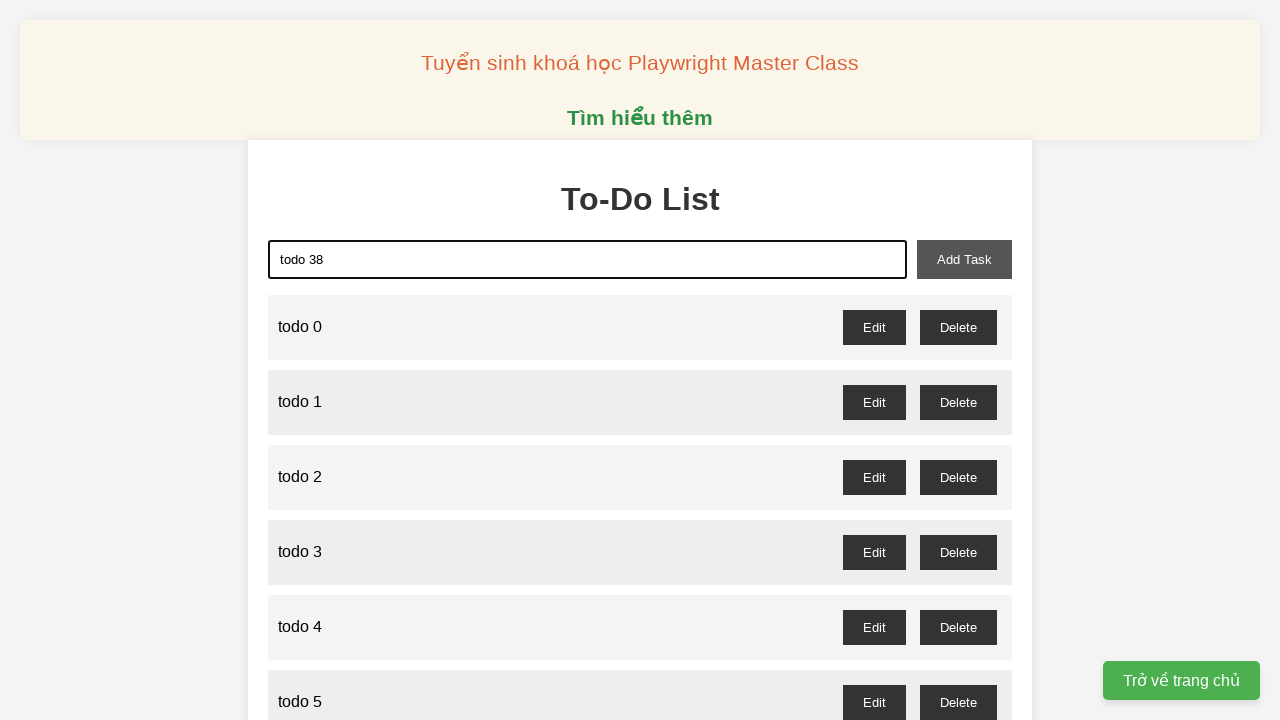

Clicked add task button to create todo 38 at (964, 259) on button#add-task
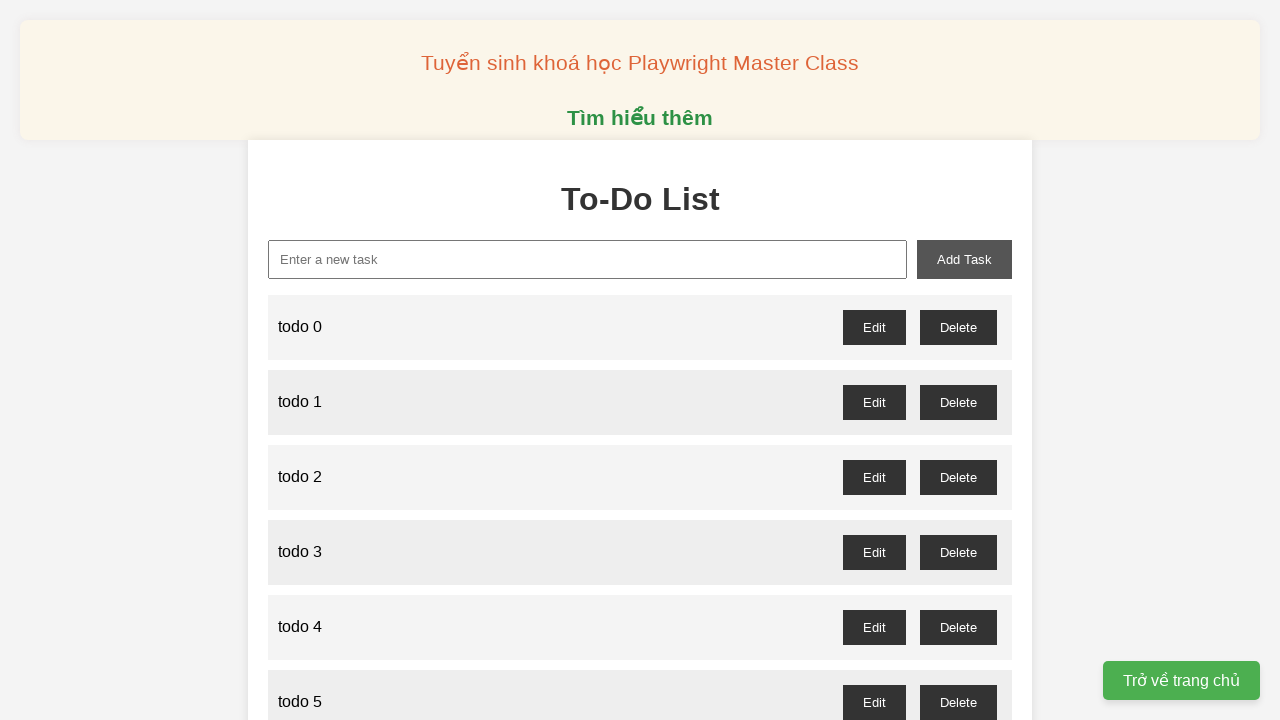

Filled new task input with 'todo 39' on input#new-task
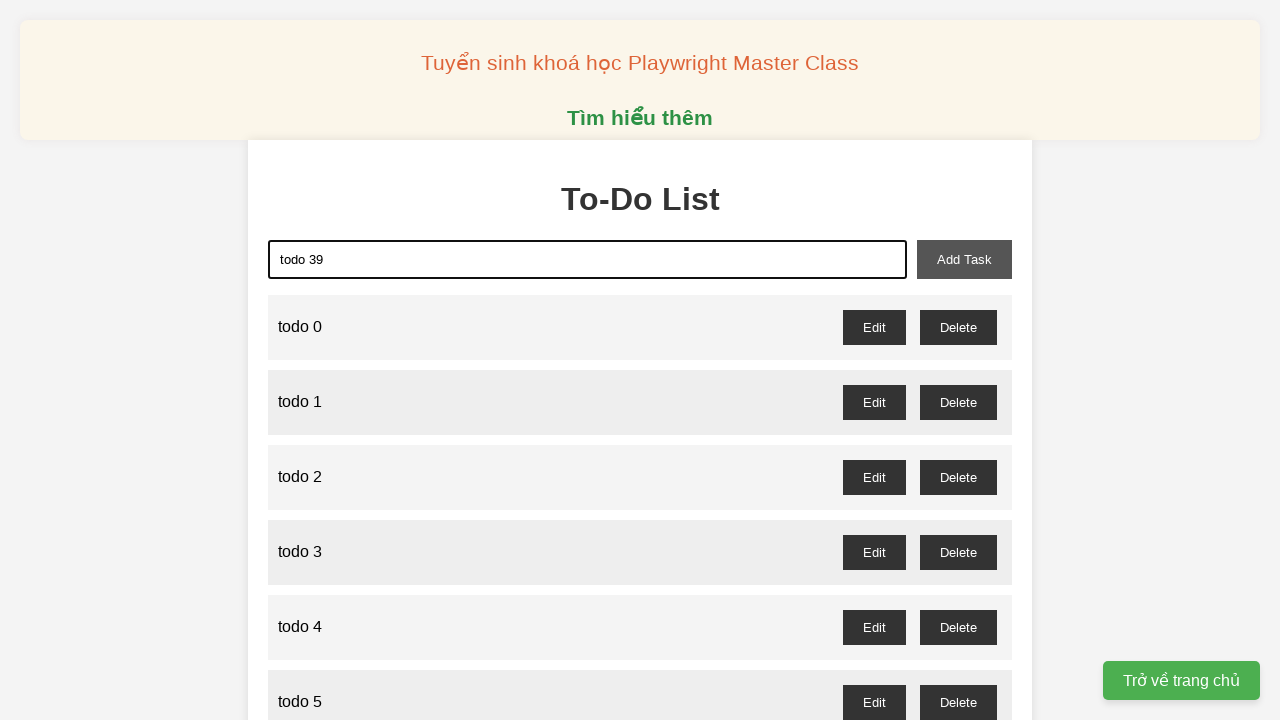

Clicked add task button to create todo 39 at (964, 259) on button#add-task
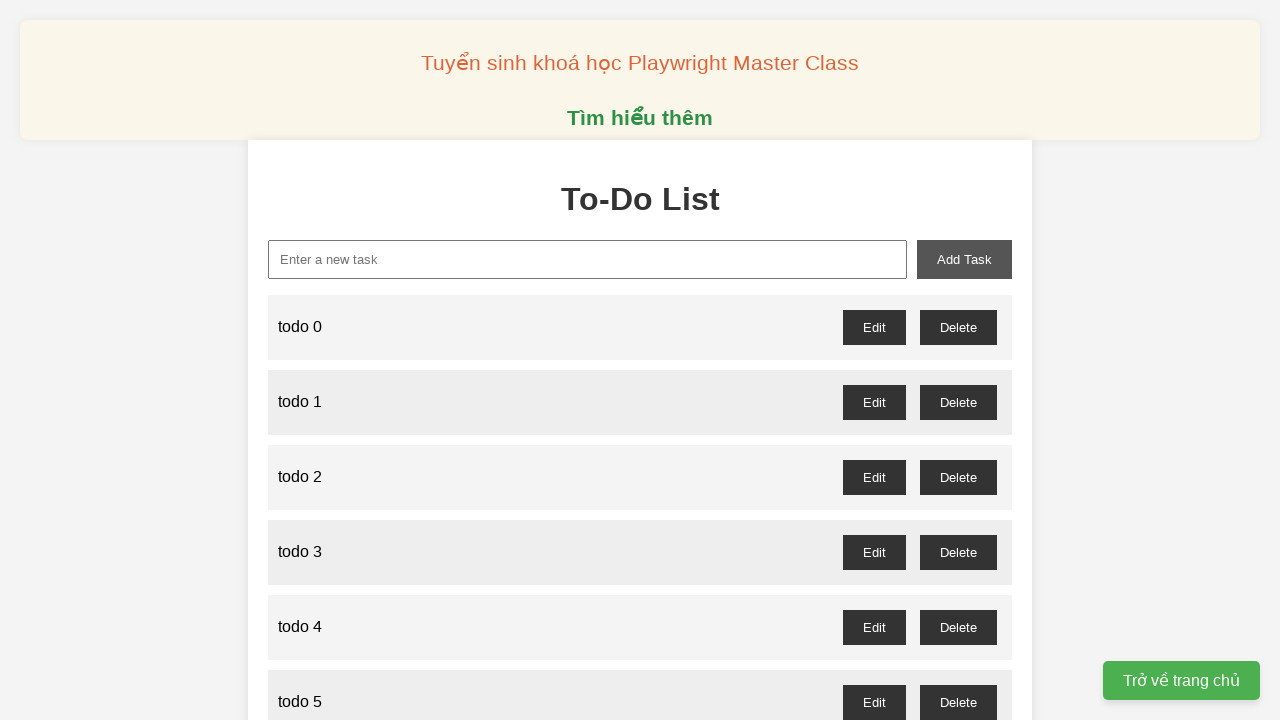

Filled new task input with 'todo 40' on input#new-task
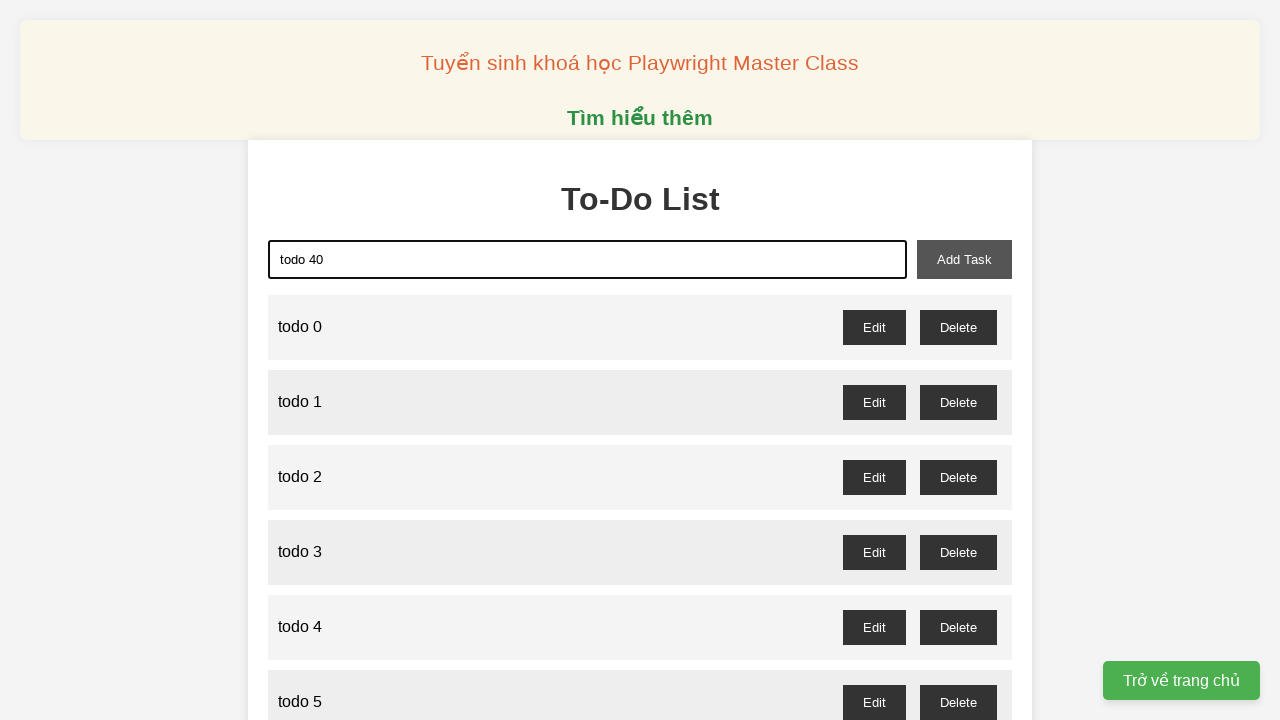

Clicked add task button to create todo 40 at (964, 259) on button#add-task
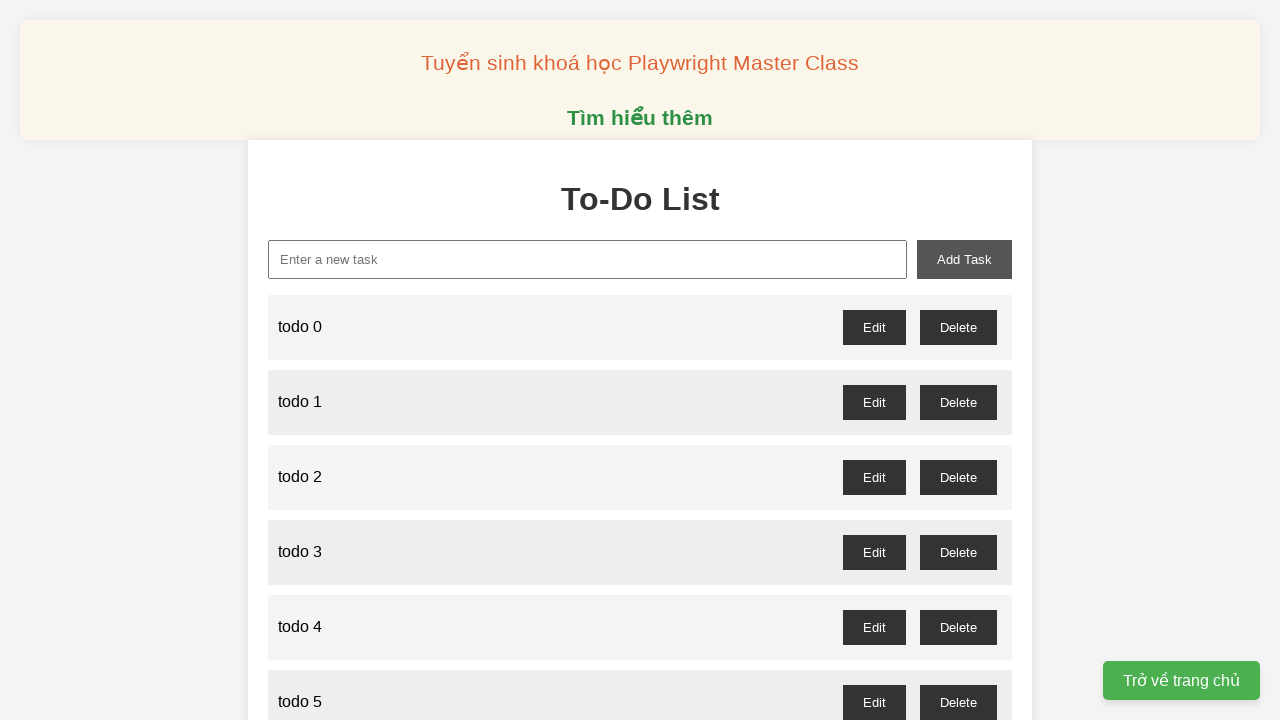

Filled new task input with 'todo 41' on input#new-task
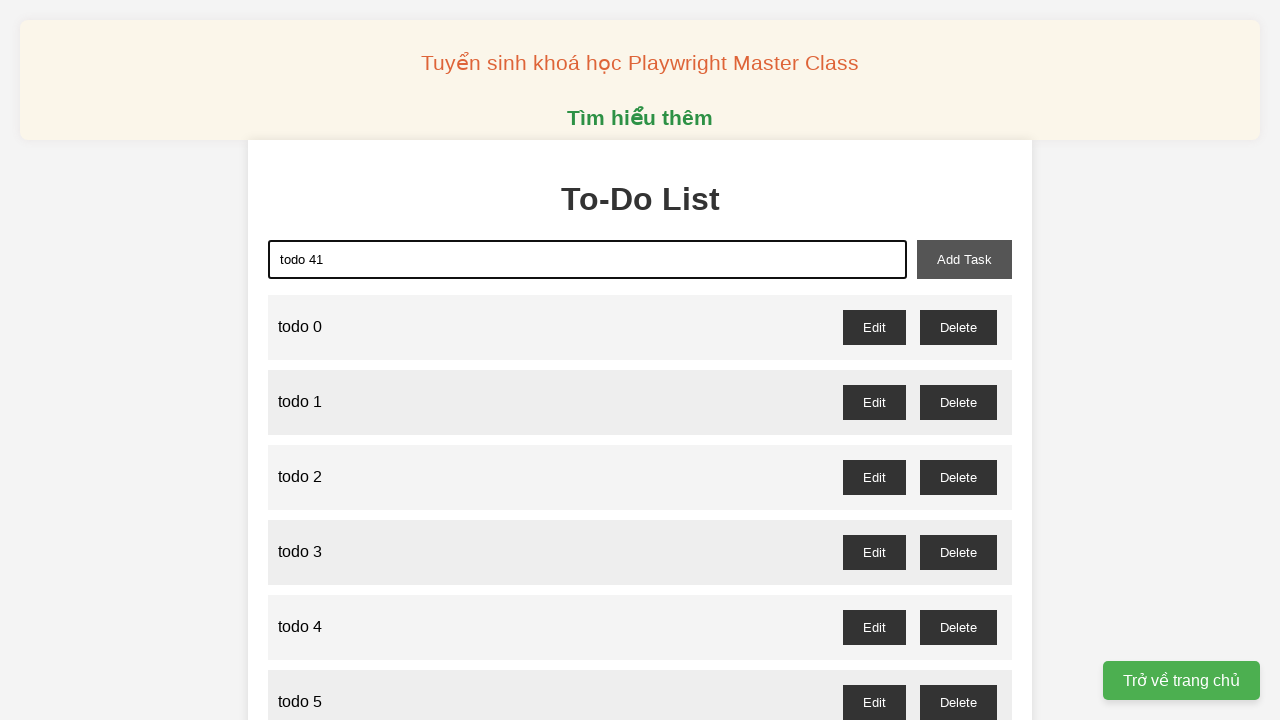

Clicked add task button to create todo 41 at (964, 259) on button#add-task
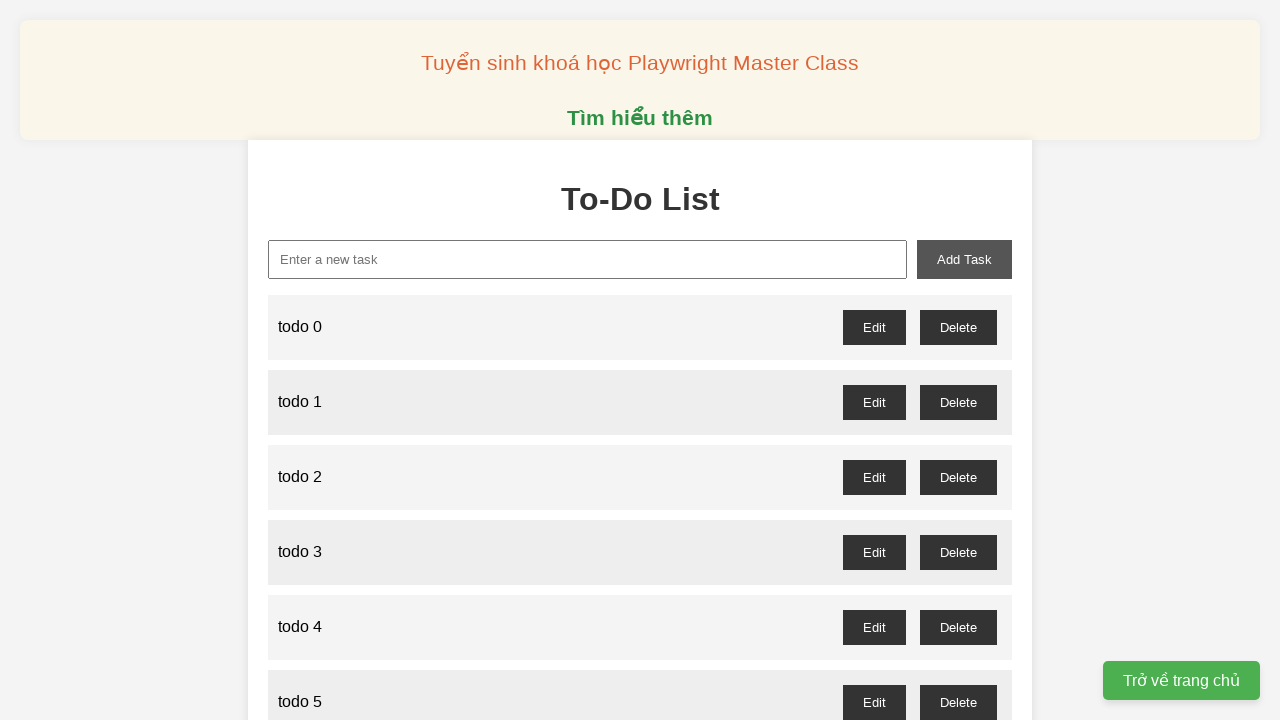

Filled new task input with 'todo 42' on input#new-task
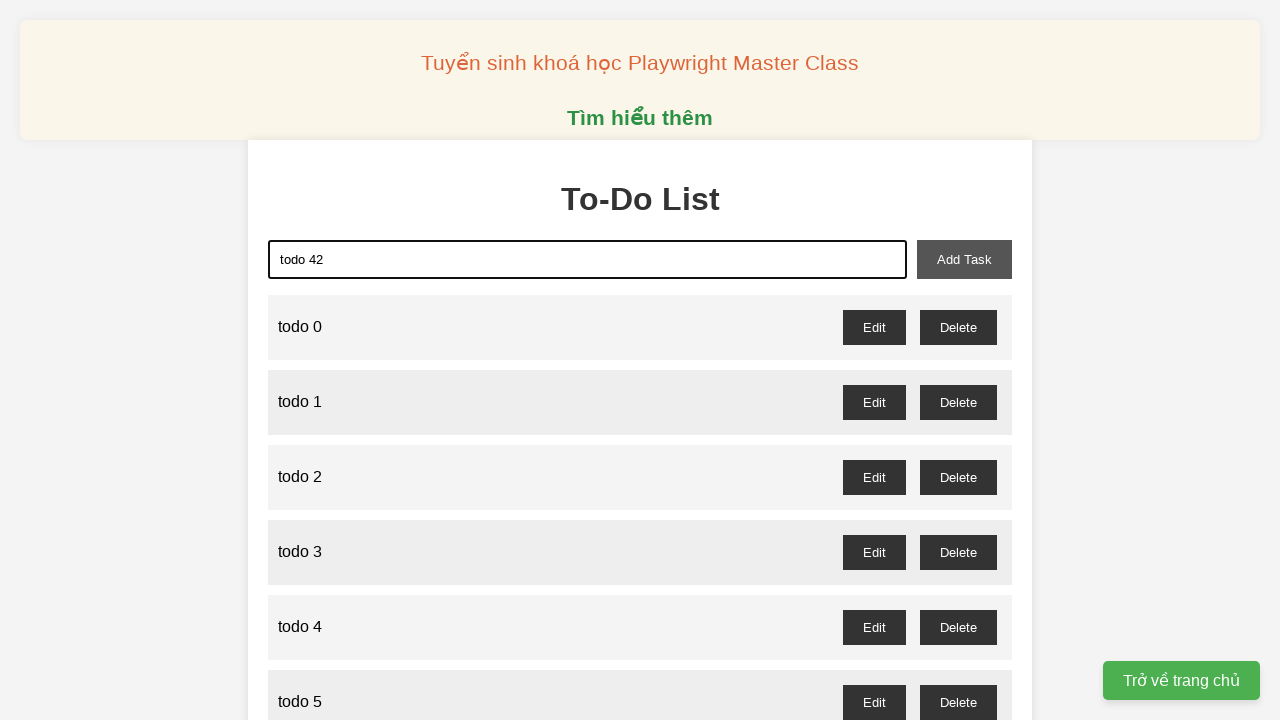

Clicked add task button to create todo 42 at (964, 259) on button#add-task
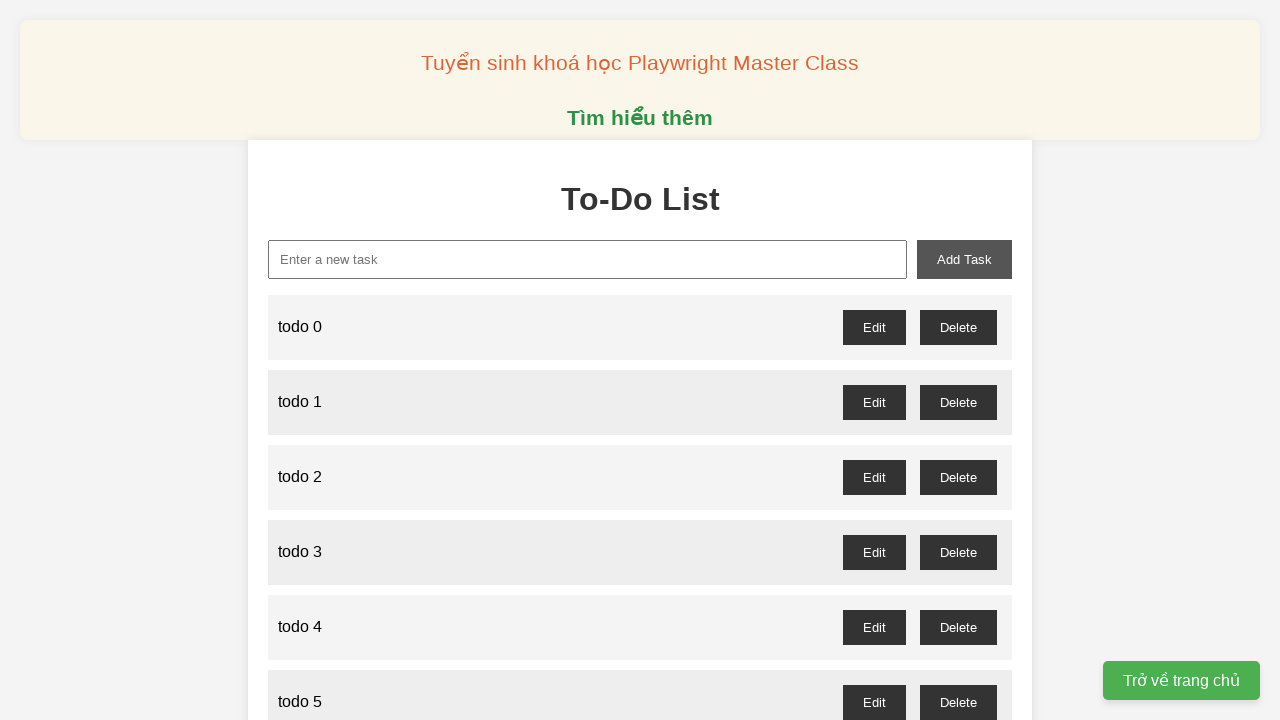

Filled new task input with 'todo 43' on input#new-task
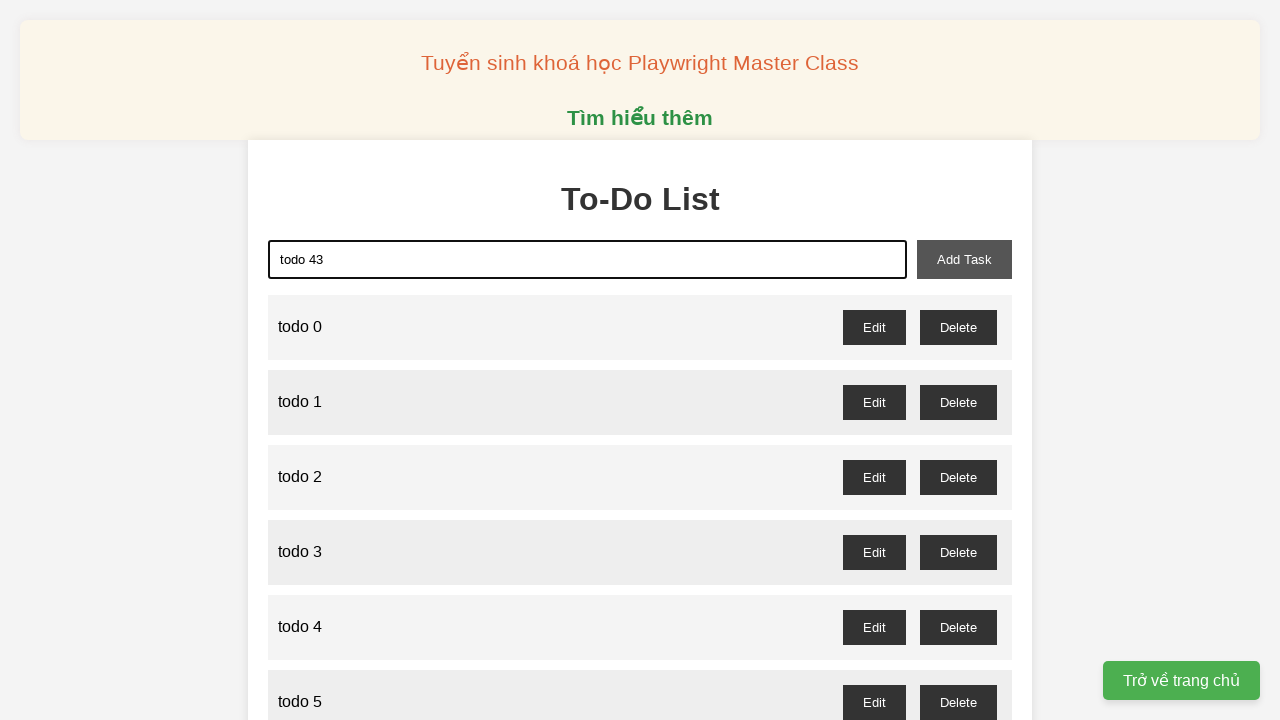

Clicked add task button to create todo 43 at (964, 259) on button#add-task
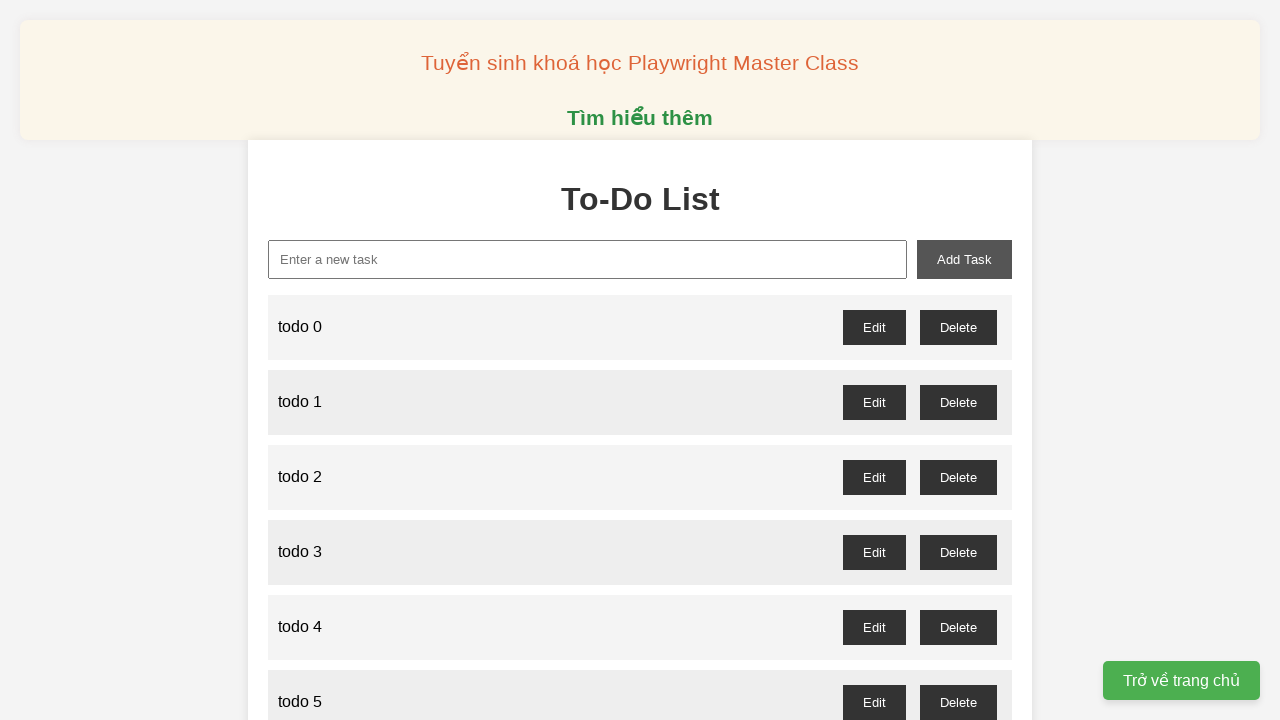

Filled new task input with 'todo 44' on input#new-task
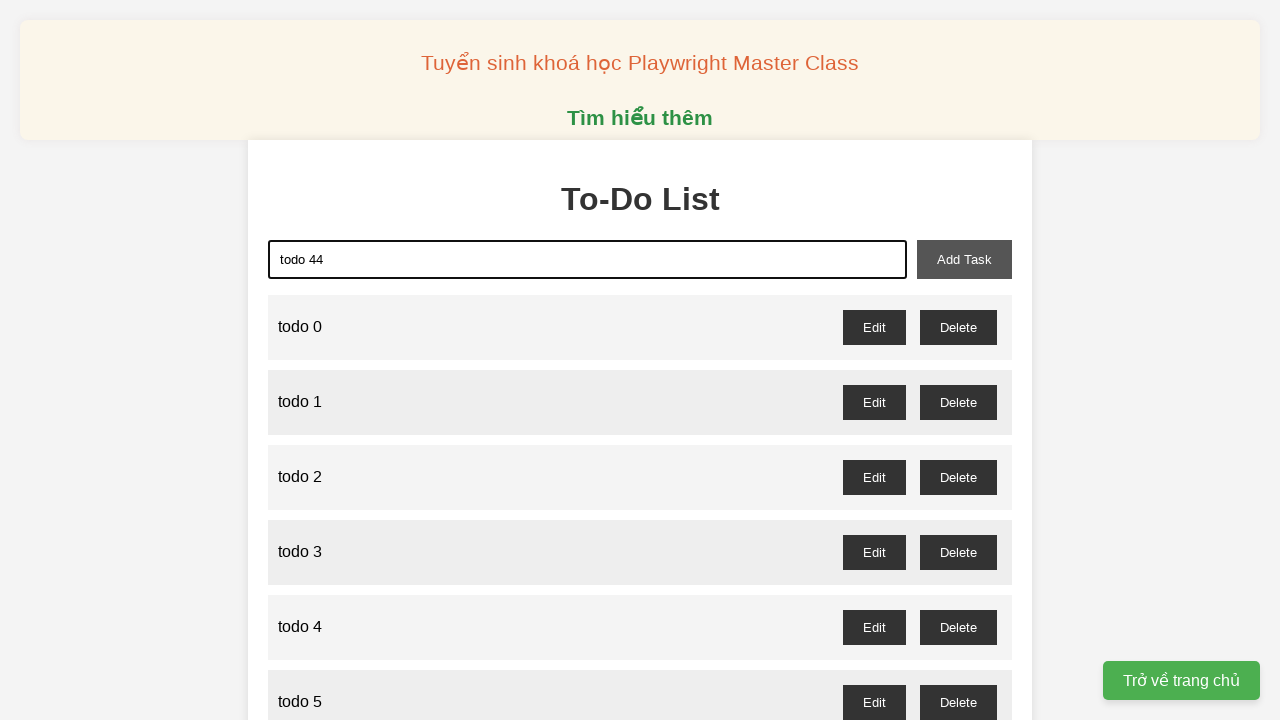

Clicked add task button to create todo 44 at (964, 259) on button#add-task
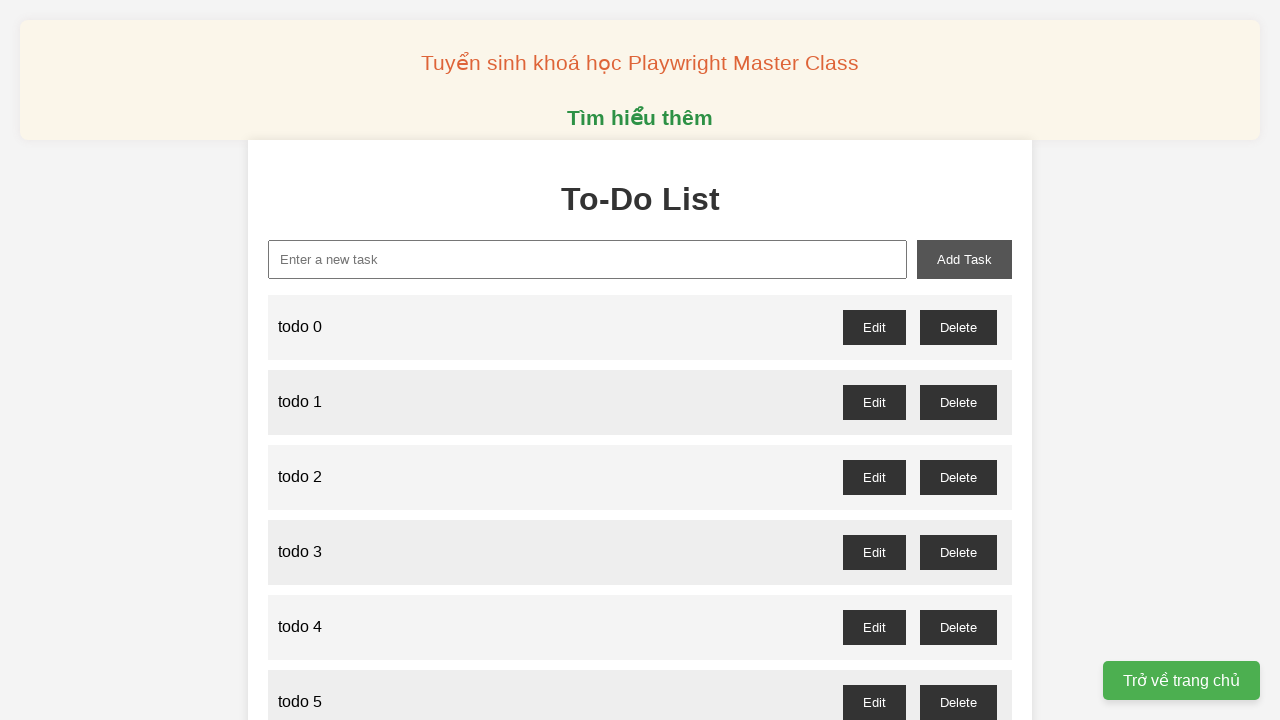

Filled new task input with 'todo 45' on input#new-task
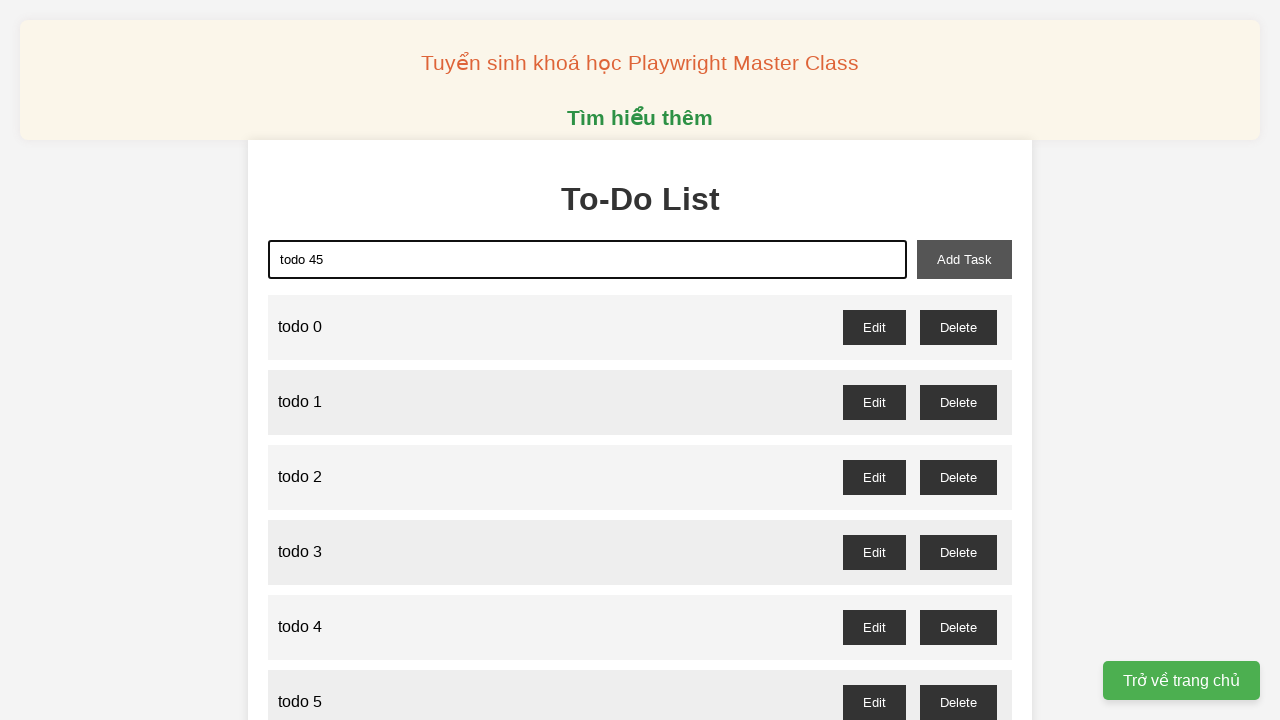

Clicked add task button to create todo 45 at (964, 259) on button#add-task
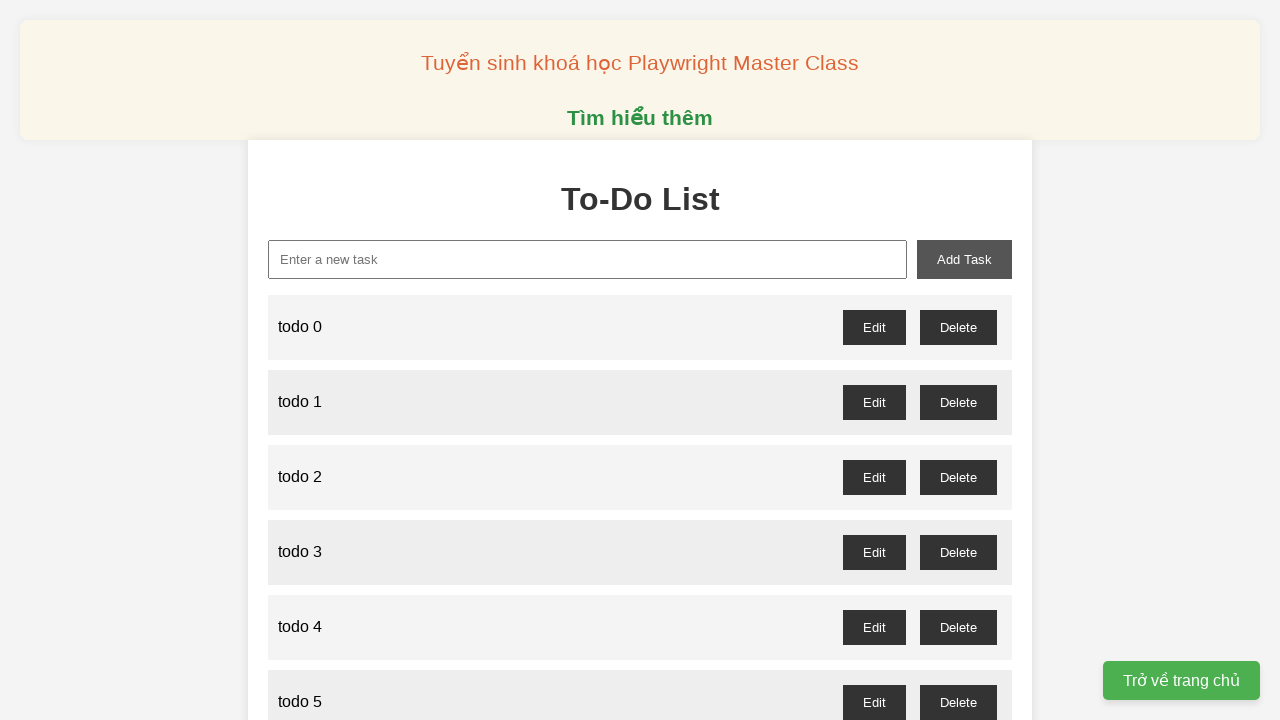

Filled new task input with 'todo 46' on input#new-task
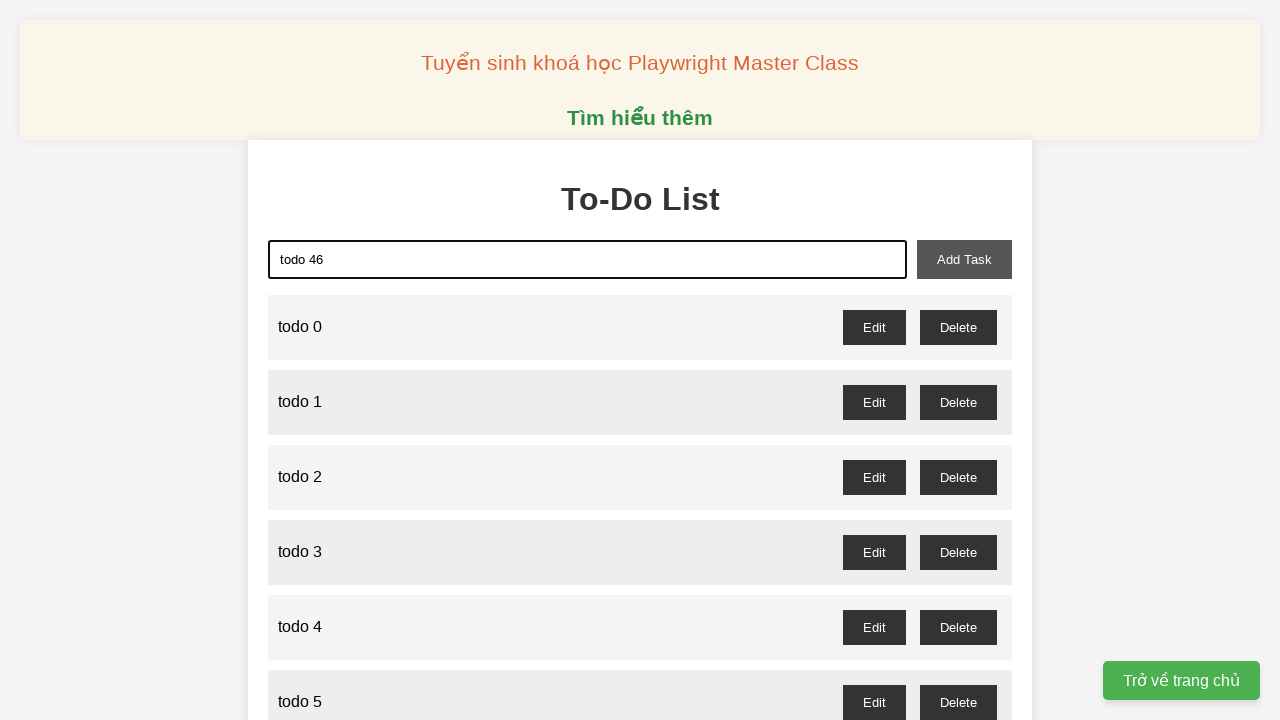

Clicked add task button to create todo 46 at (964, 259) on button#add-task
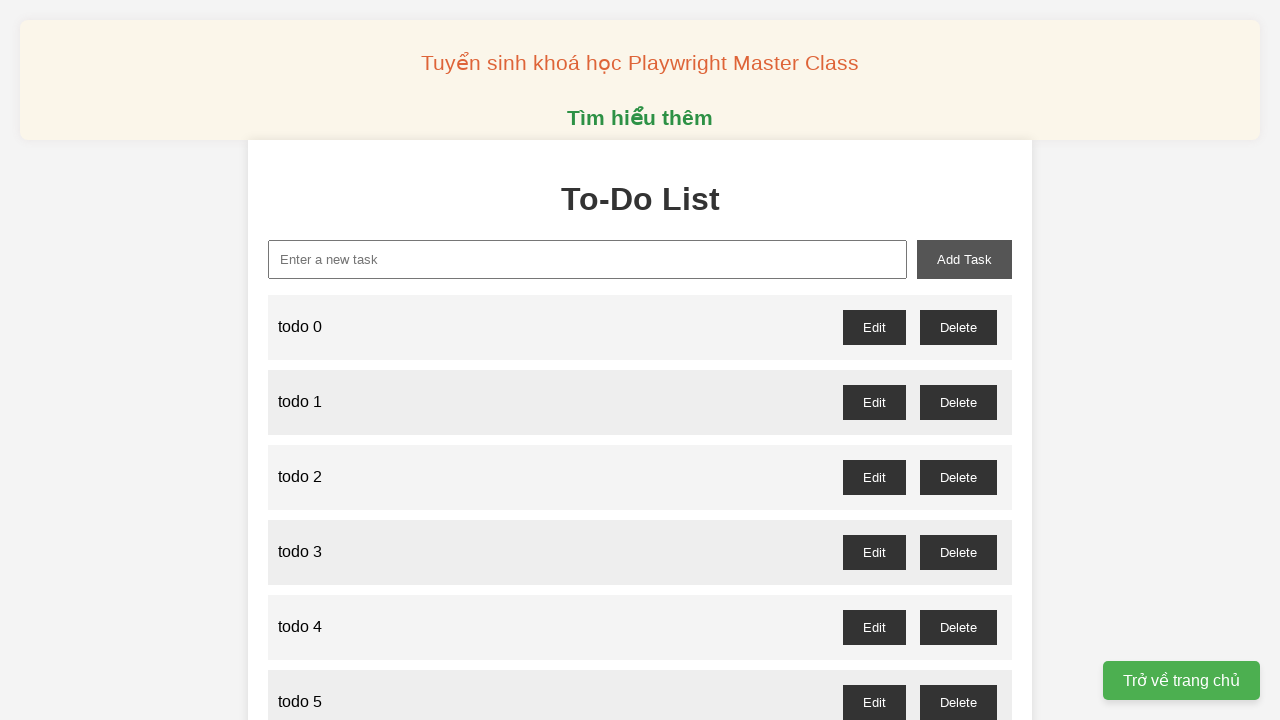

Filled new task input with 'todo 47' on input#new-task
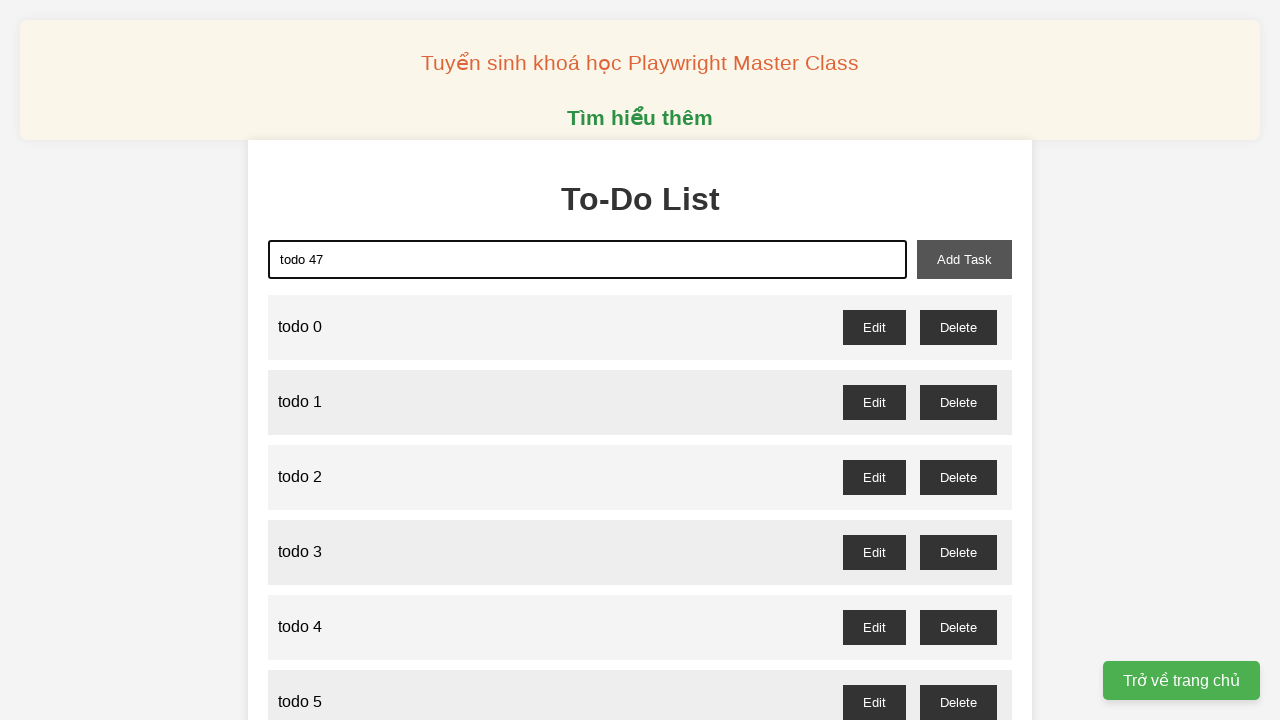

Clicked add task button to create todo 47 at (964, 259) on button#add-task
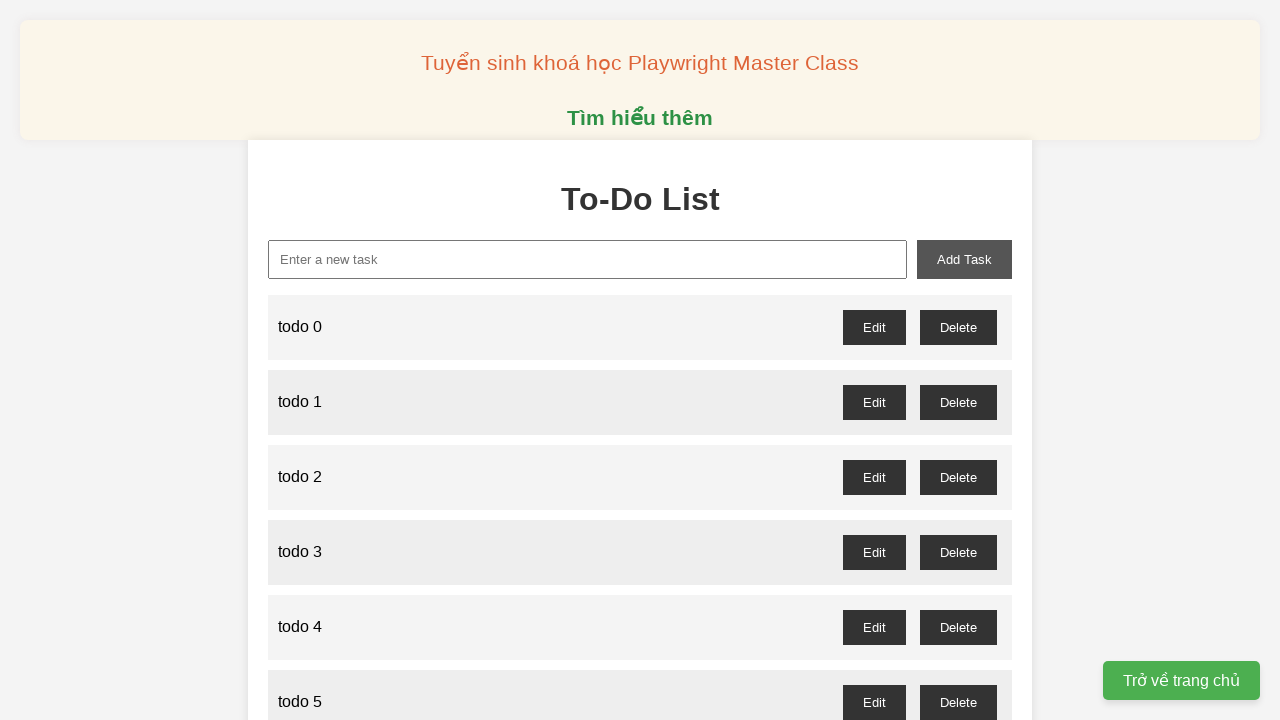

Filled new task input with 'todo 48' on input#new-task
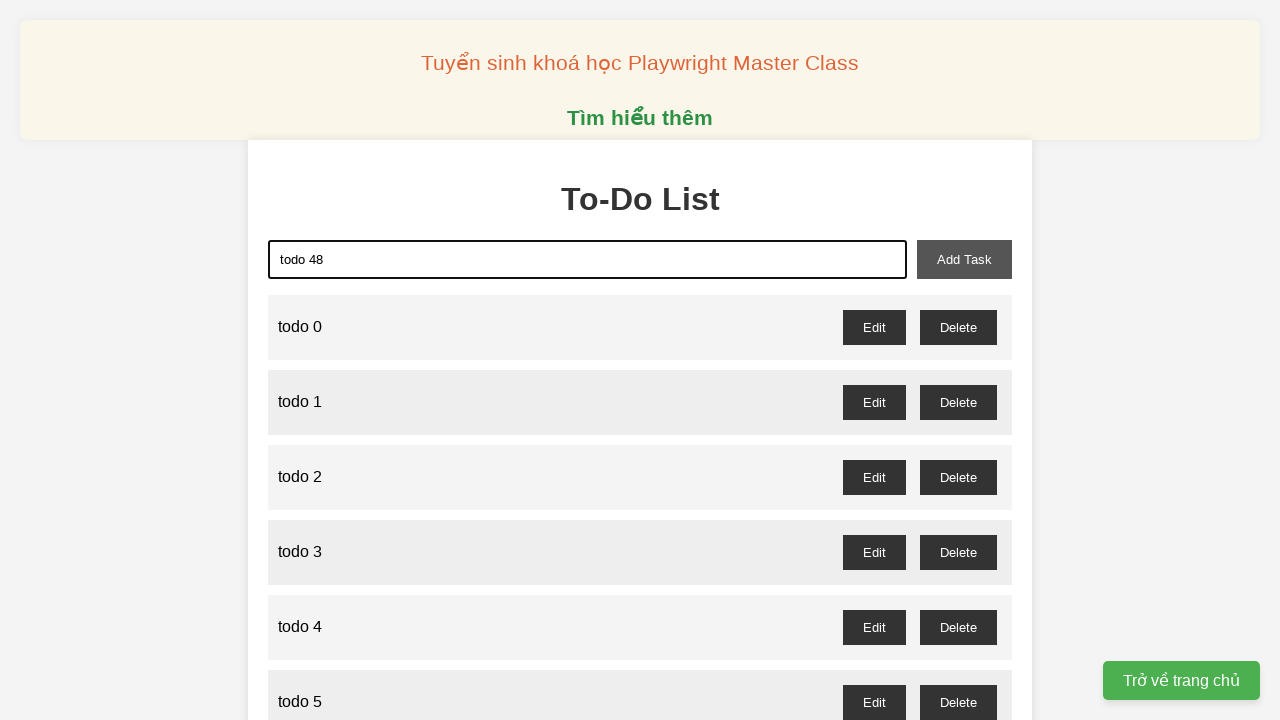

Clicked add task button to create todo 48 at (964, 259) on button#add-task
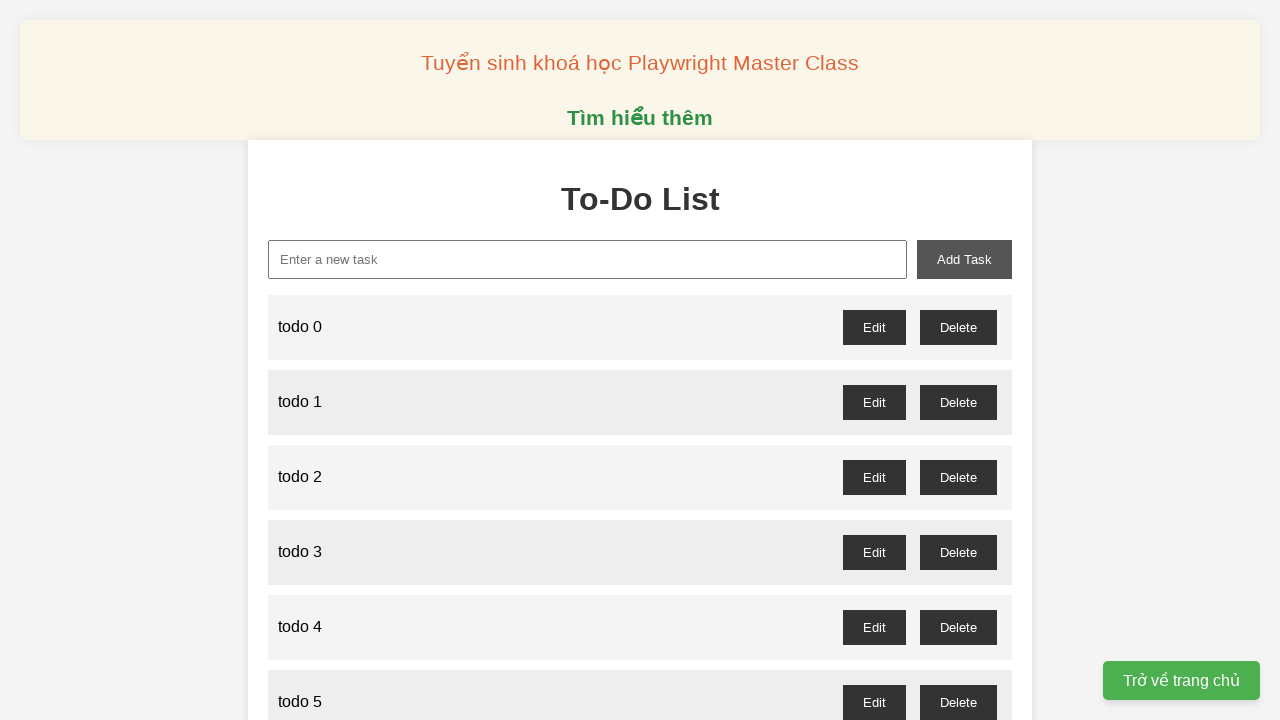

Filled new task input with 'todo 49' on input#new-task
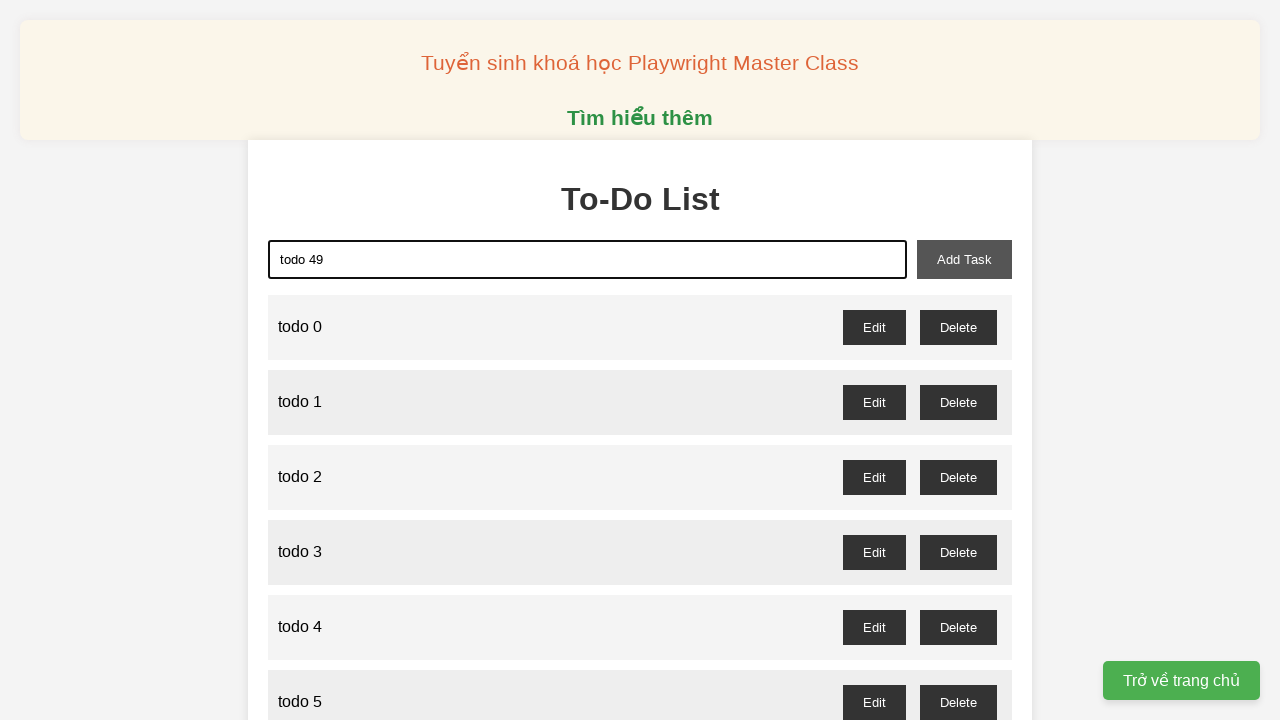

Clicked add task button to create todo 49 at (964, 259) on button#add-task
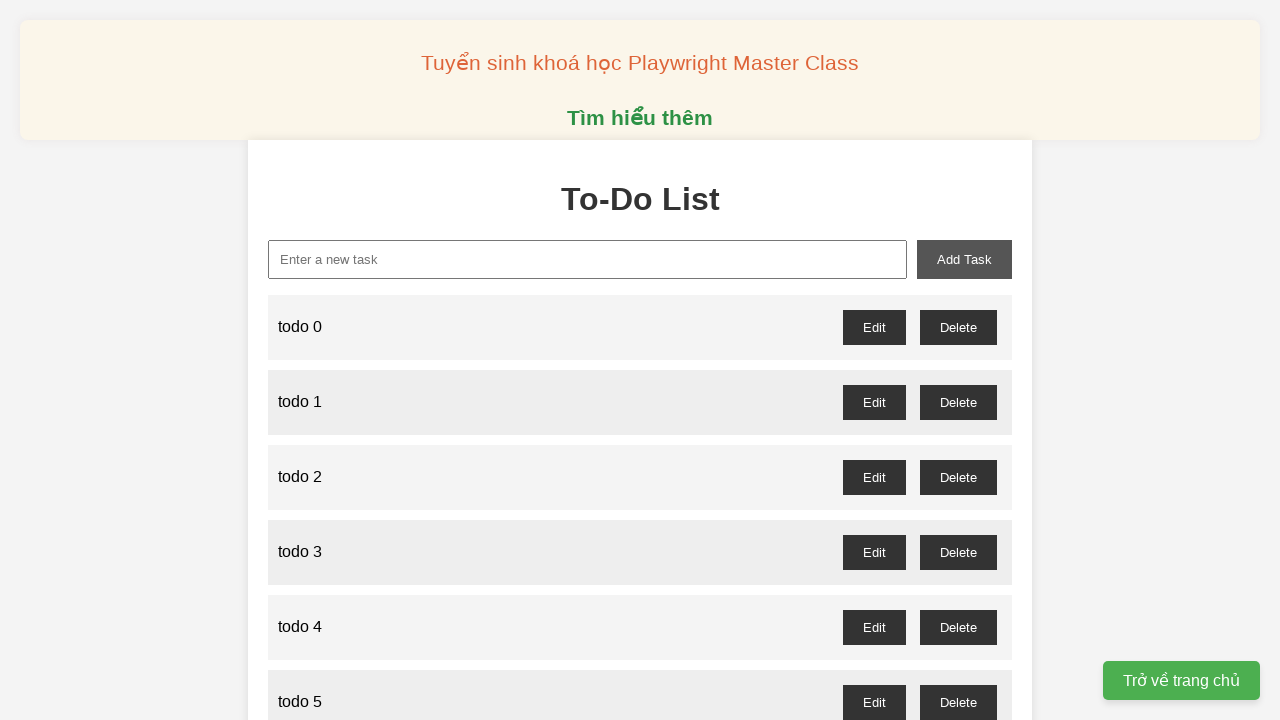

Filled new task input with 'todo 50' on input#new-task
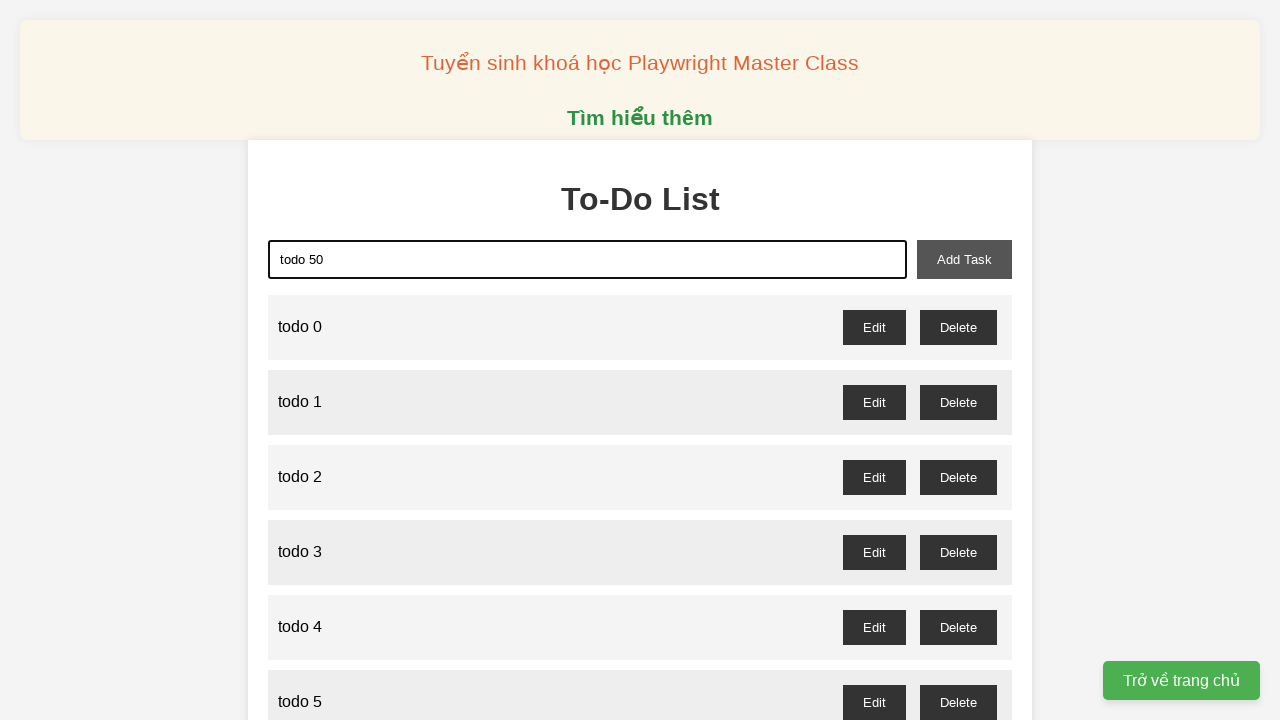

Clicked add task button to create todo 50 at (964, 259) on button#add-task
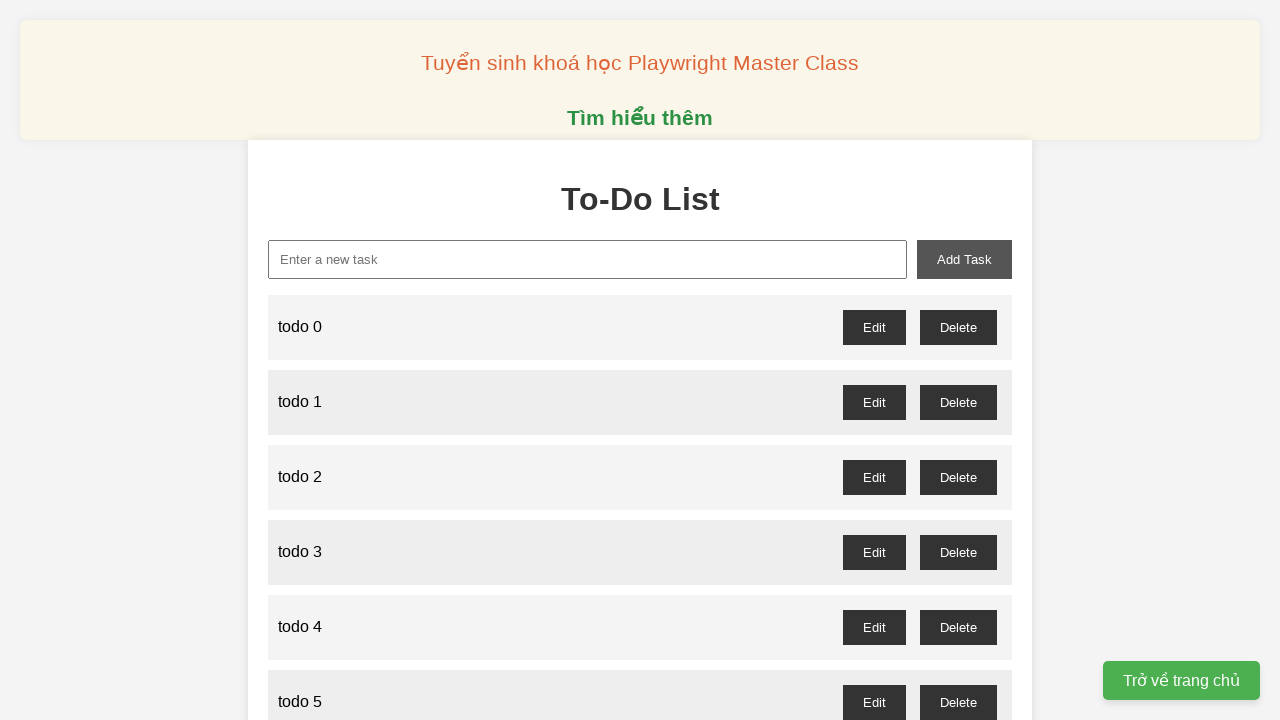

Filled new task input with 'todo 51' on input#new-task
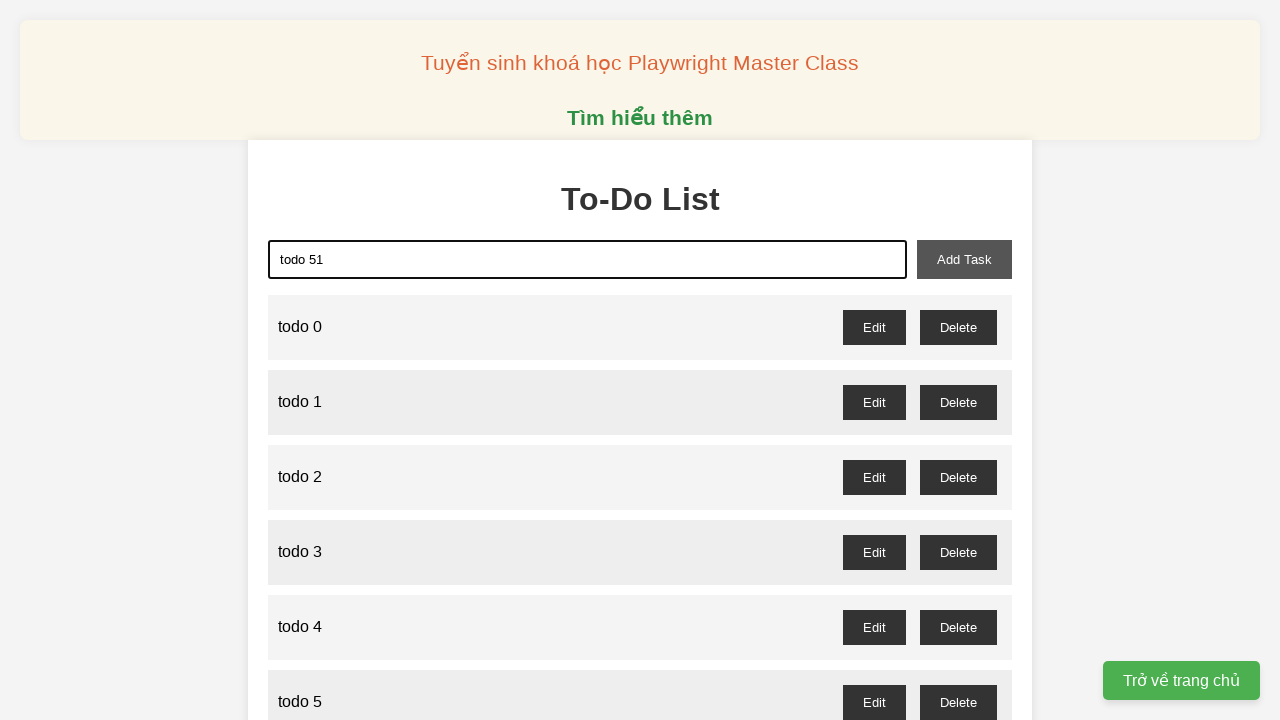

Clicked add task button to create todo 51 at (964, 259) on button#add-task
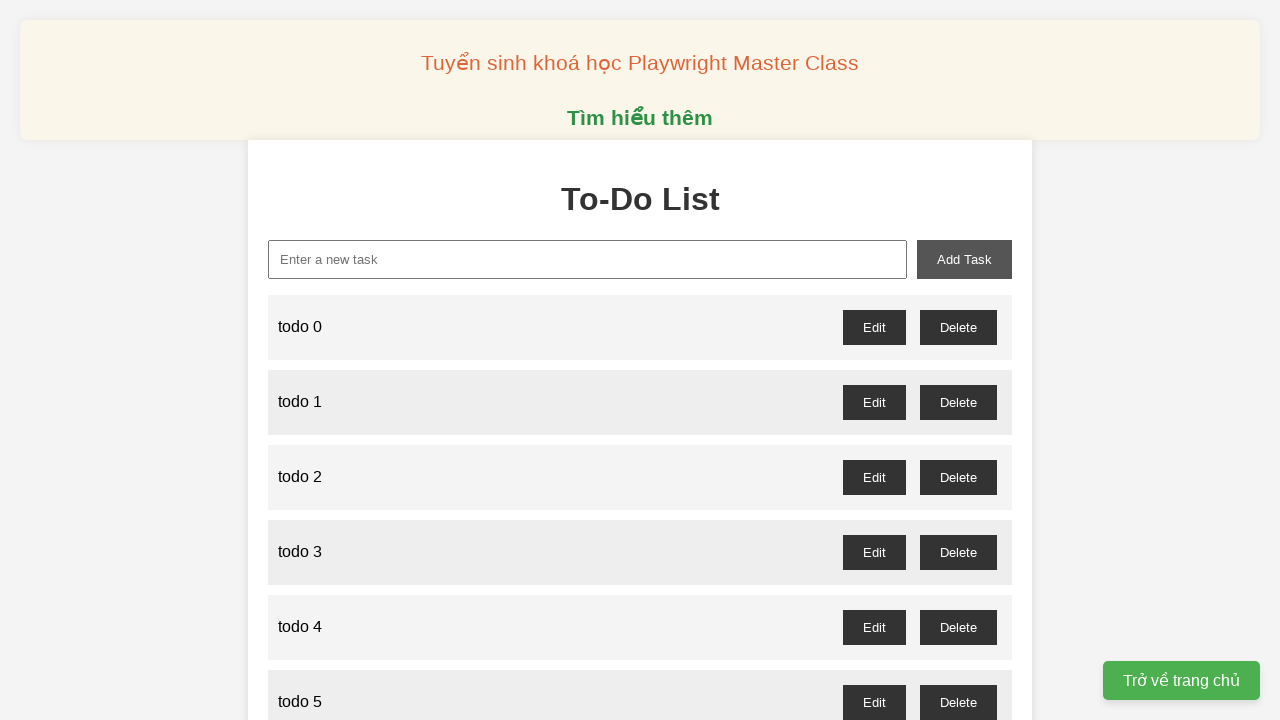

Filled new task input with 'todo 52' on input#new-task
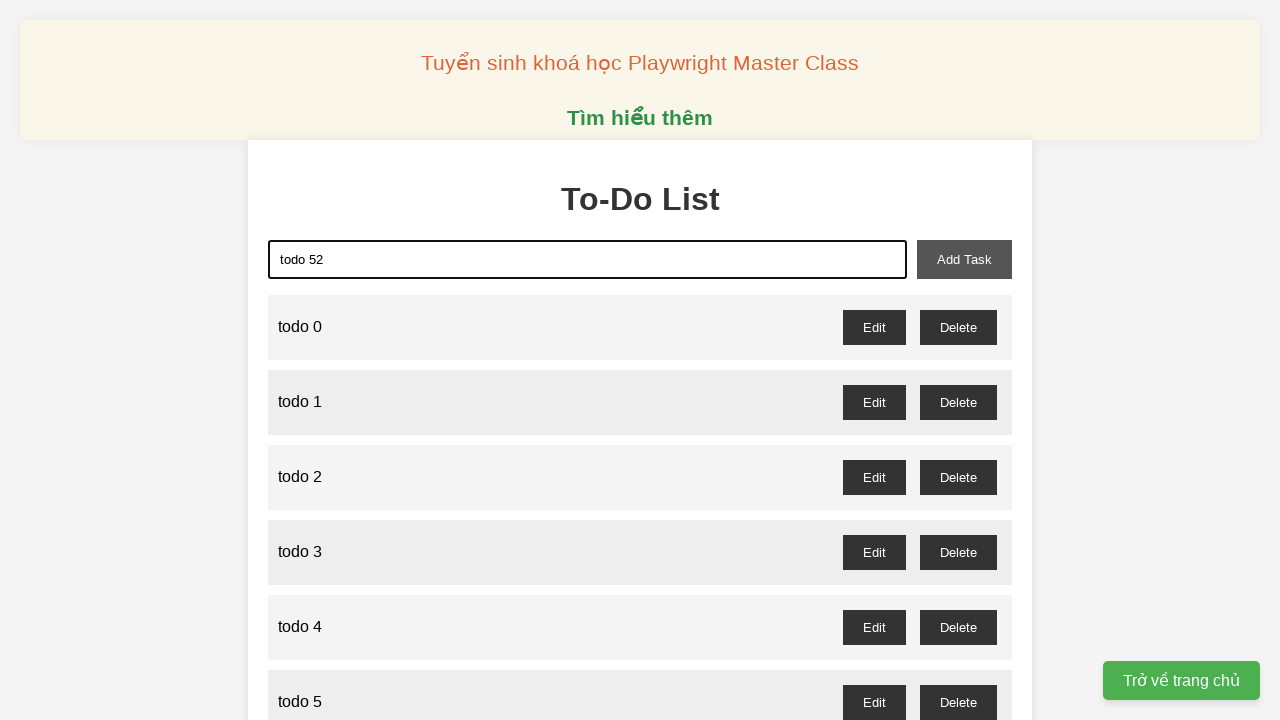

Clicked add task button to create todo 52 at (964, 259) on button#add-task
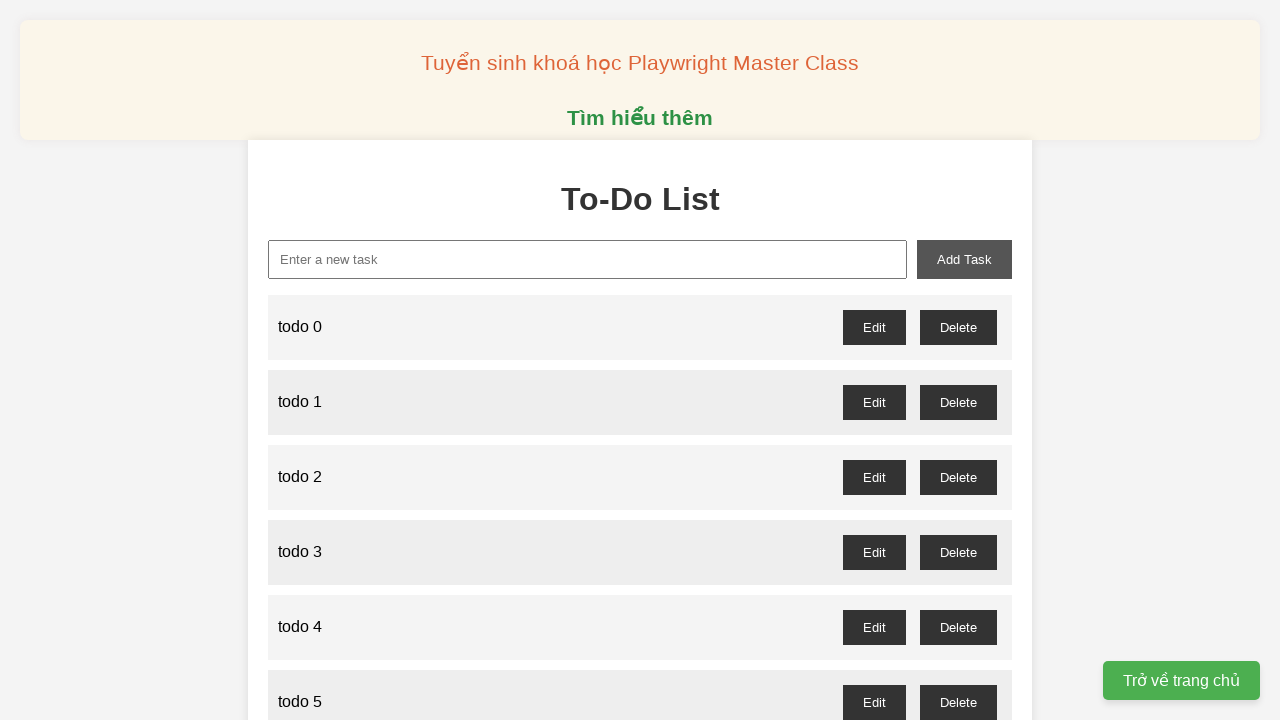

Filled new task input with 'todo 53' on input#new-task
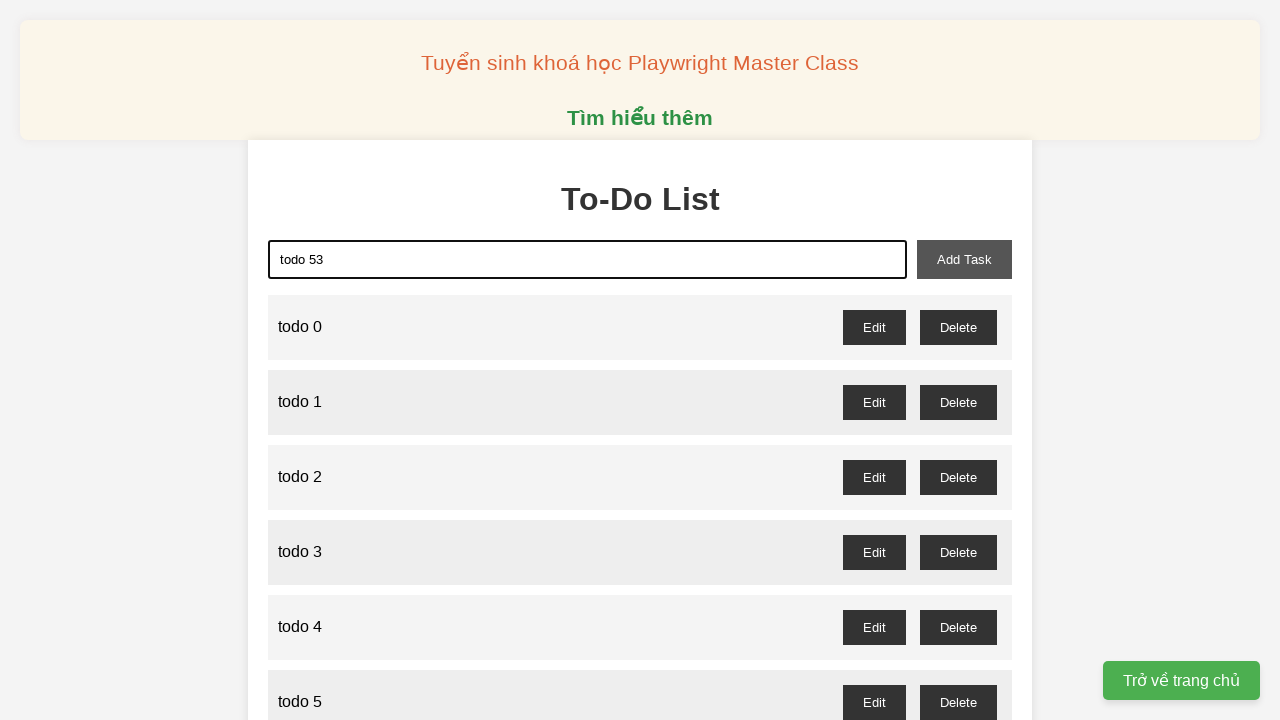

Clicked add task button to create todo 53 at (964, 259) on button#add-task
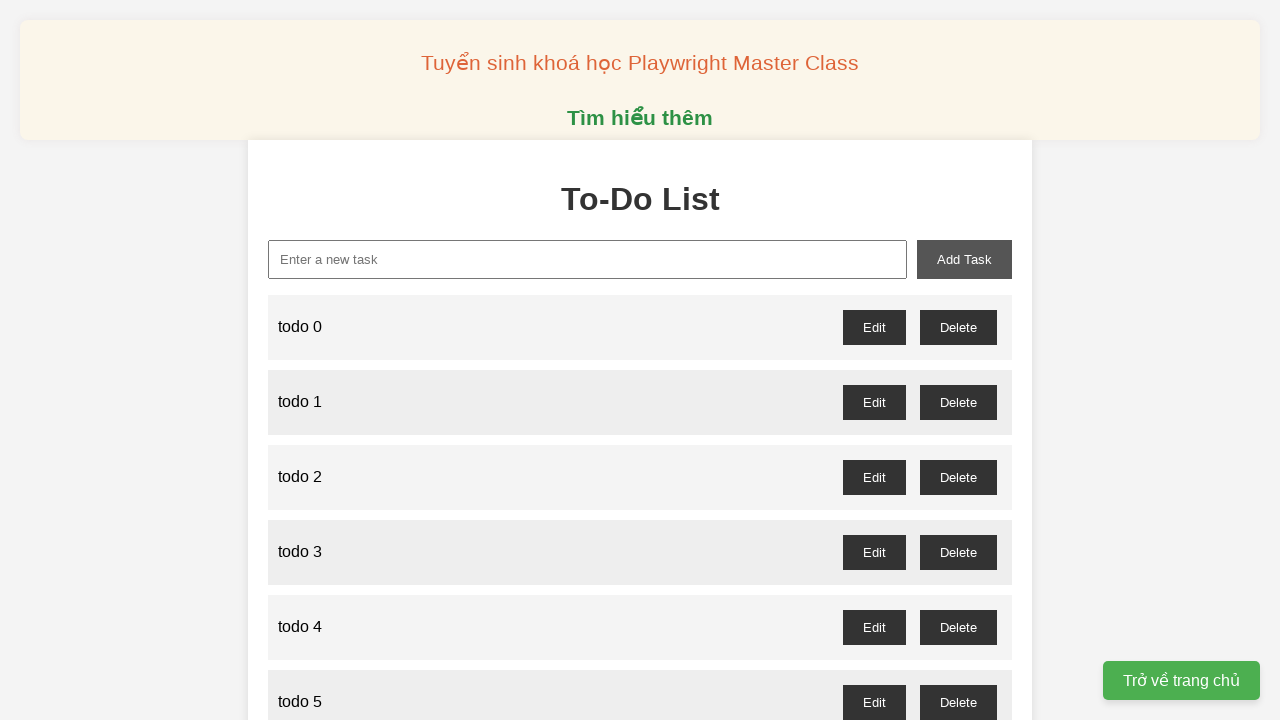

Filled new task input with 'todo 54' on input#new-task
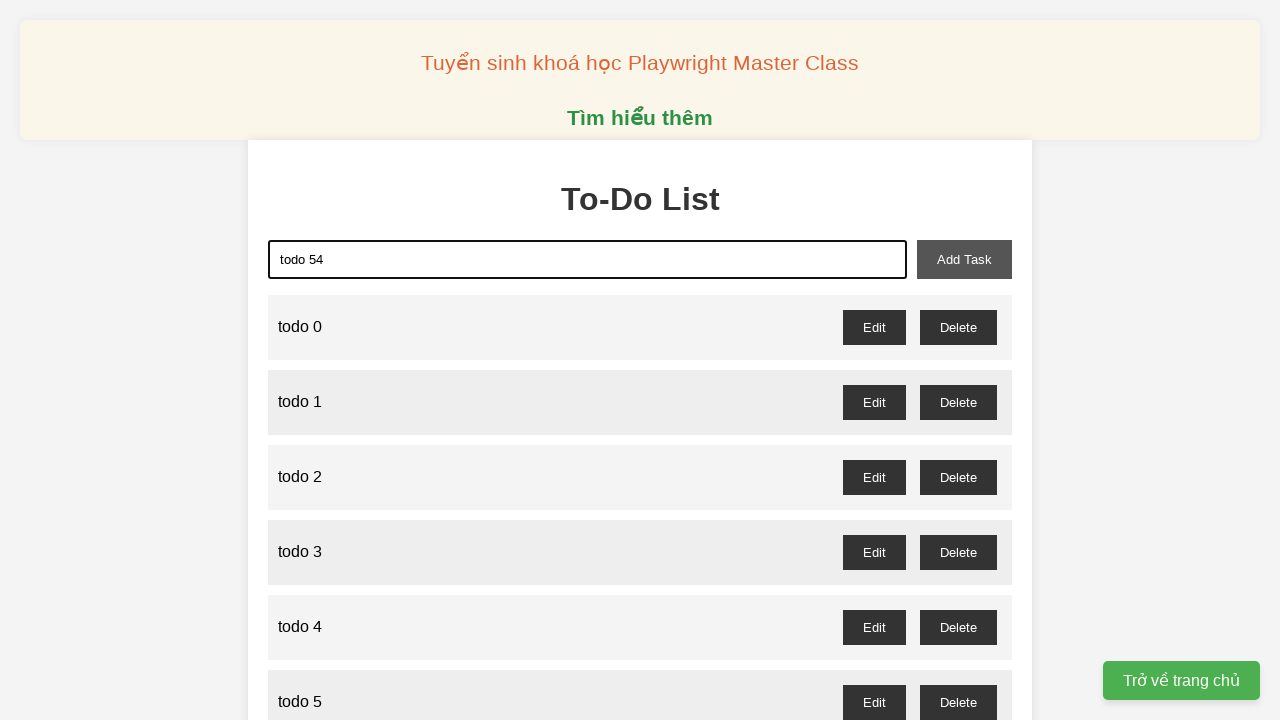

Clicked add task button to create todo 54 at (964, 259) on button#add-task
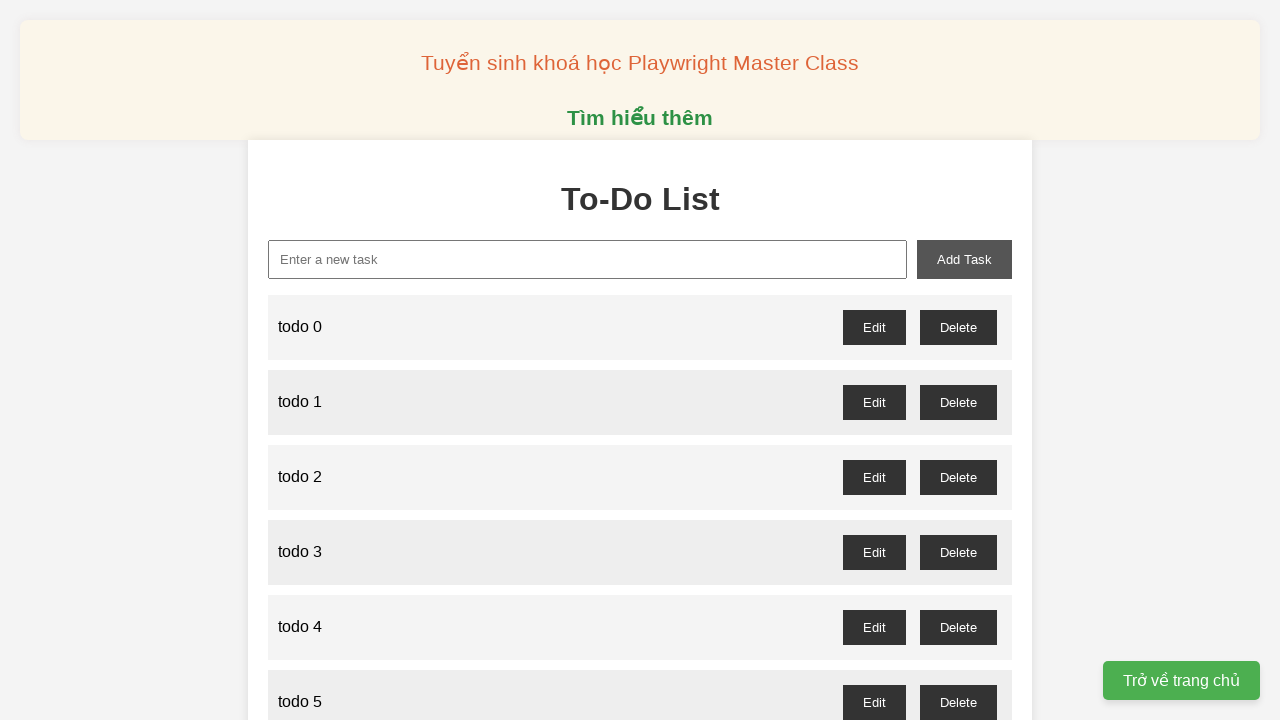

Filled new task input with 'todo 55' on input#new-task
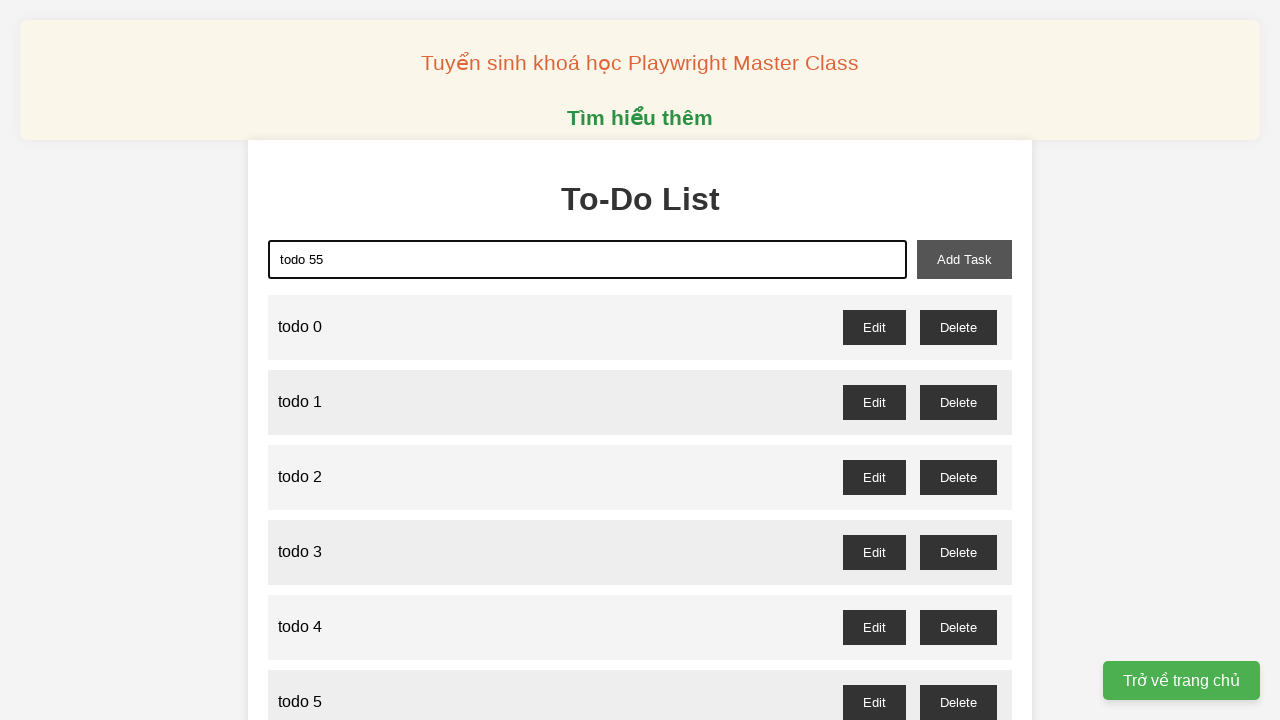

Clicked add task button to create todo 55 at (964, 259) on button#add-task
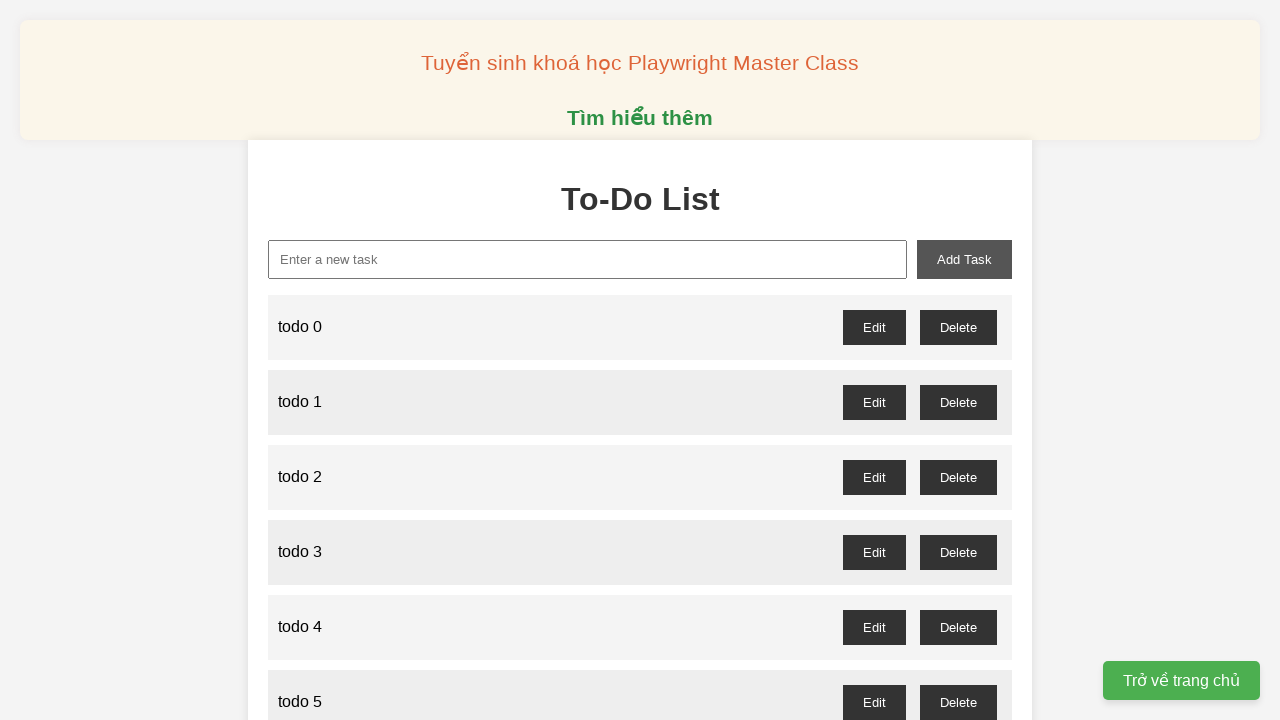

Filled new task input with 'todo 56' on input#new-task
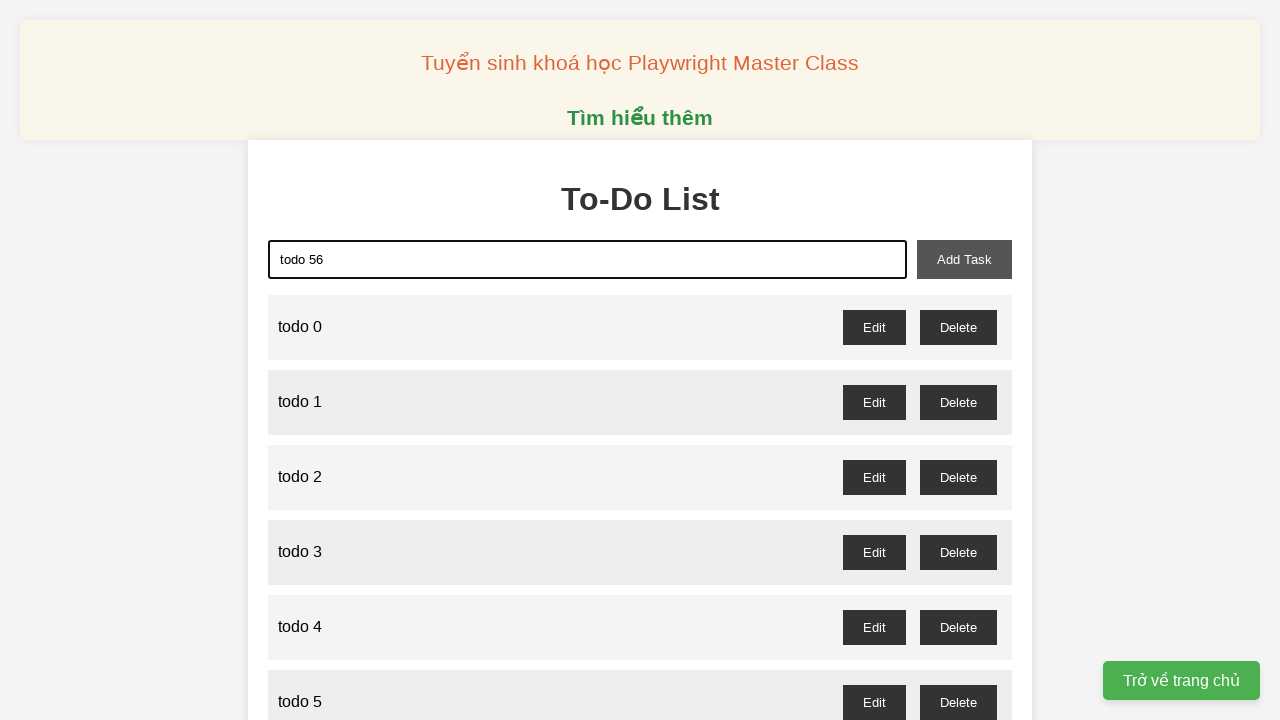

Clicked add task button to create todo 56 at (964, 259) on button#add-task
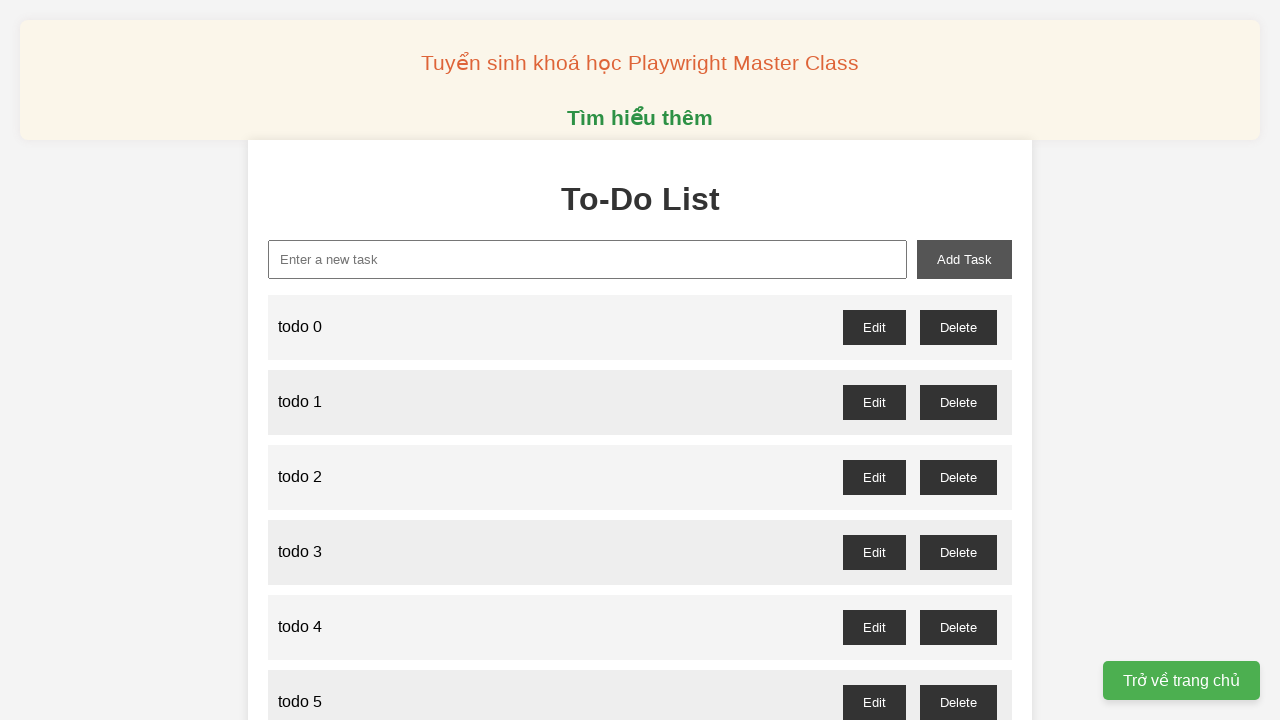

Filled new task input with 'todo 57' on input#new-task
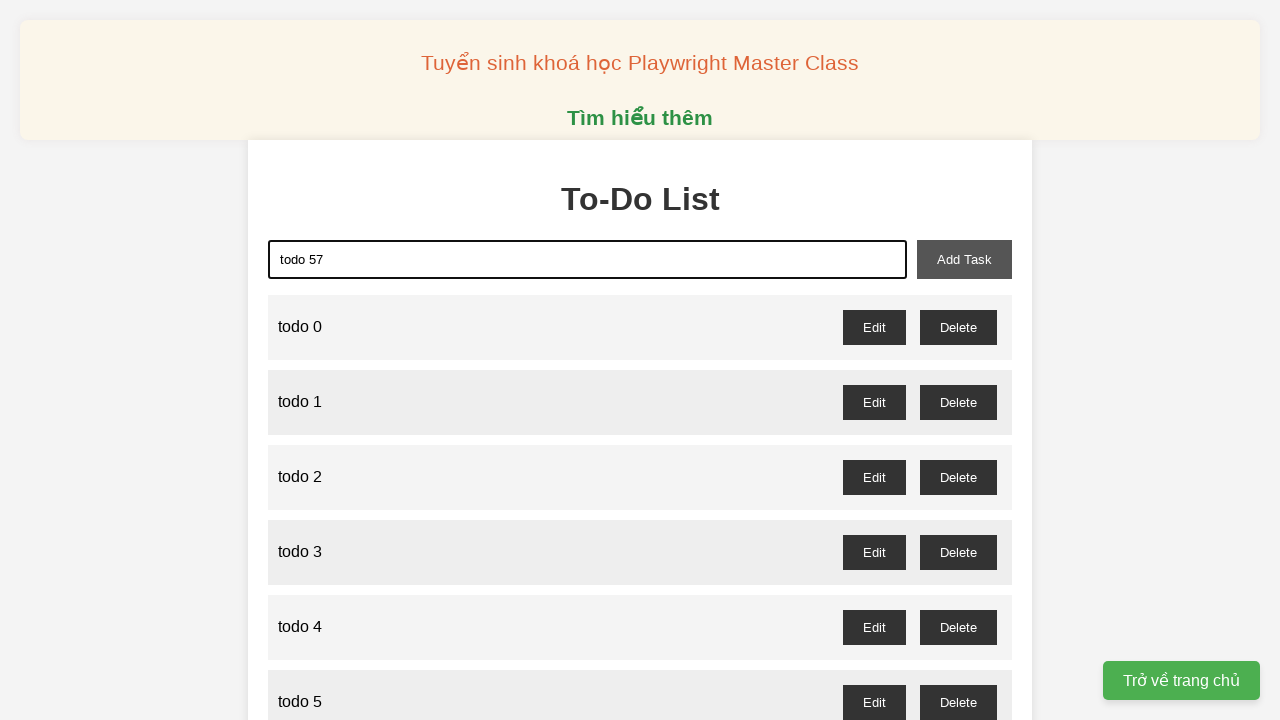

Clicked add task button to create todo 57 at (964, 259) on button#add-task
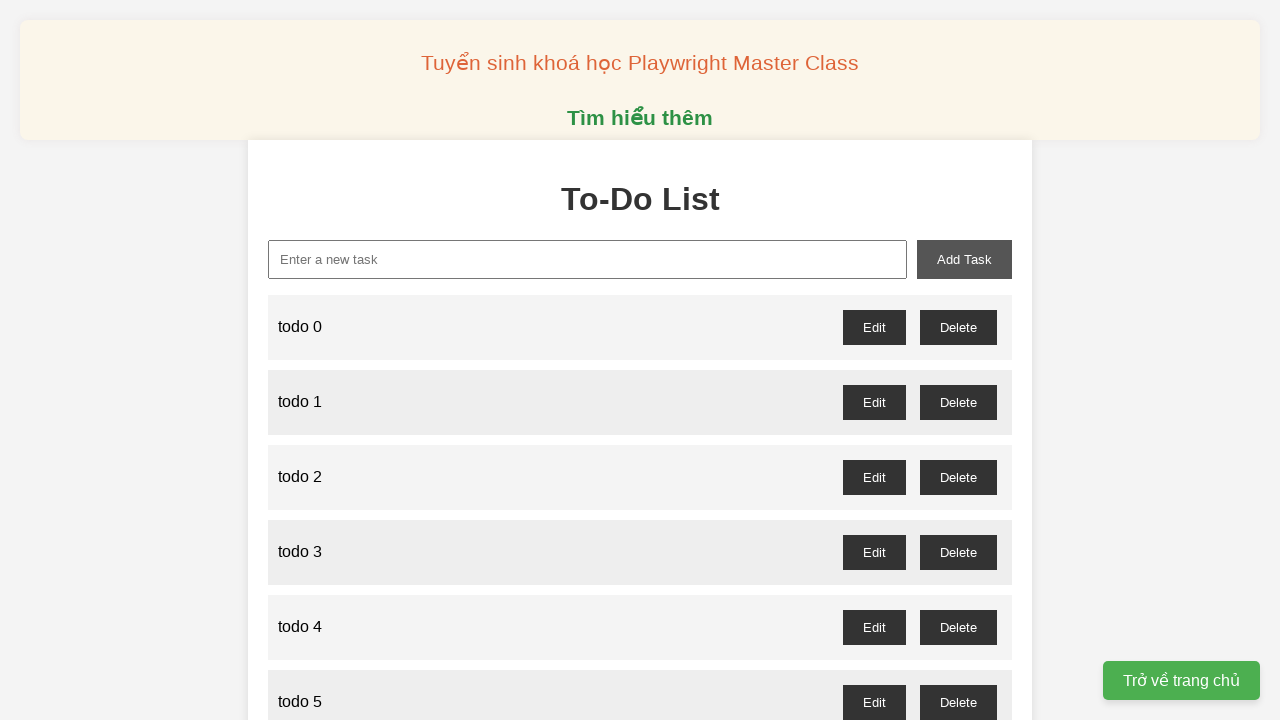

Filled new task input with 'todo 58' on input#new-task
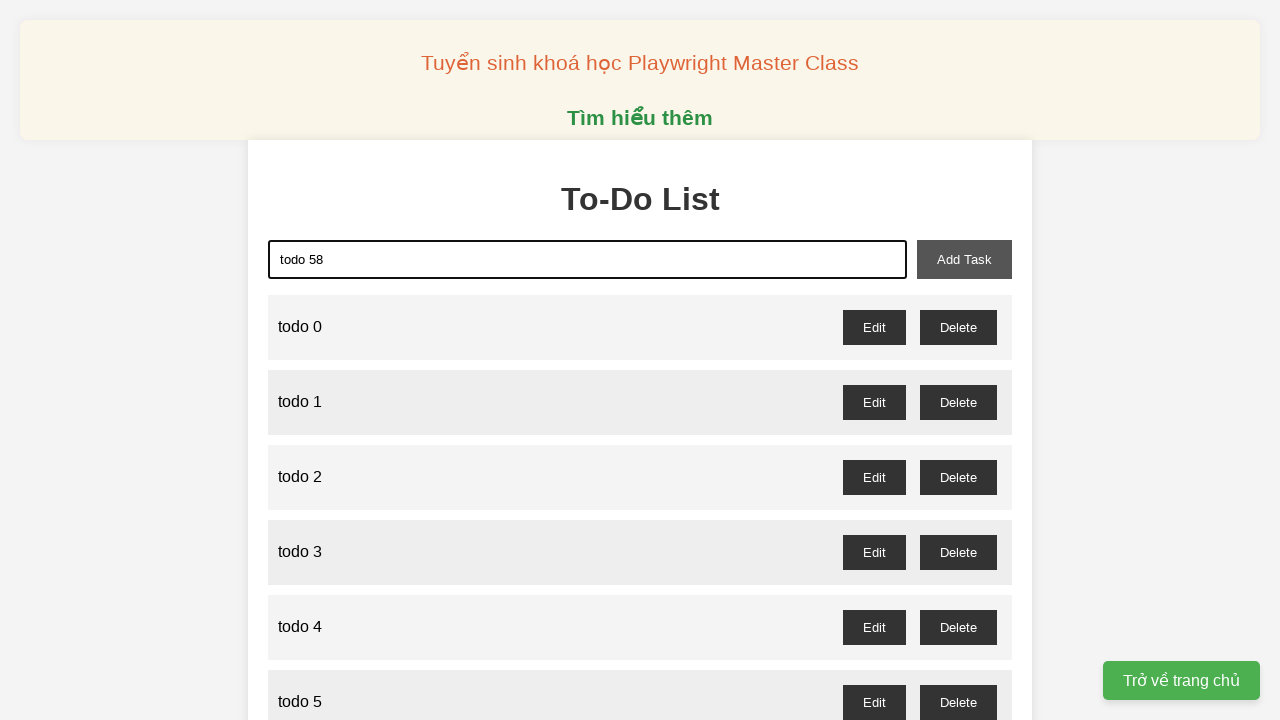

Clicked add task button to create todo 58 at (964, 259) on button#add-task
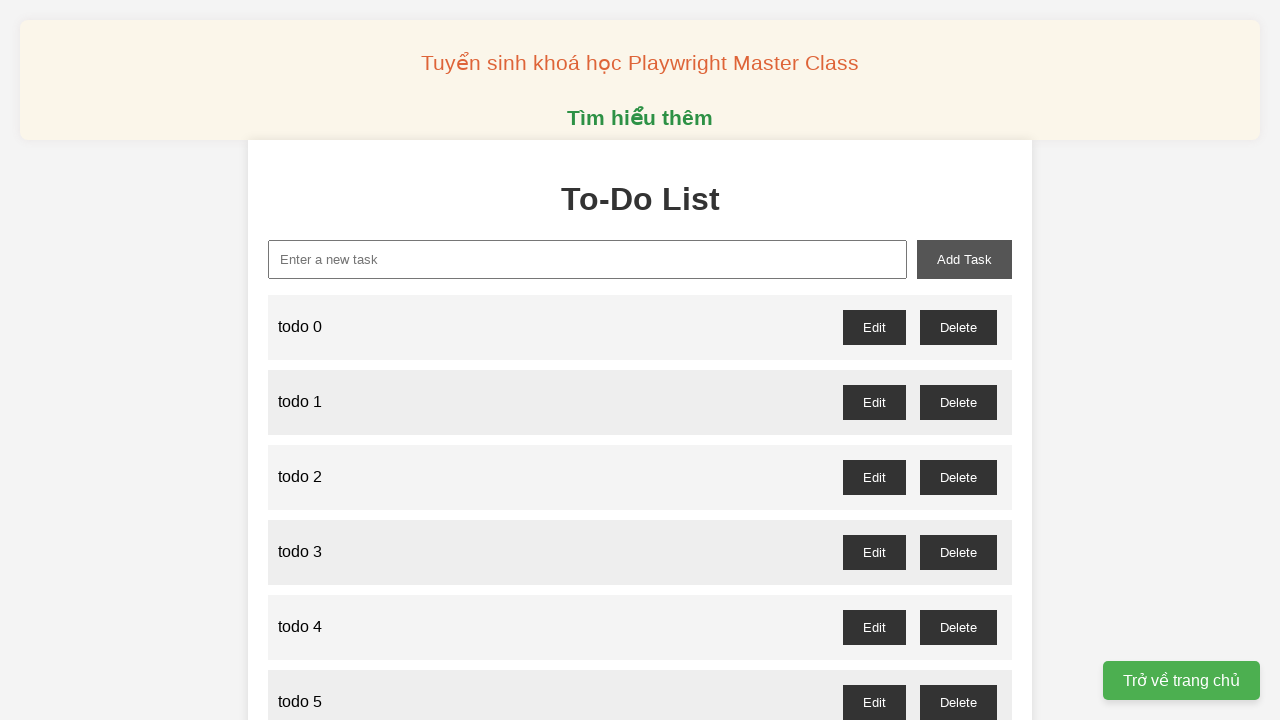

Filled new task input with 'todo 59' on input#new-task
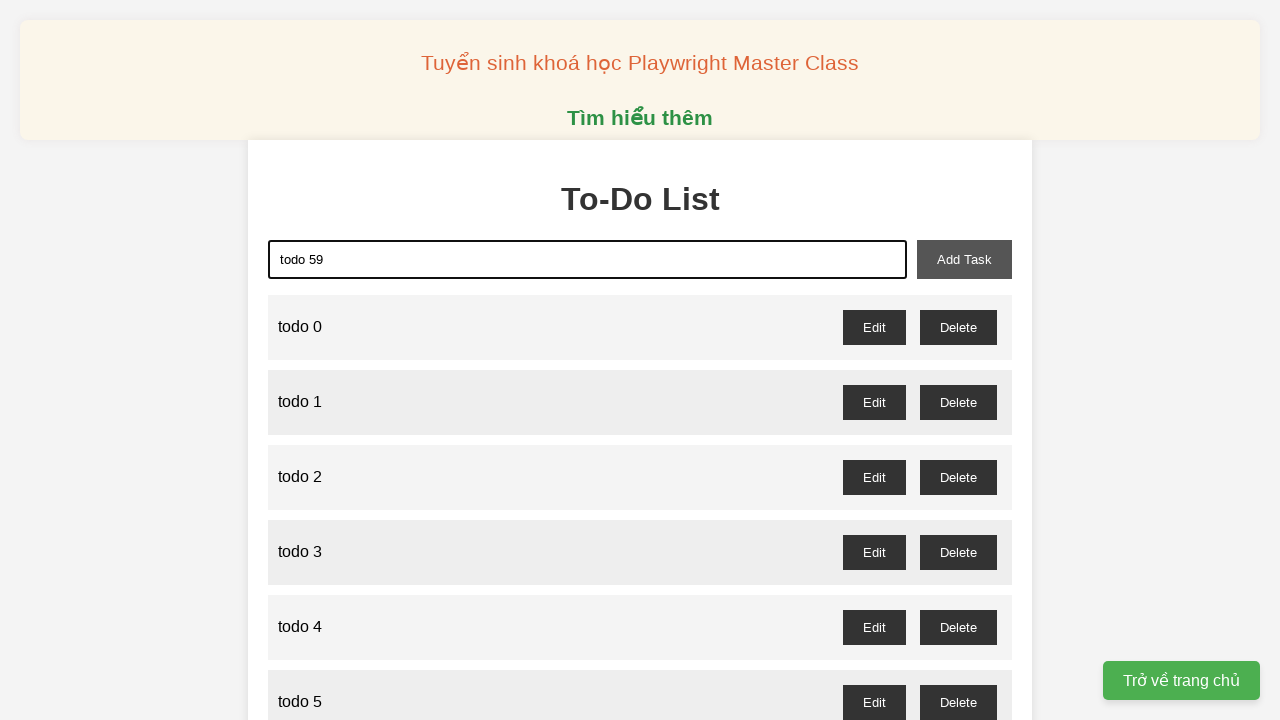

Clicked add task button to create todo 59 at (964, 259) on button#add-task
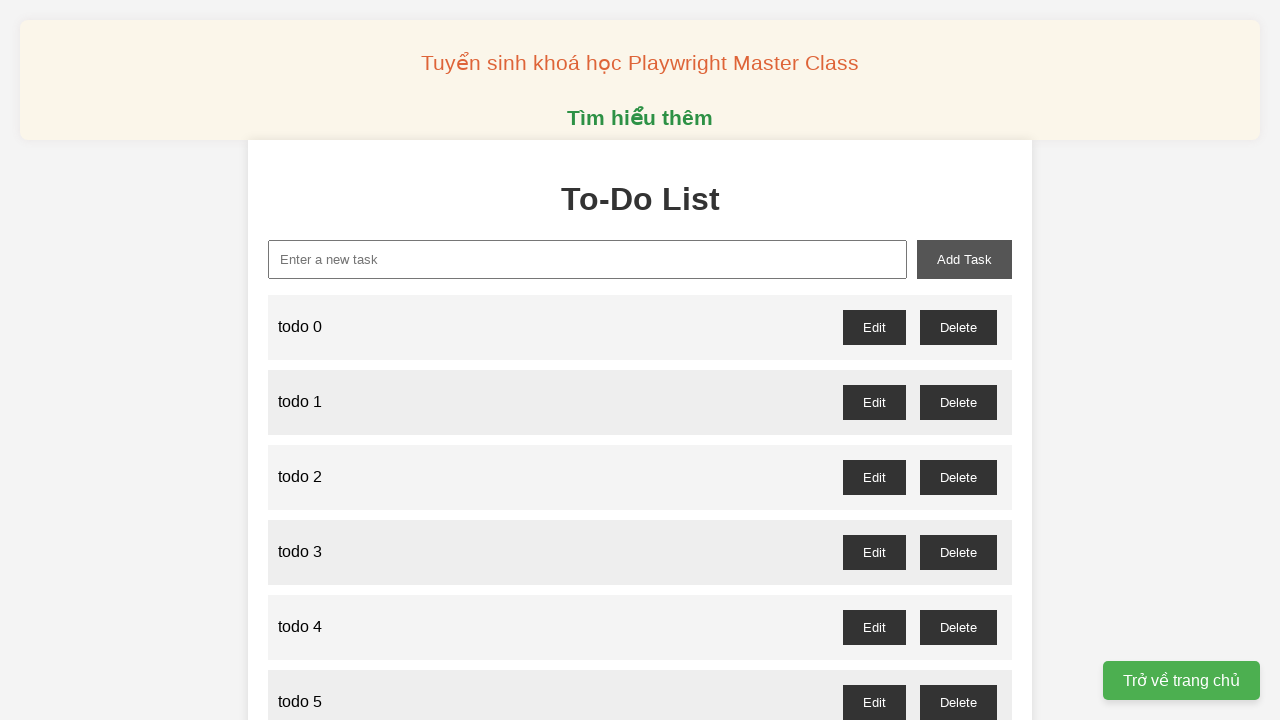

Filled new task input with 'todo 60' on input#new-task
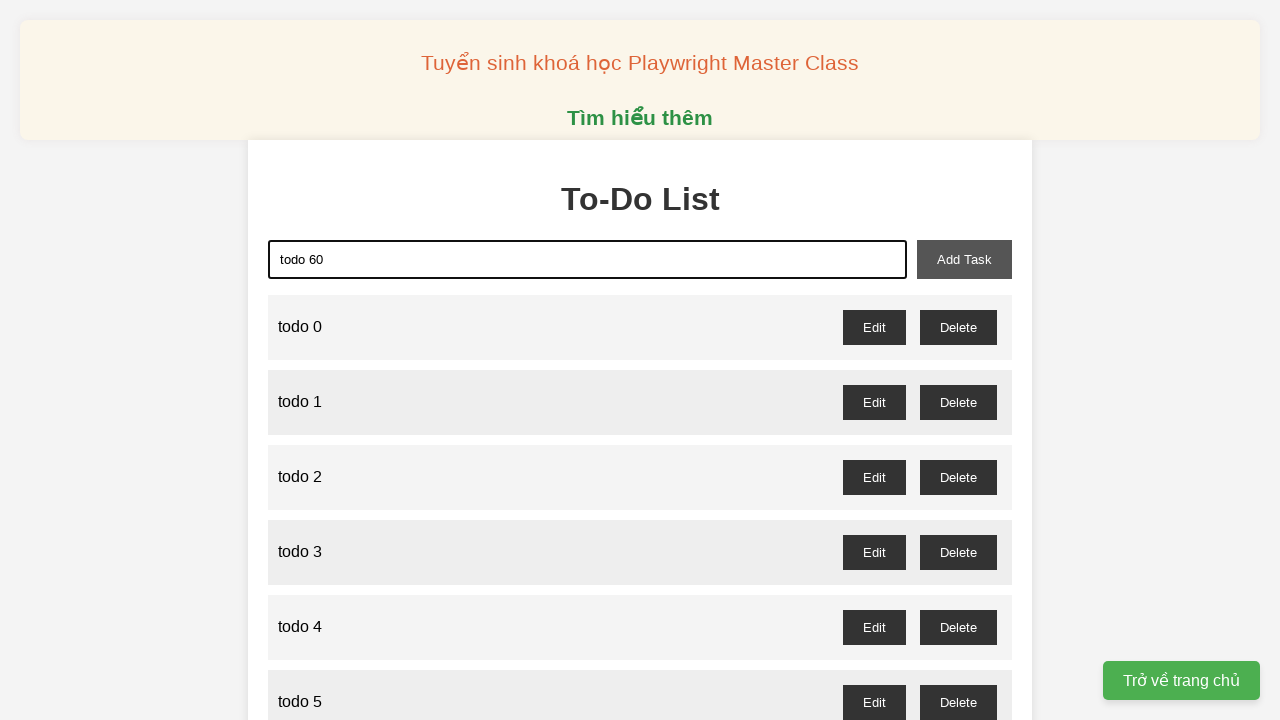

Clicked add task button to create todo 60 at (964, 259) on button#add-task
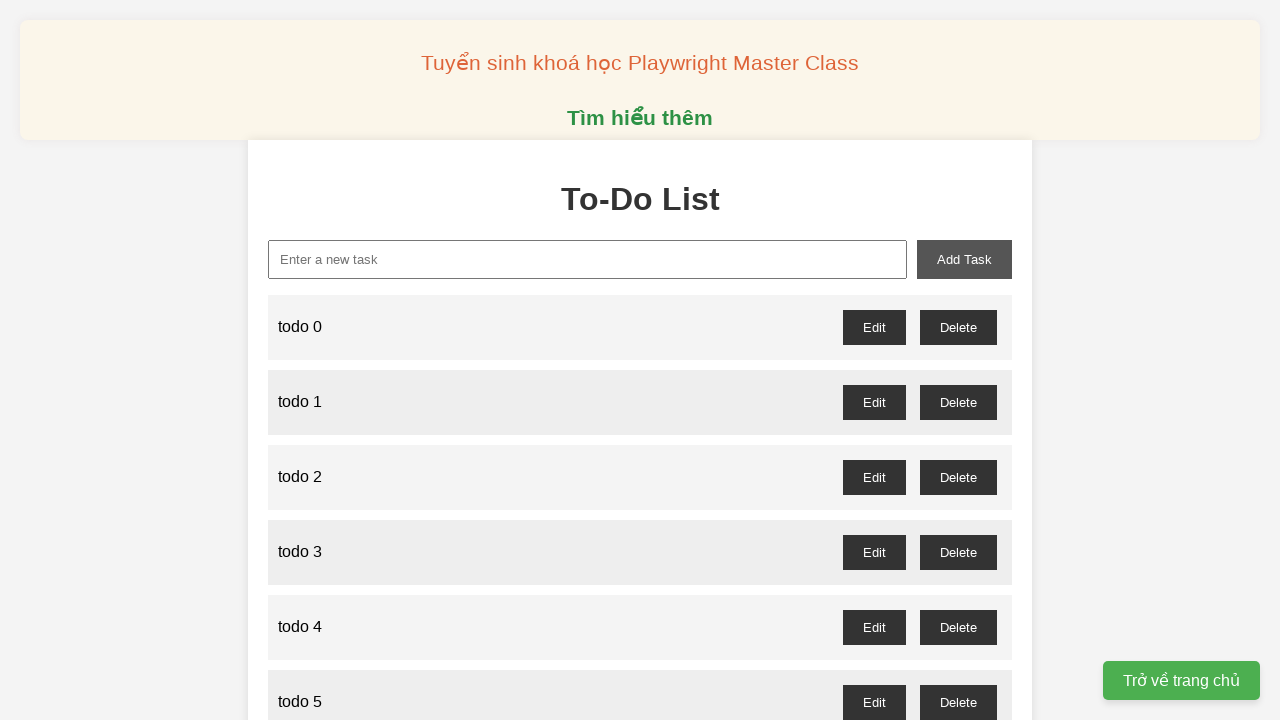

Filled new task input with 'todo 61' on input#new-task
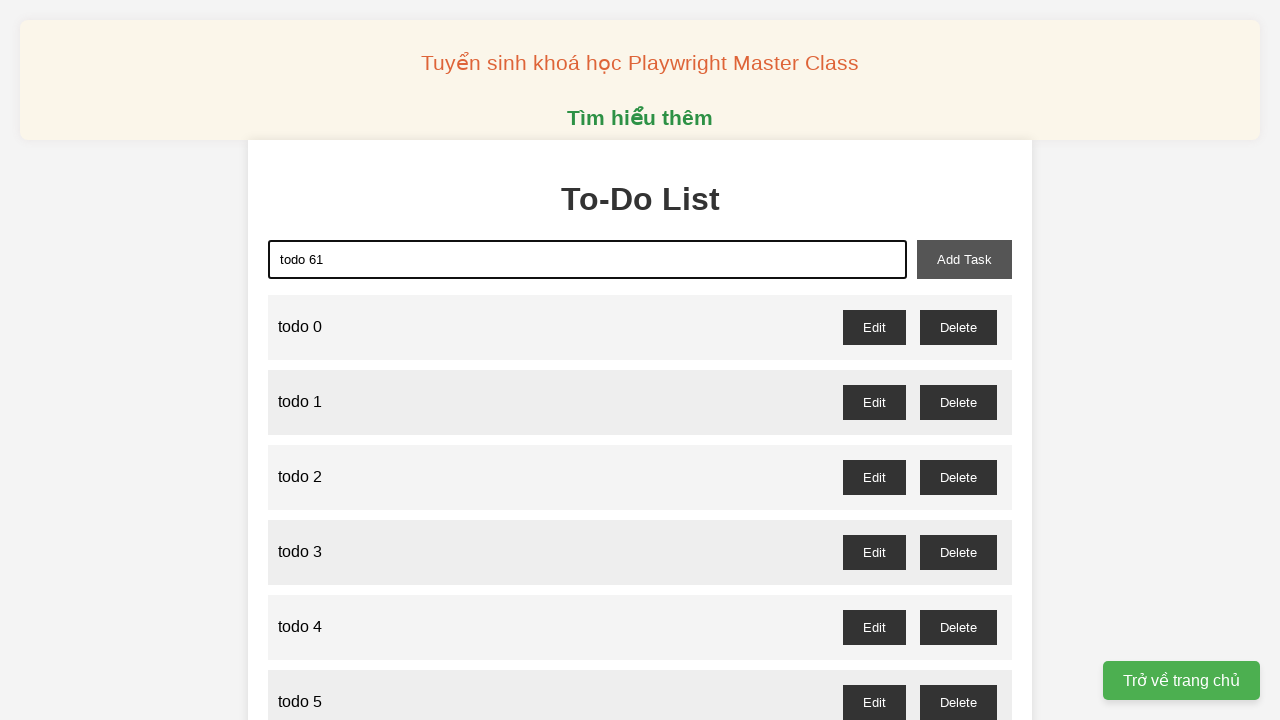

Clicked add task button to create todo 61 at (964, 259) on button#add-task
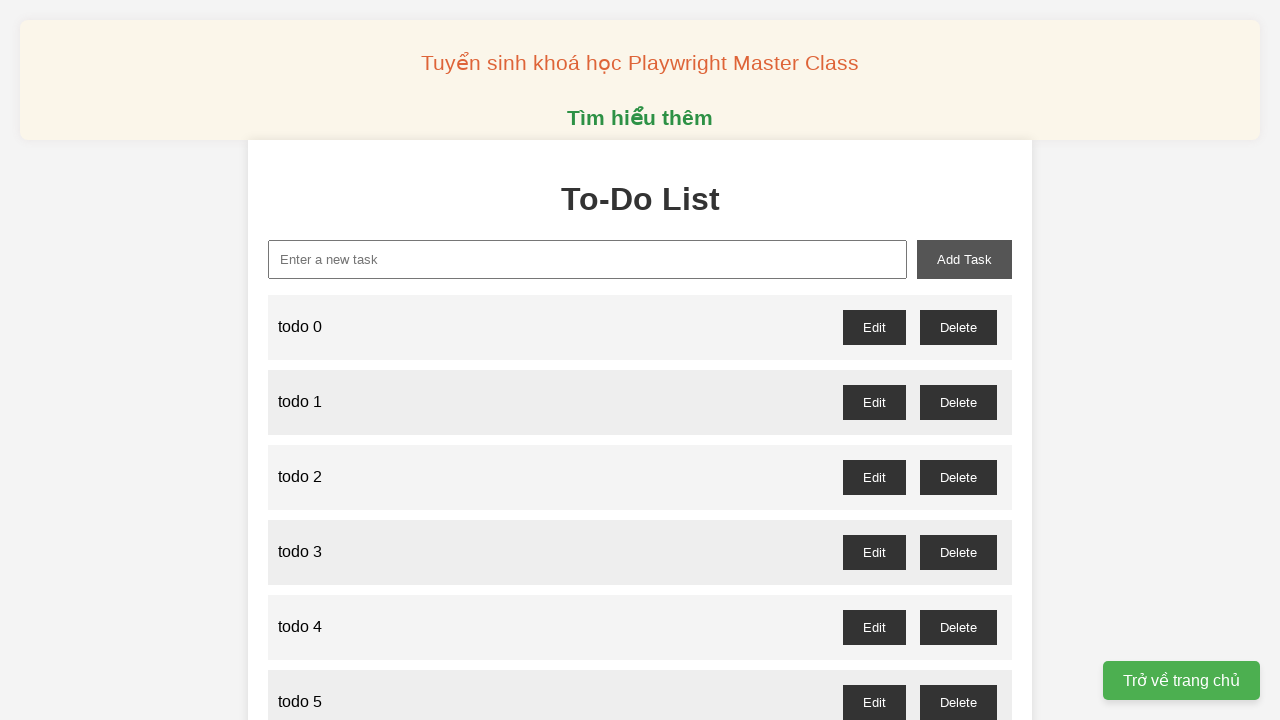

Filled new task input with 'todo 62' on input#new-task
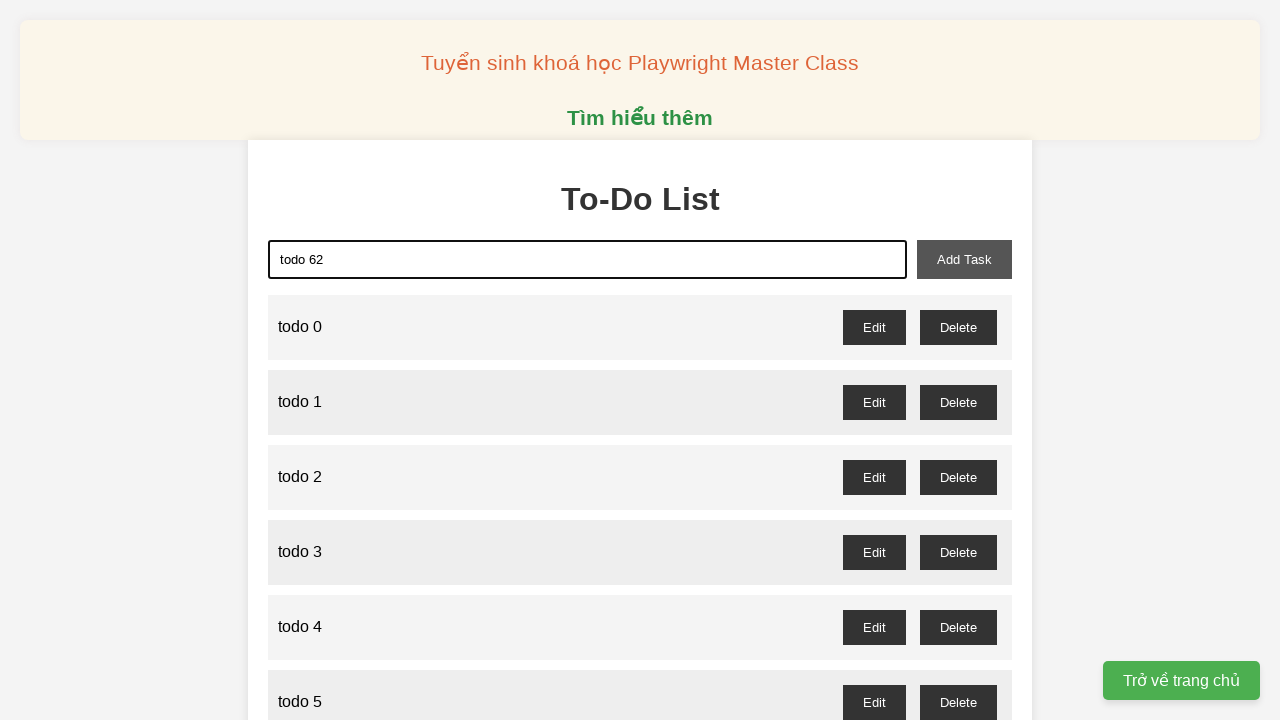

Clicked add task button to create todo 62 at (964, 259) on button#add-task
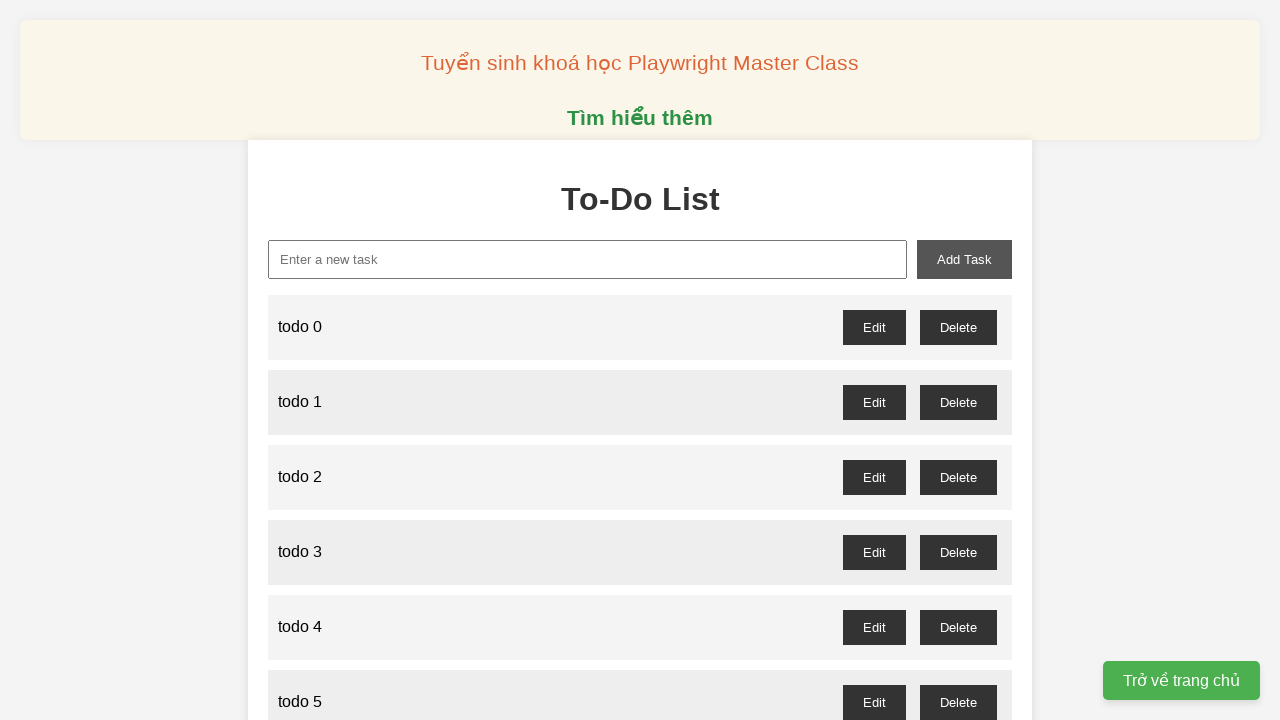

Filled new task input with 'todo 63' on input#new-task
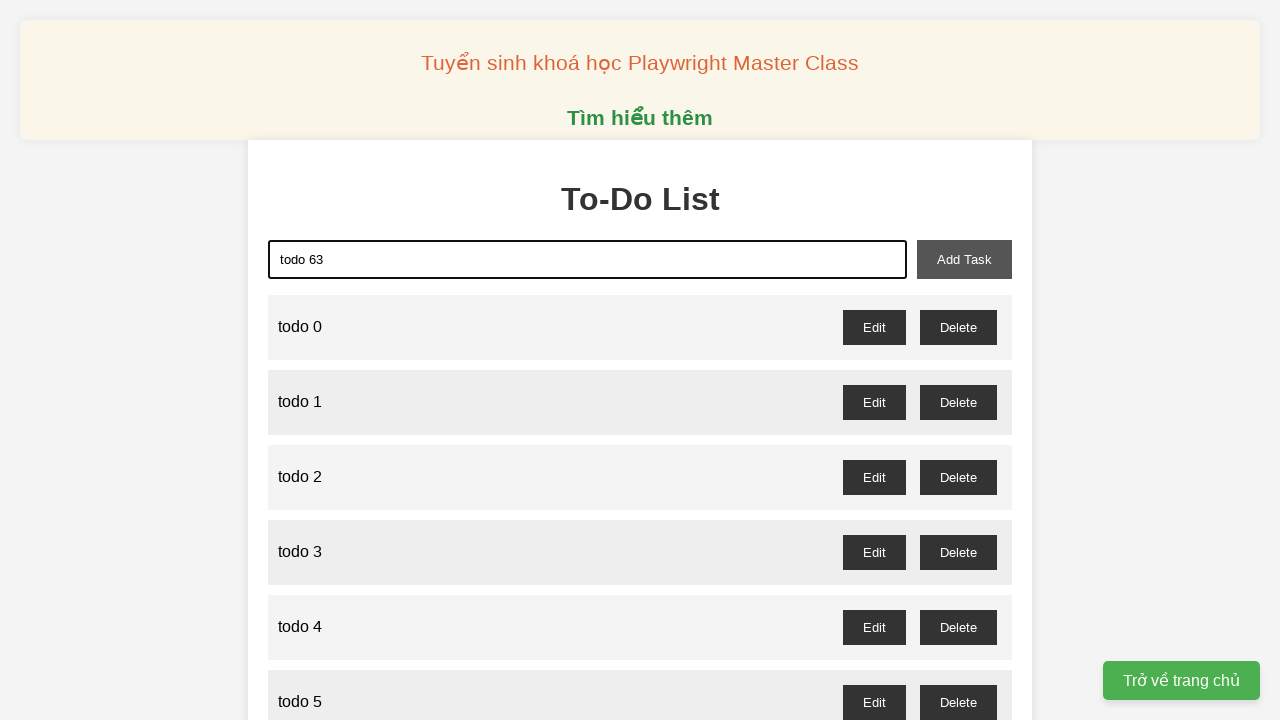

Clicked add task button to create todo 63 at (964, 259) on button#add-task
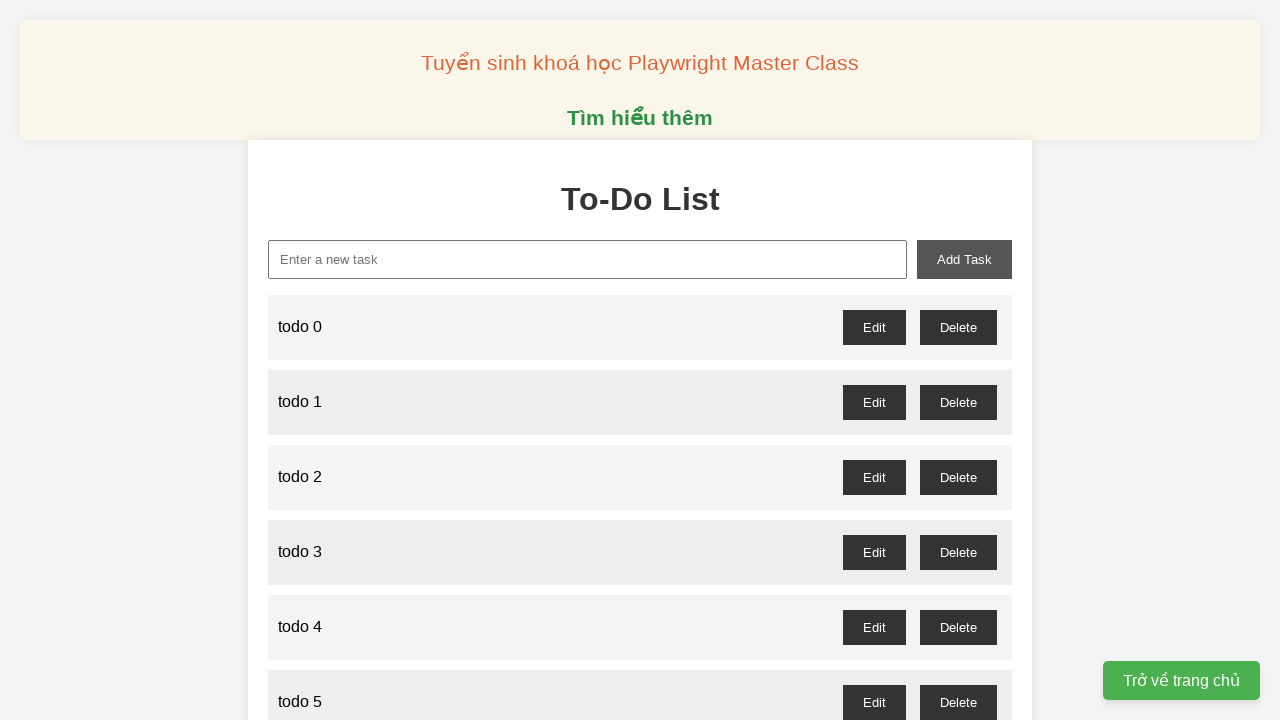

Filled new task input with 'todo 64' on input#new-task
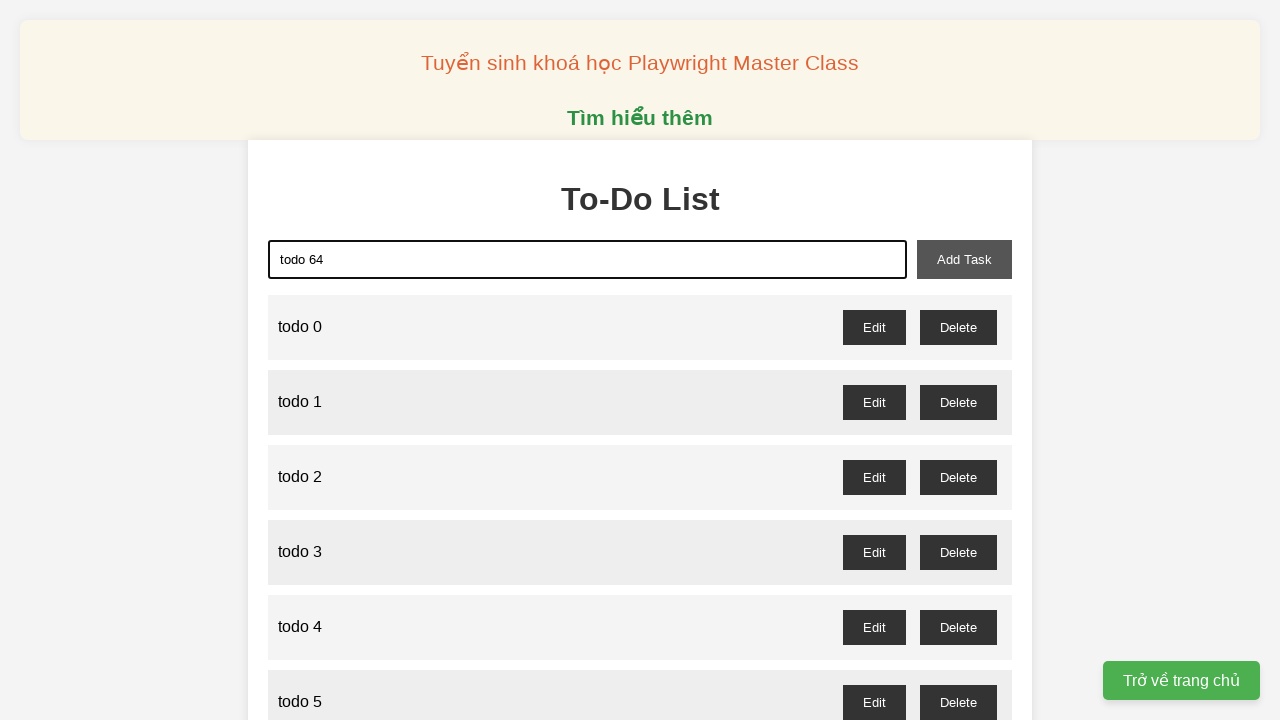

Clicked add task button to create todo 64 at (964, 259) on button#add-task
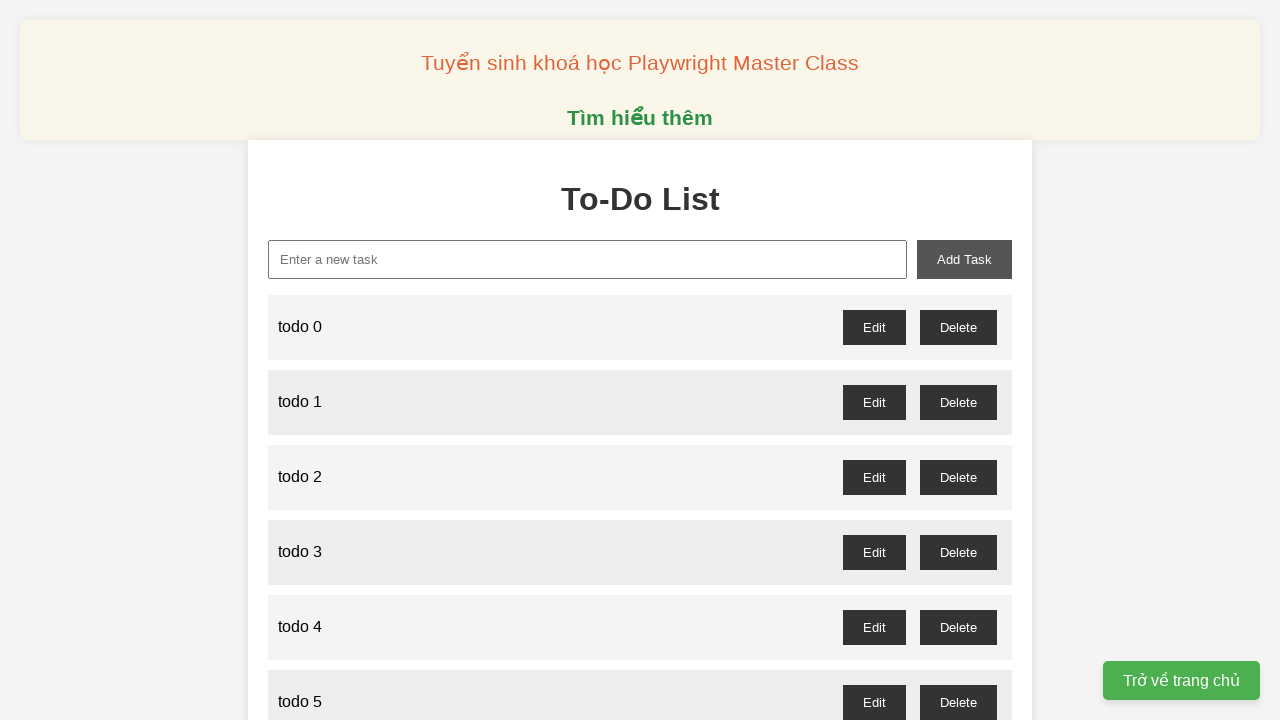

Filled new task input with 'todo 65' on input#new-task
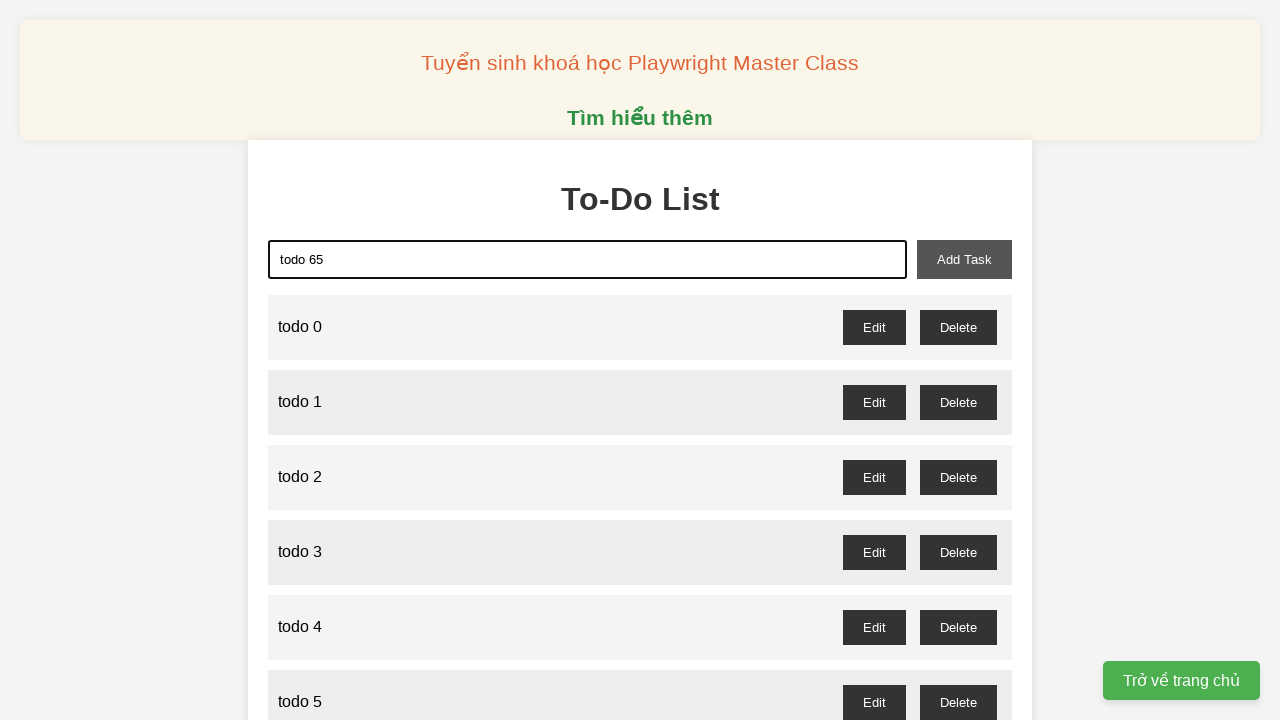

Clicked add task button to create todo 65 at (964, 259) on button#add-task
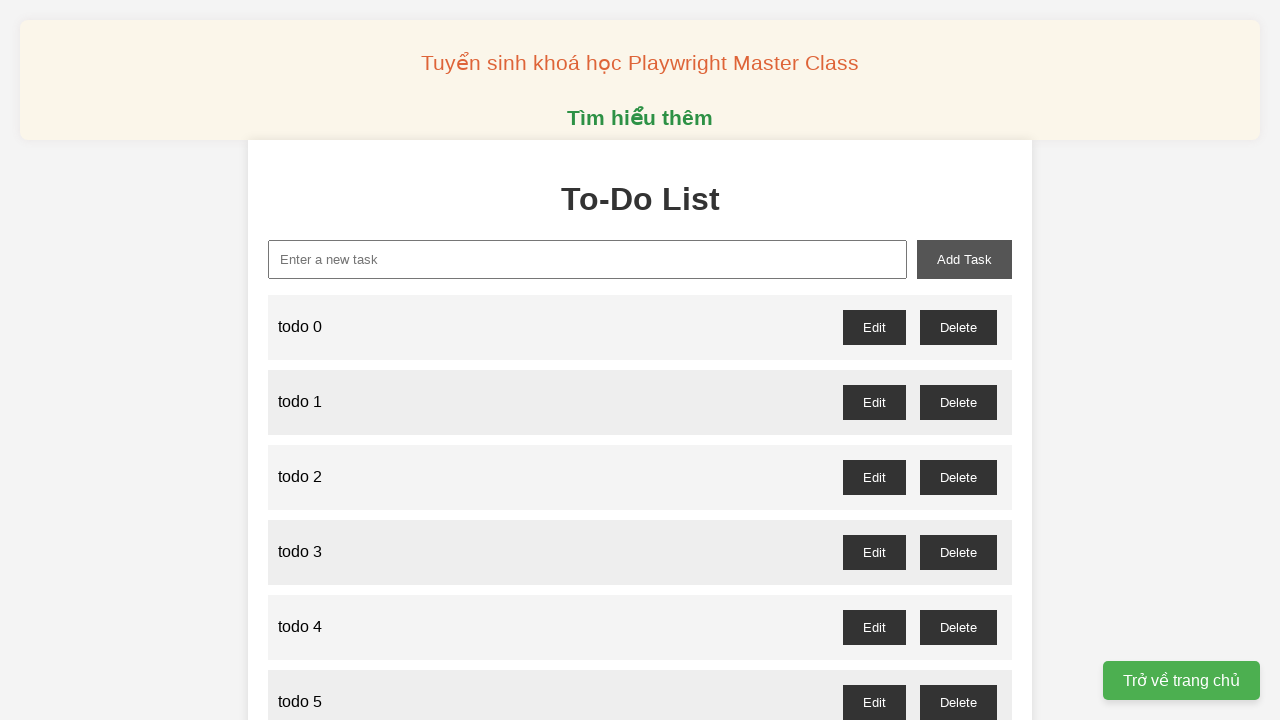

Filled new task input with 'todo 66' on input#new-task
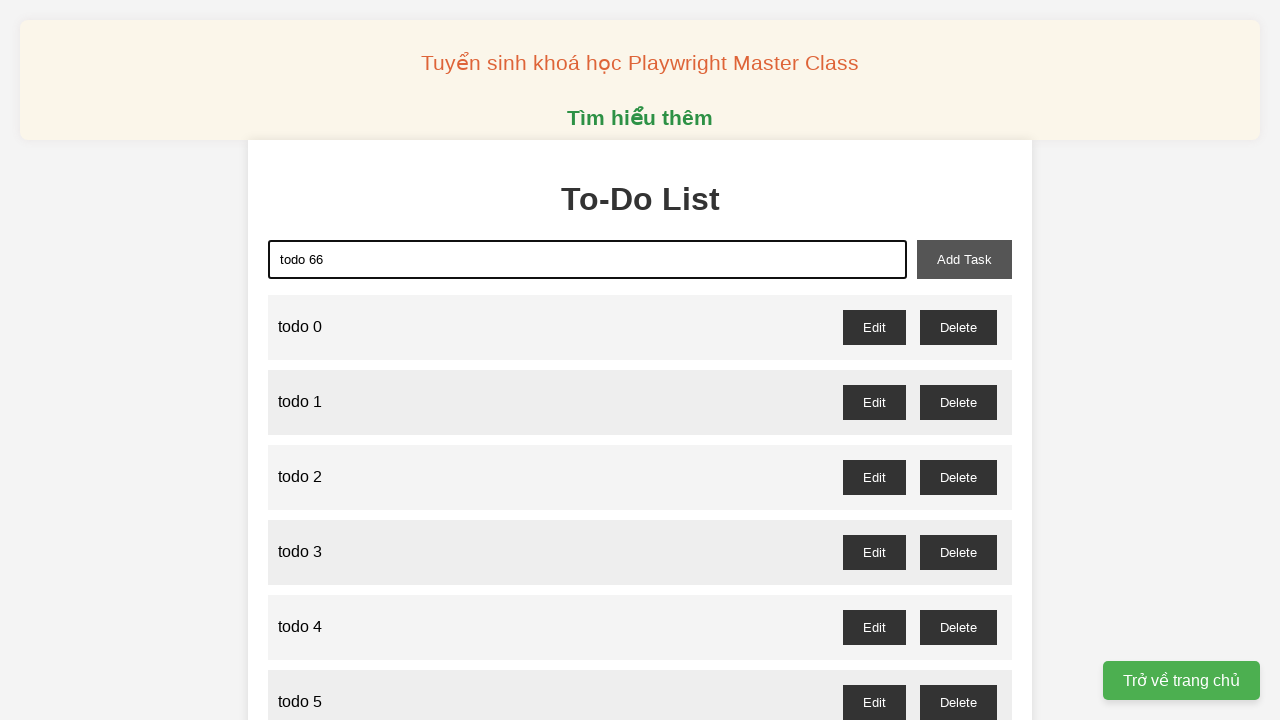

Clicked add task button to create todo 66 at (964, 259) on button#add-task
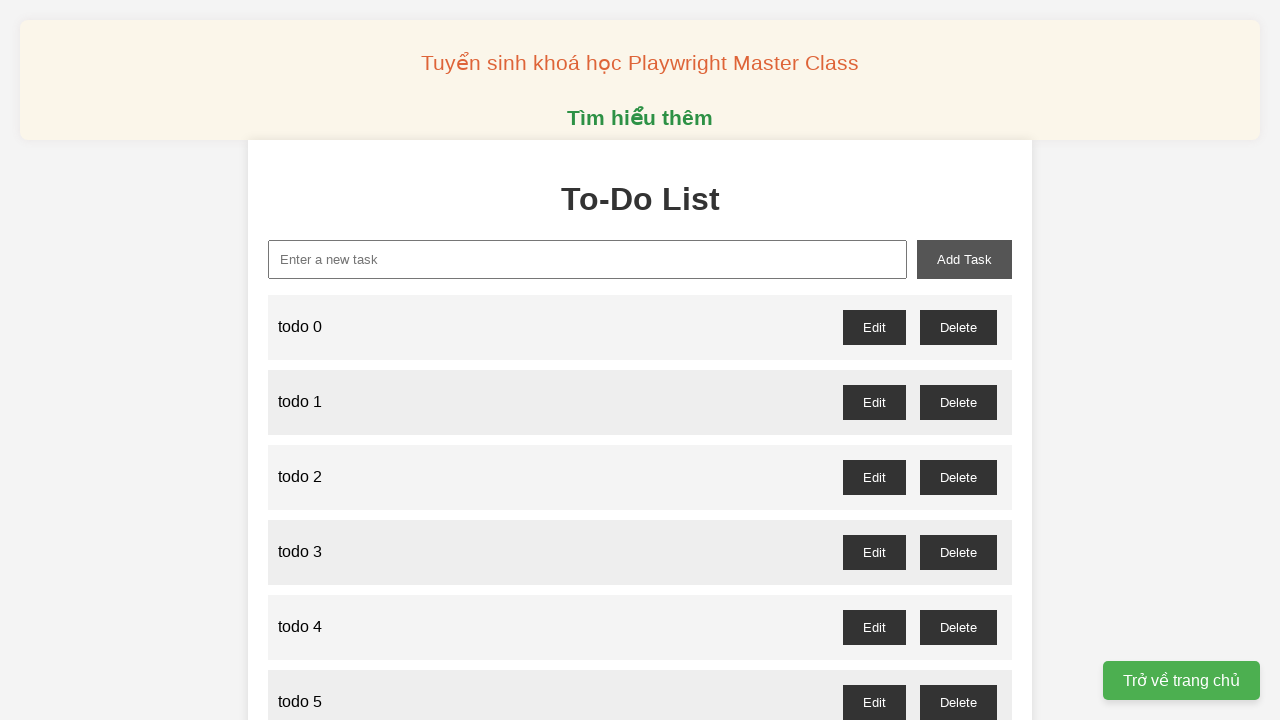

Filled new task input with 'todo 67' on input#new-task
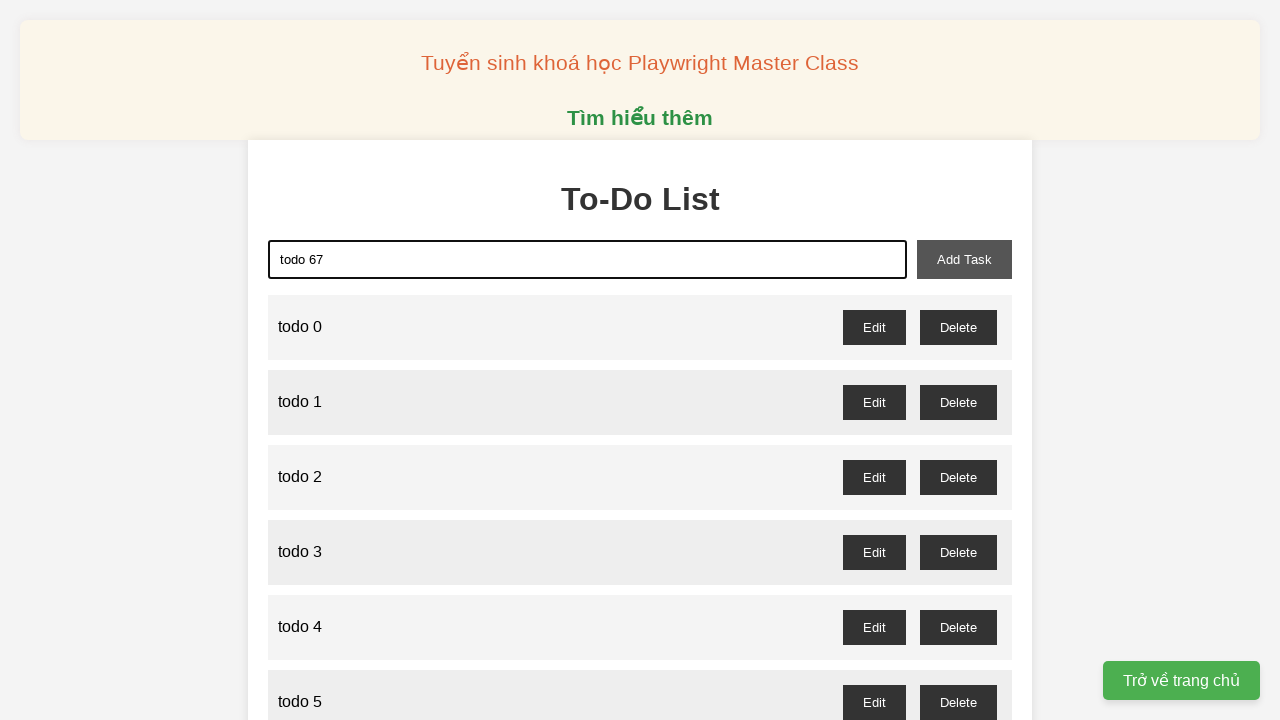

Clicked add task button to create todo 67 at (964, 259) on button#add-task
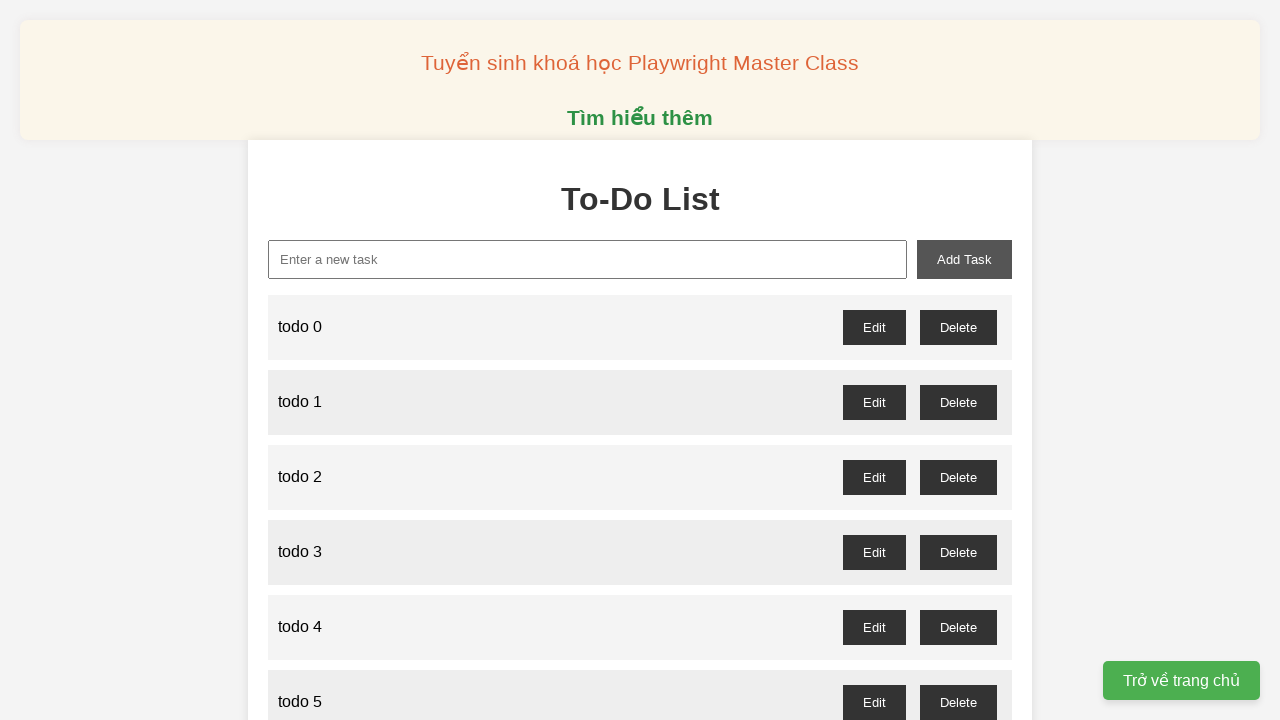

Filled new task input with 'todo 68' on input#new-task
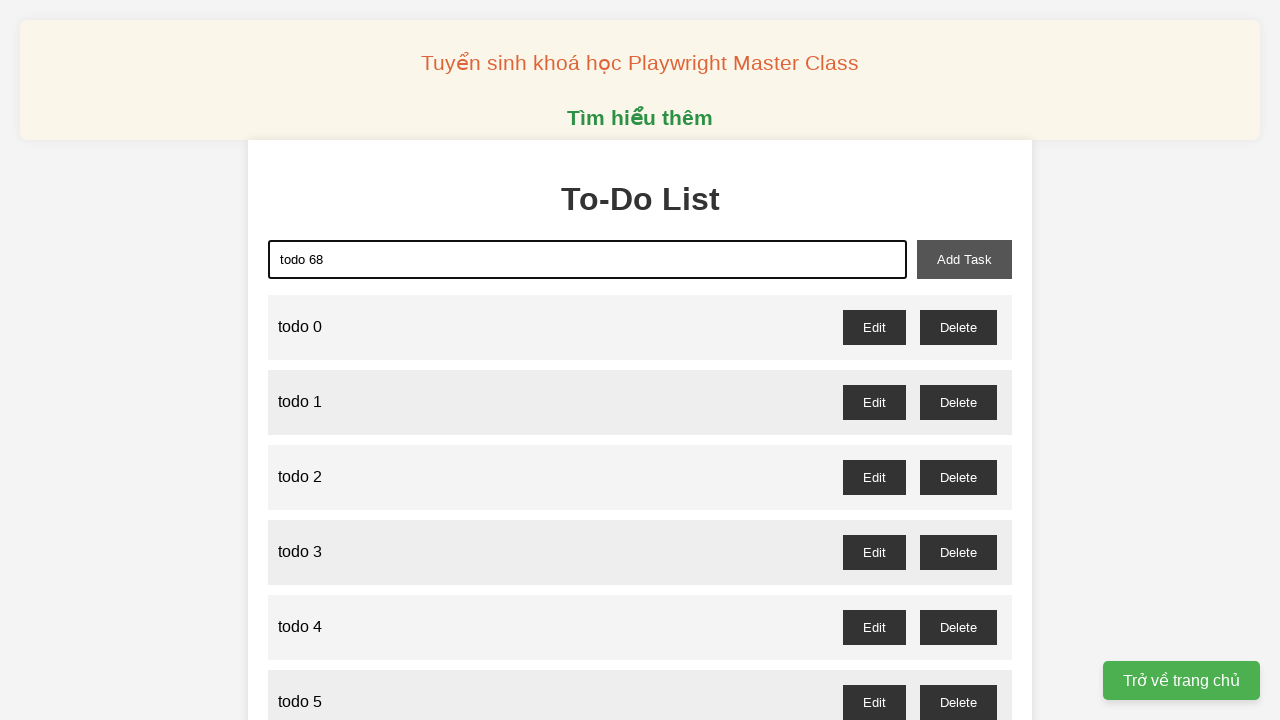

Clicked add task button to create todo 68 at (964, 259) on button#add-task
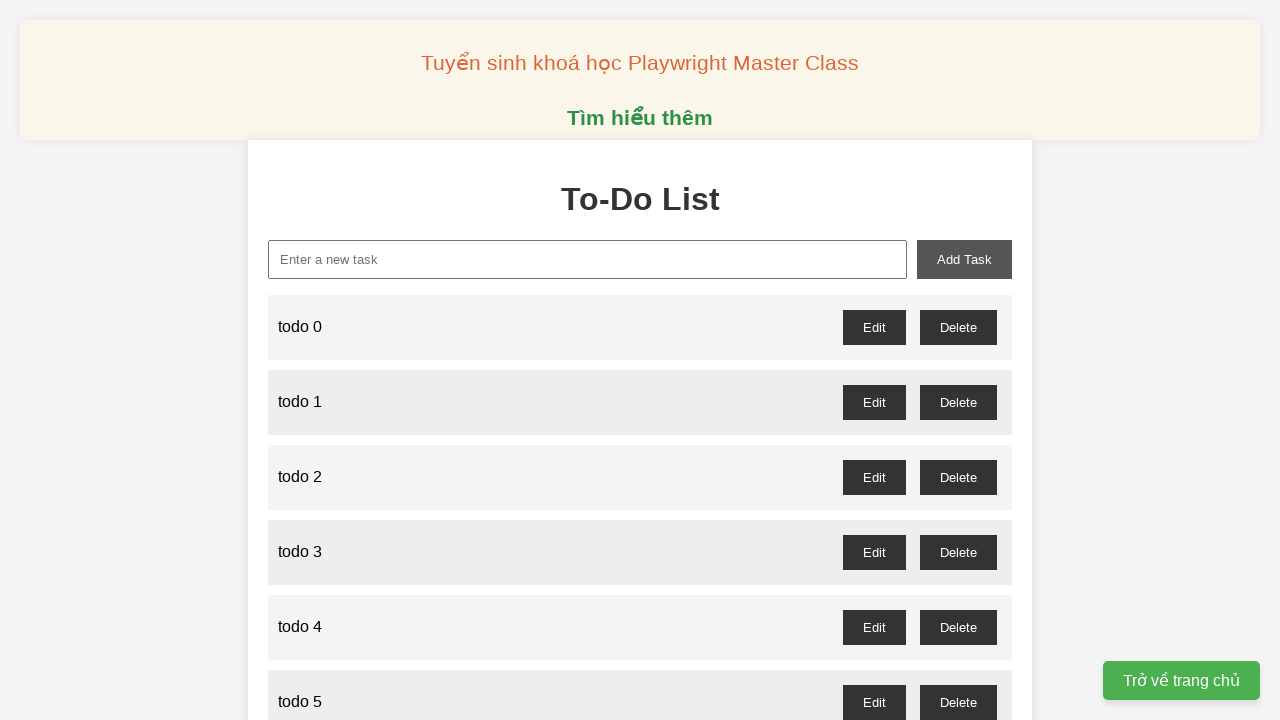

Filled new task input with 'todo 69' on input#new-task
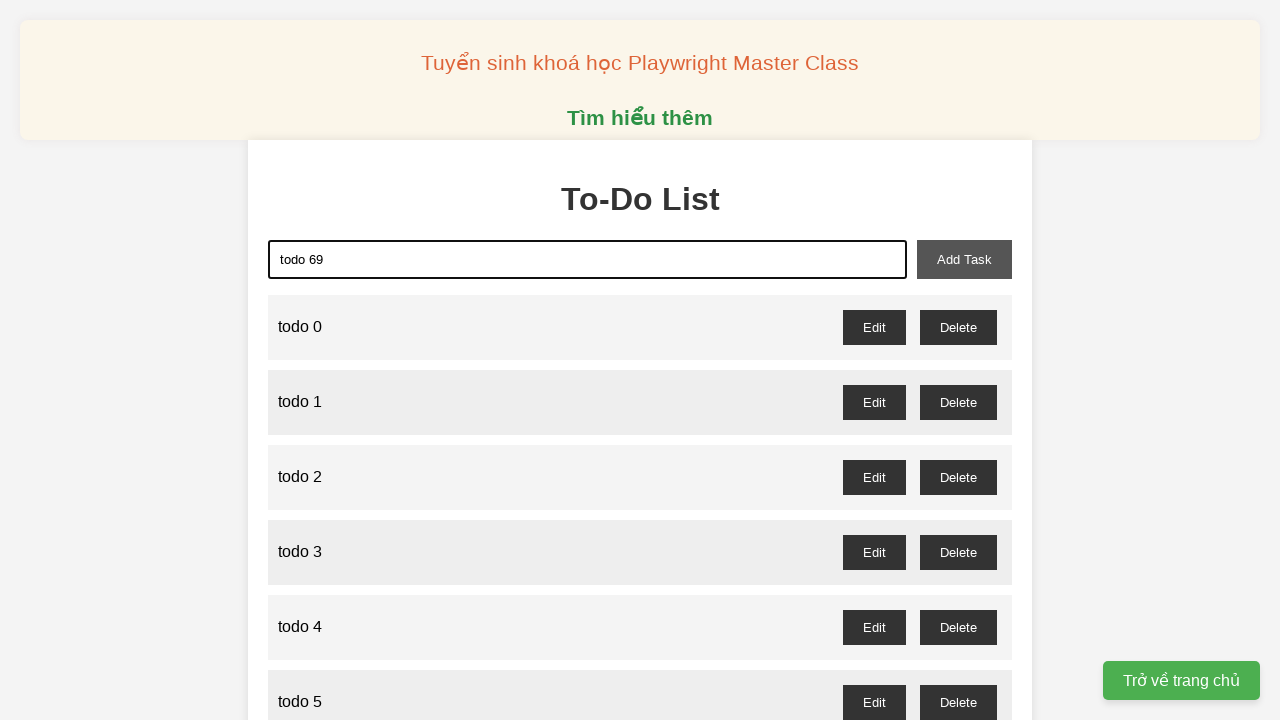

Clicked add task button to create todo 69 at (964, 259) on button#add-task
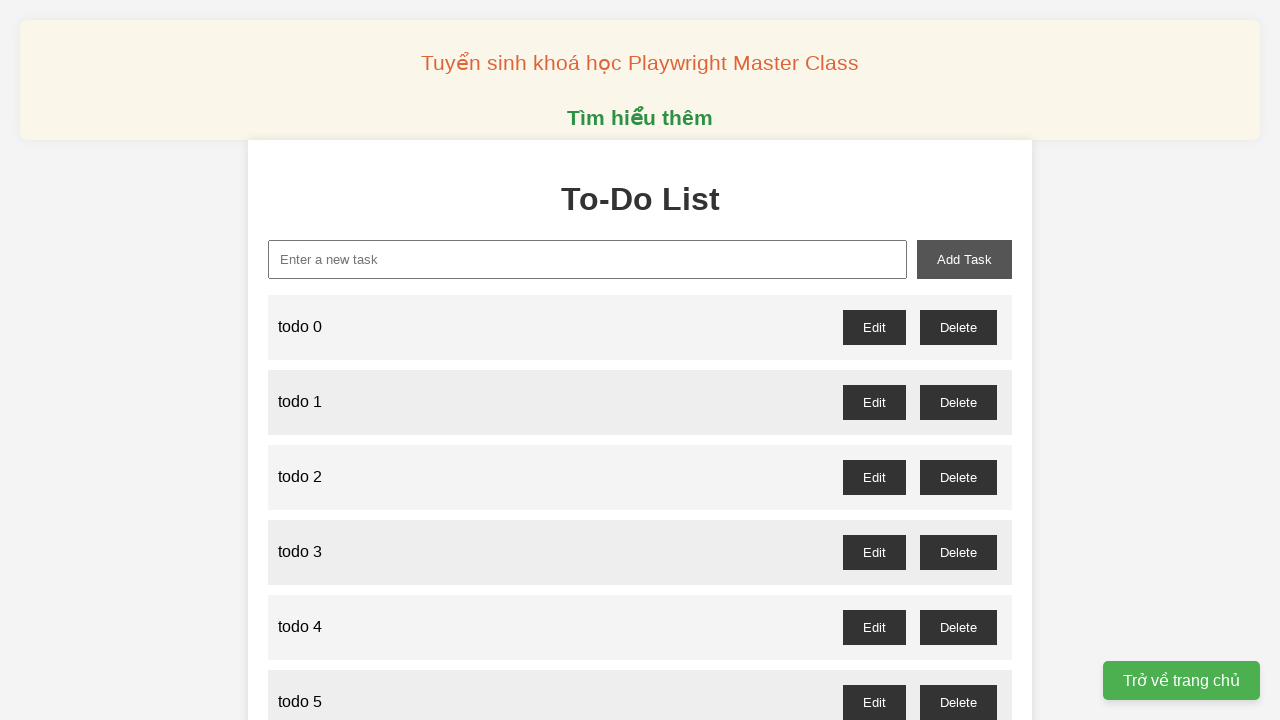

Filled new task input with 'todo 70' on input#new-task
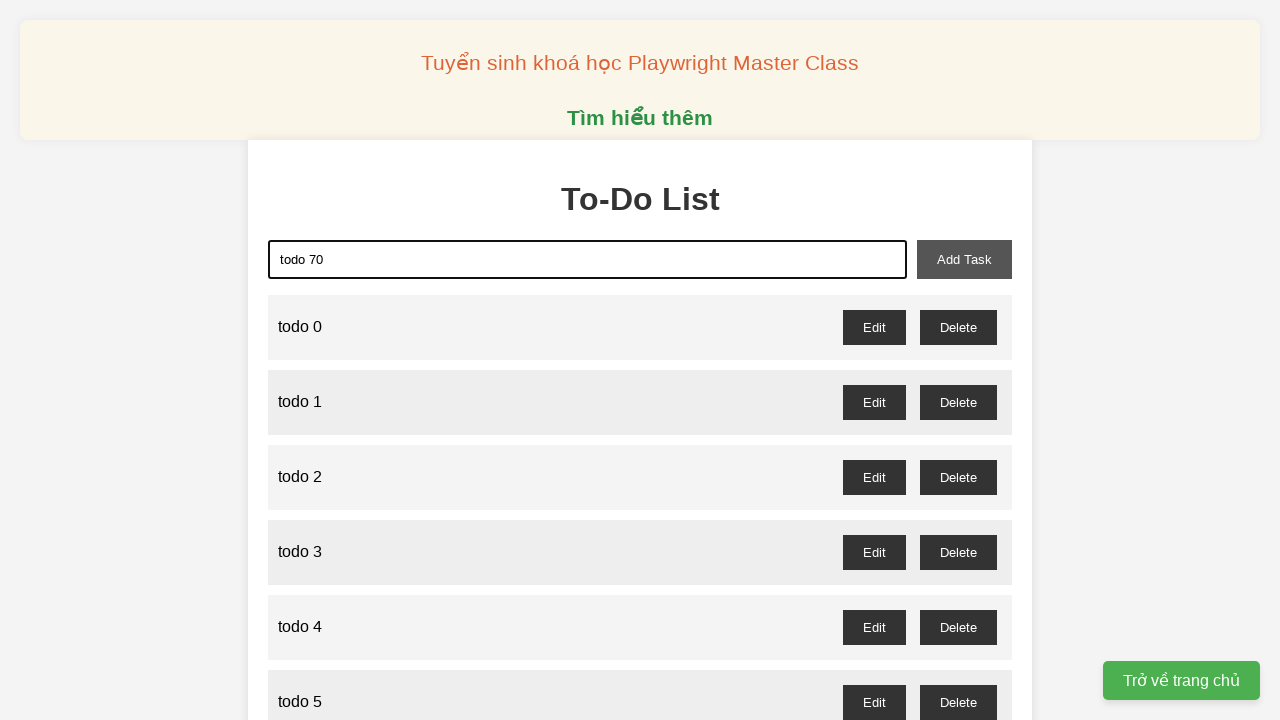

Clicked add task button to create todo 70 at (964, 259) on button#add-task
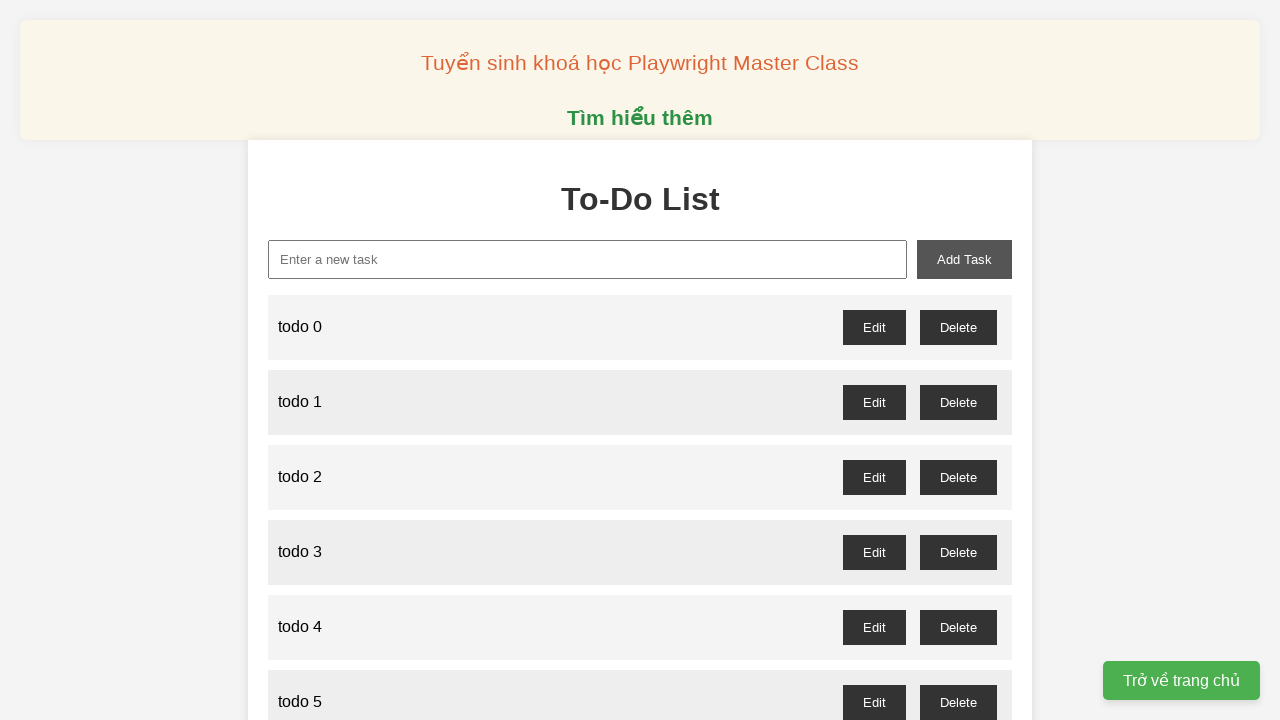

Filled new task input with 'todo 71' on input#new-task
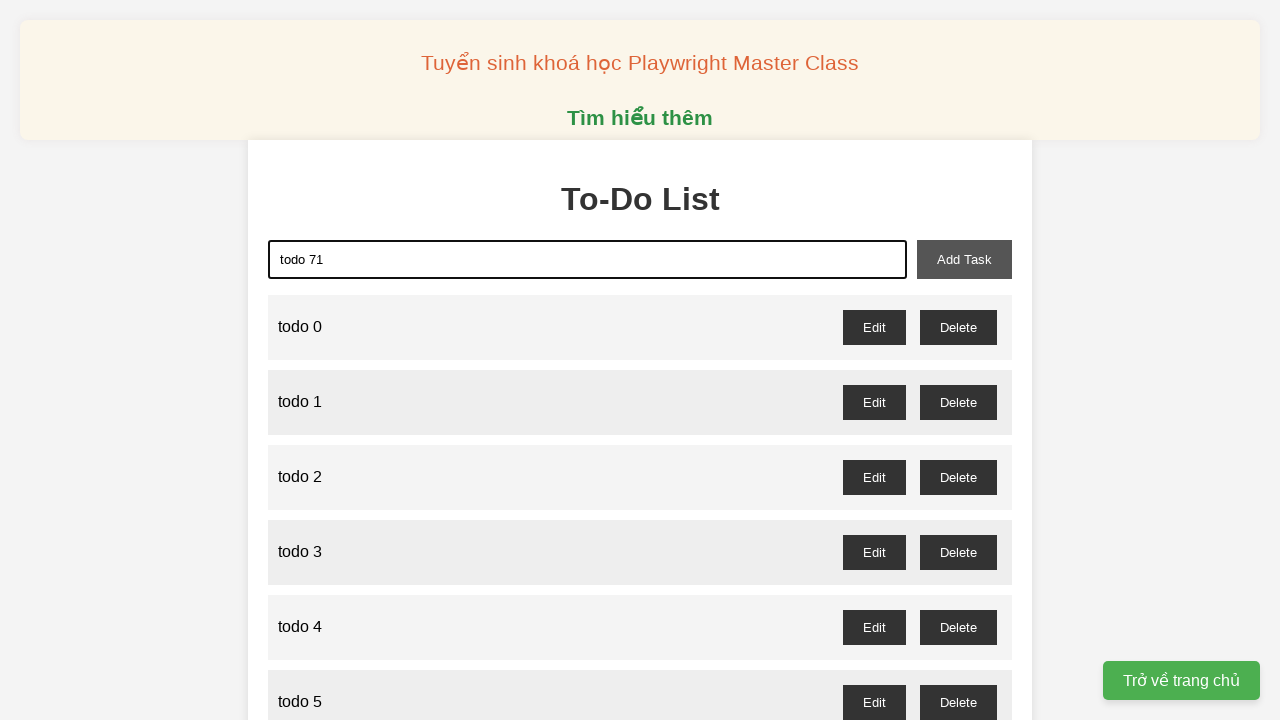

Clicked add task button to create todo 71 at (964, 259) on button#add-task
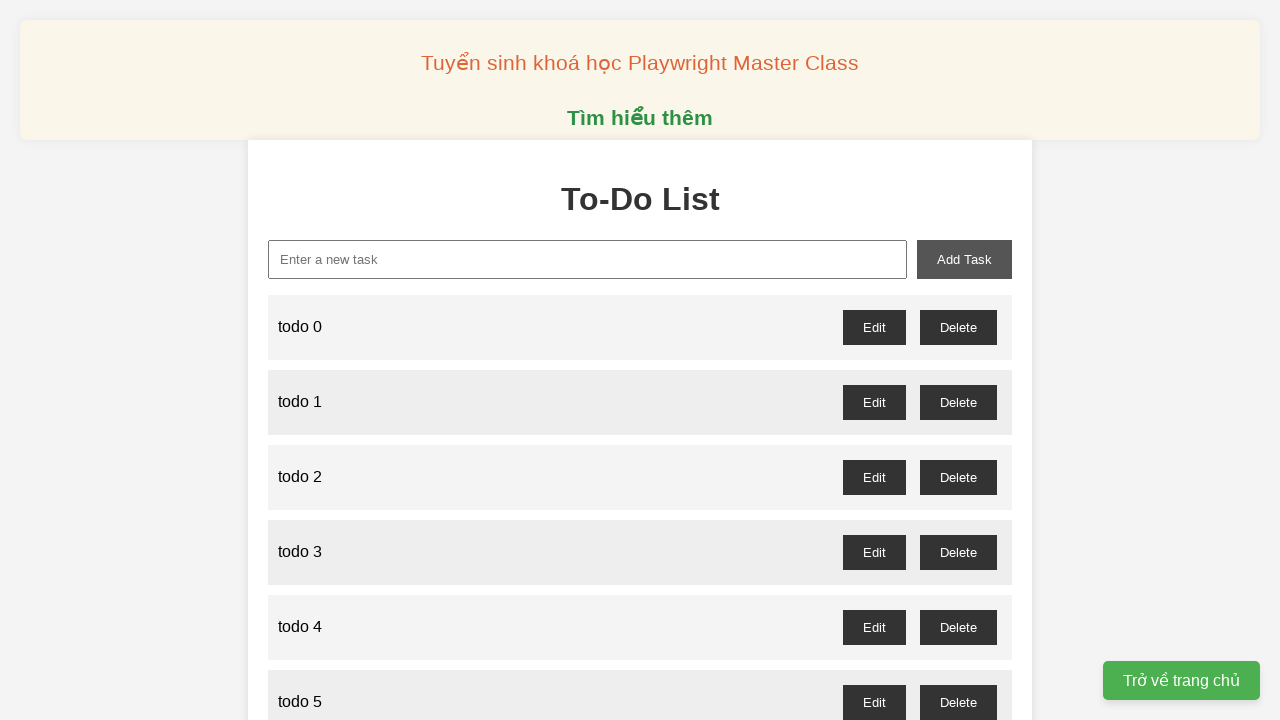

Filled new task input with 'todo 72' on input#new-task
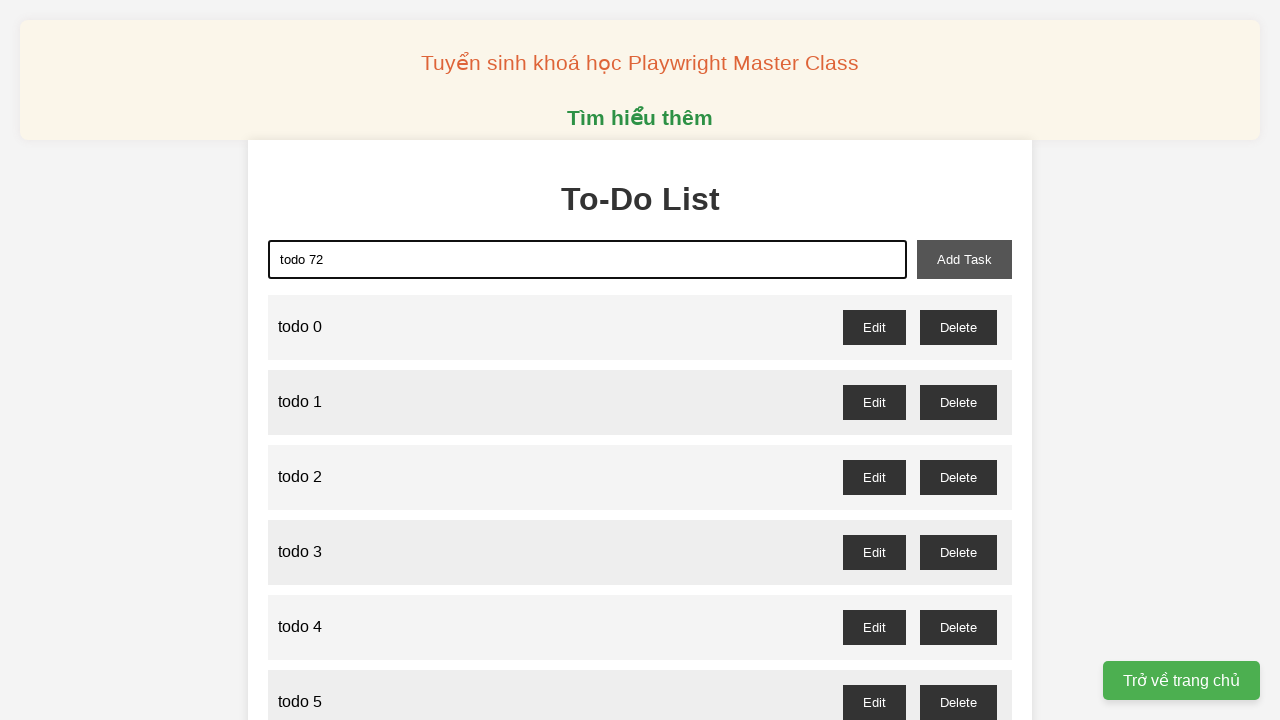

Clicked add task button to create todo 72 at (964, 259) on button#add-task
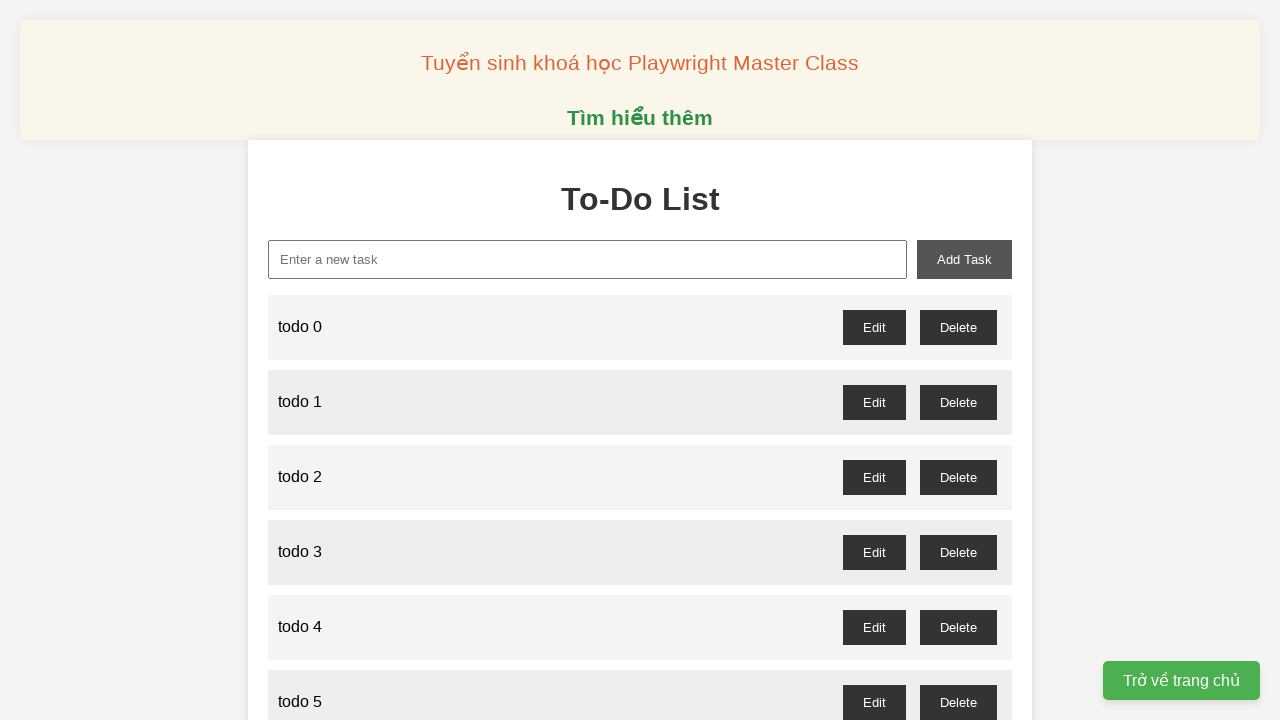

Filled new task input with 'todo 73' on input#new-task
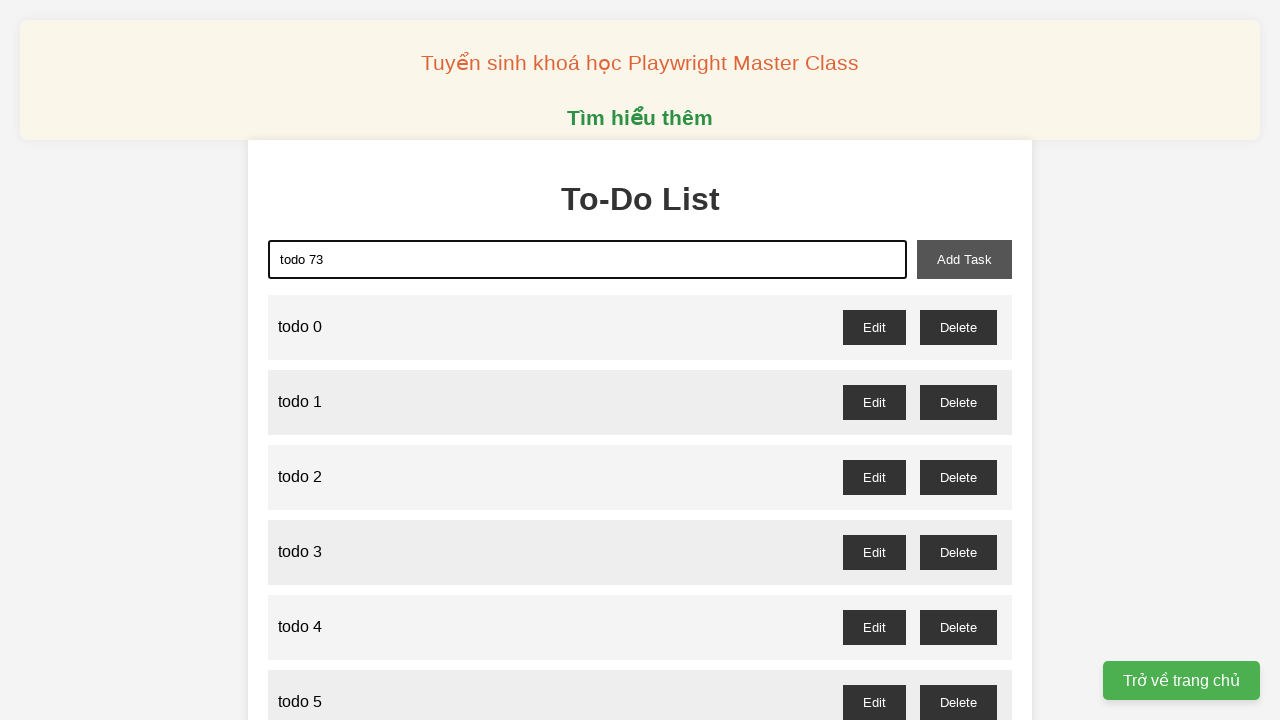

Clicked add task button to create todo 73 at (964, 259) on button#add-task
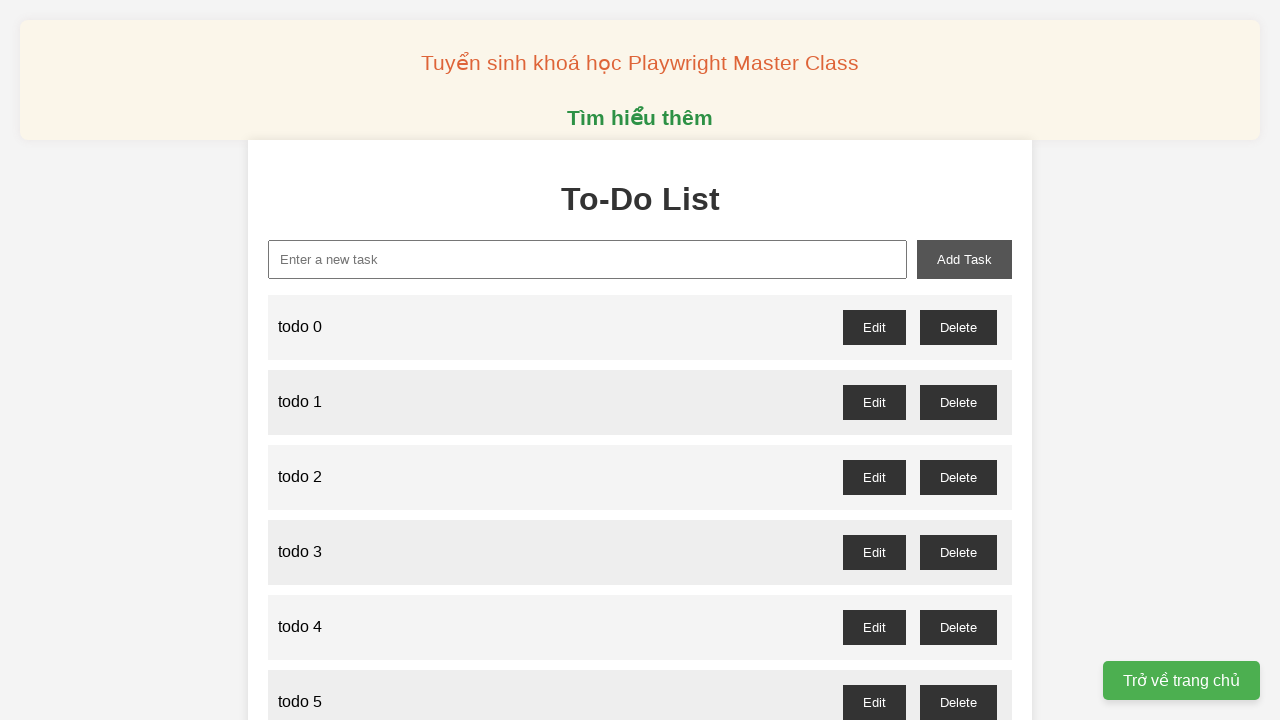

Filled new task input with 'todo 74' on input#new-task
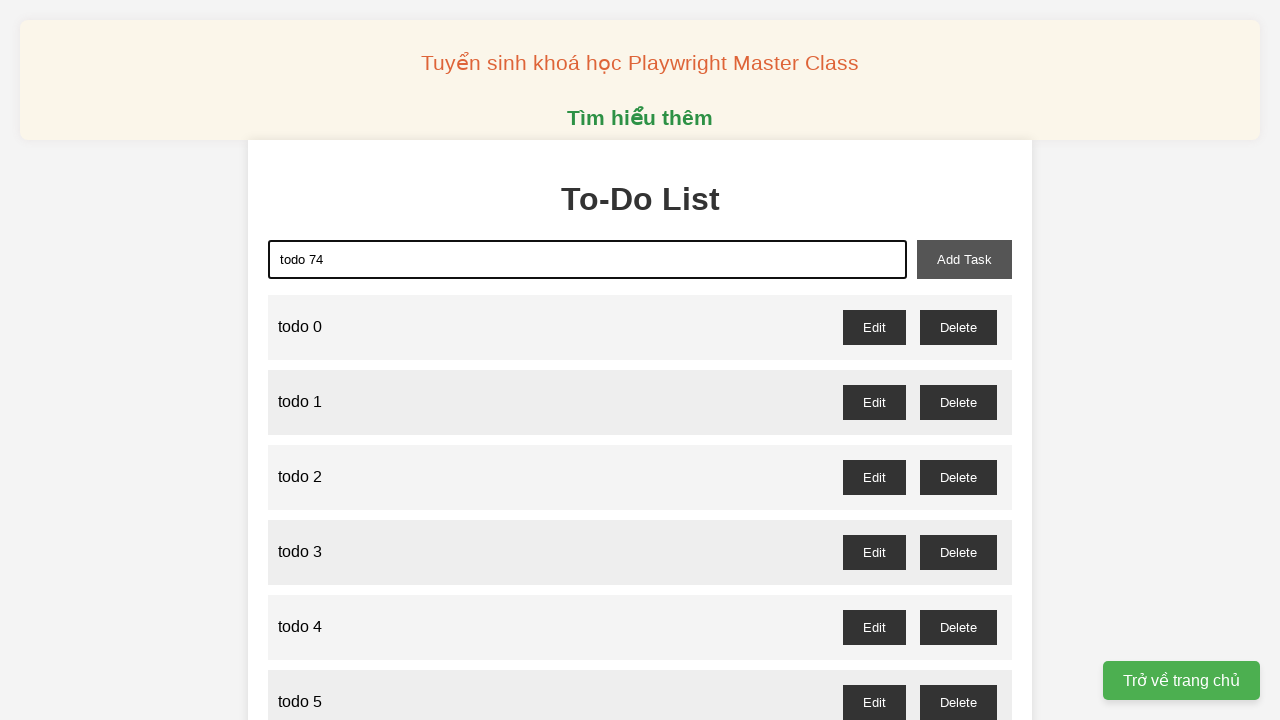

Clicked add task button to create todo 74 at (964, 259) on button#add-task
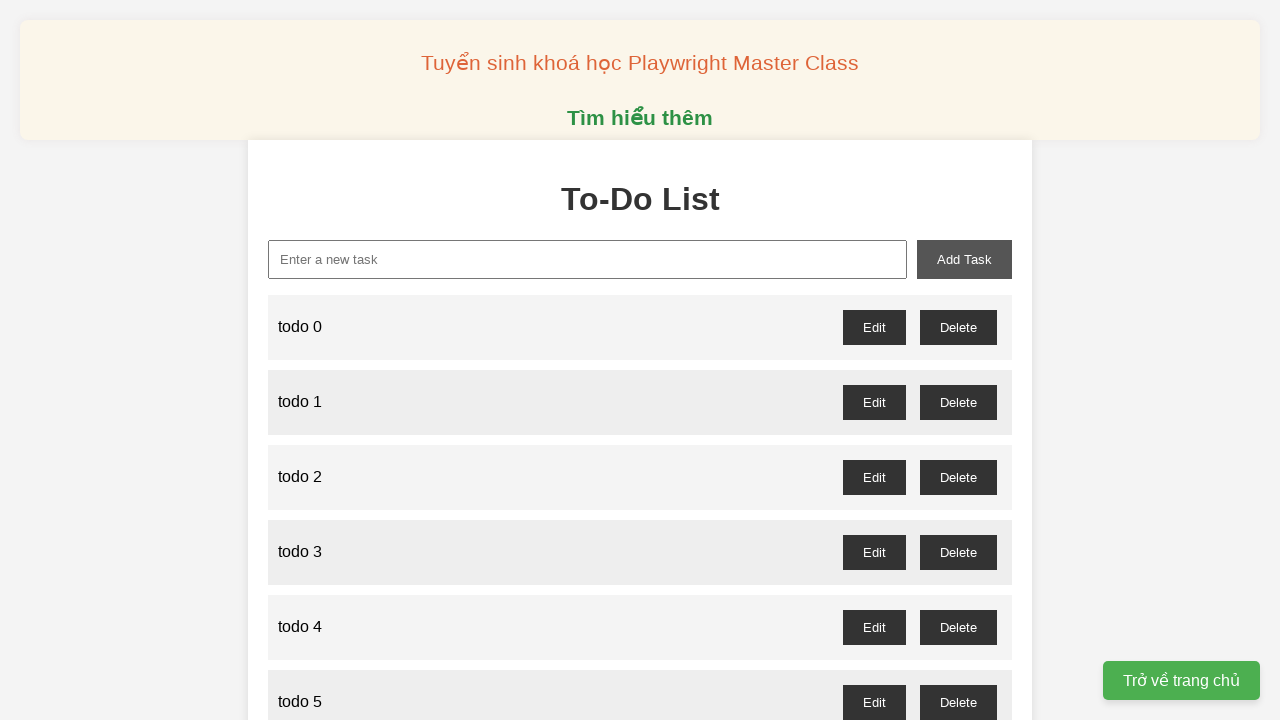

Filled new task input with 'todo 75' on input#new-task
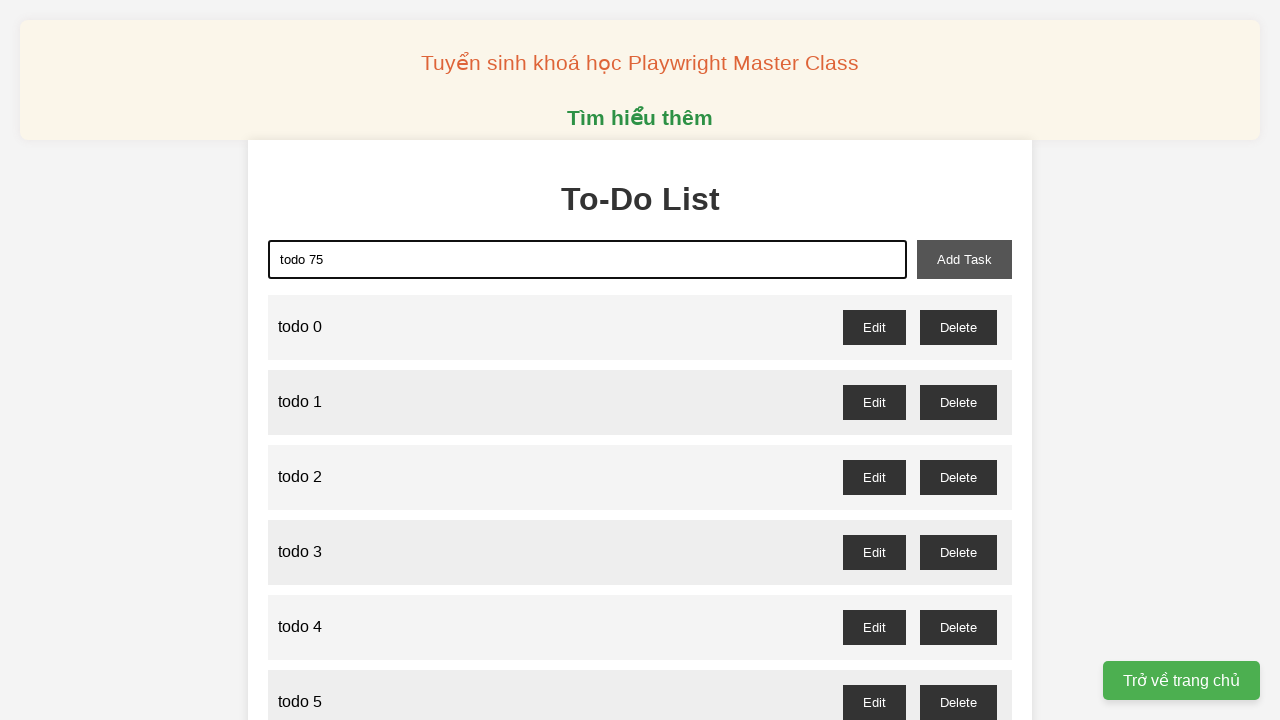

Clicked add task button to create todo 75 at (964, 259) on button#add-task
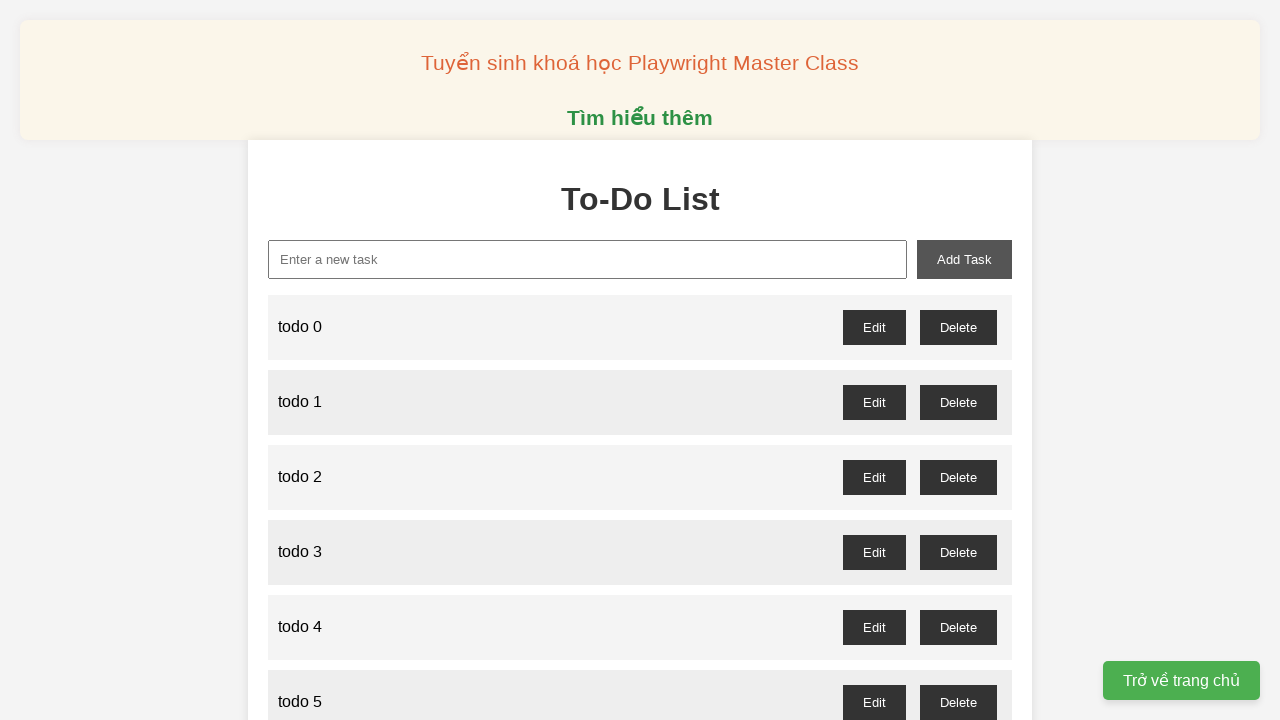

Filled new task input with 'todo 76' on input#new-task
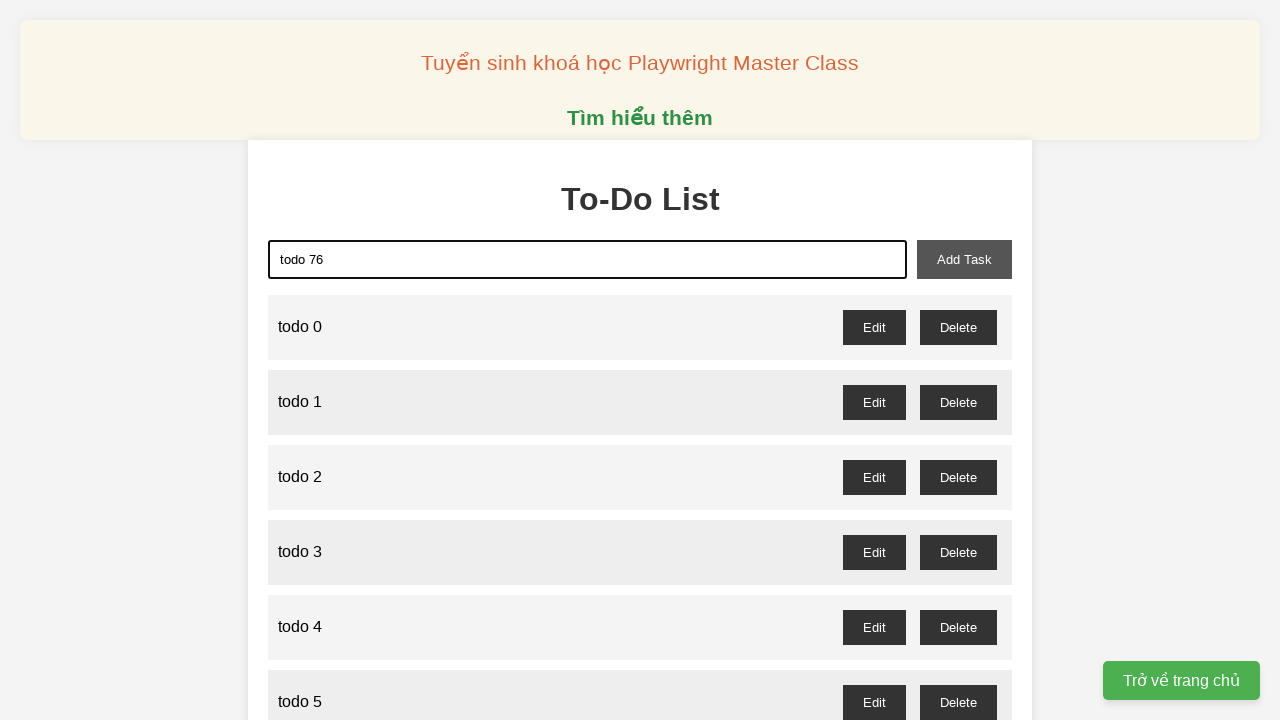

Clicked add task button to create todo 76 at (964, 259) on button#add-task
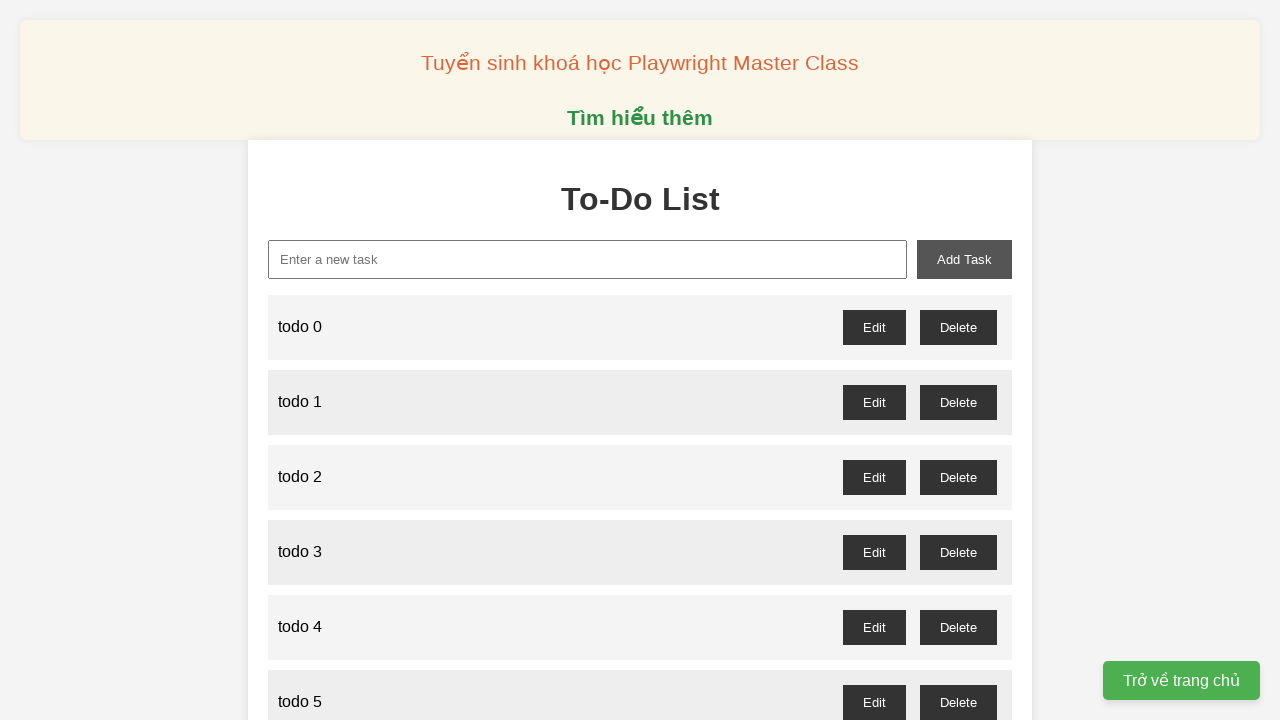

Filled new task input with 'todo 77' on input#new-task
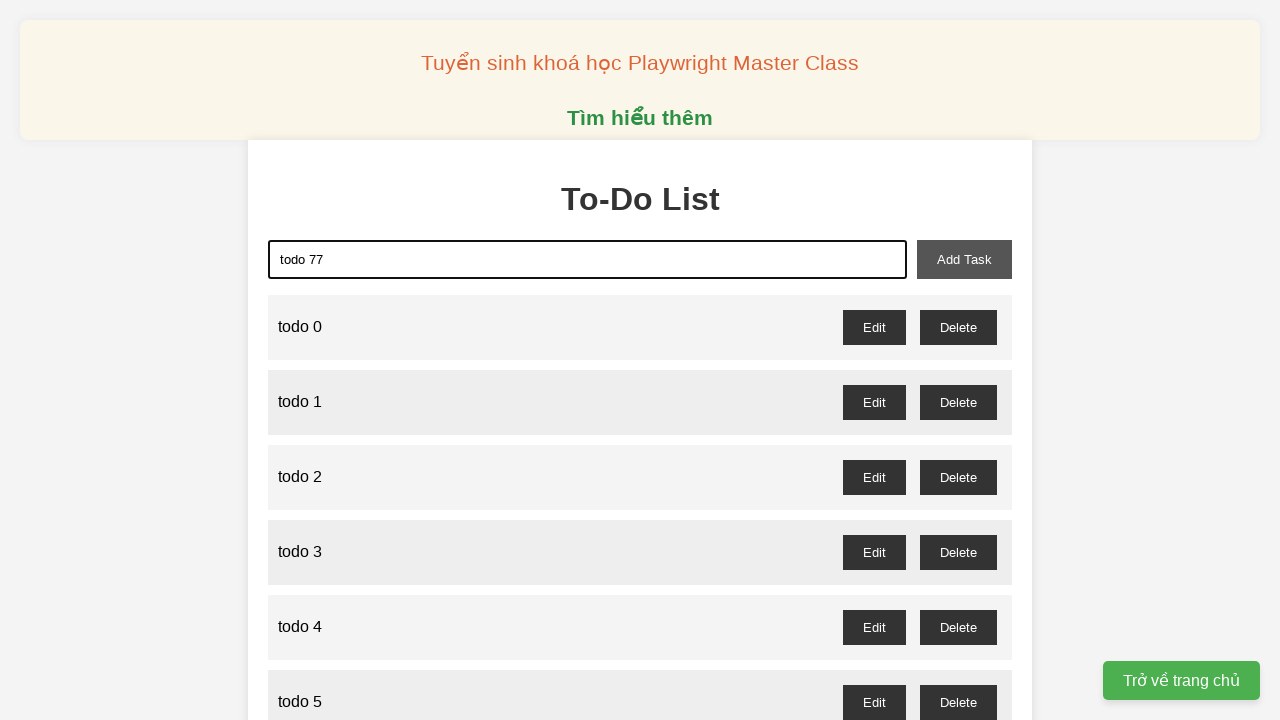

Clicked add task button to create todo 77 at (964, 259) on button#add-task
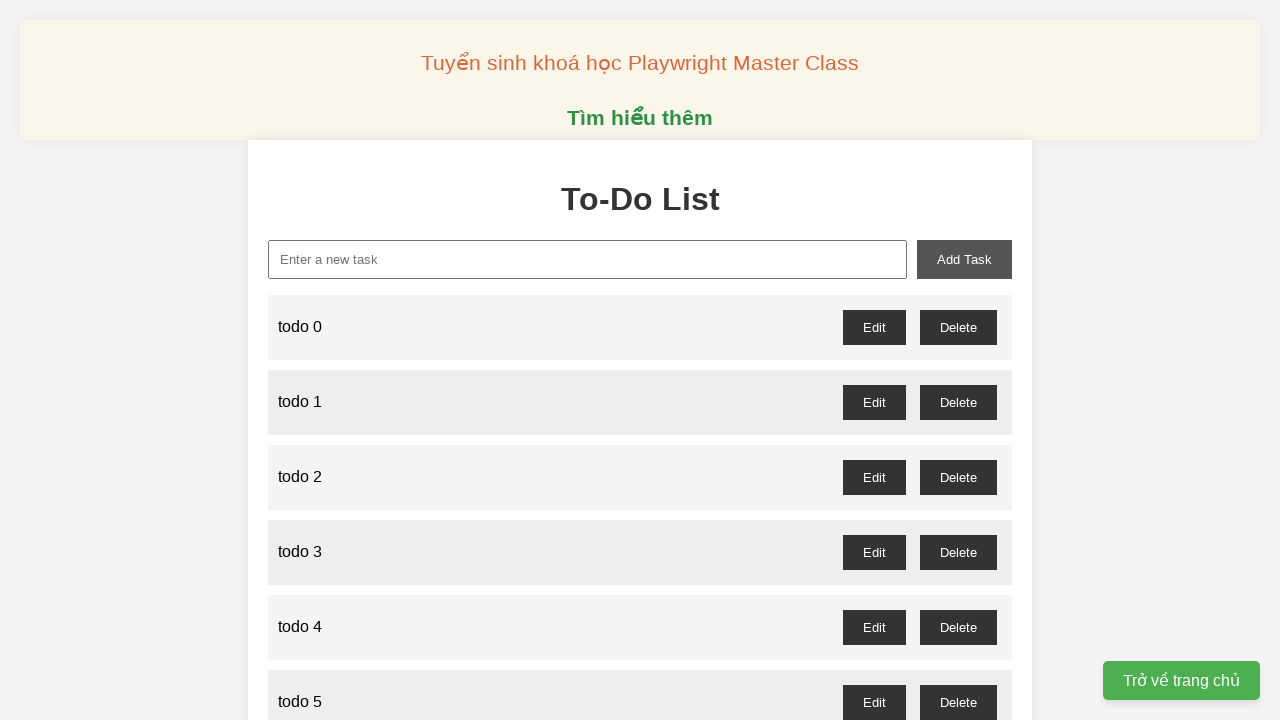

Filled new task input with 'todo 78' on input#new-task
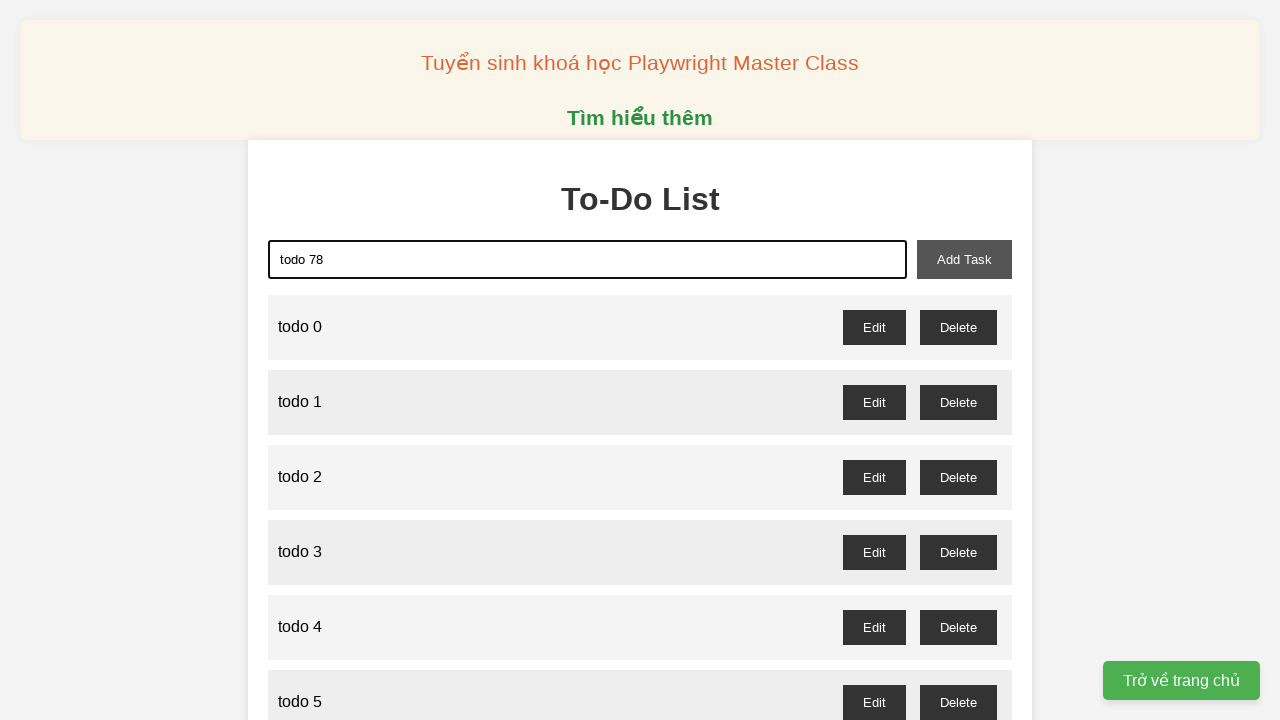

Clicked add task button to create todo 78 at (964, 259) on button#add-task
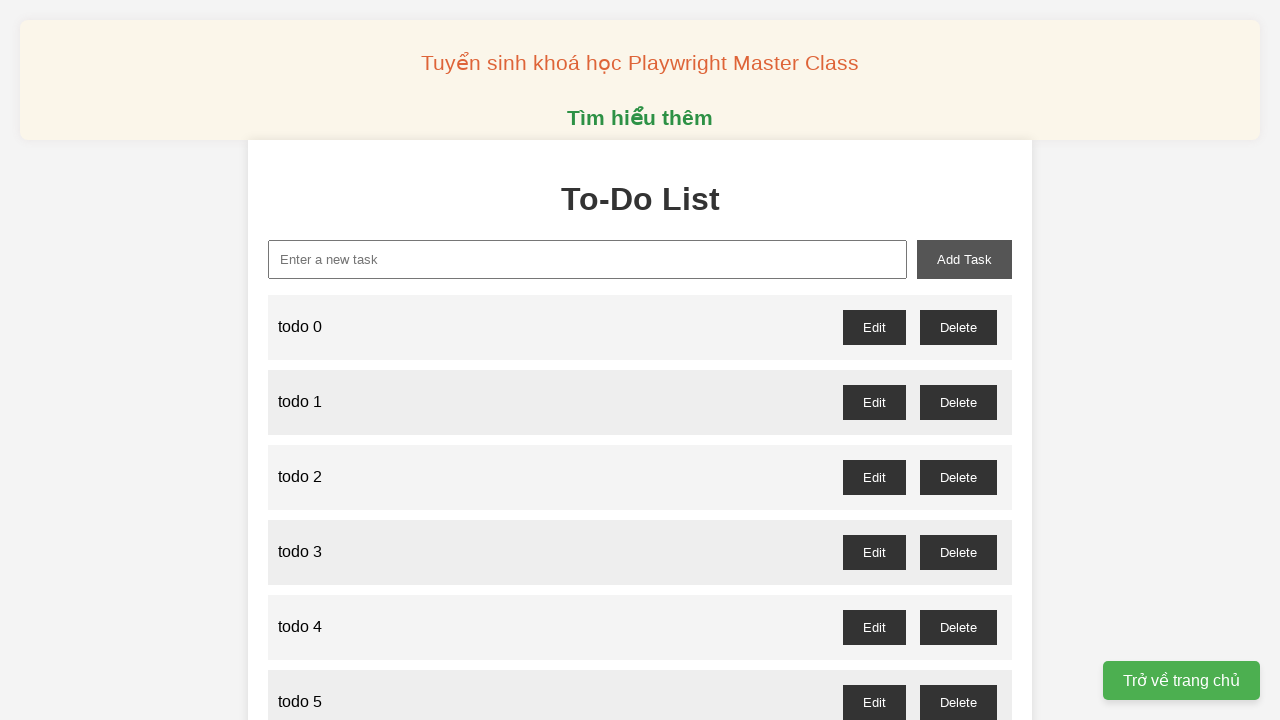

Filled new task input with 'todo 79' on input#new-task
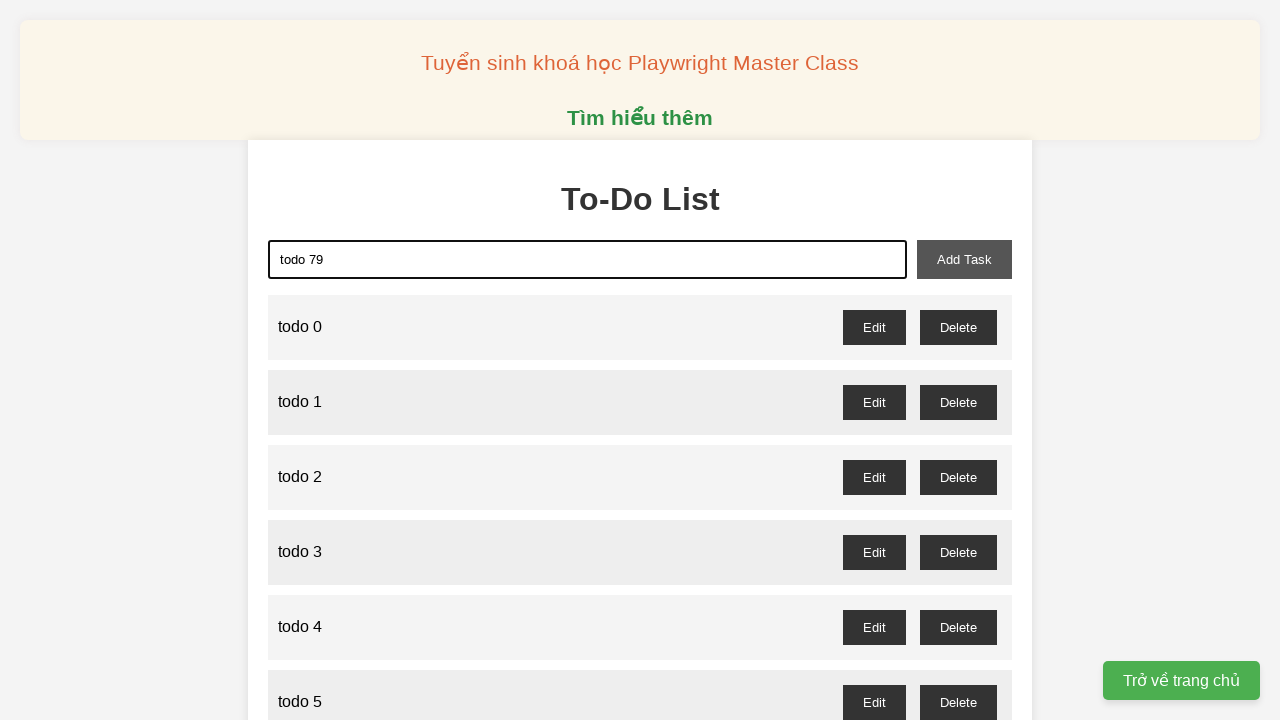

Clicked add task button to create todo 79 at (964, 259) on button#add-task
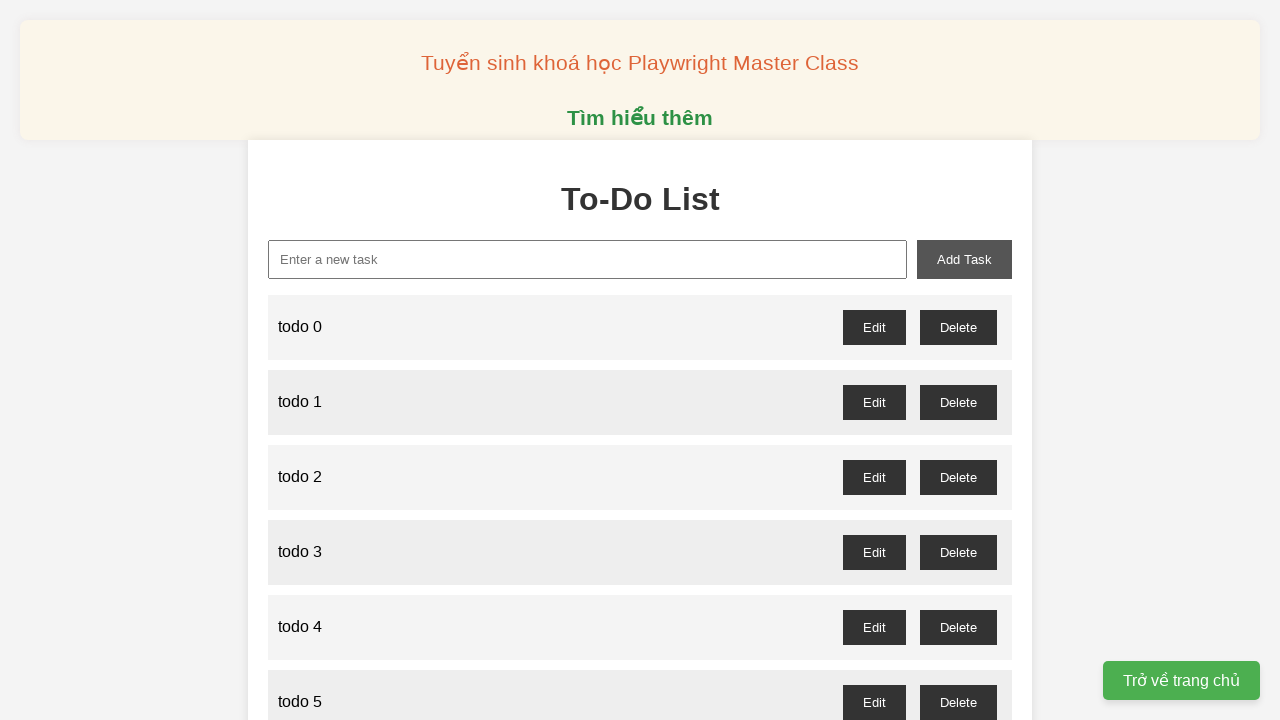

Filled new task input with 'todo 80' on input#new-task
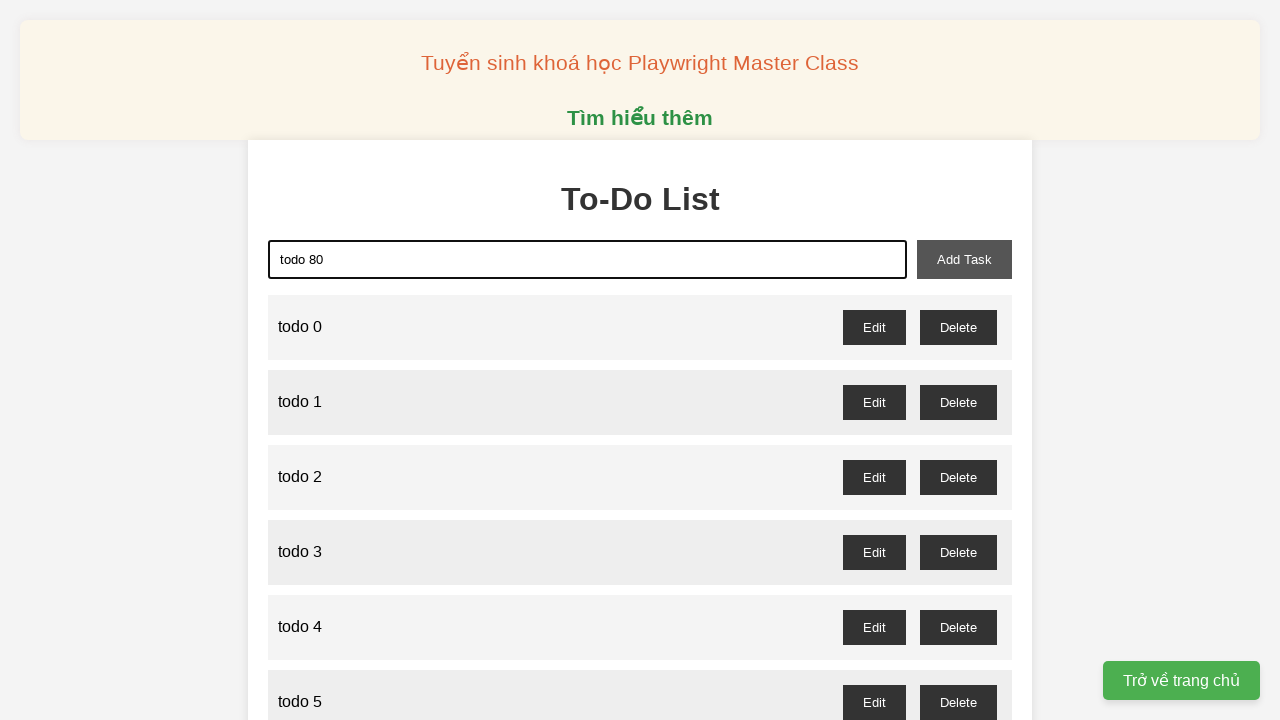

Clicked add task button to create todo 80 at (964, 259) on button#add-task
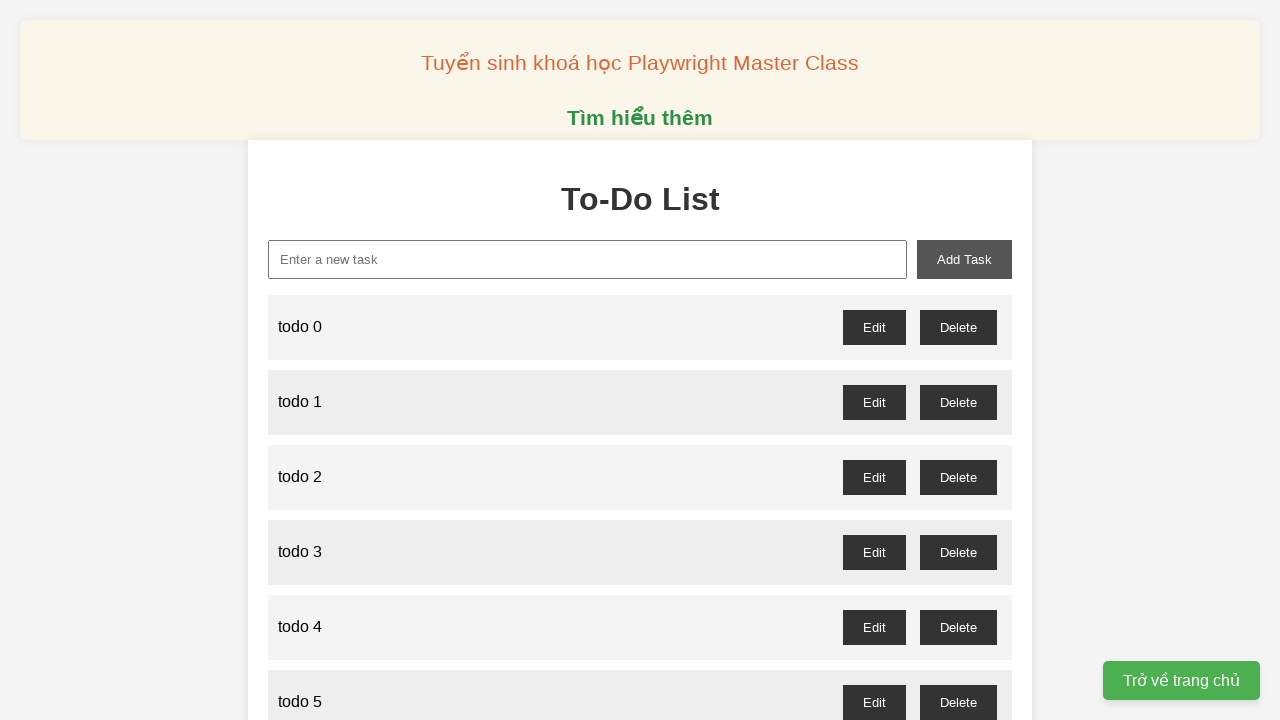

Filled new task input with 'todo 81' on input#new-task
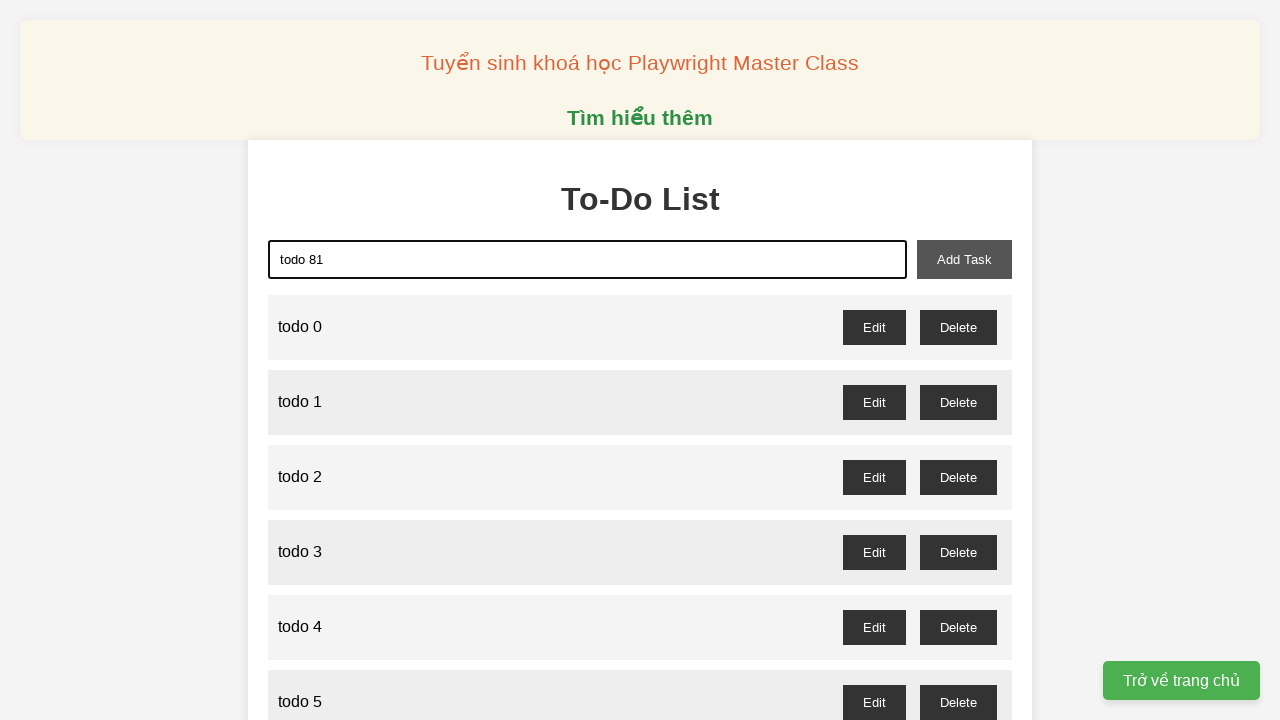

Clicked add task button to create todo 81 at (964, 259) on button#add-task
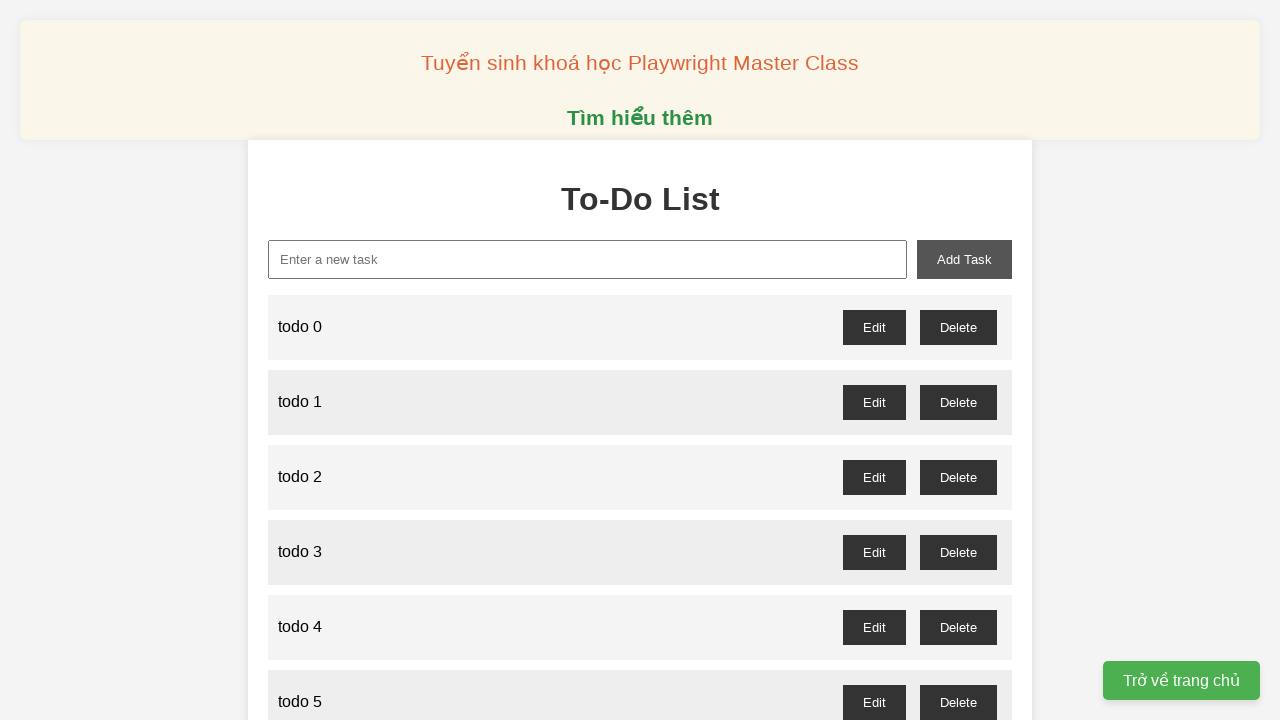

Filled new task input with 'todo 82' on input#new-task
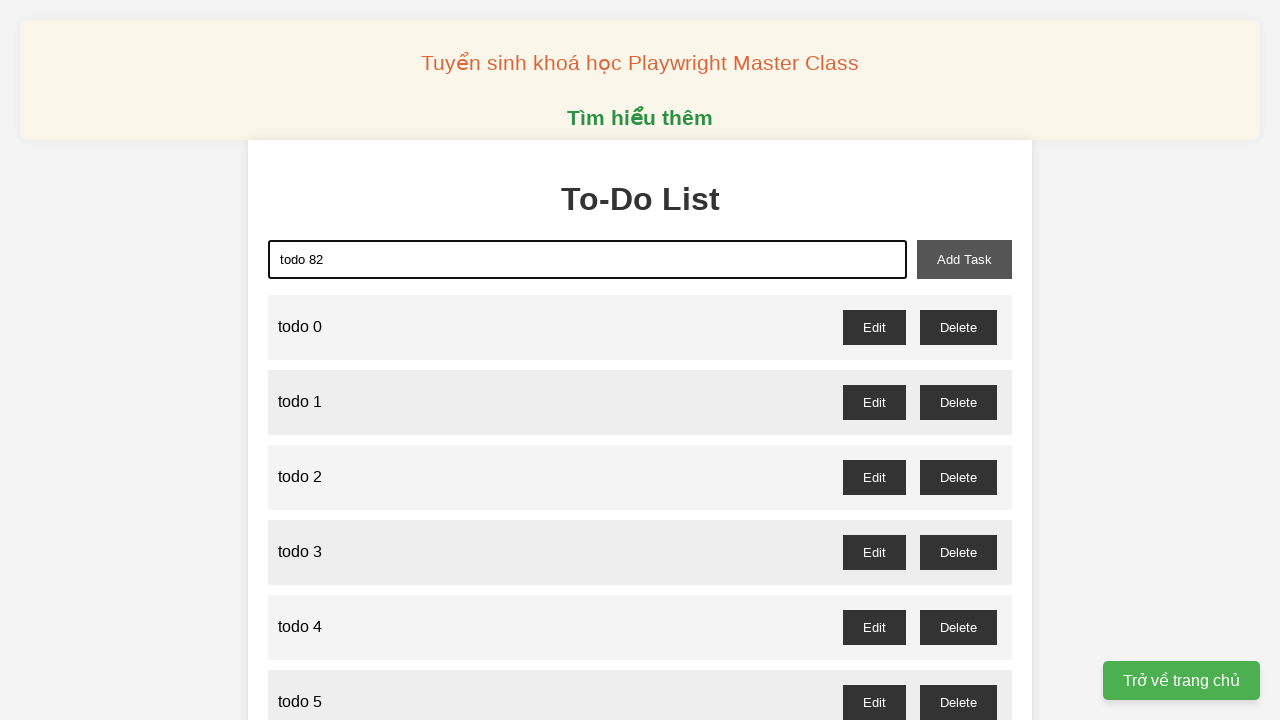

Clicked add task button to create todo 82 at (964, 259) on button#add-task
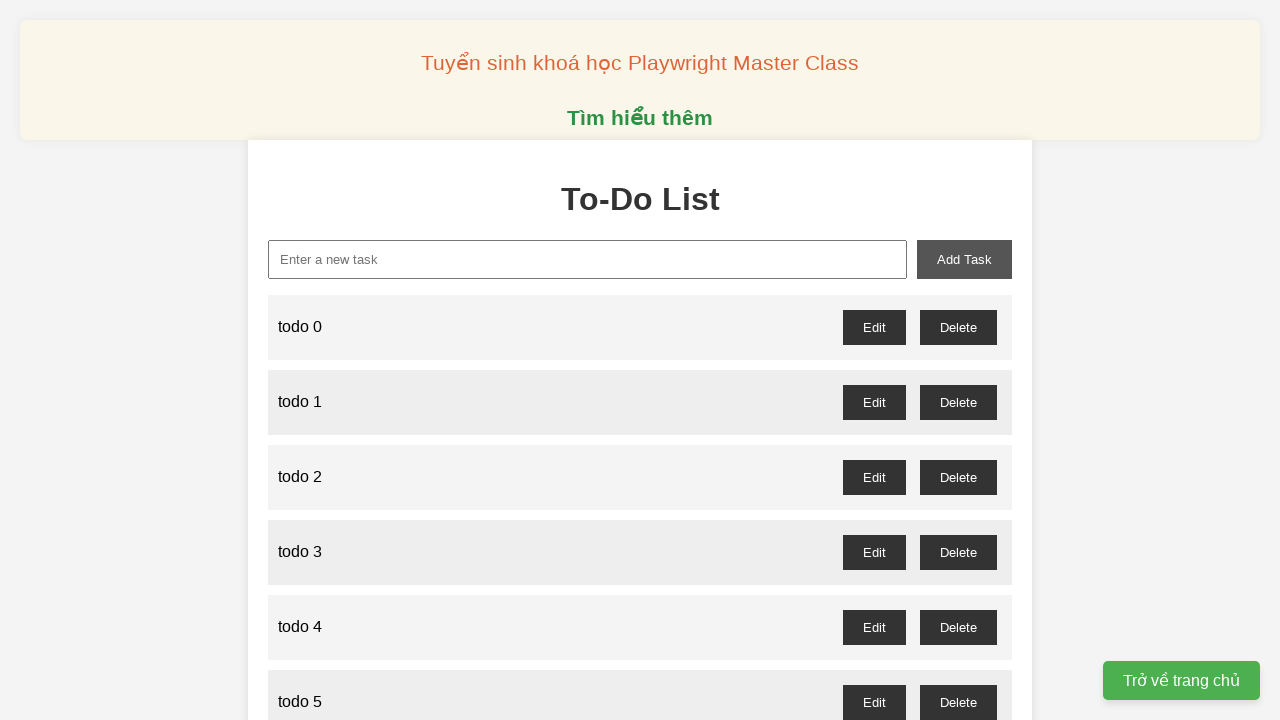

Filled new task input with 'todo 83' on input#new-task
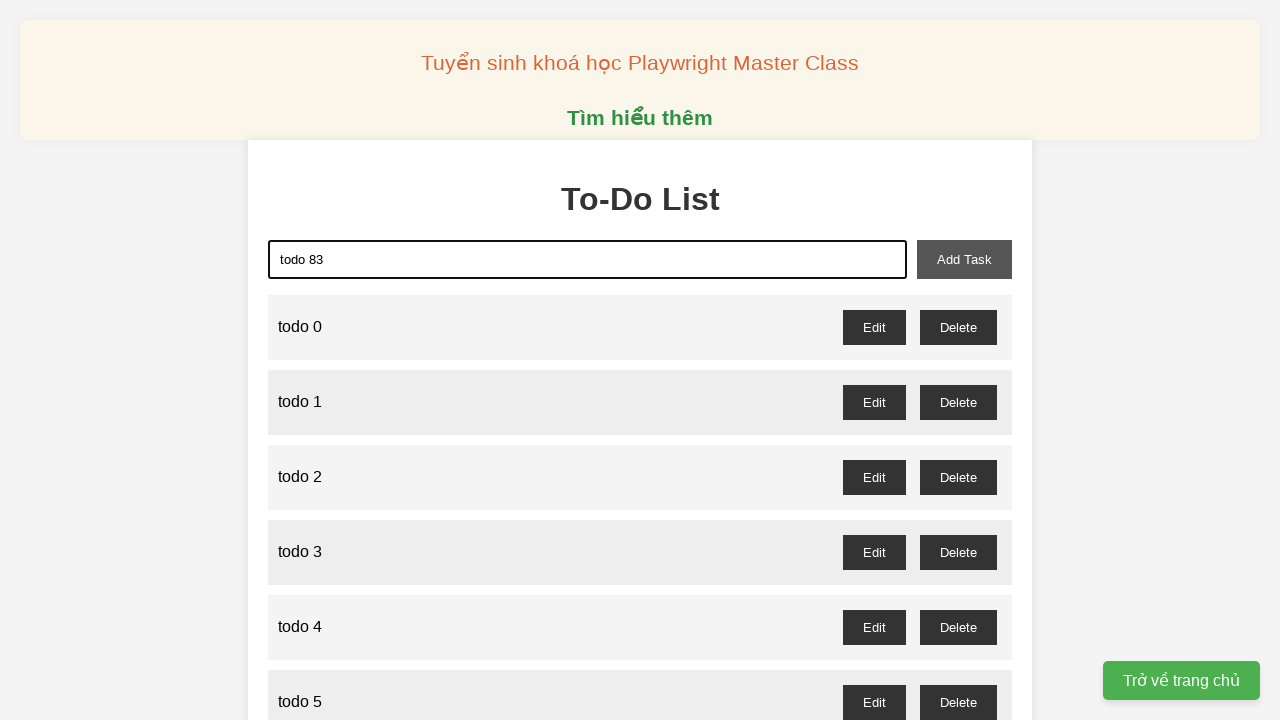

Clicked add task button to create todo 83 at (964, 259) on button#add-task
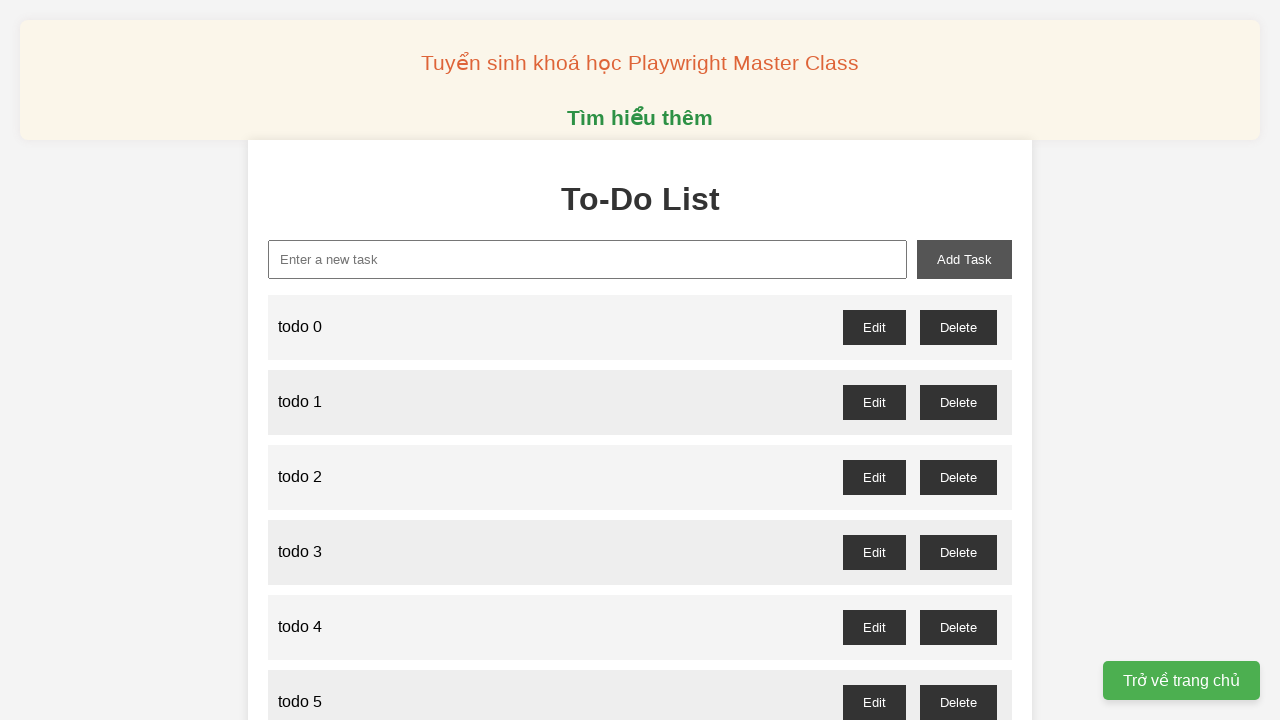

Filled new task input with 'todo 84' on input#new-task
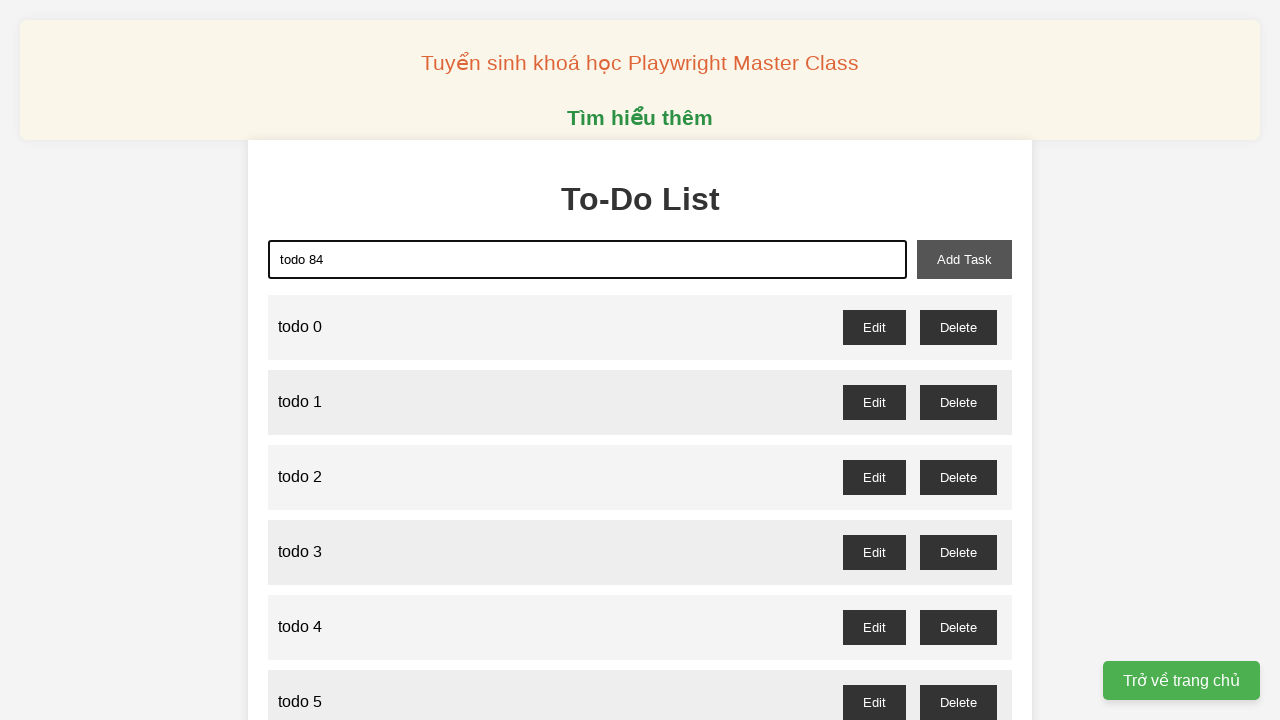

Clicked add task button to create todo 84 at (964, 259) on button#add-task
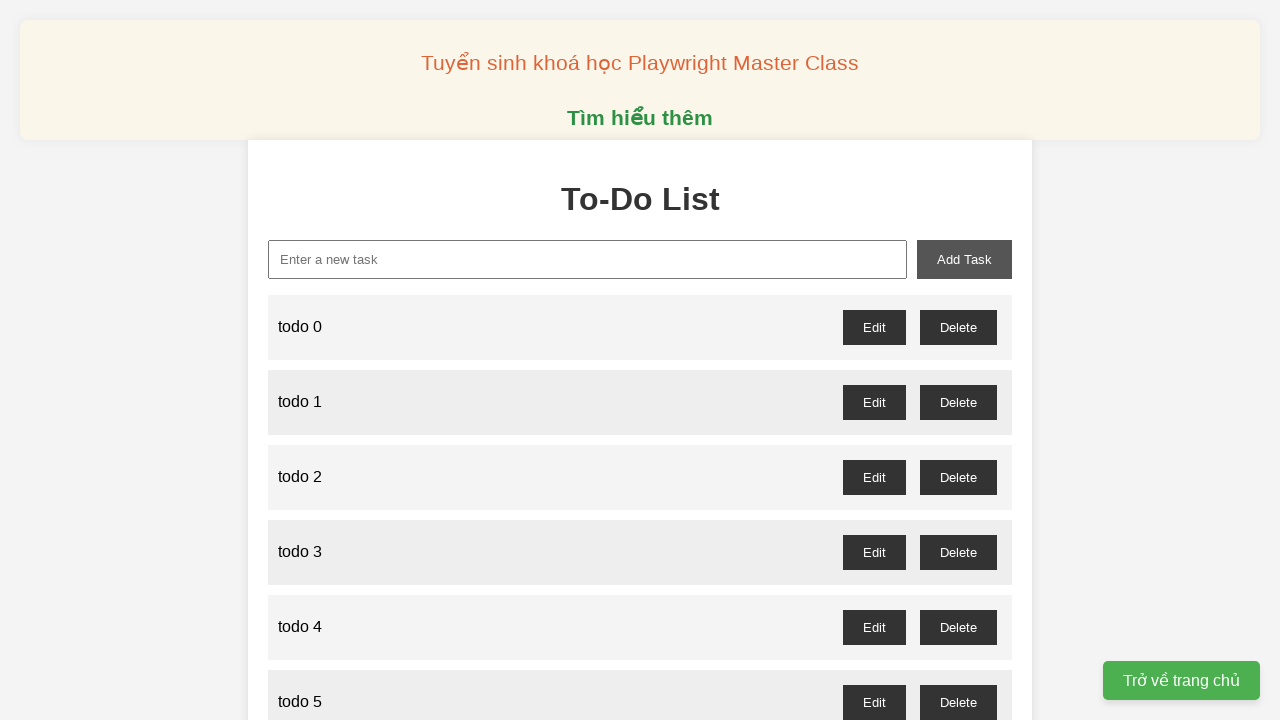

Filled new task input with 'todo 85' on input#new-task
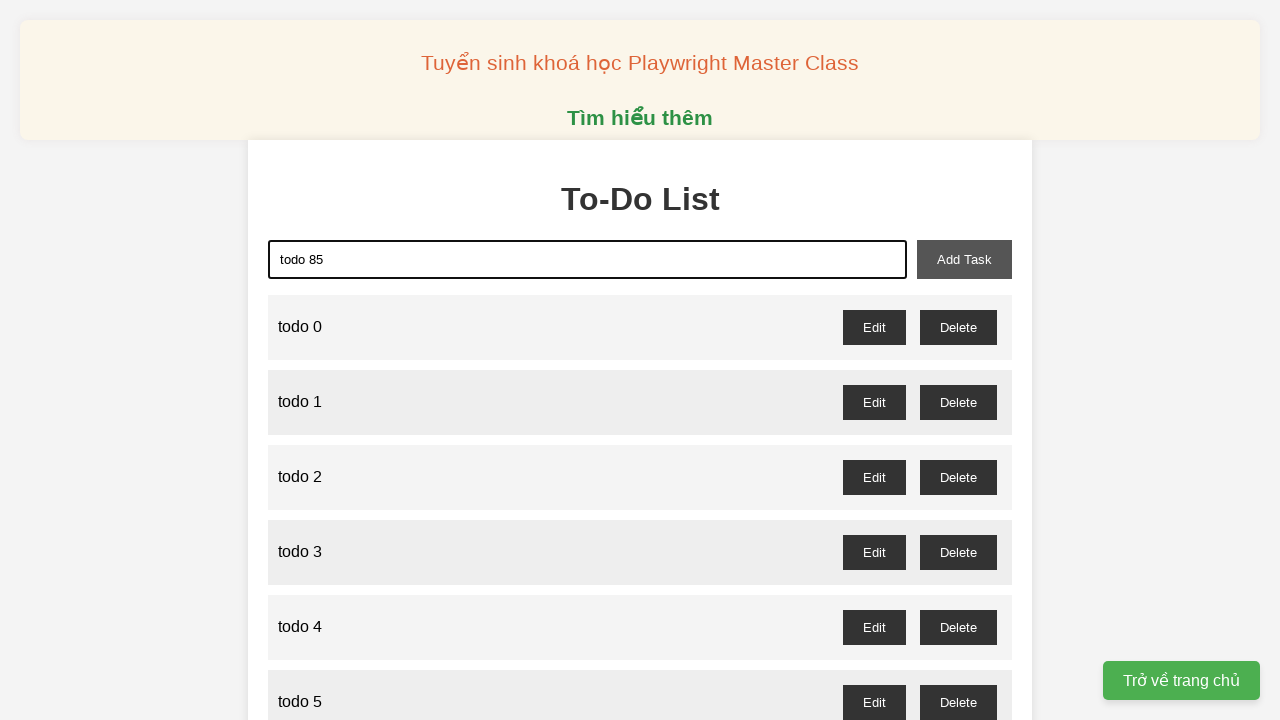

Clicked add task button to create todo 85 at (964, 259) on button#add-task
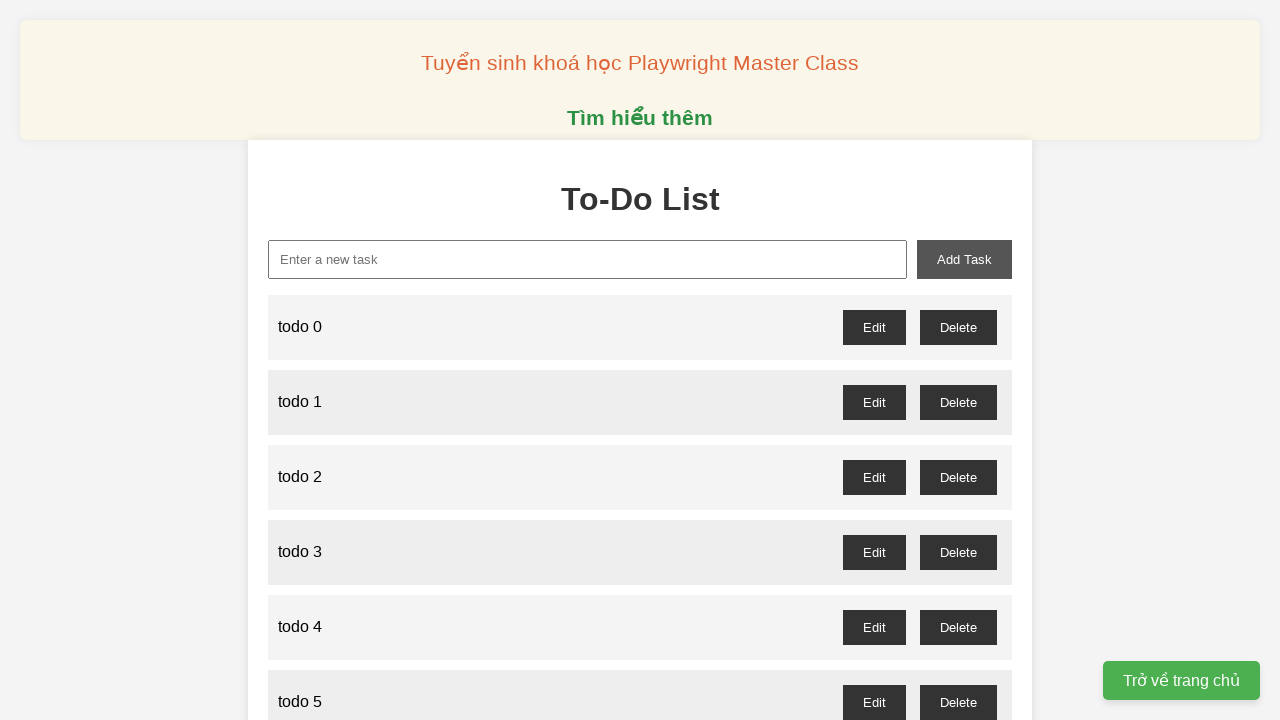

Filled new task input with 'todo 86' on input#new-task
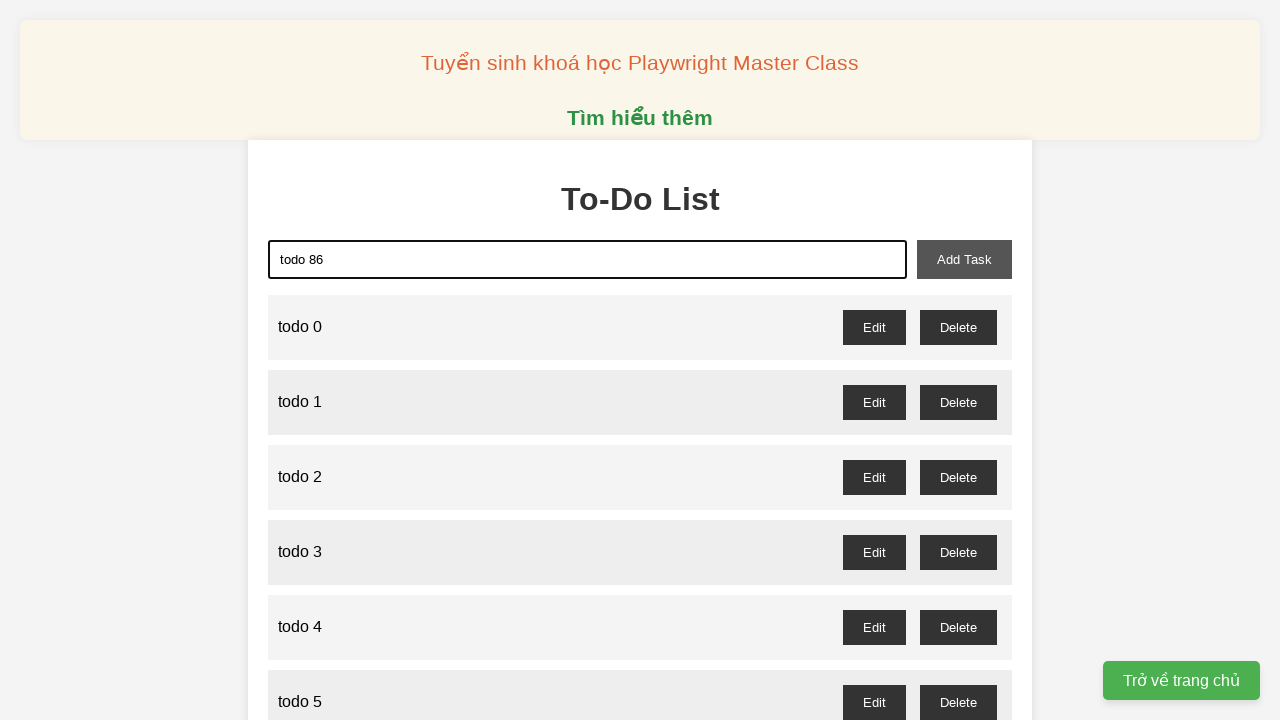

Clicked add task button to create todo 86 at (964, 259) on button#add-task
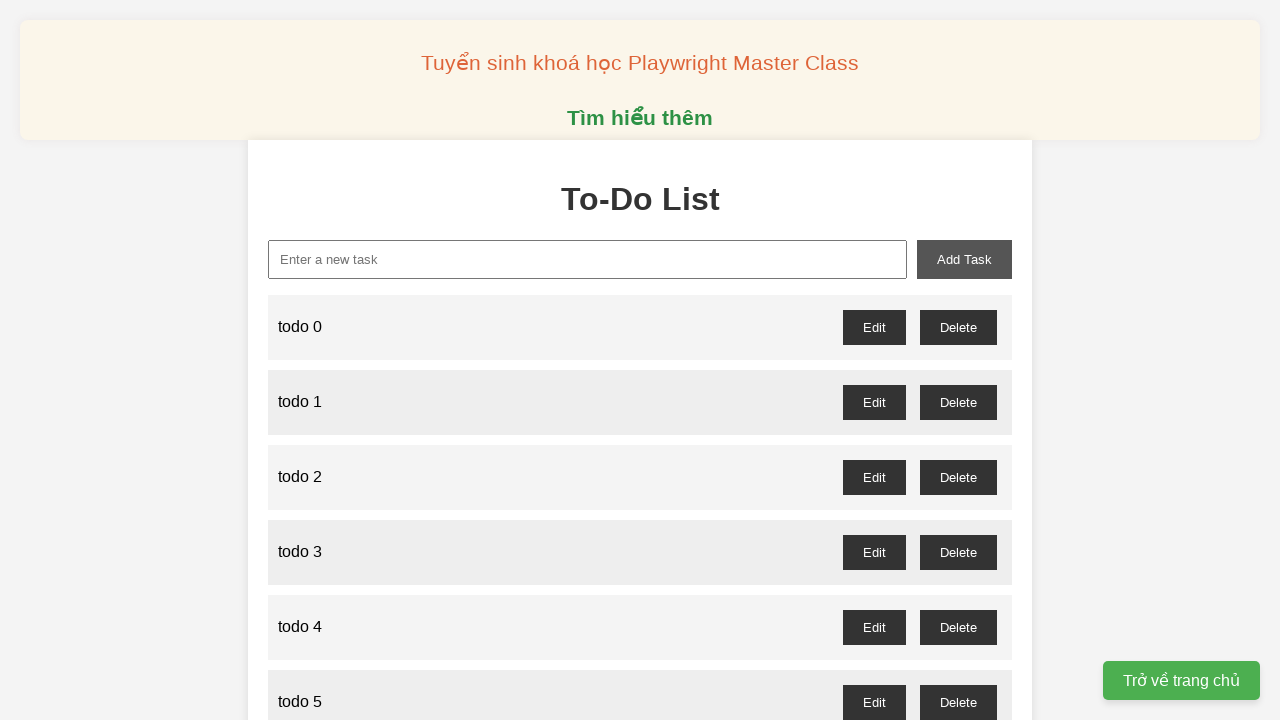

Filled new task input with 'todo 87' on input#new-task
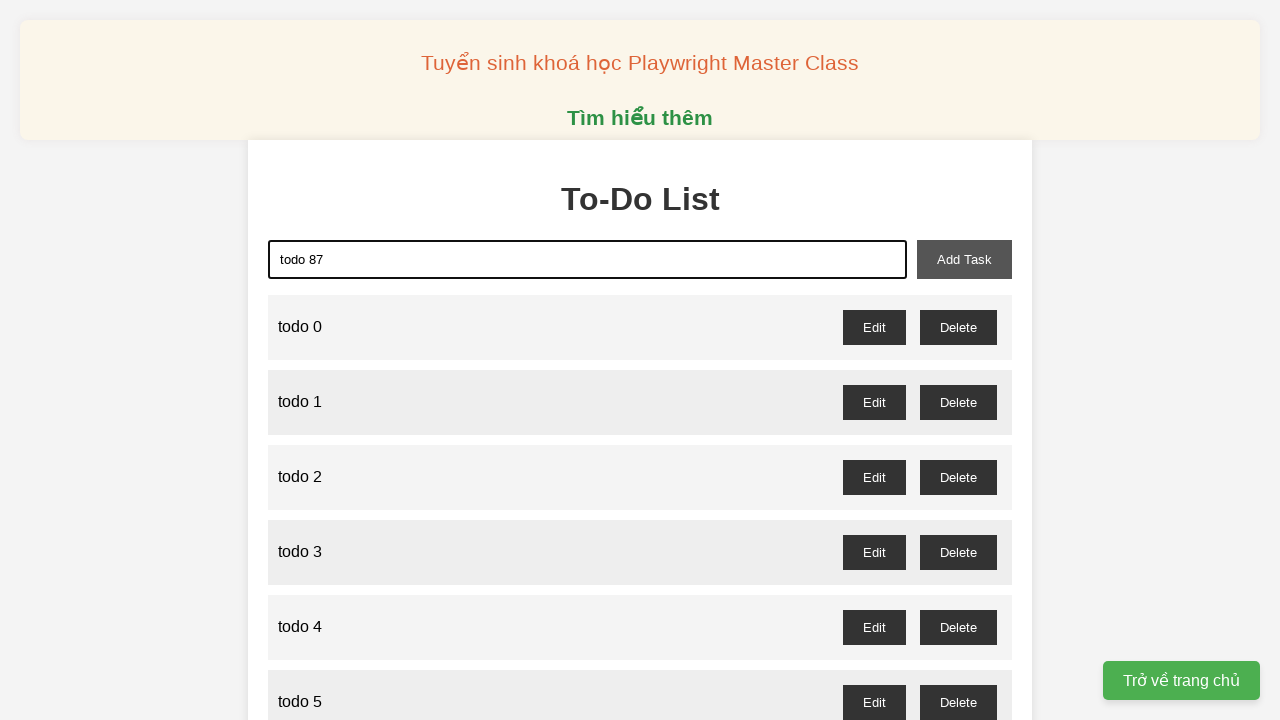

Clicked add task button to create todo 87 at (964, 259) on button#add-task
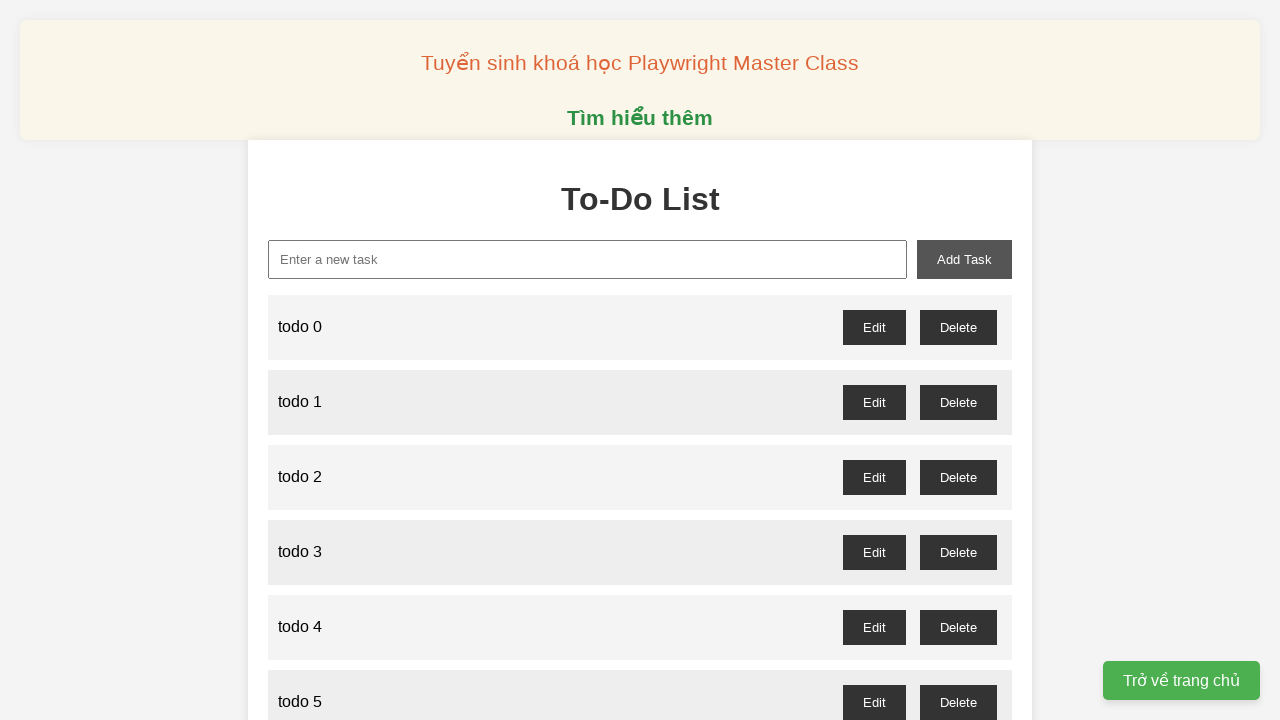

Filled new task input with 'todo 88' on input#new-task
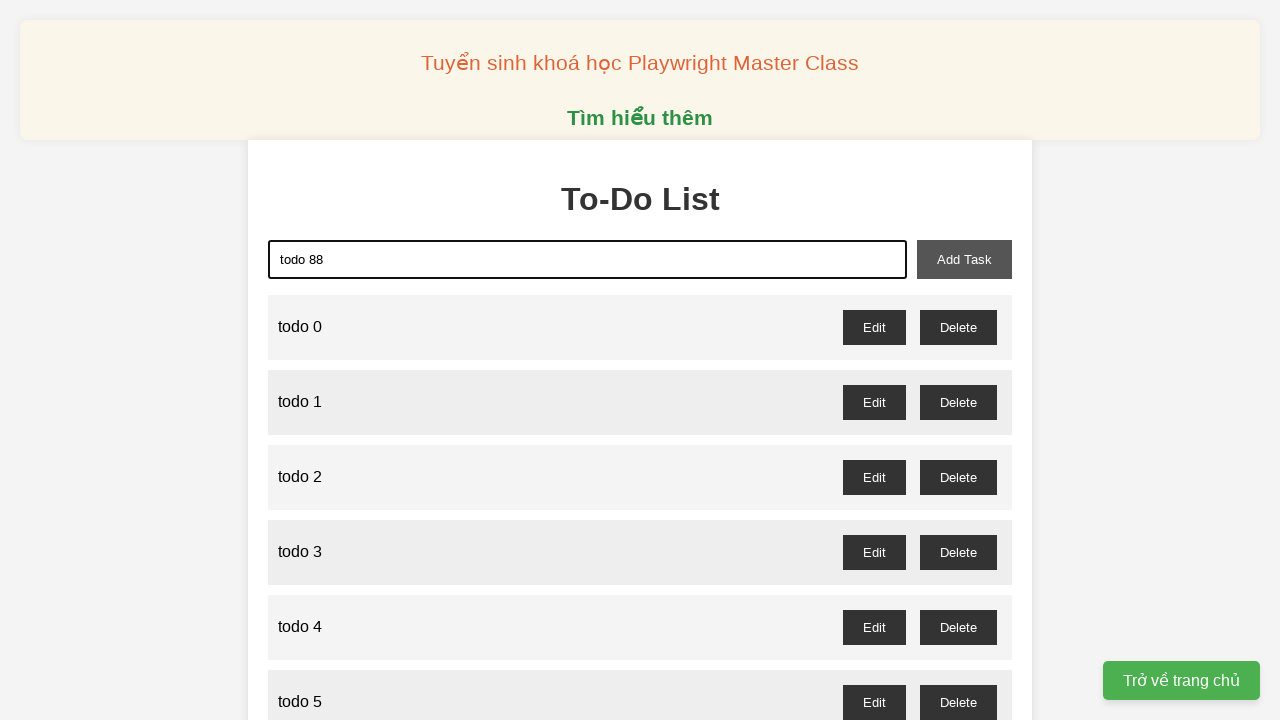

Clicked add task button to create todo 88 at (964, 259) on button#add-task
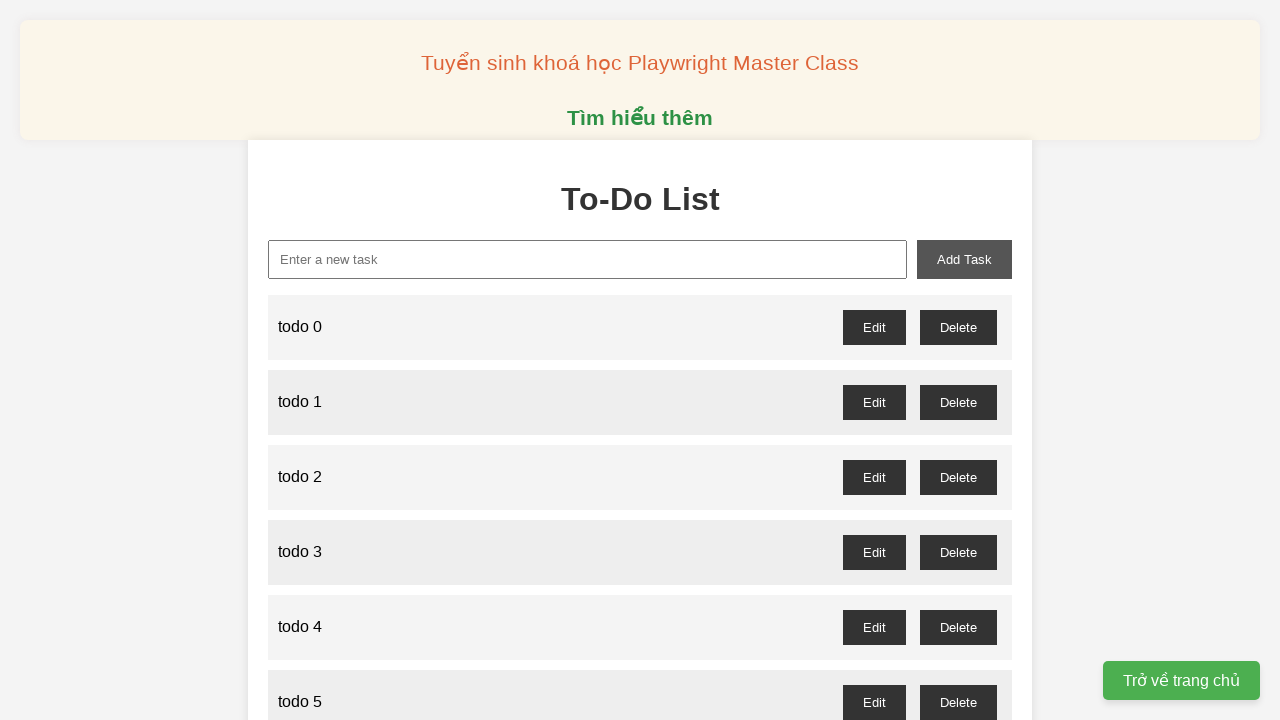

Filled new task input with 'todo 89' on input#new-task
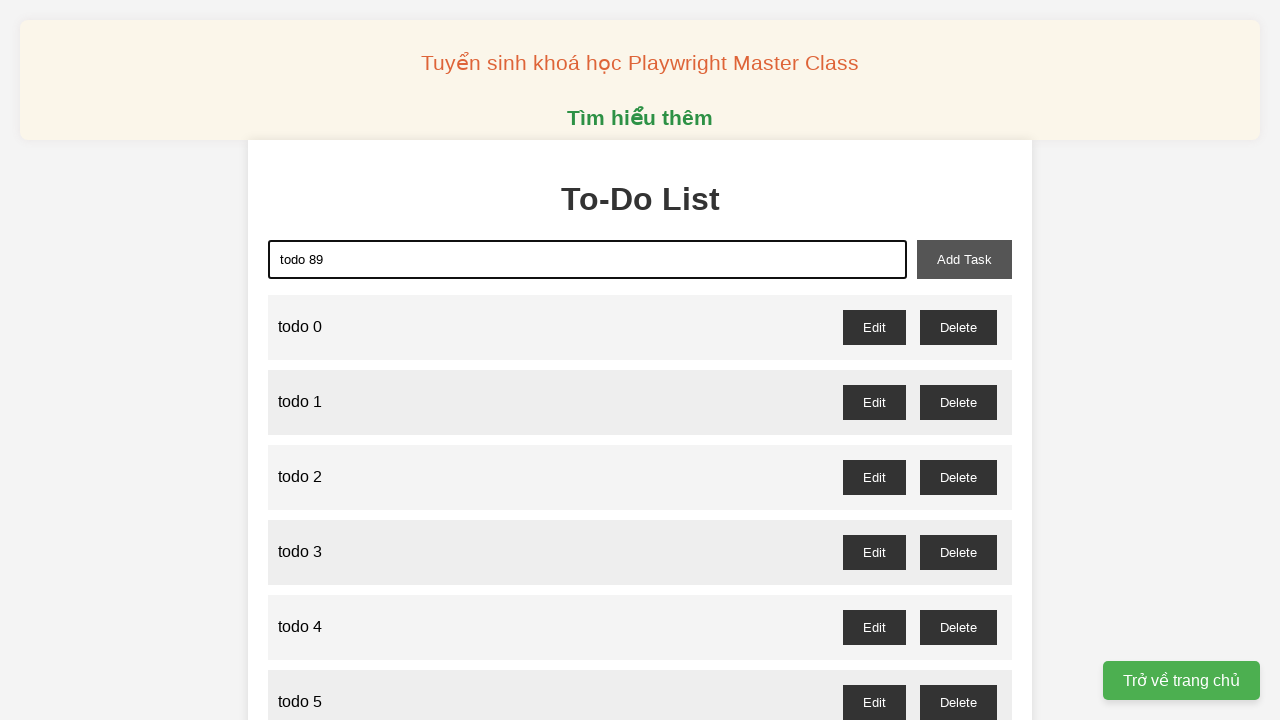

Clicked add task button to create todo 89 at (964, 259) on button#add-task
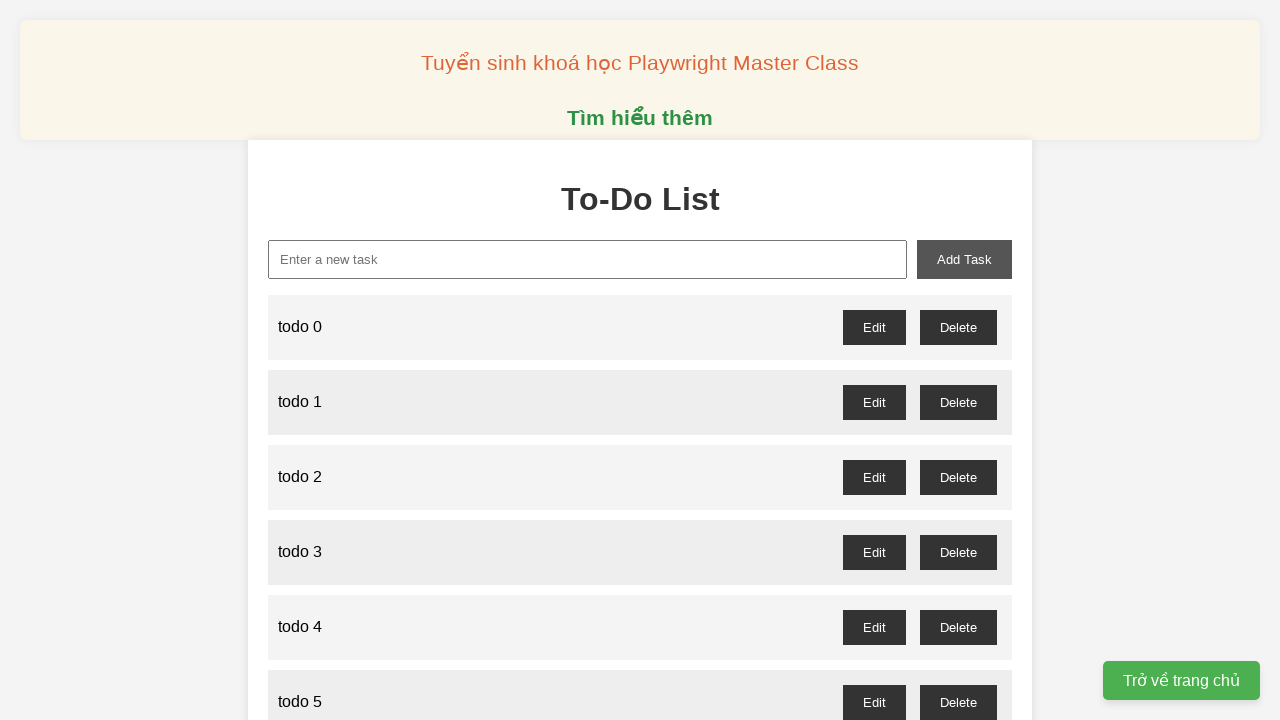

Filled new task input with 'todo 90' on input#new-task
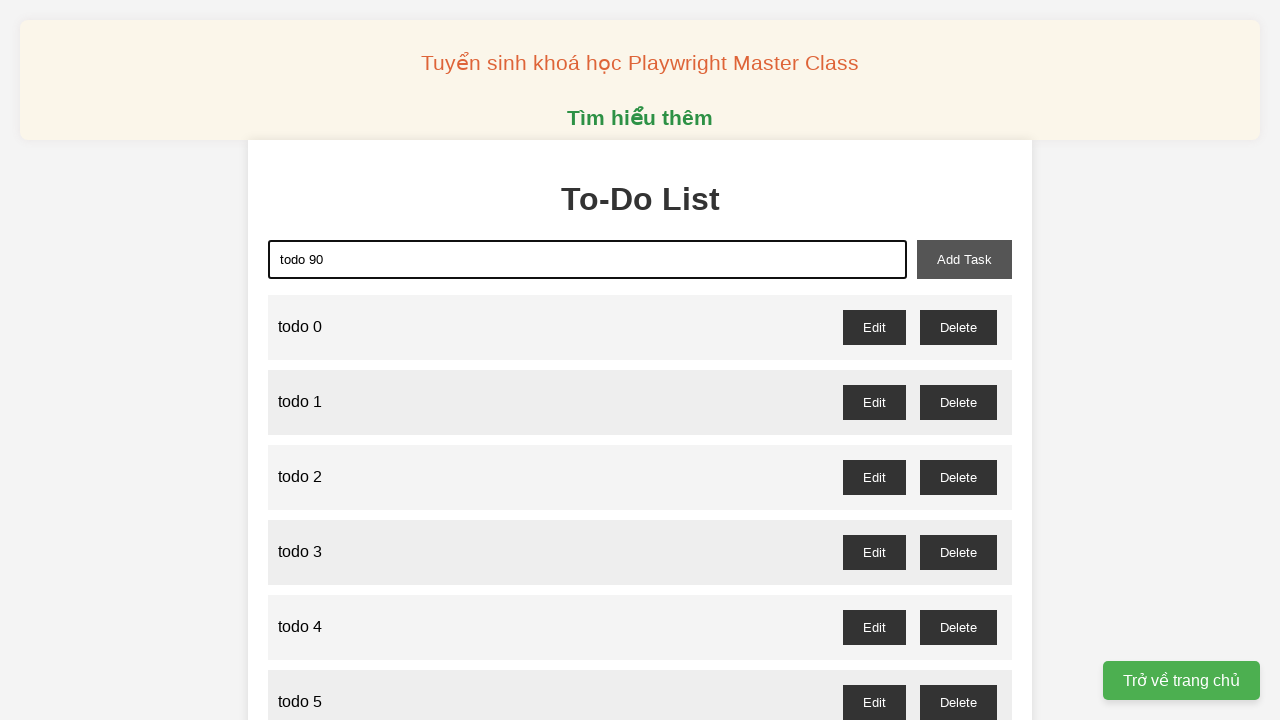

Clicked add task button to create todo 90 at (964, 259) on button#add-task
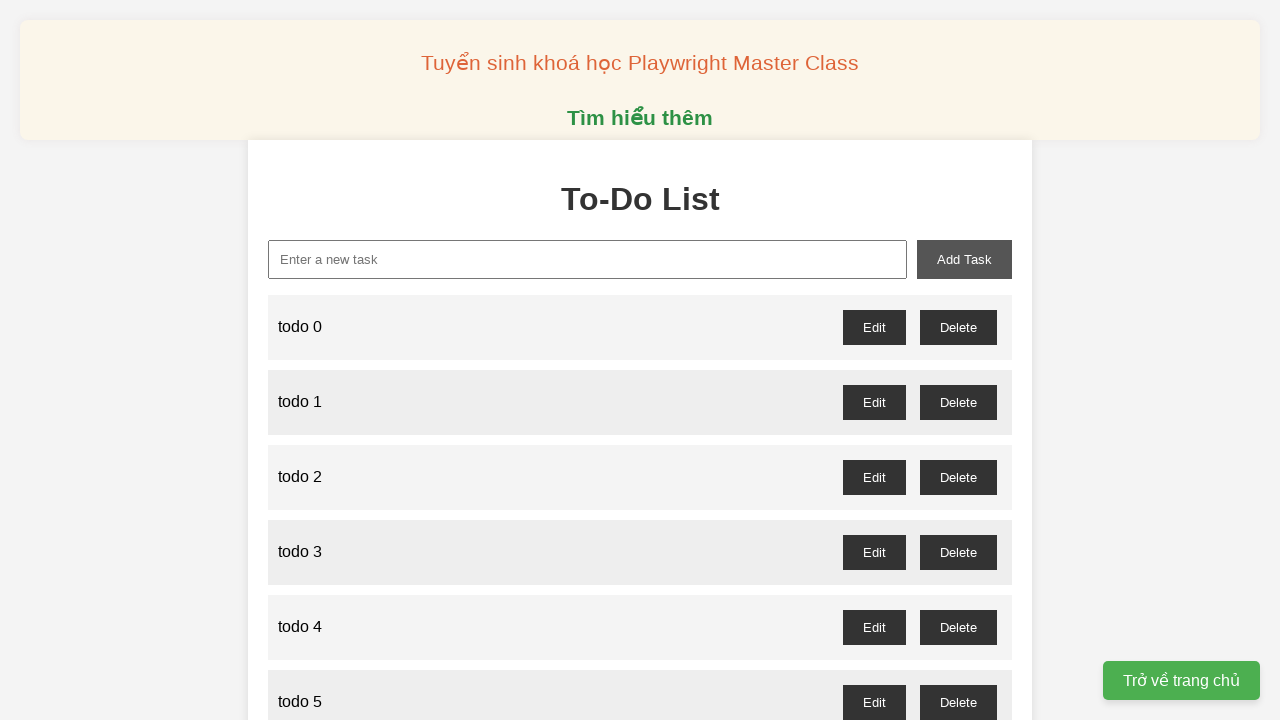

Filled new task input with 'todo 91' on input#new-task
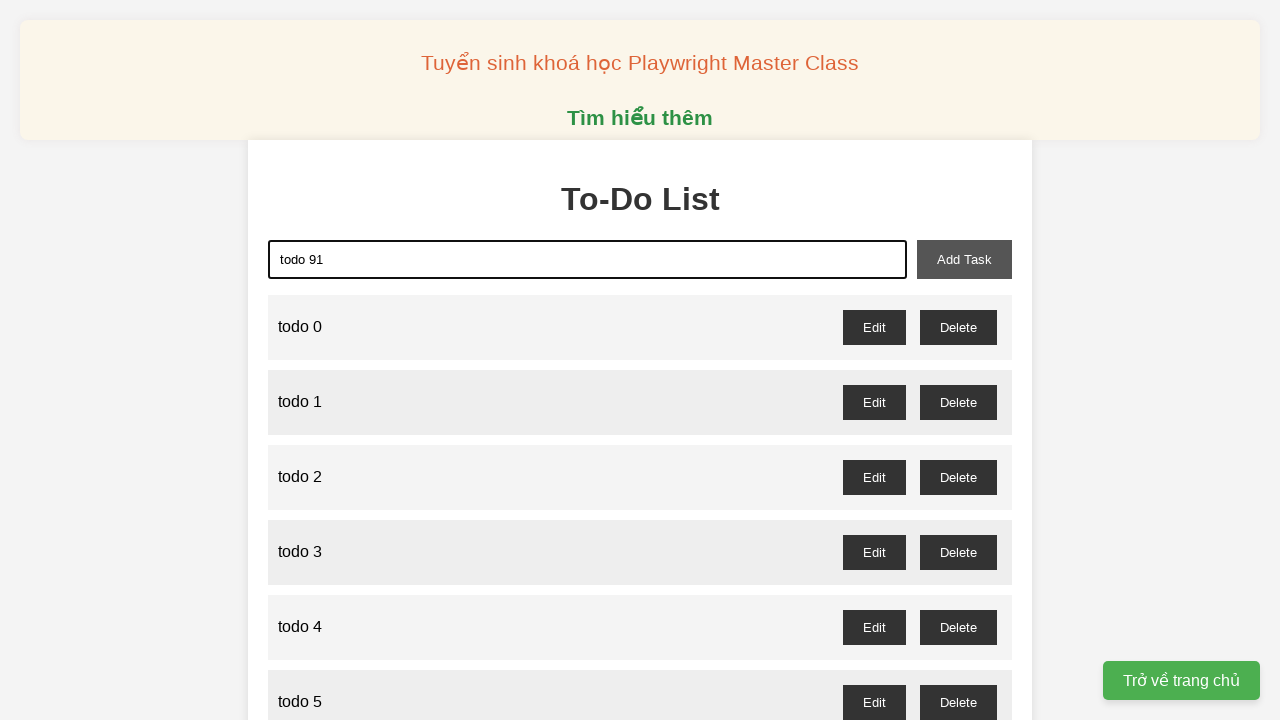

Clicked add task button to create todo 91 at (964, 259) on button#add-task
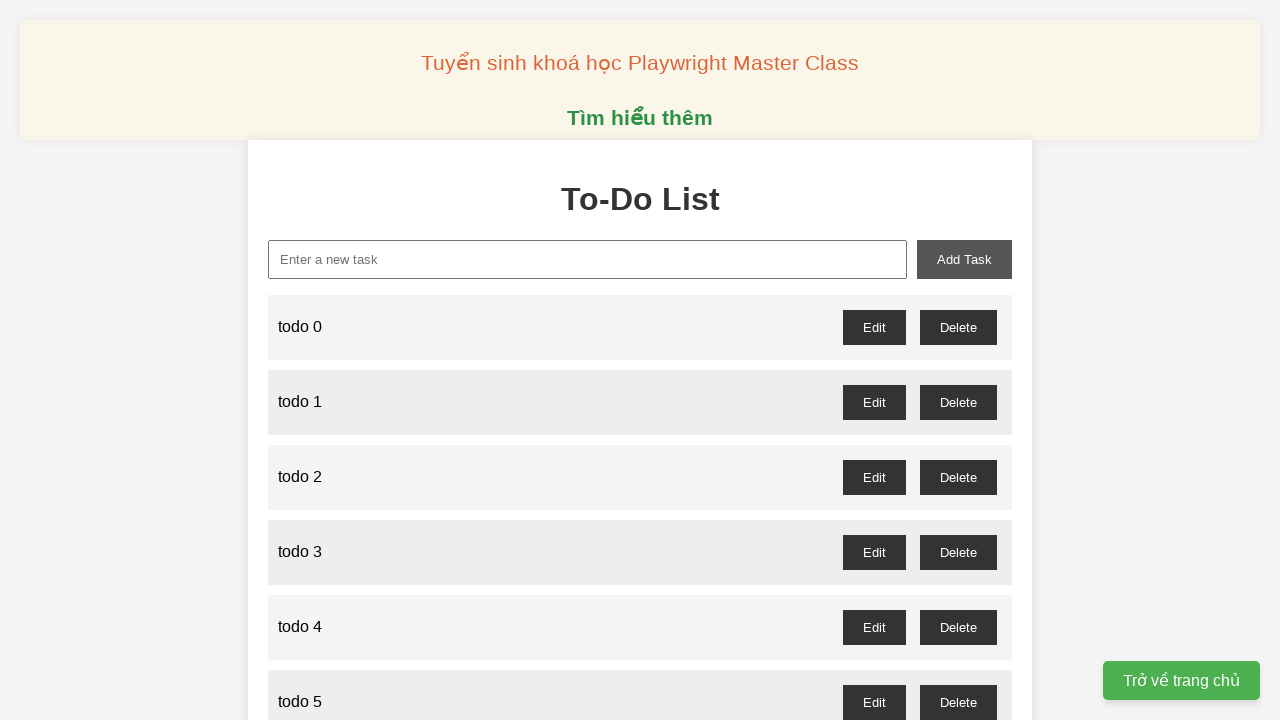

Filled new task input with 'todo 92' on input#new-task
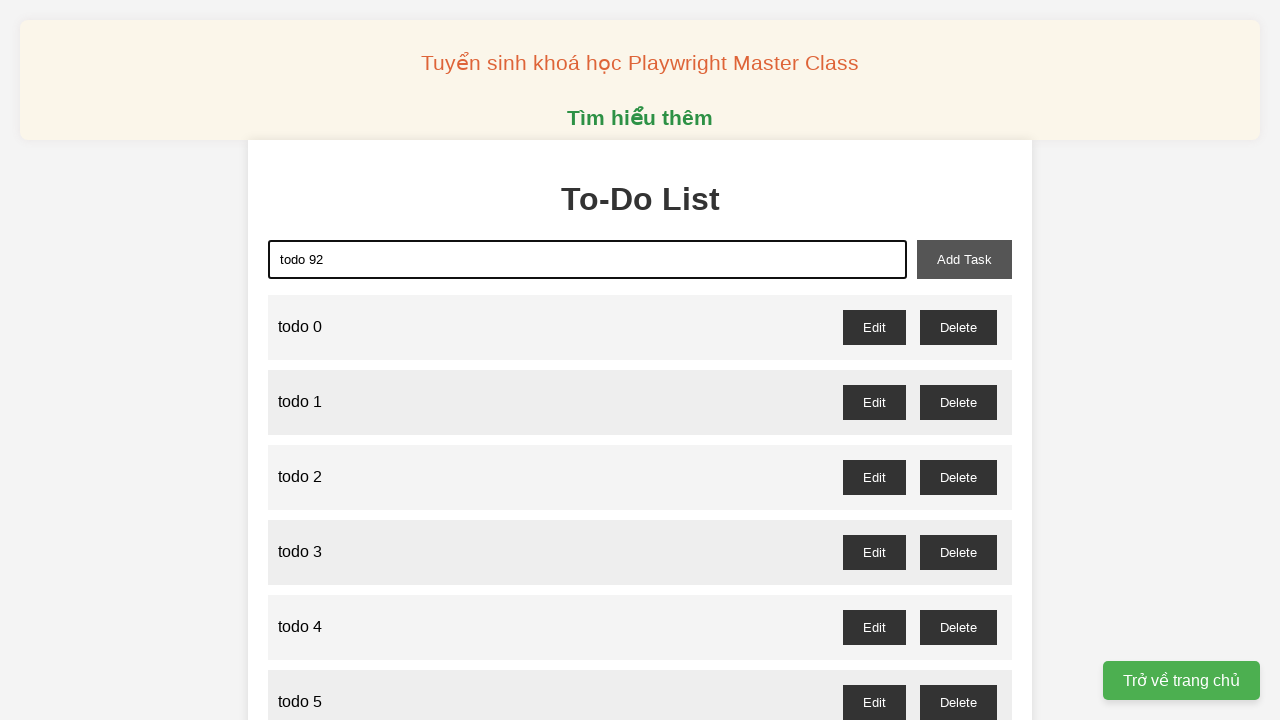

Clicked add task button to create todo 92 at (964, 259) on button#add-task
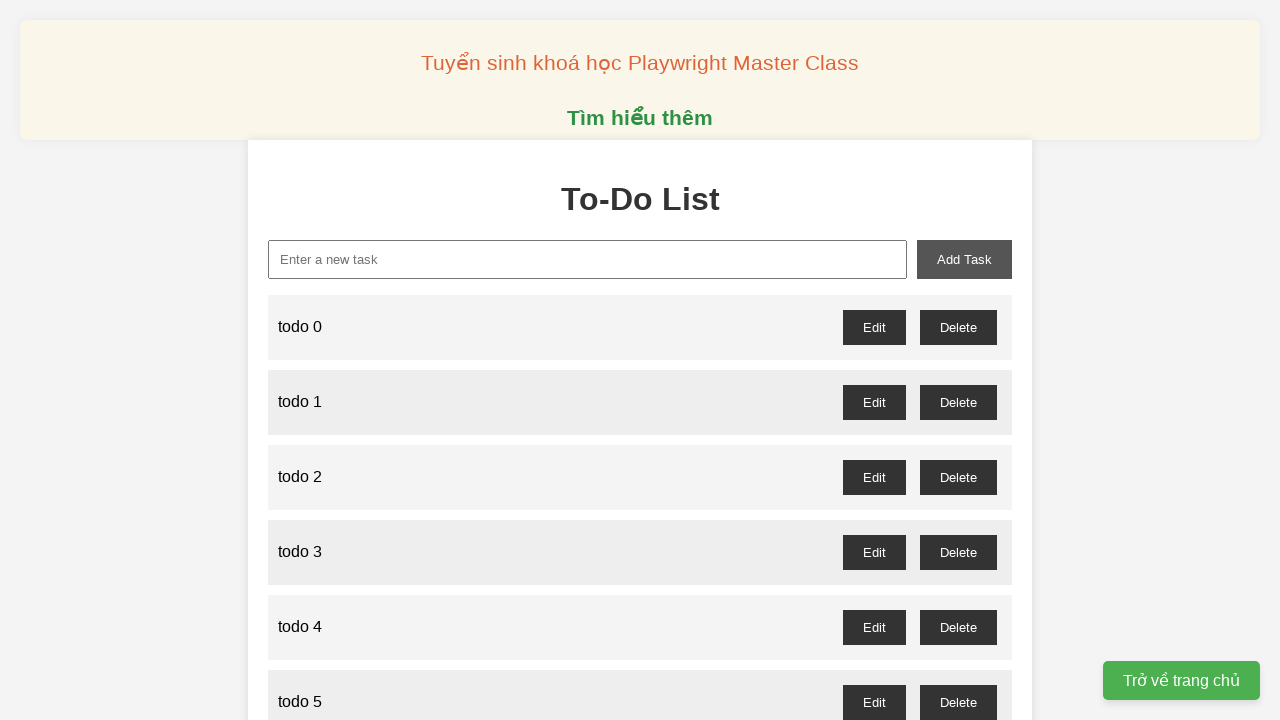

Filled new task input with 'todo 93' on input#new-task
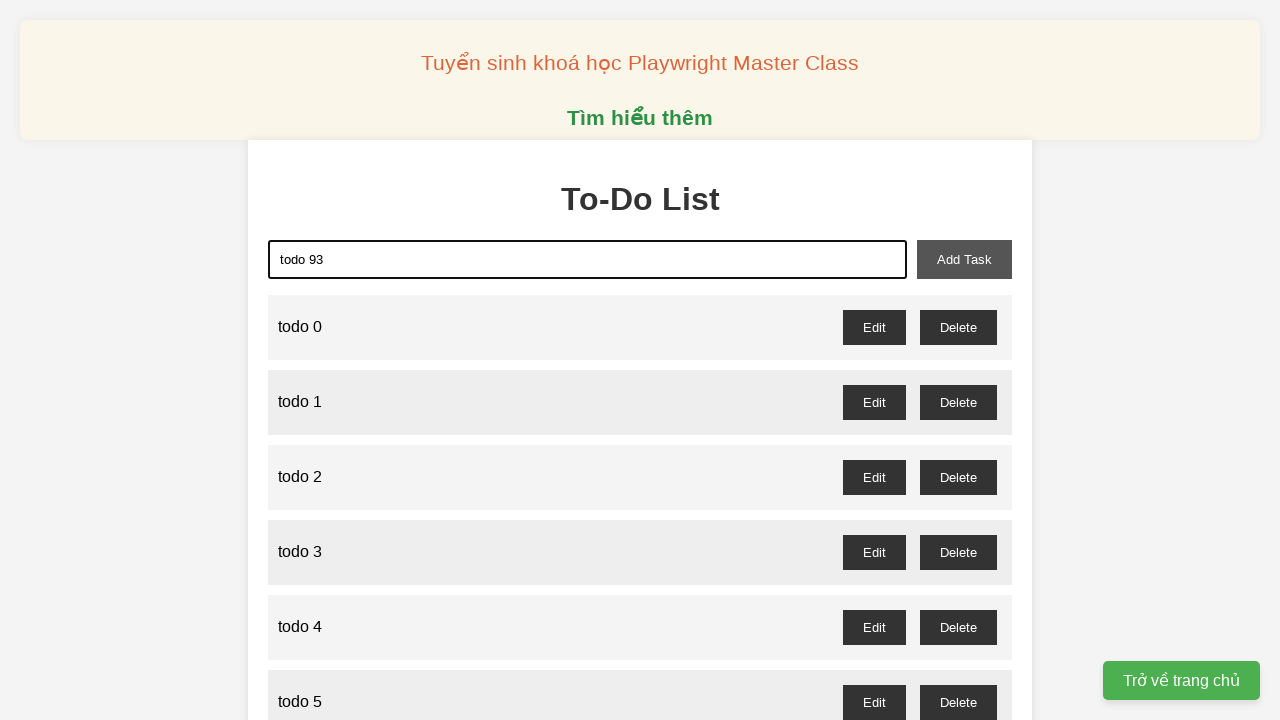

Clicked add task button to create todo 93 at (964, 259) on button#add-task
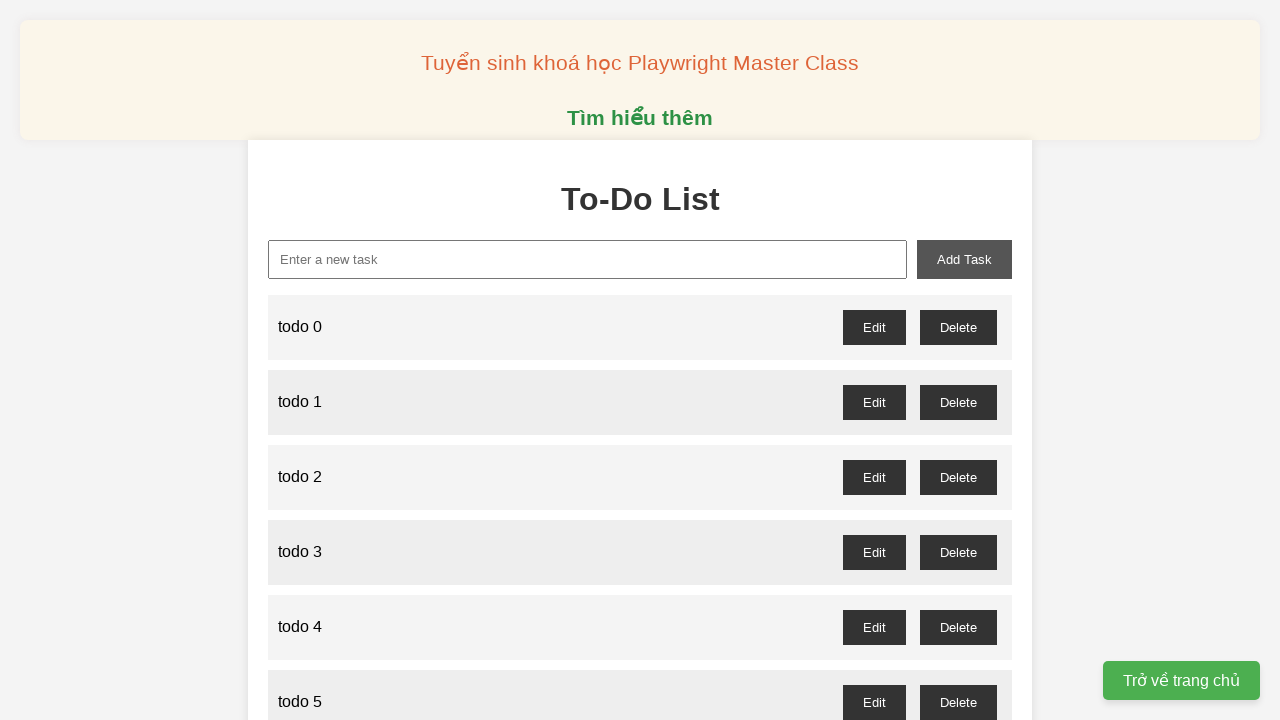

Filled new task input with 'todo 94' on input#new-task
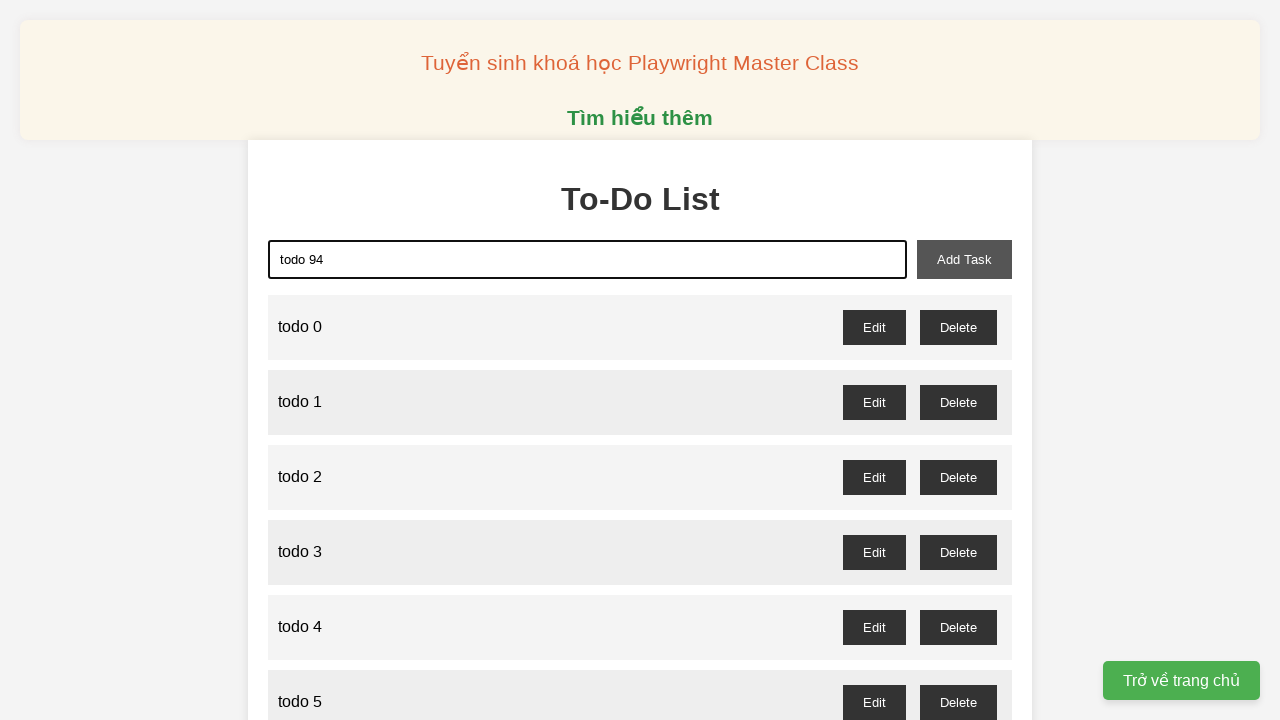

Clicked add task button to create todo 94 at (964, 259) on button#add-task
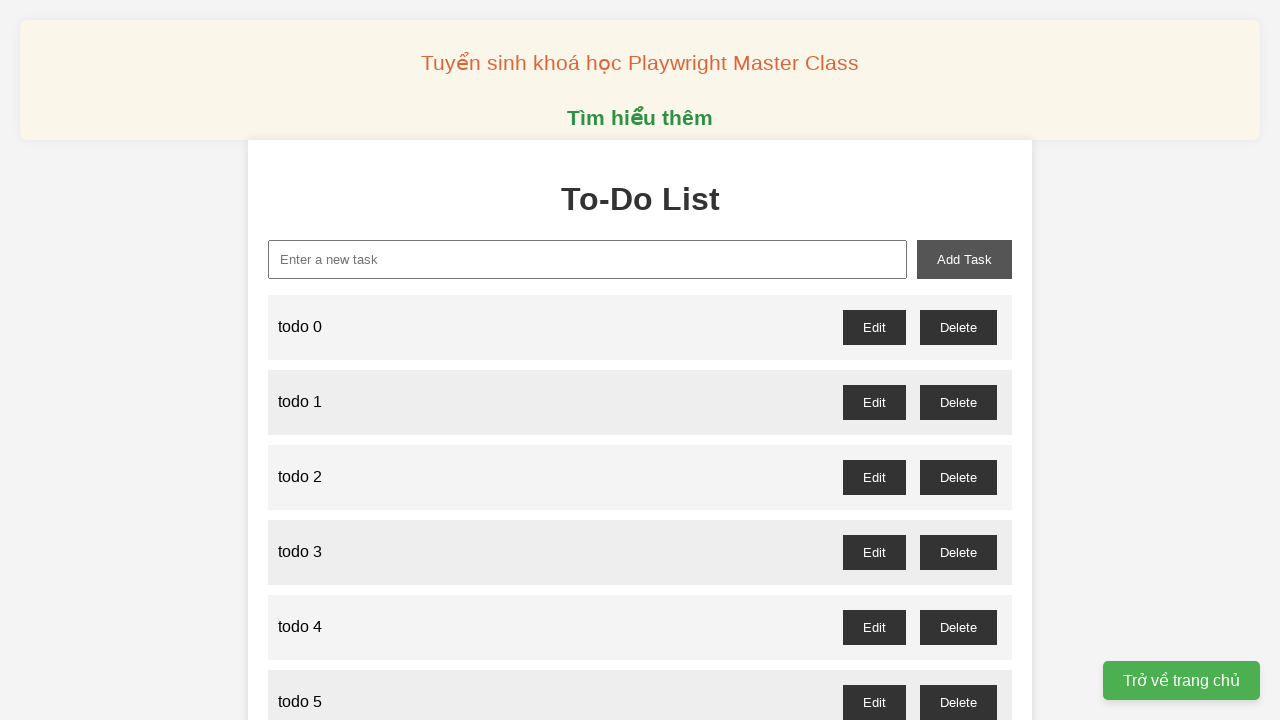

Filled new task input with 'todo 95' on input#new-task
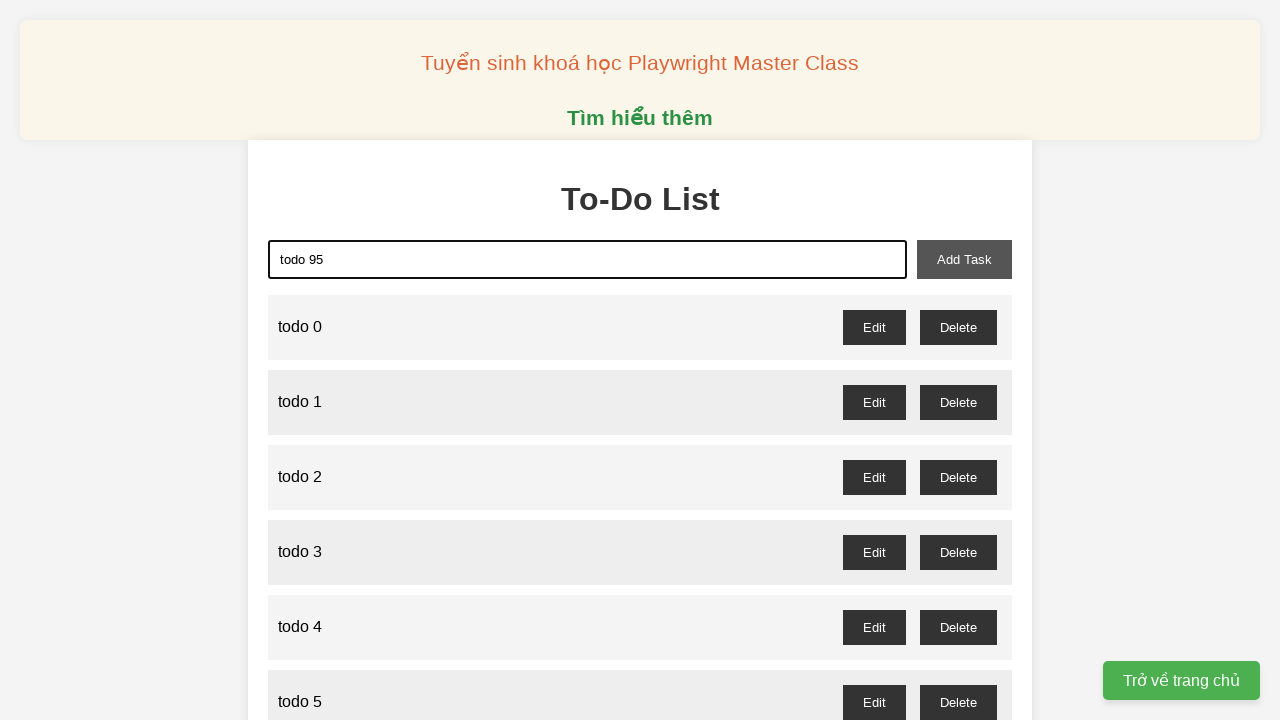

Clicked add task button to create todo 95 at (964, 259) on button#add-task
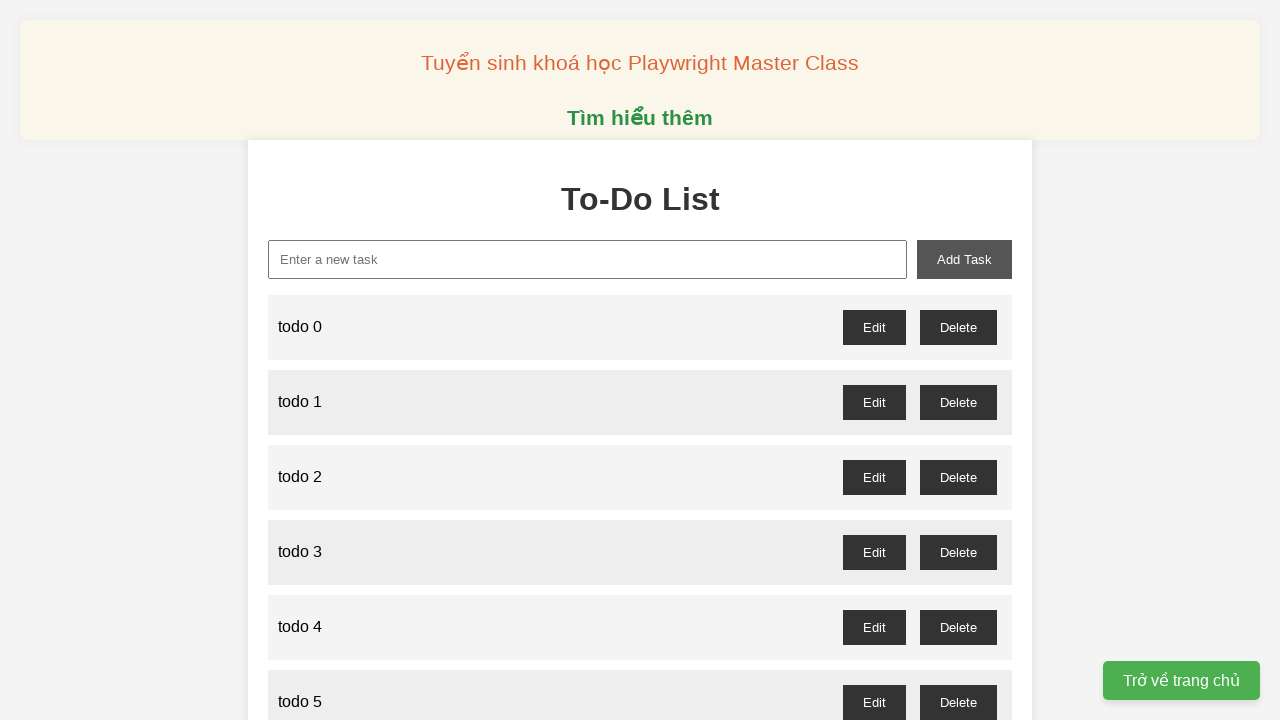

Filled new task input with 'todo 96' on input#new-task
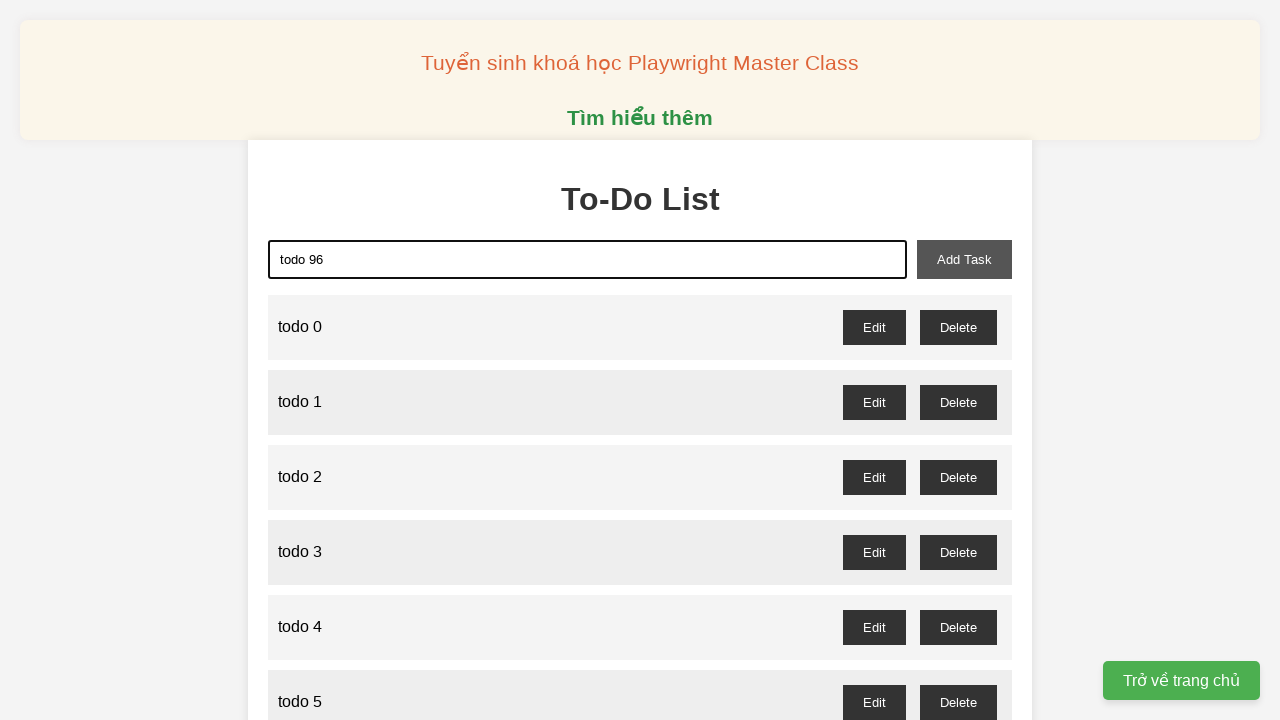

Clicked add task button to create todo 96 at (964, 259) on button#add-task
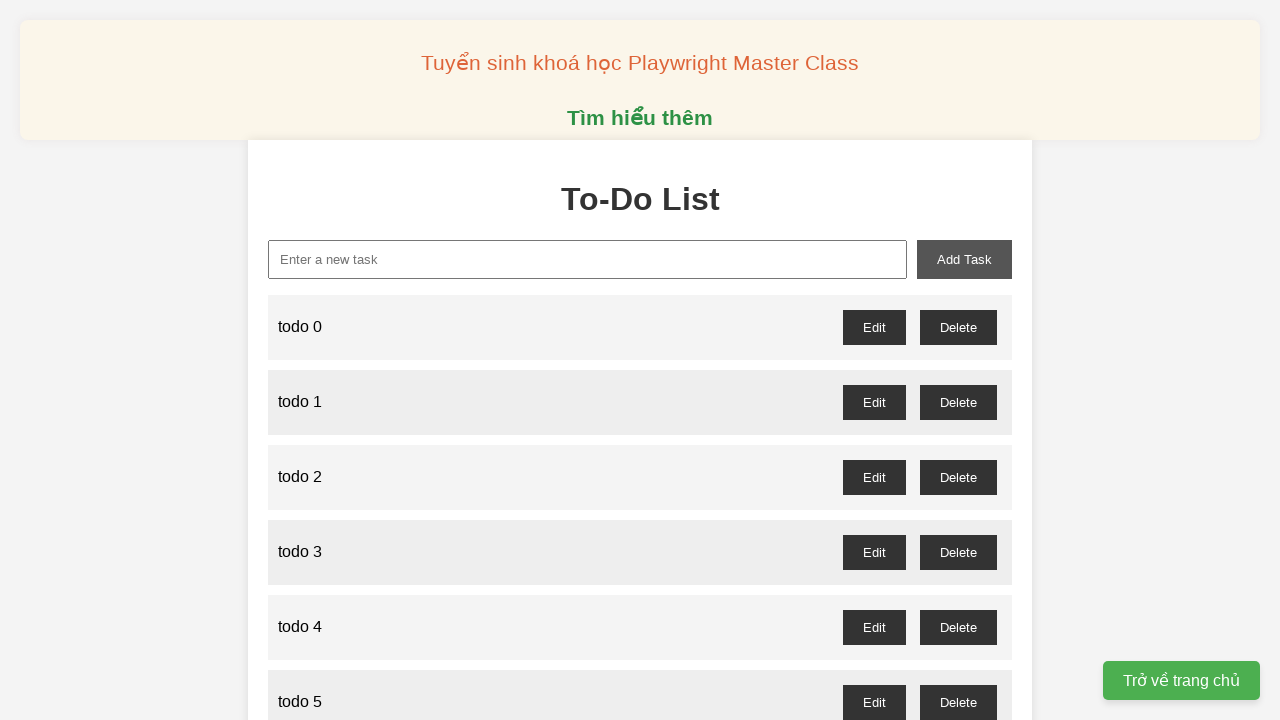

Filled new task input with 'todo 97' on input#new-task
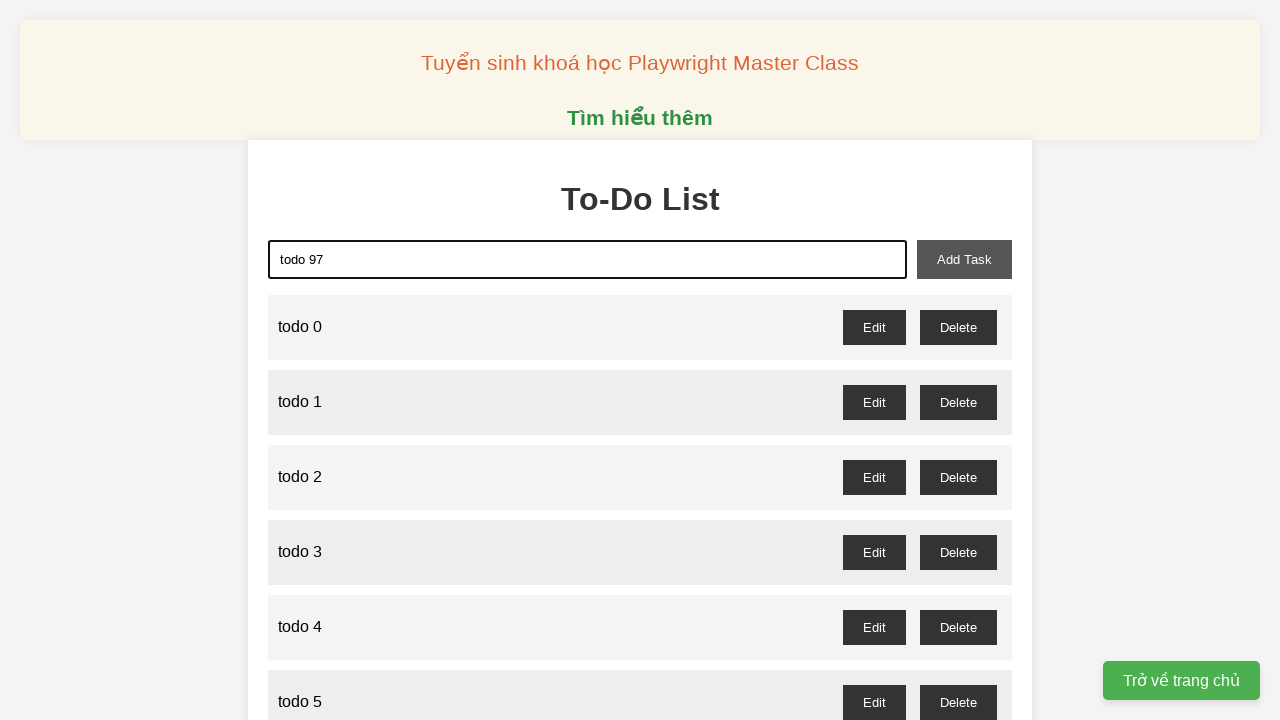

Clicked add task button to create todo 97 at (964, 259) on button#add-task
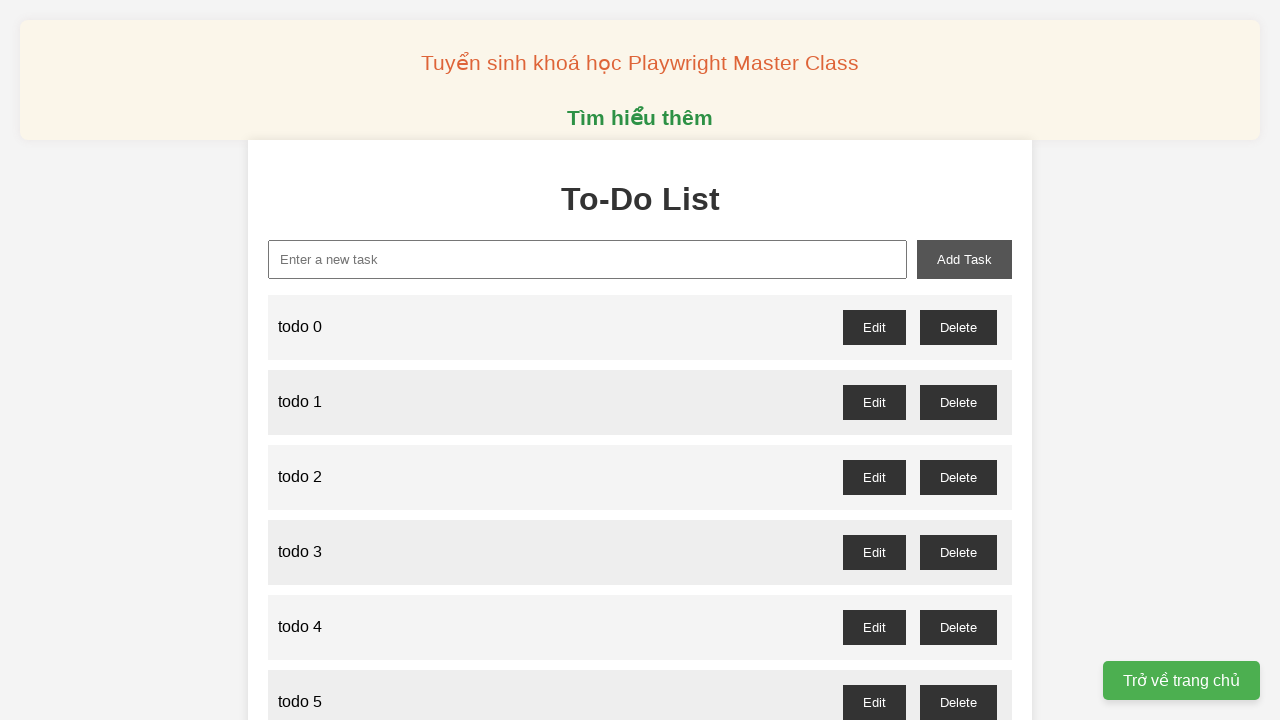

Filled new task input with 'todo 98' on input#new-task
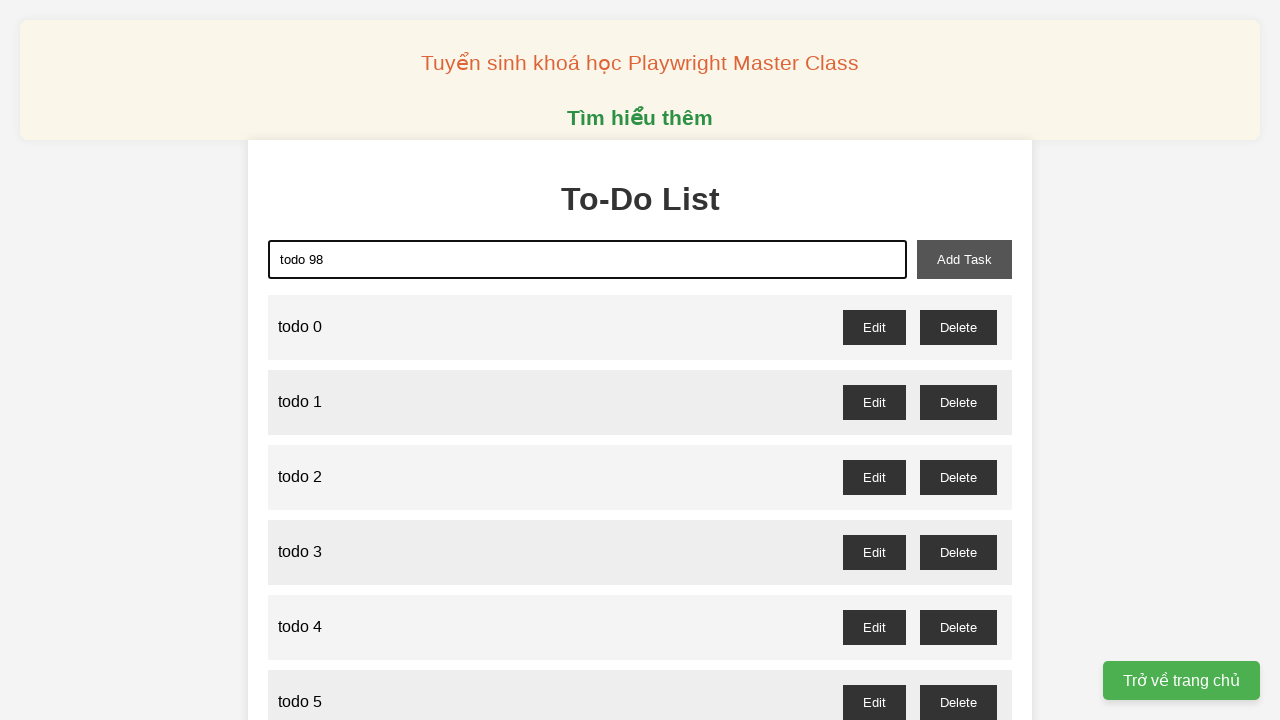

Clicked add task button to create todo 98 at (964, 259) on button#add-task
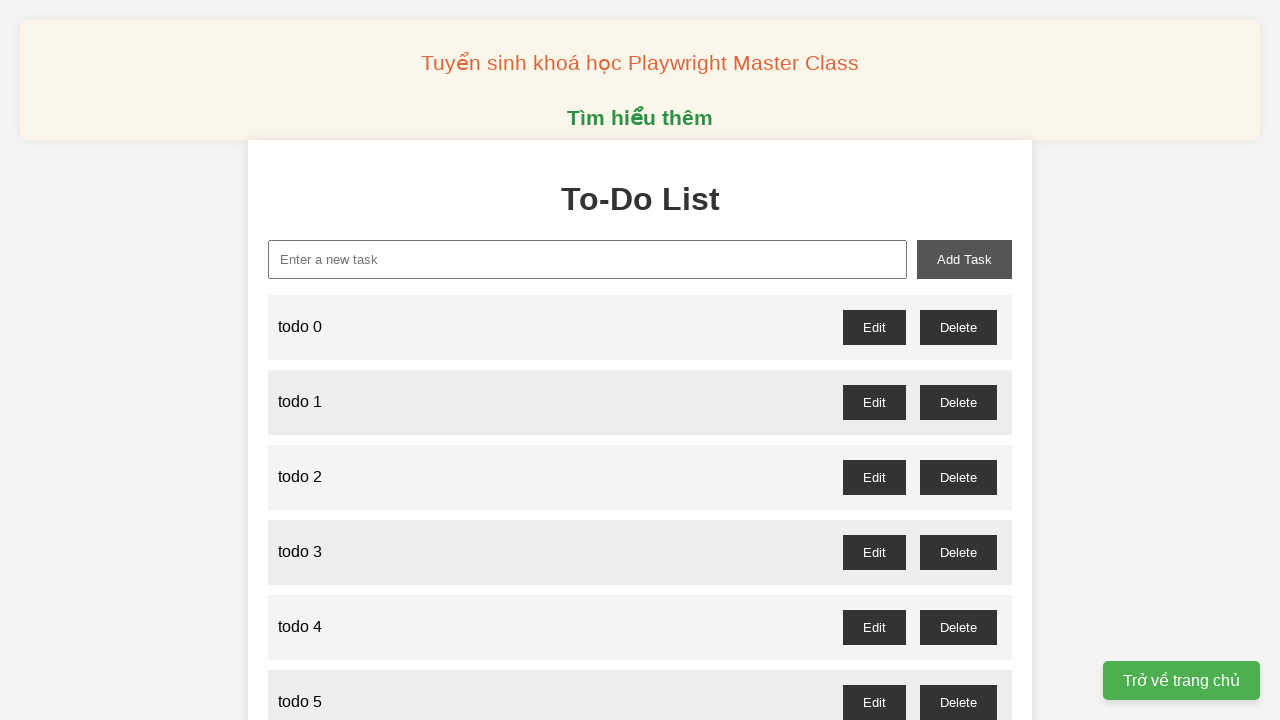

Filled new task input with 'todo 99' on input#new-task
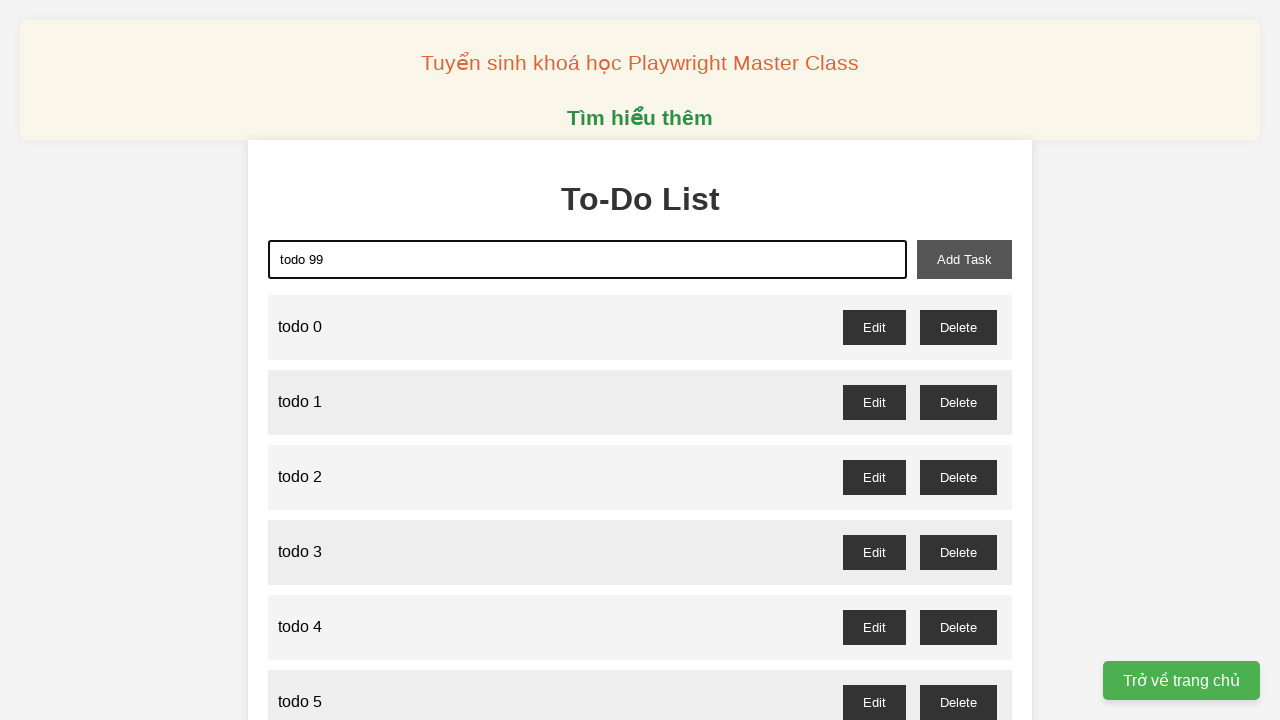

Clicked add task button to create todo 99 at (964, 259) on button#add-task
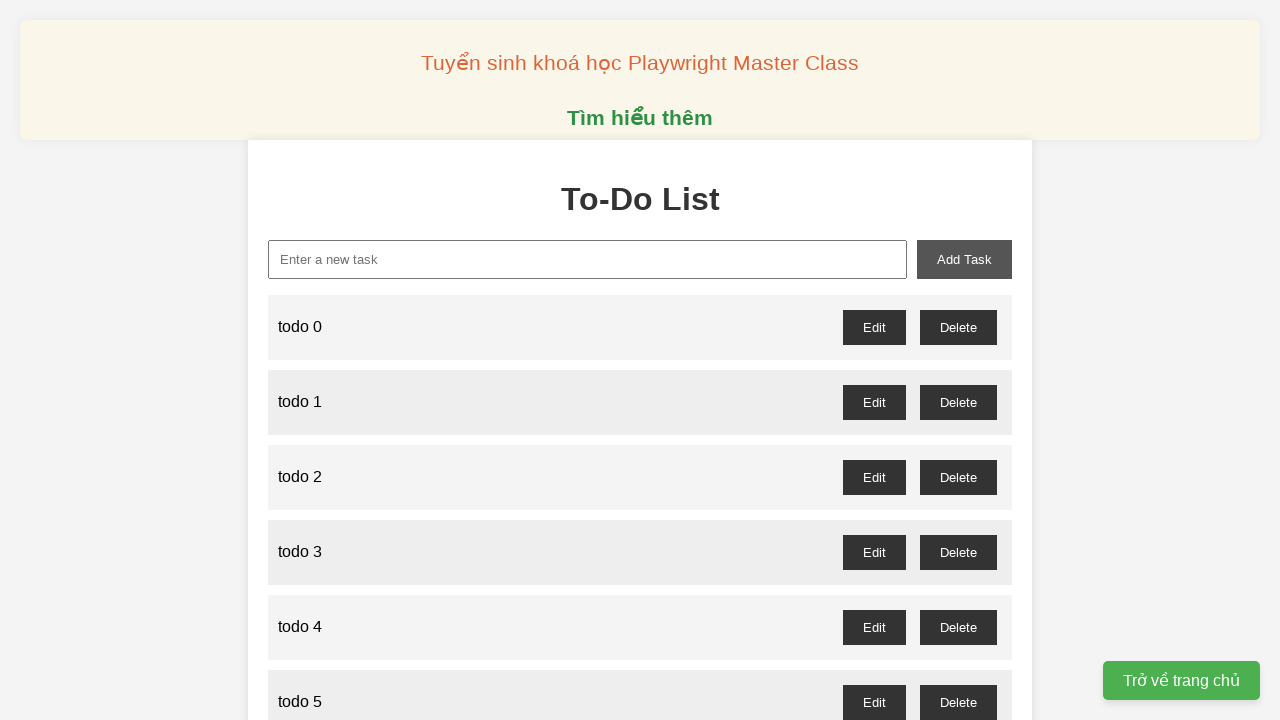

Clicked delete button for odd-numbered todo 1 at (958, 402) on #todo-1-delete
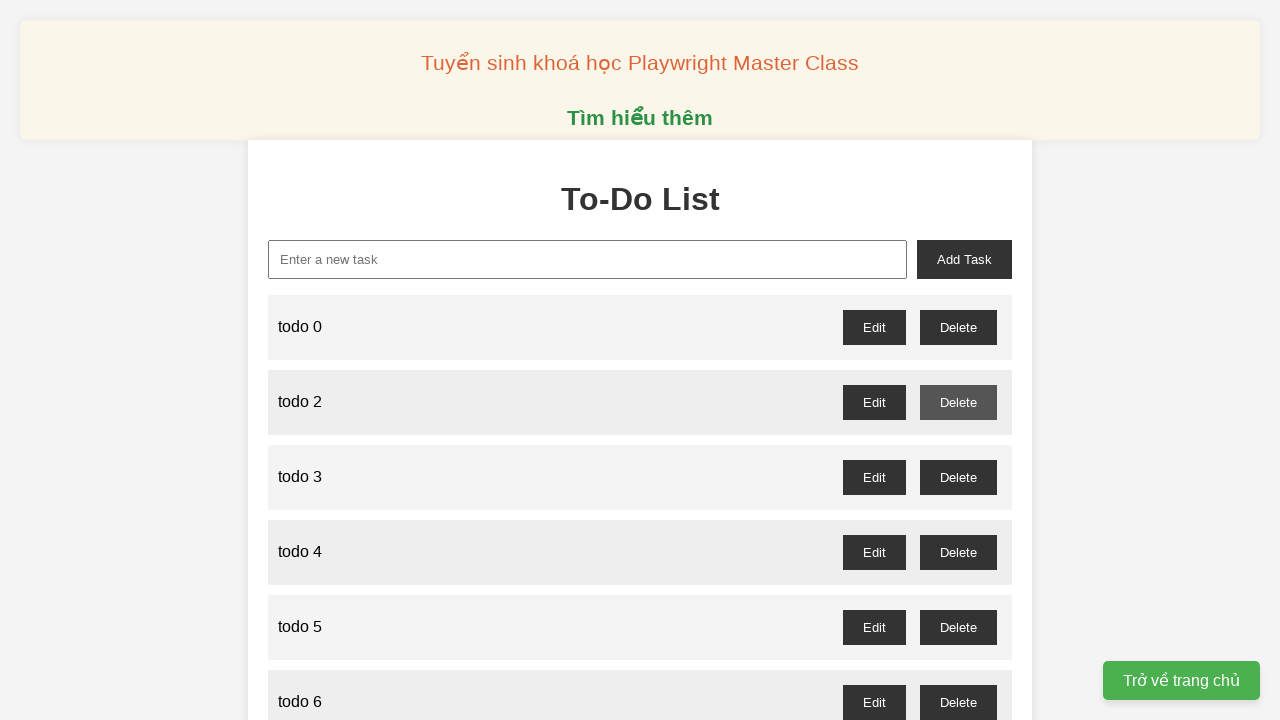

Waited for delete dialog to be handled for todo 1
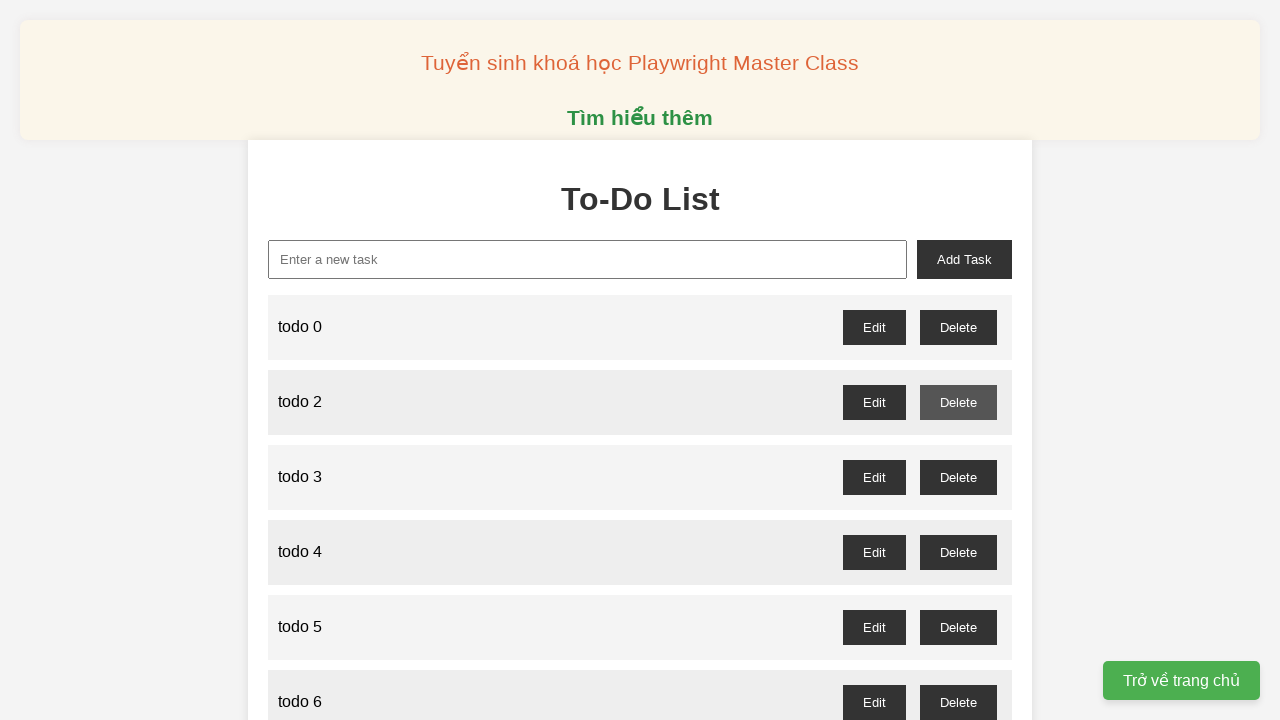

Clicked delete button for odd-numbered todo 3 at (958, 477) on #todo-3-delete
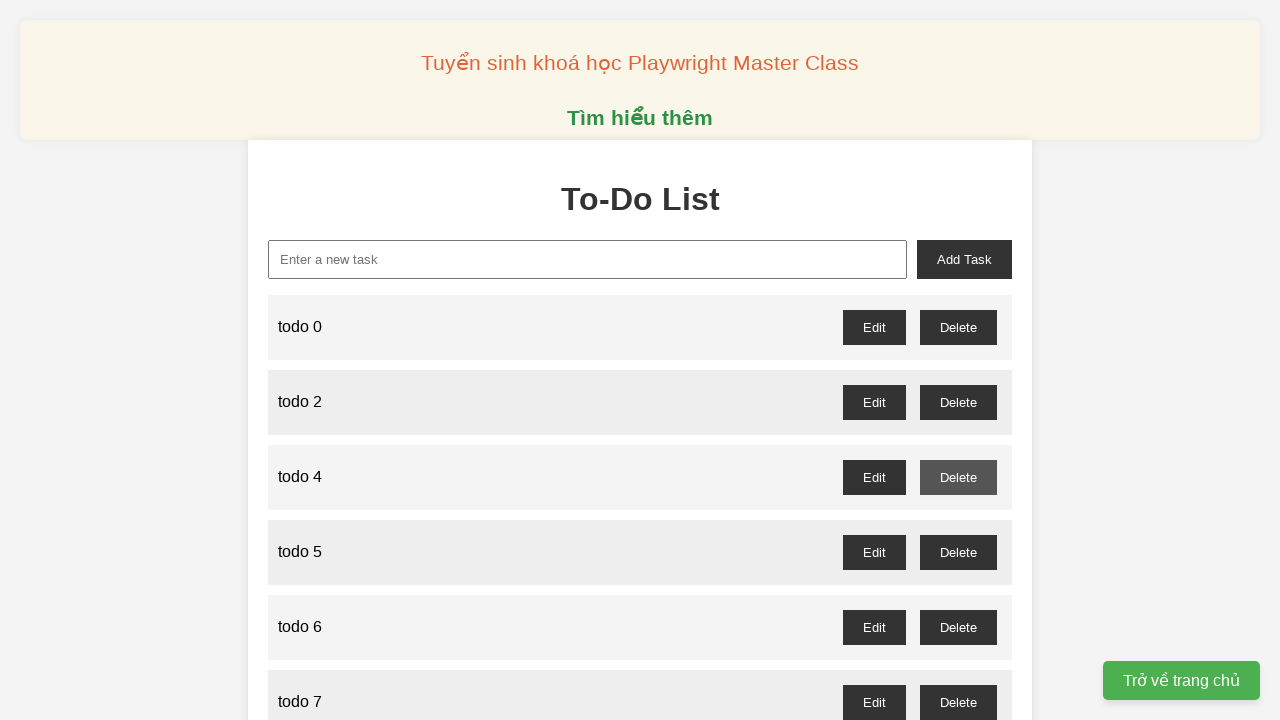

Waited for delete dialog to be handled for todo 3
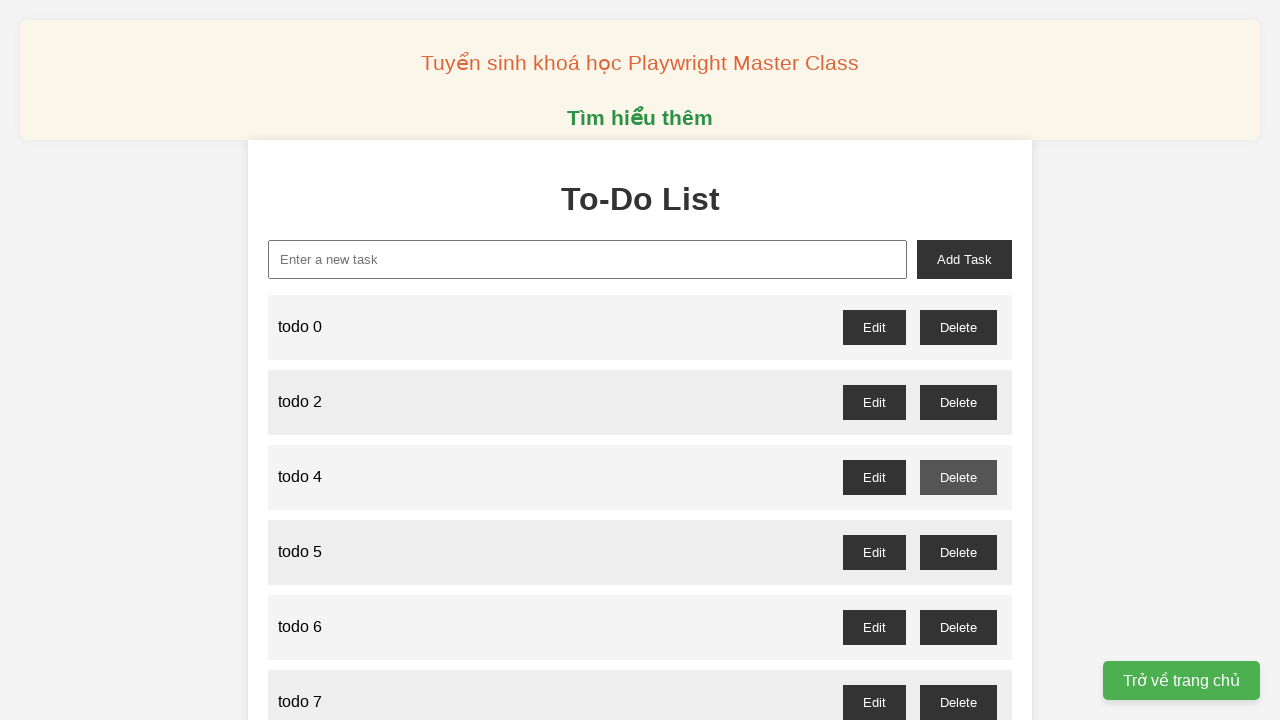

Clicked delete button for odd-numbered todo 5 at (958, 552) on #todo-5-delete
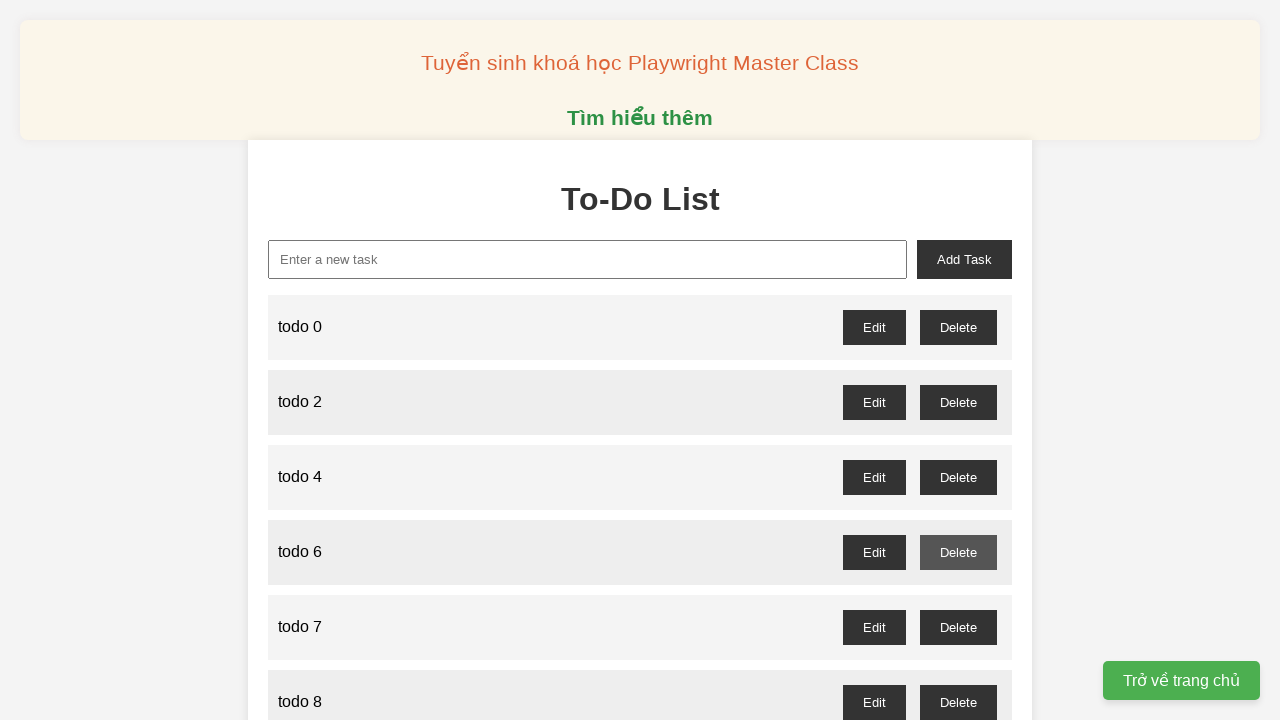

Waited for delete dialog to be handled for todo 5
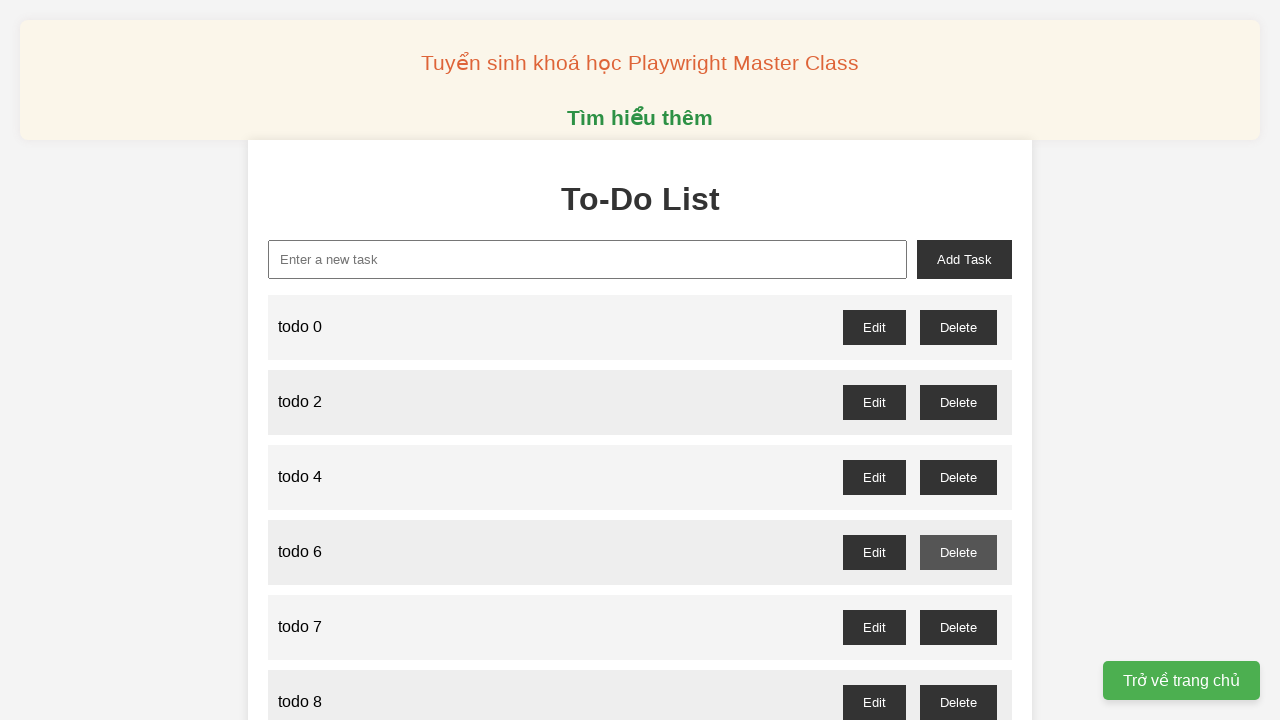

Clicked delete button for odd-numbered todo 7 at (958, 627) on #todo-7-delete
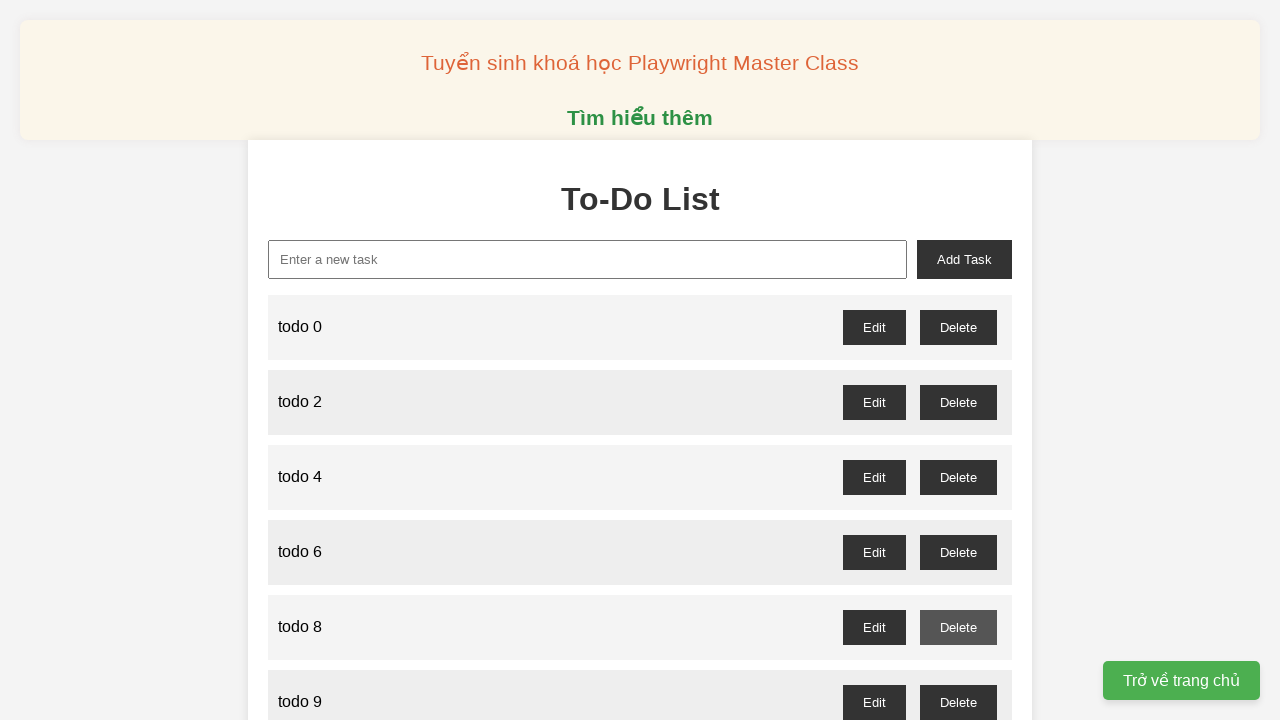

Waited for delete dialog to be handled for todo 7
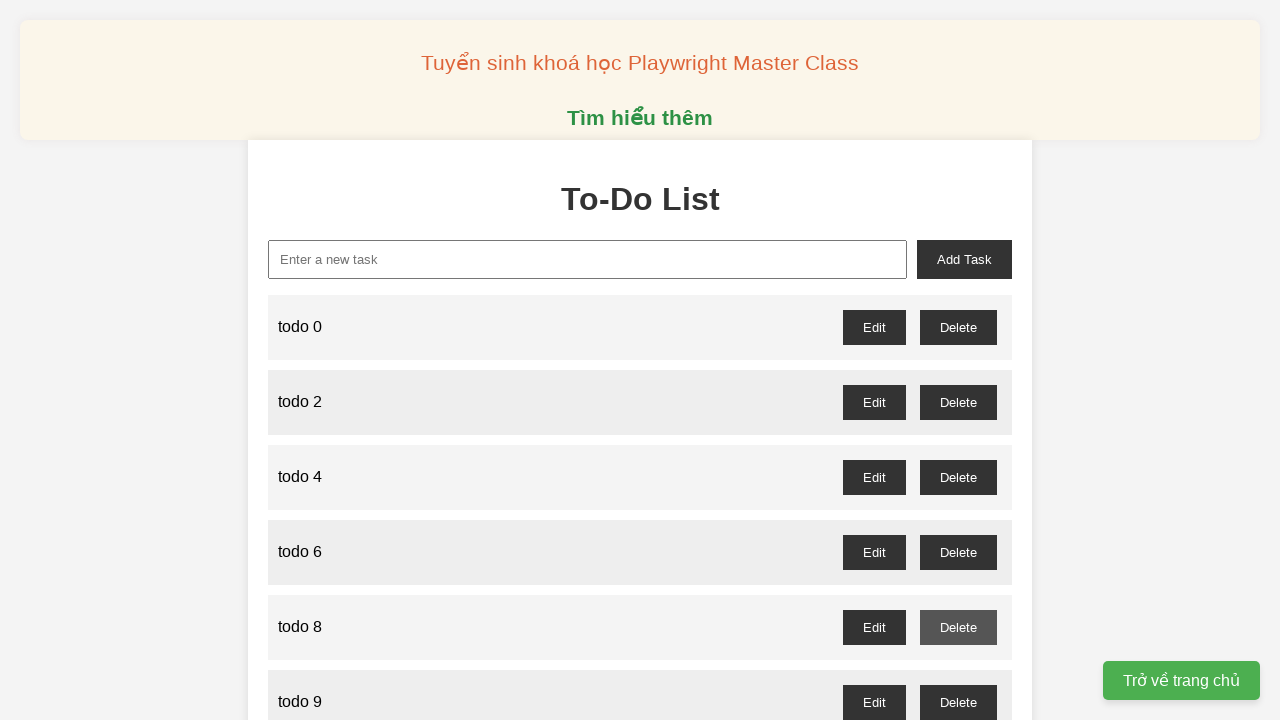

Clicked delete button for odd-numbered todo 9 at (958, 702) on #todo-9-delete
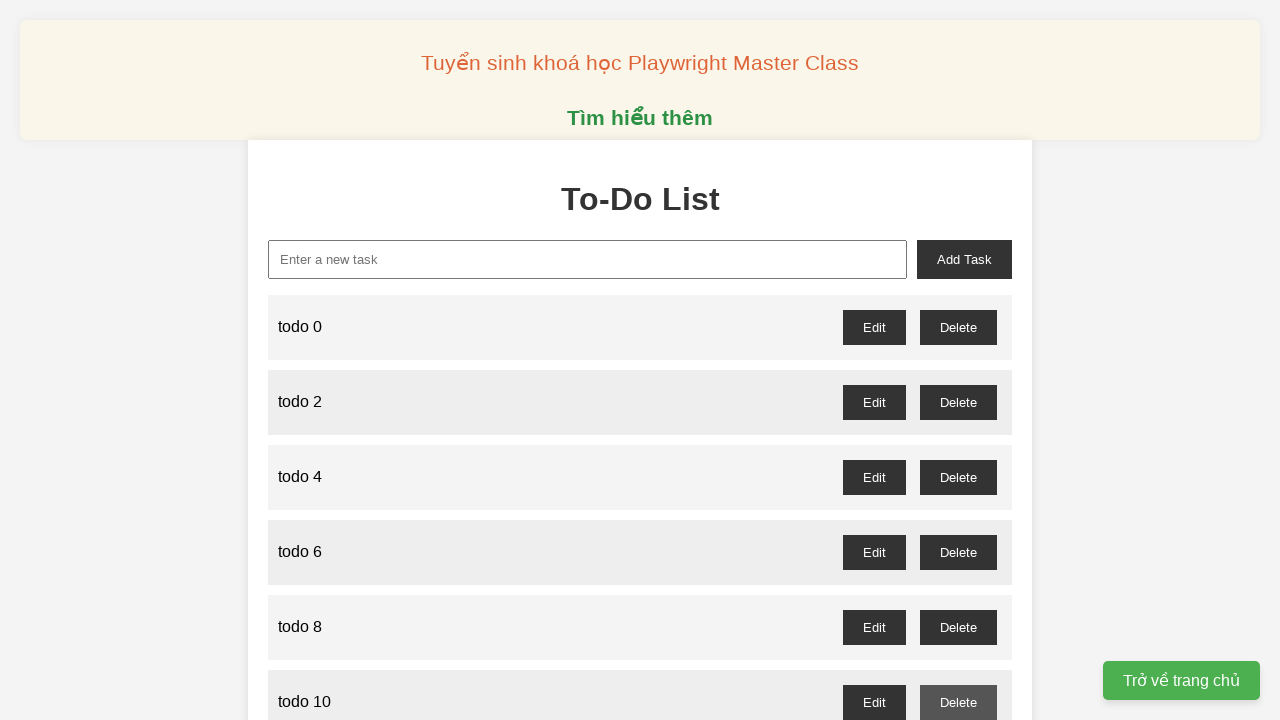

Waited for delete dialog to be handled for todo 9
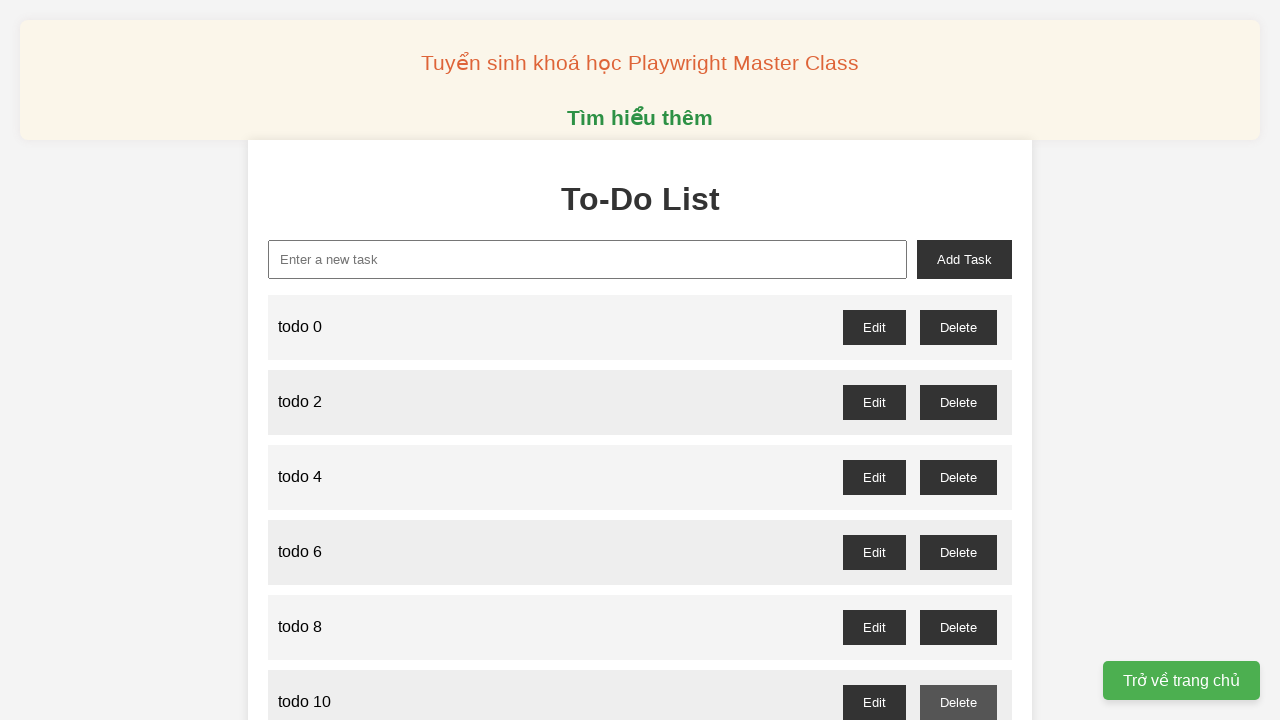

Clicked delete button for odd-numbered todo 11 at (958, 360) on #todo-11-delete
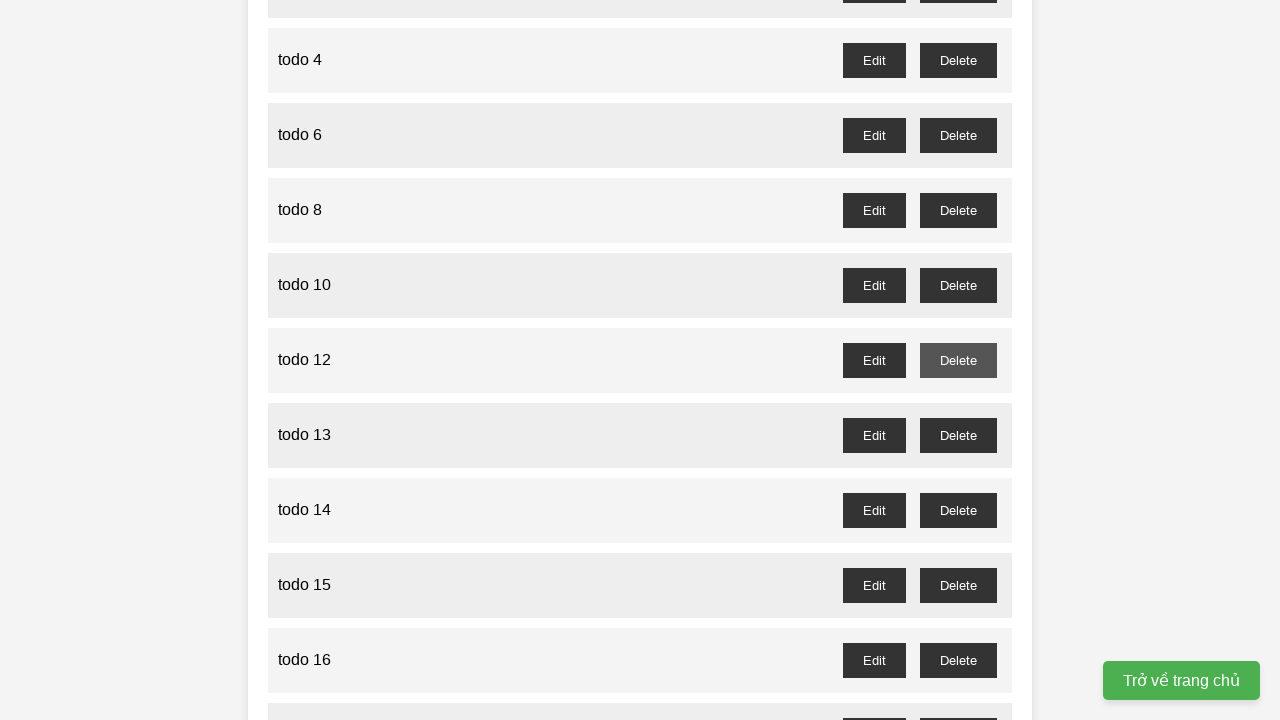

Waited for delete dialog to be handled for todo 11
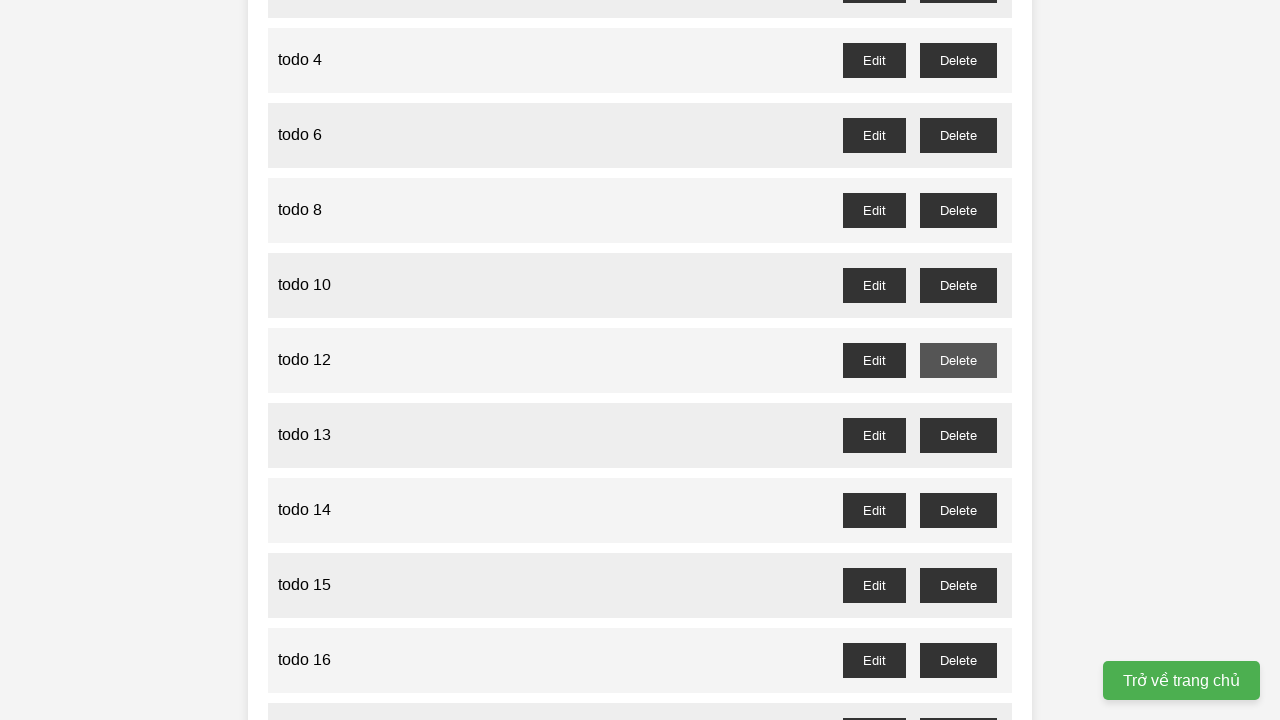

Clicked delete button for odd-numbered todo 13 at (958, 435) on #todo-13-delete
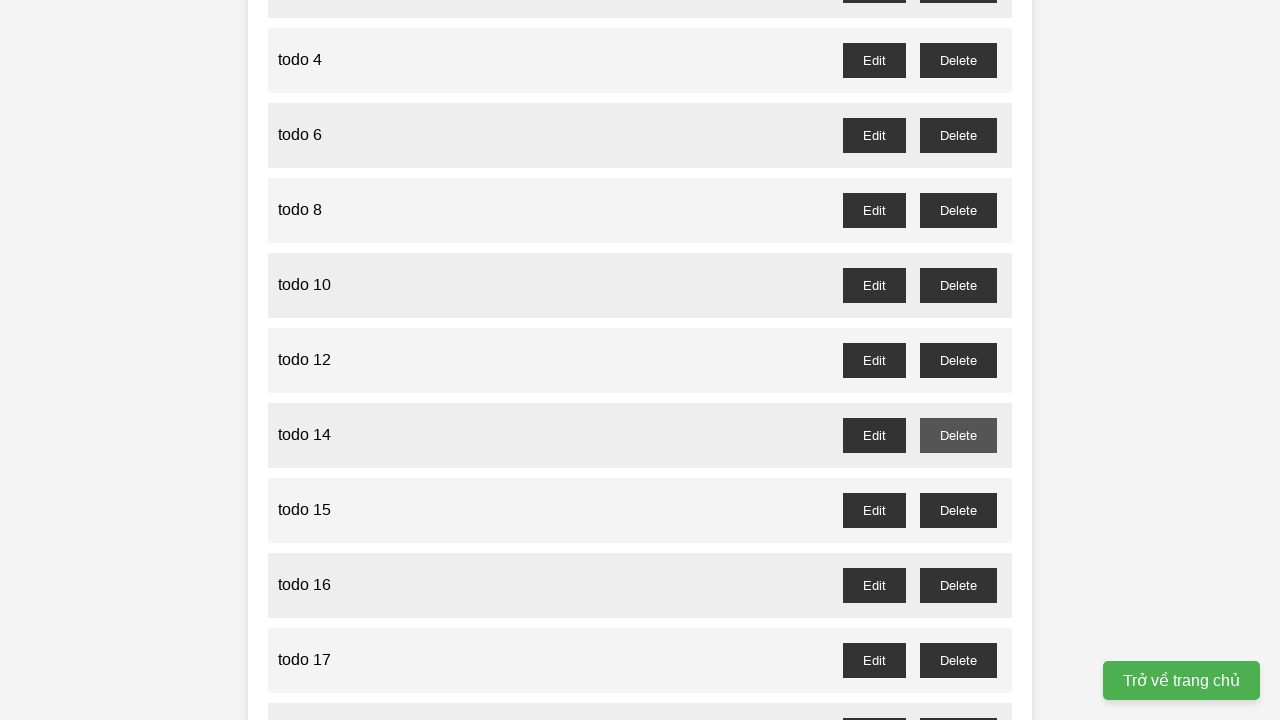

Waited for delete dialog to be handled for todo 13
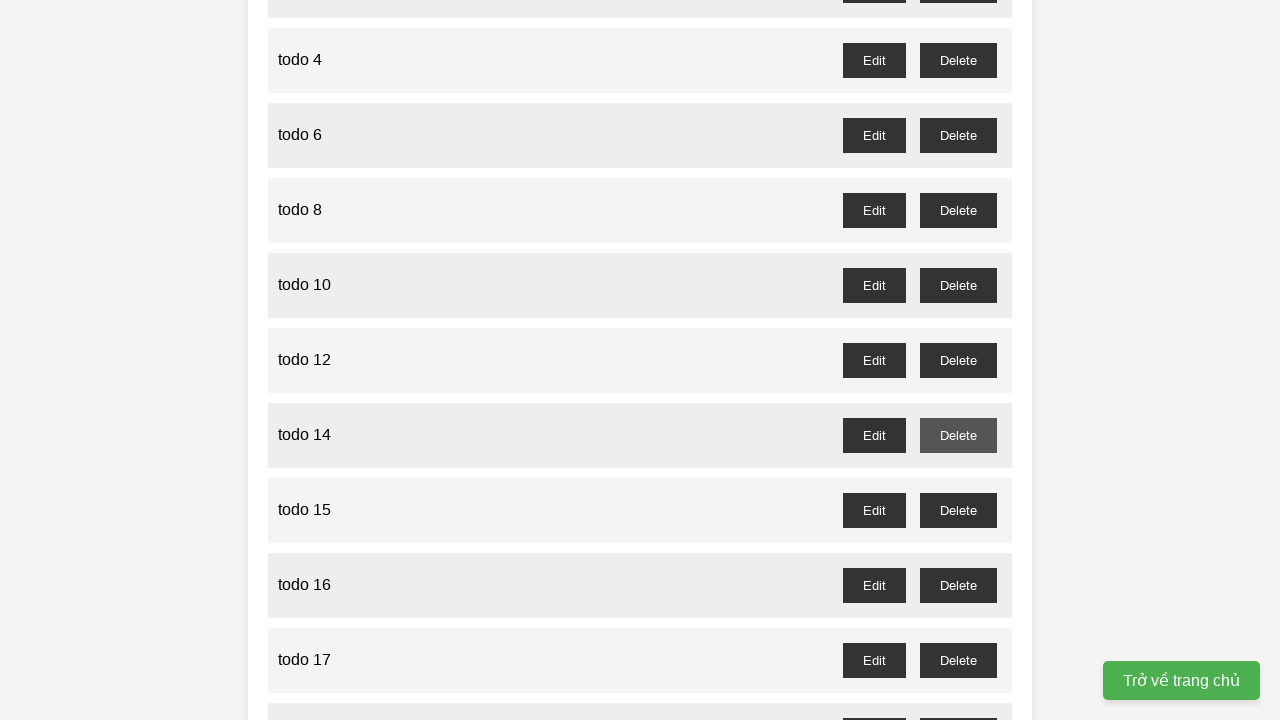

Clicked delete button for odd-numbered todo 15 at (958, 510) on #todo-15-delete
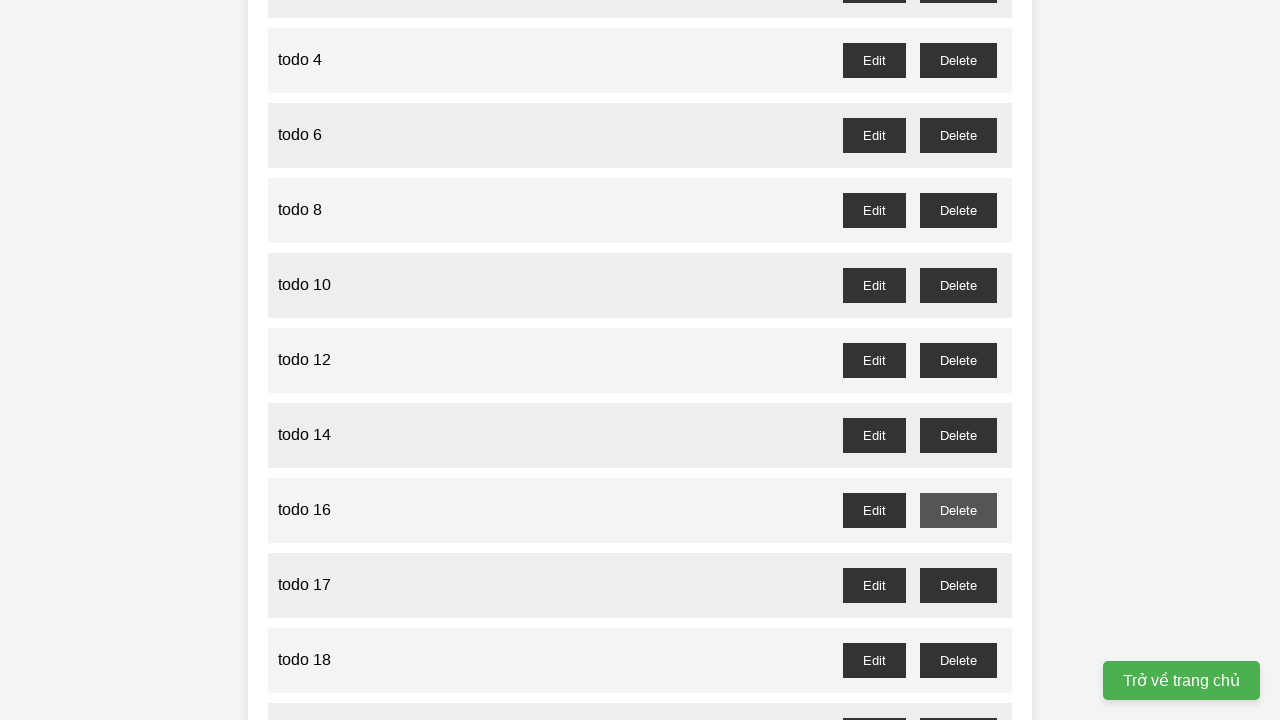

Waited for delete dialog to be handled for todo 15
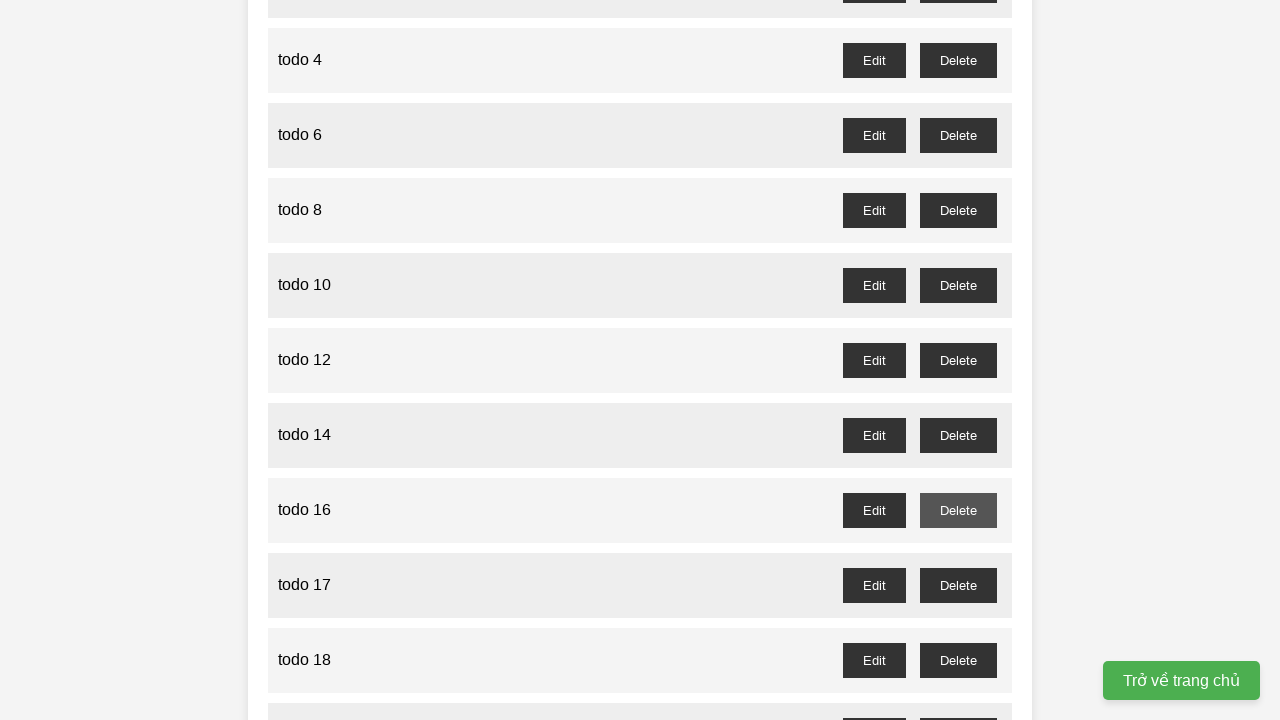

Clicked delete button for odd-numbered todo 17 at (958, 585) on #todo-17-delete
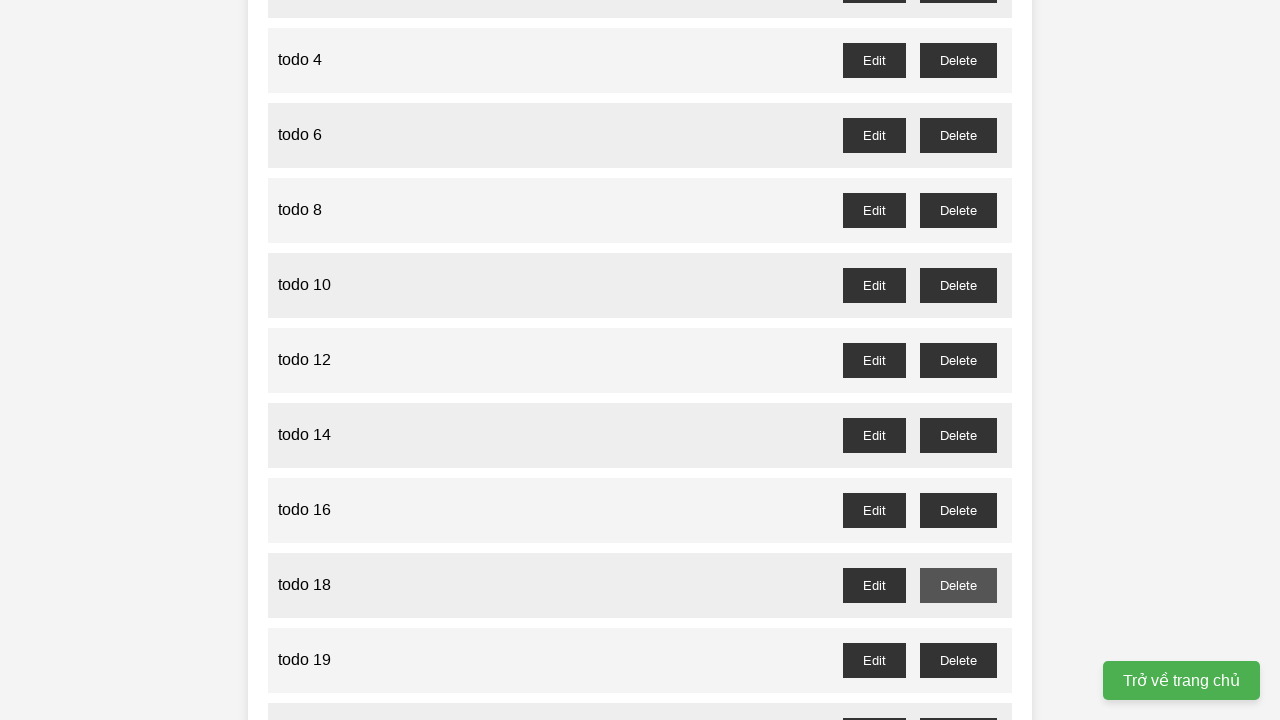

Waited for delete dialog to be handled for todo 17
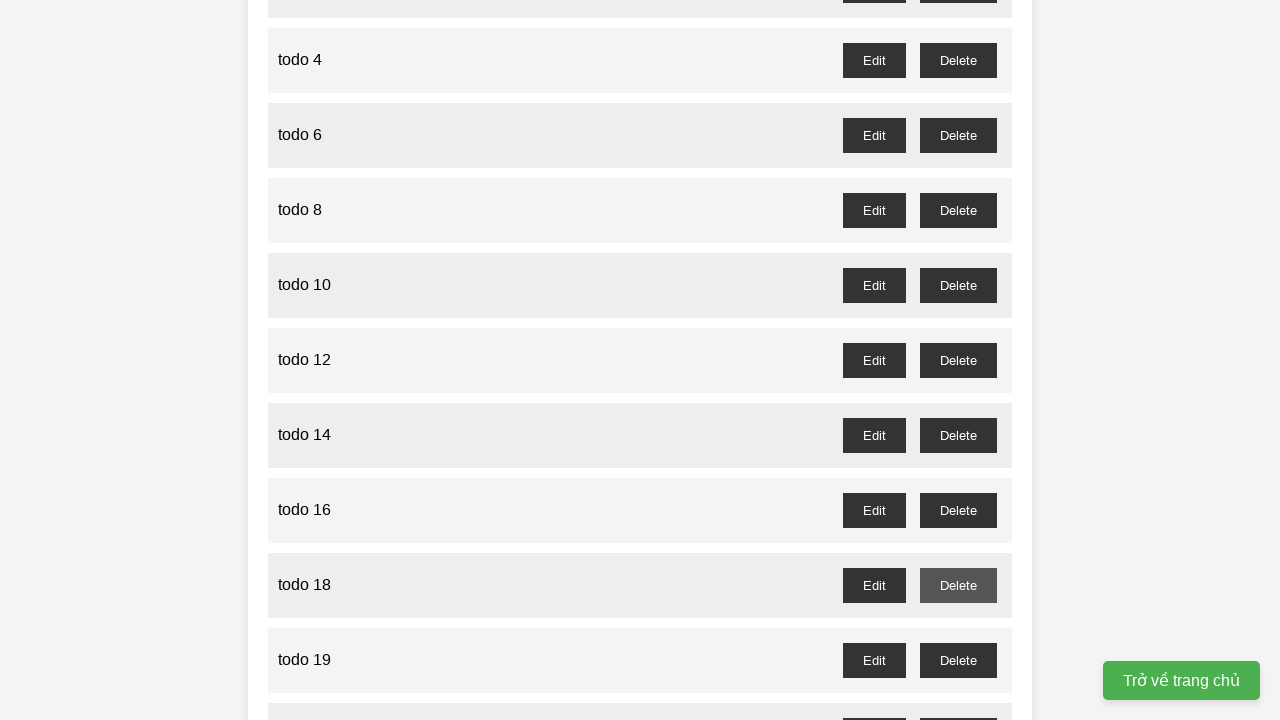

Clicked delete button for odd-numbered todo 19 at (958, 660) on #todo-19-delete
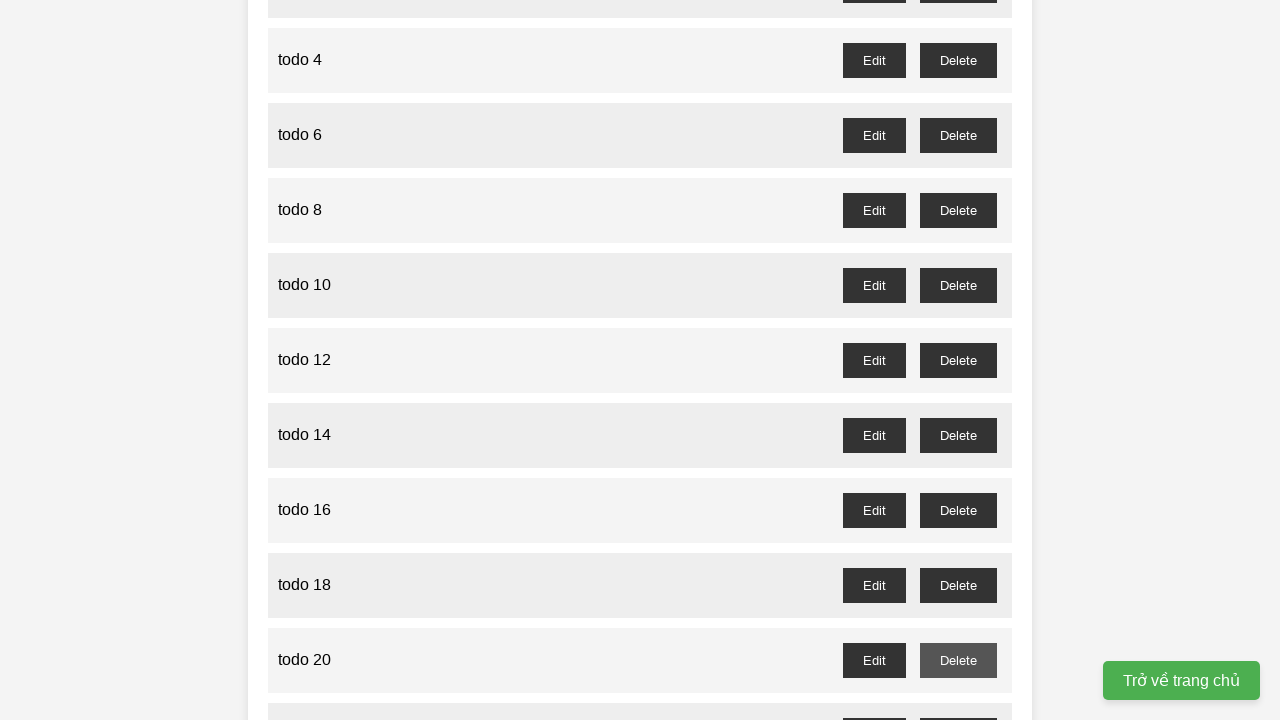

Waited for delete dialog to be handled for todo 19
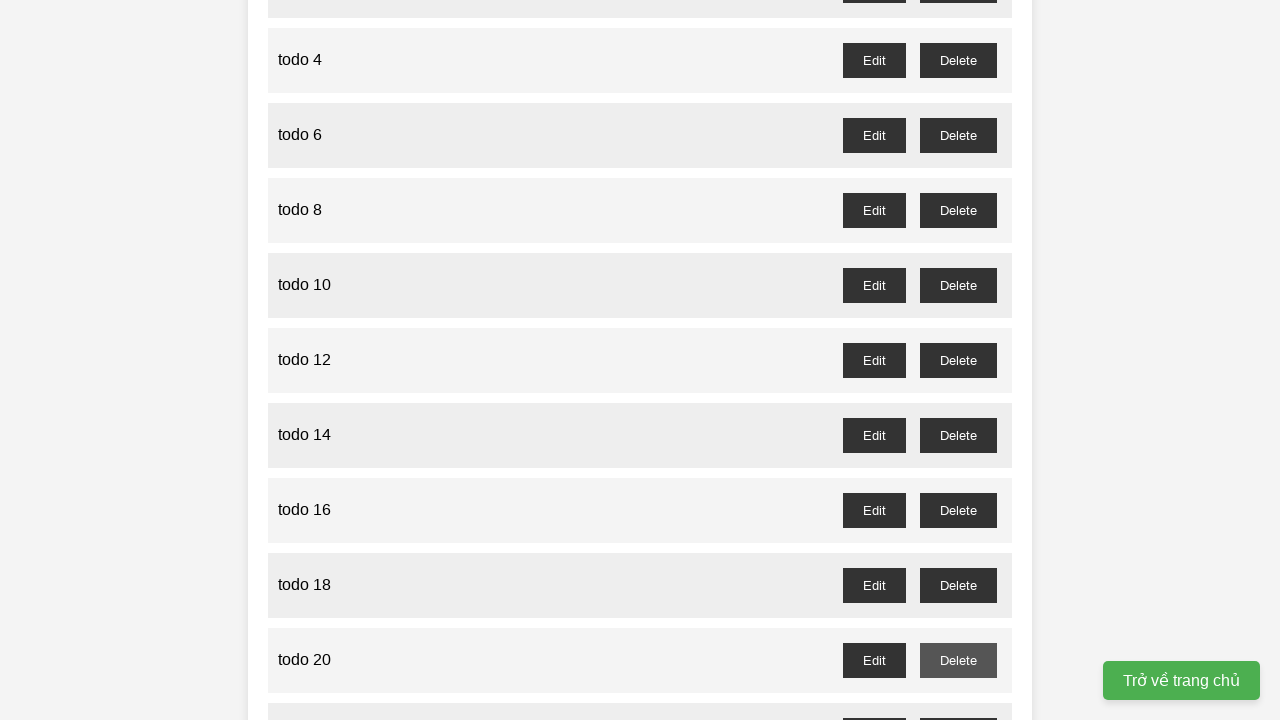

Clicked delete button for odd-numbered todo 21 at (958, 703) on #todo-21-delete
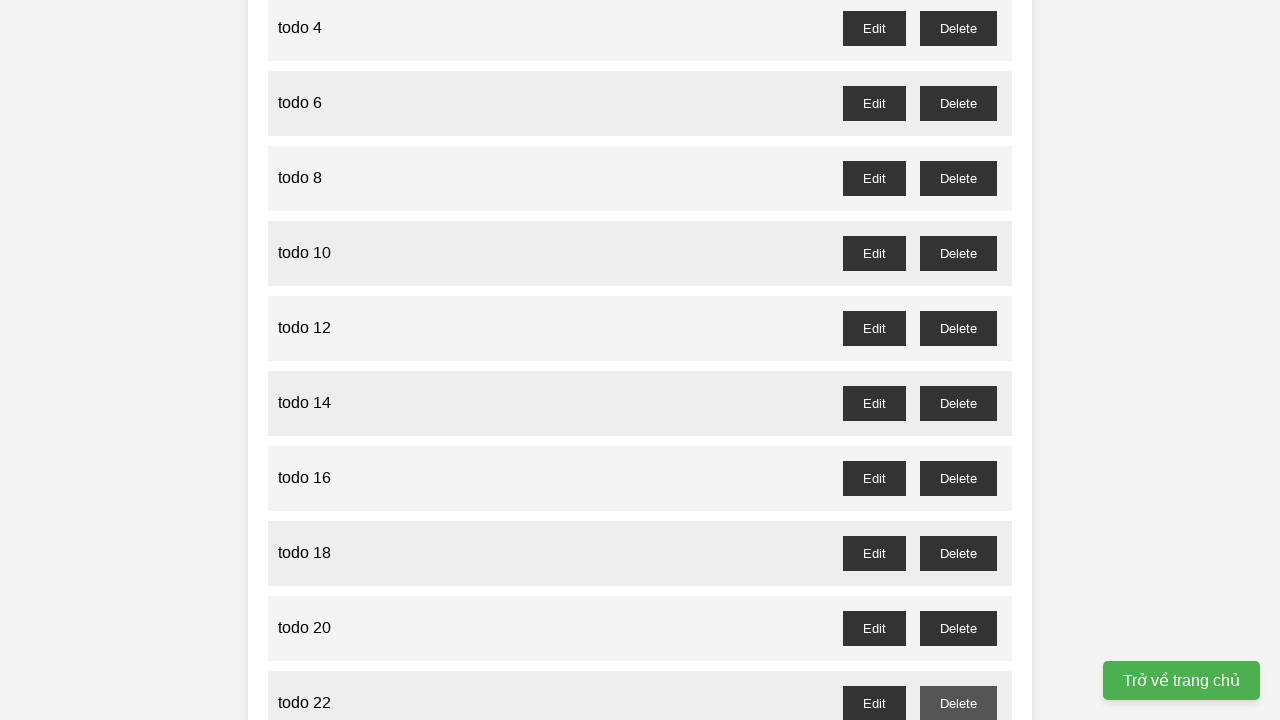

Waited for delete dialog to be handled for todo 21
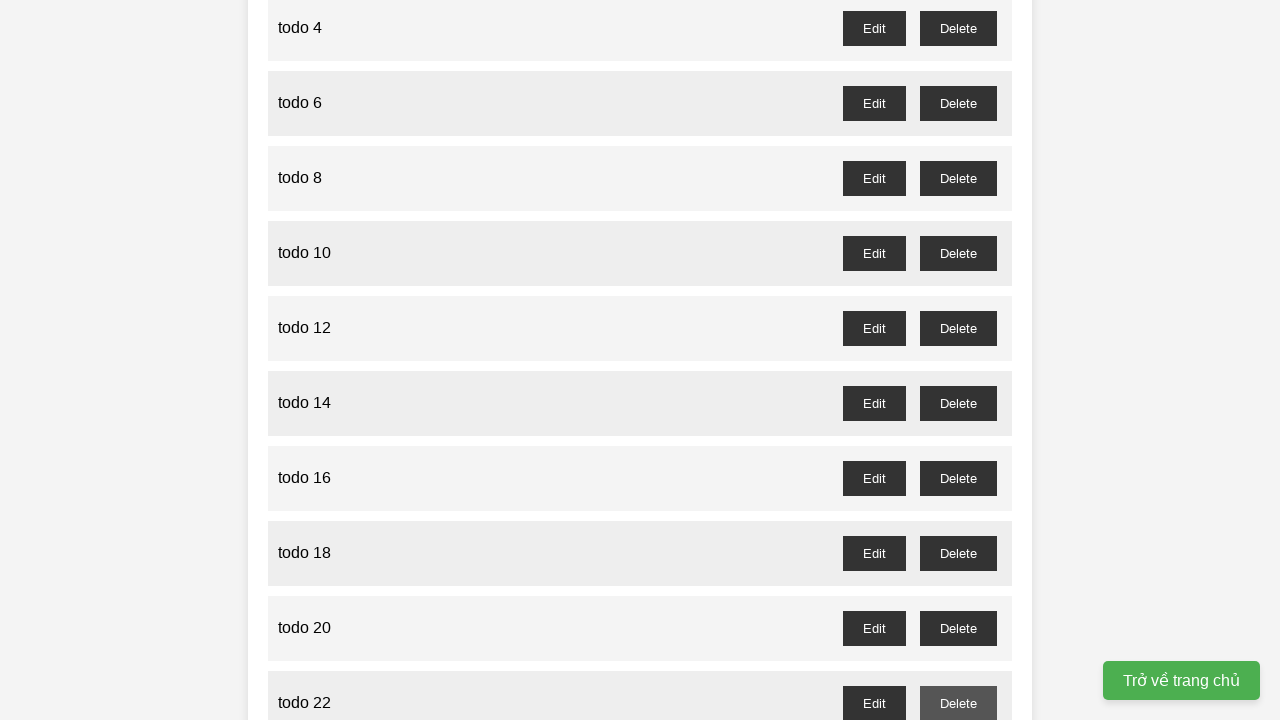

Clicked delete button for odd-numbered todo 23 at (958, 360) on #todo-23-delete
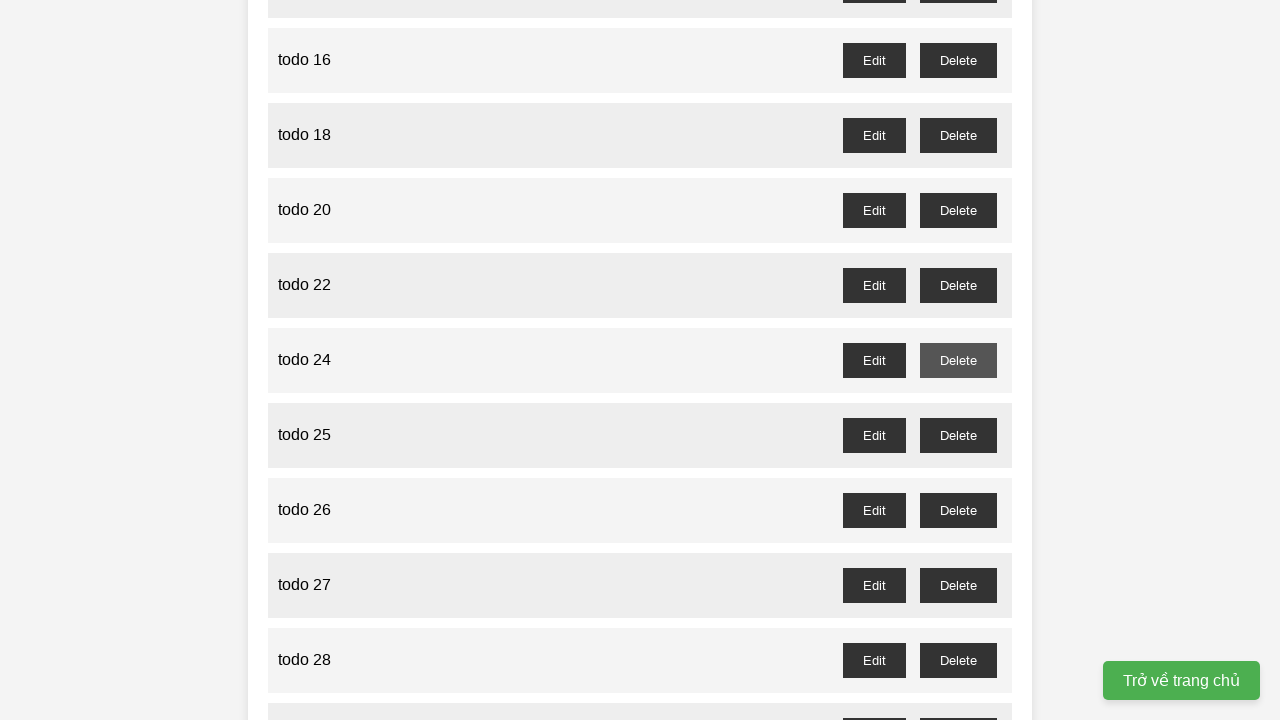

Waited for delete dialog to be handled for todo 23
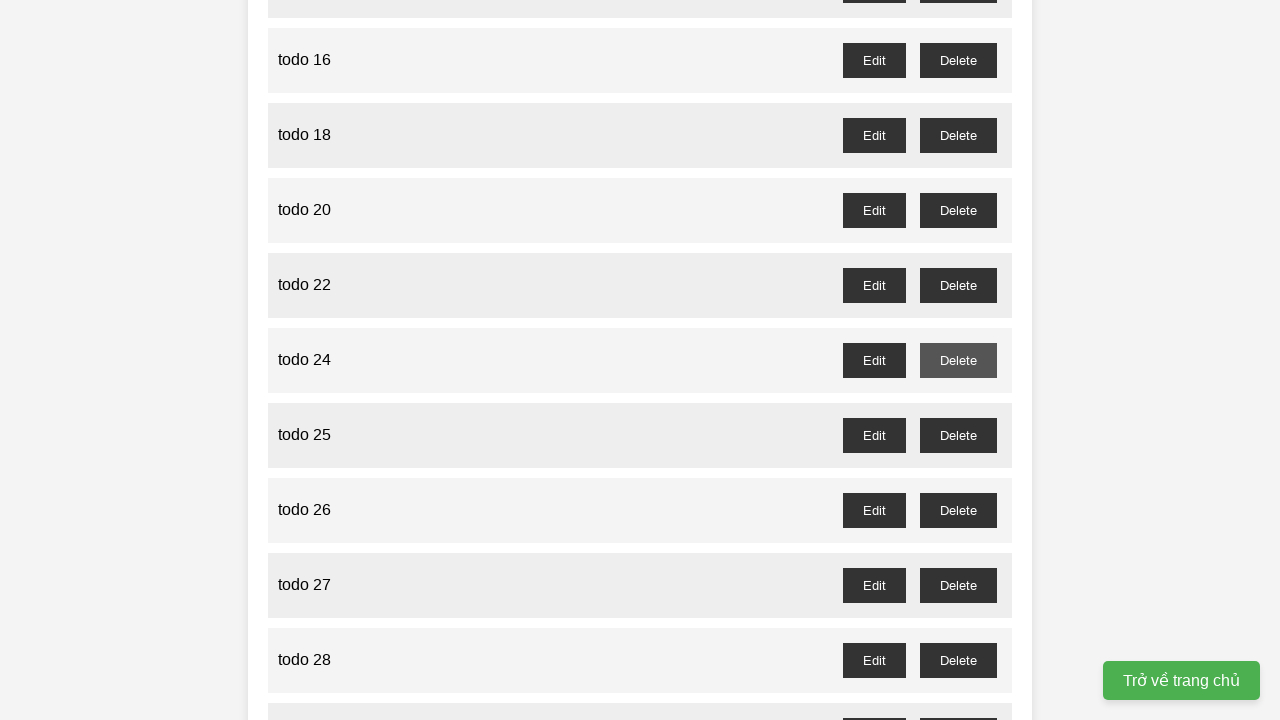

Clicked delete button for odd-numbered todo 25 at (958, 435) on #todo-25-delete
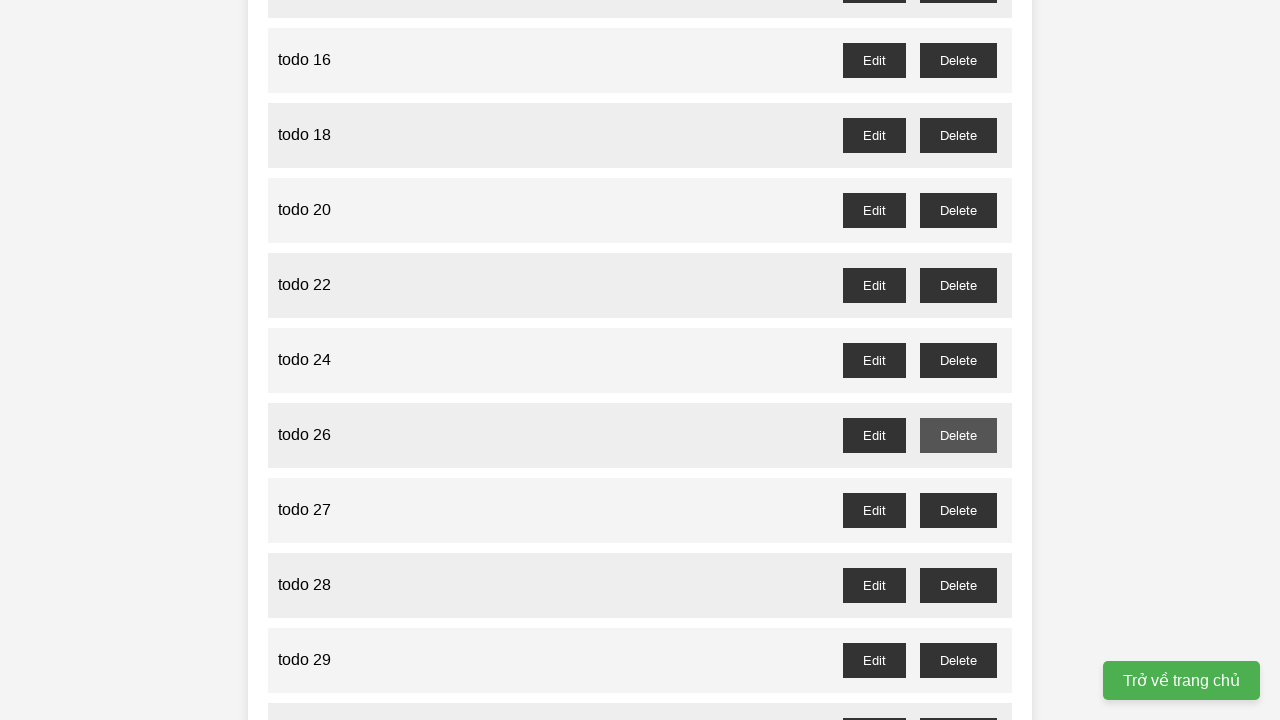

Waited for delete dialog to be handled for todo 25
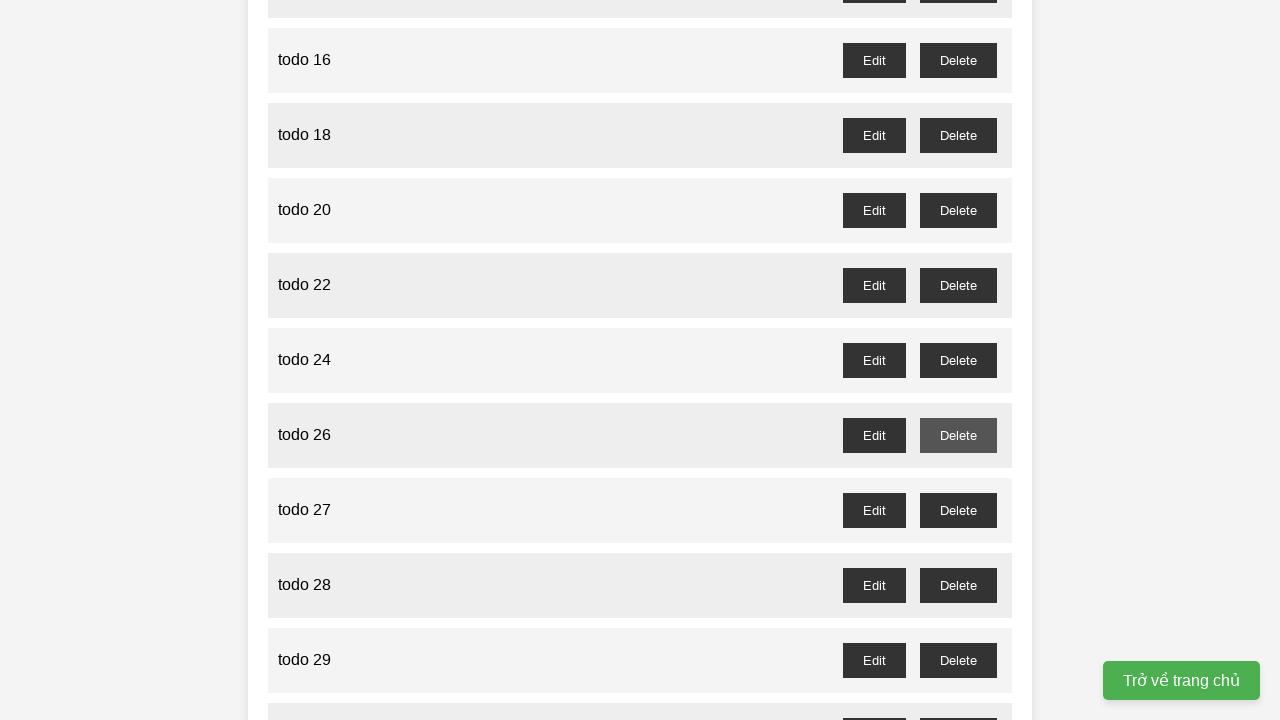

Clicked delete button for odd-numbered todo 27 at (958, 510) on #todo-27-delete
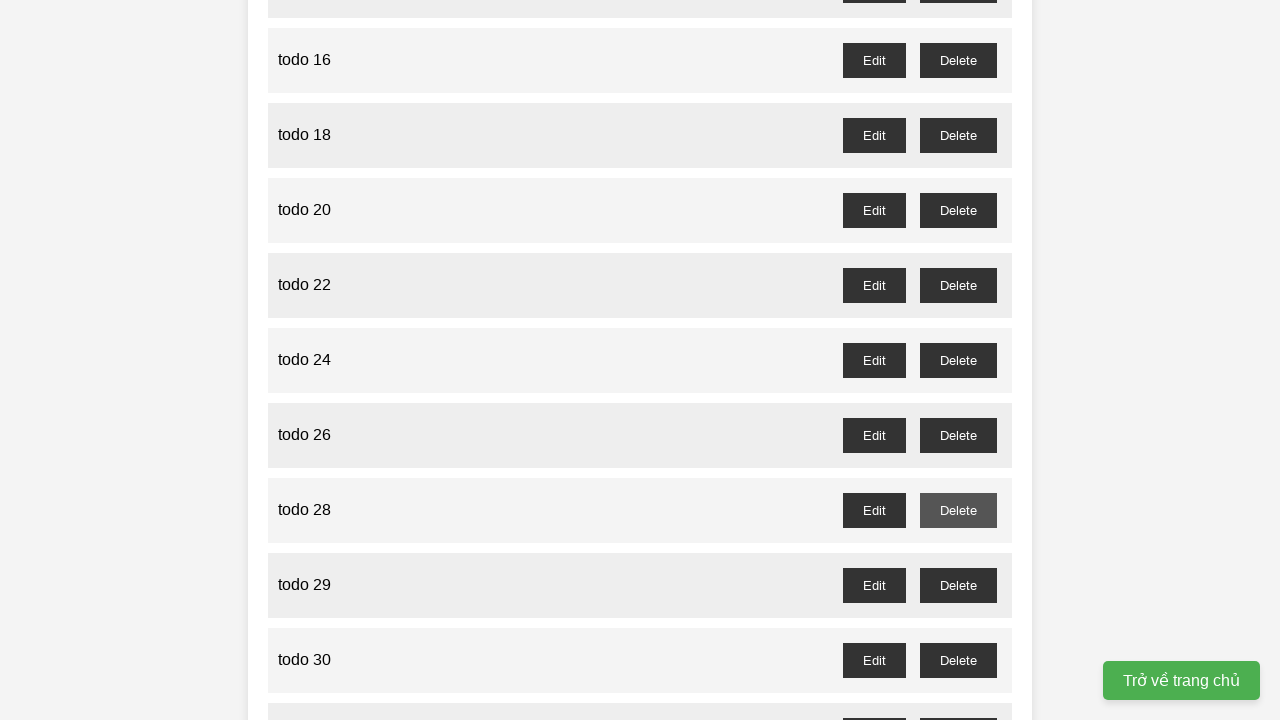

Waited for delete dialog to be handled for todo 27
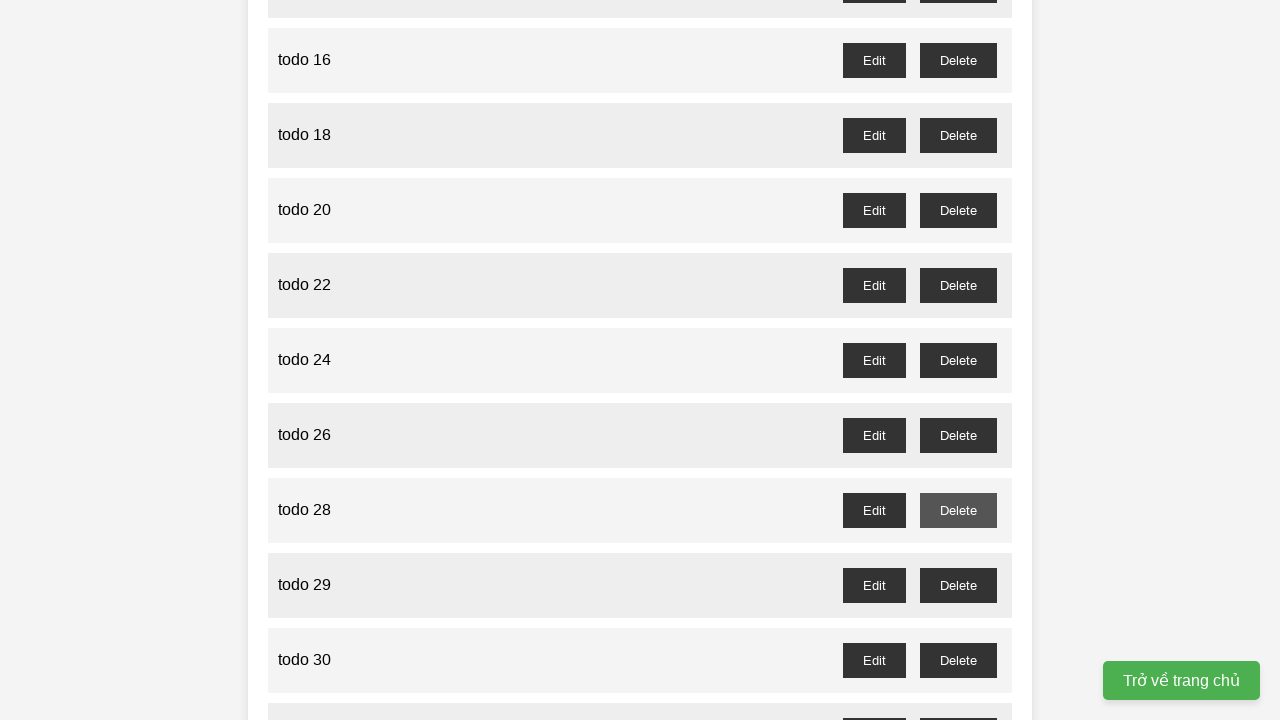

Clicked delete button for odd-numbered todo 29 at (958, 585) on #todo-29-delete
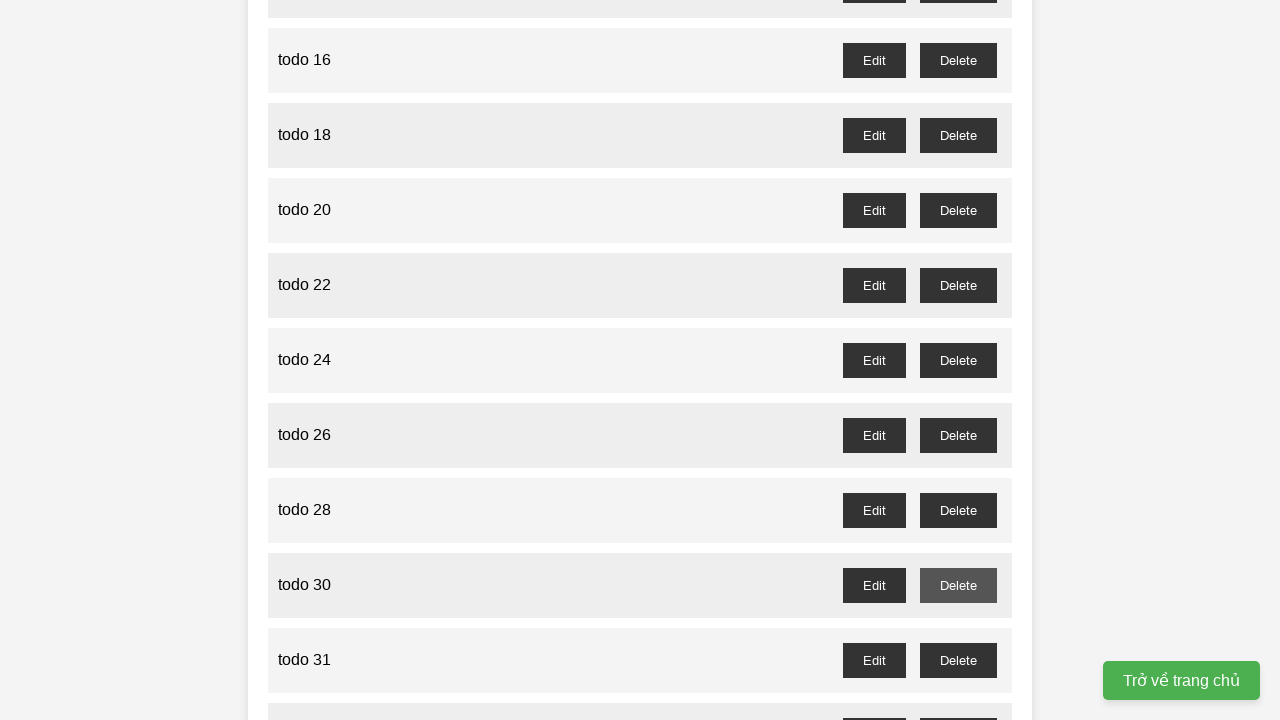

Waited for delete dialog to be handled for todo 29
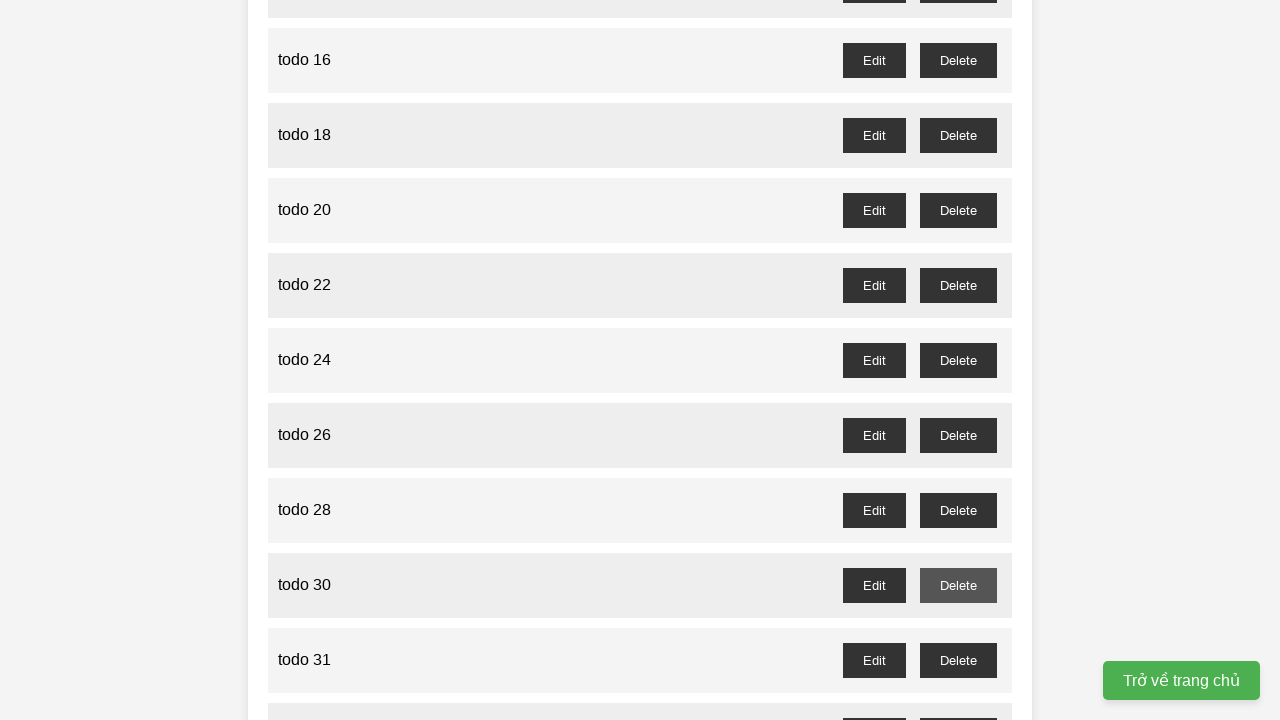

Clicked delete button for odd-numbered todo 31 at (958, 660) on #todo-31-delete
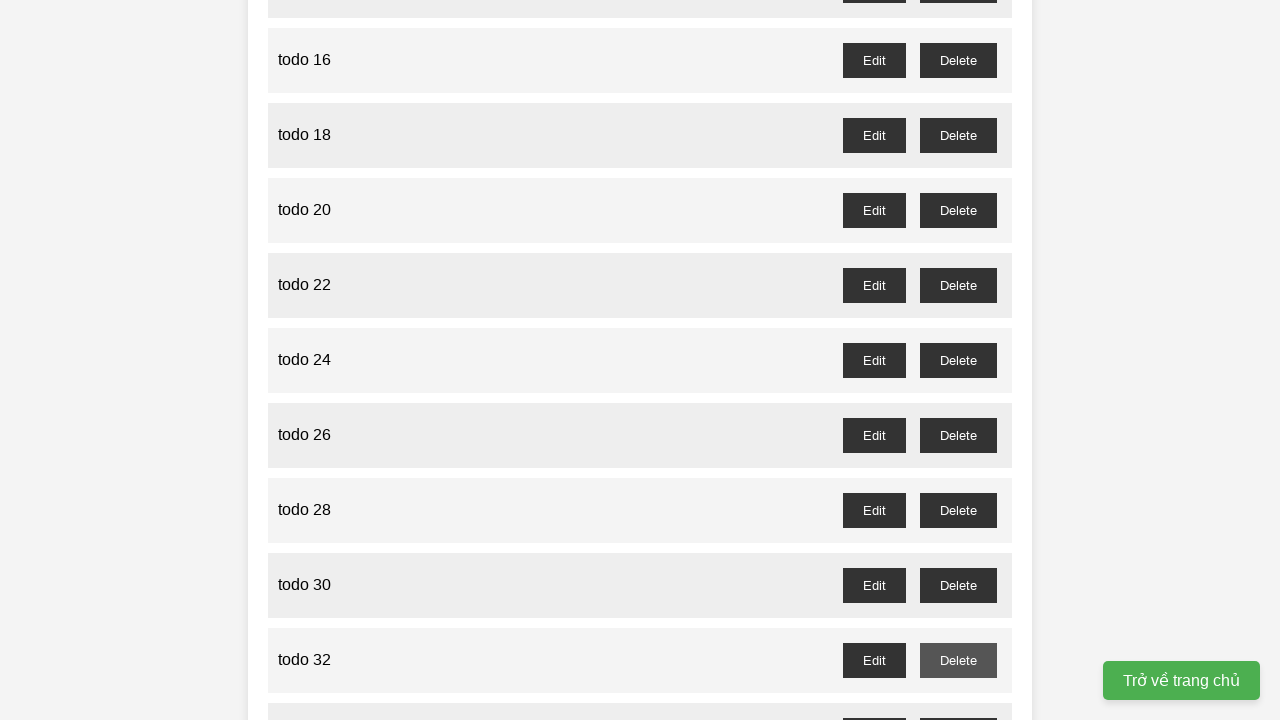

Waited for delete dialog to be handled for todo 31
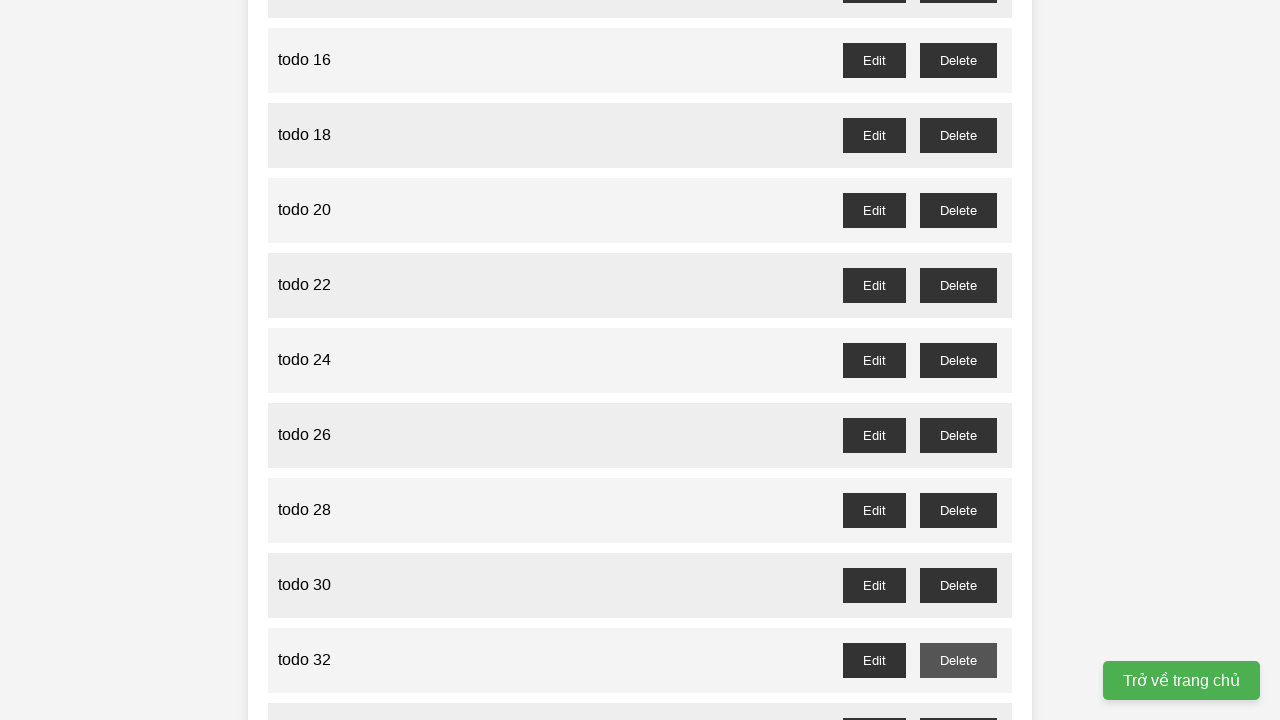

Clicked delete button for odd-numbered todo 33 at (958, 703) on #todo-33-delete
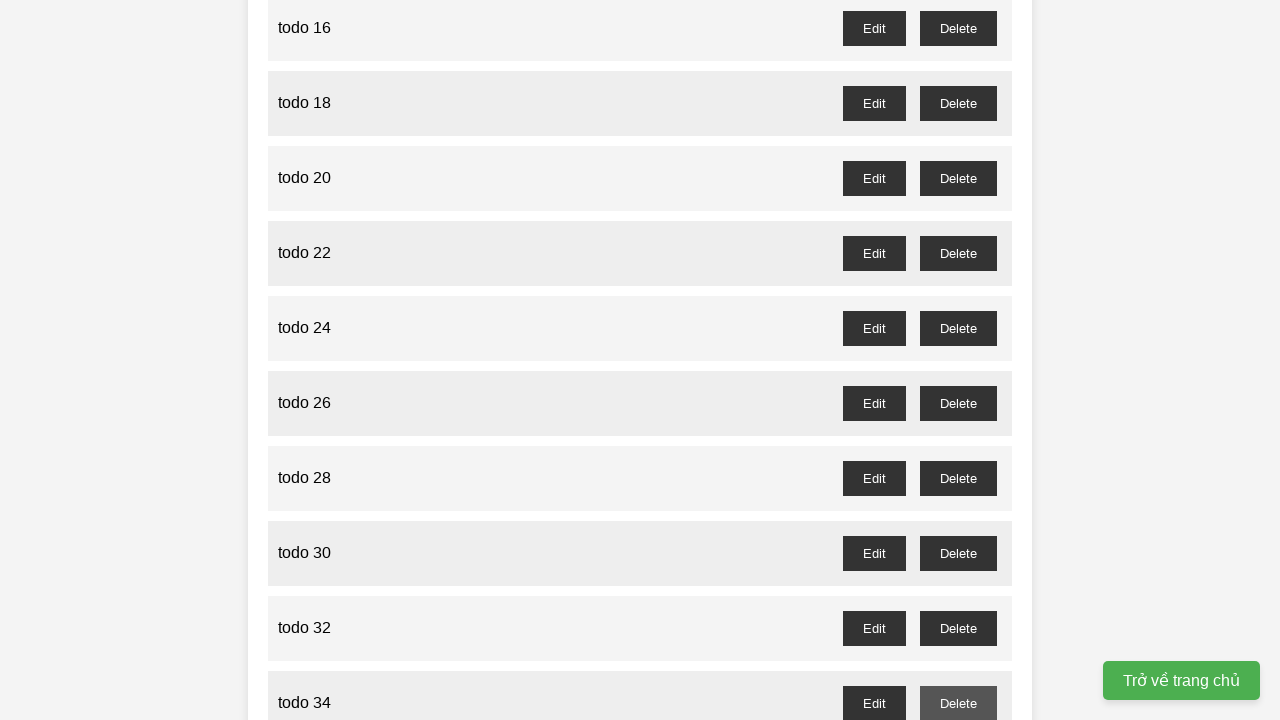

Waited for delete dialog to be handled for todo 33
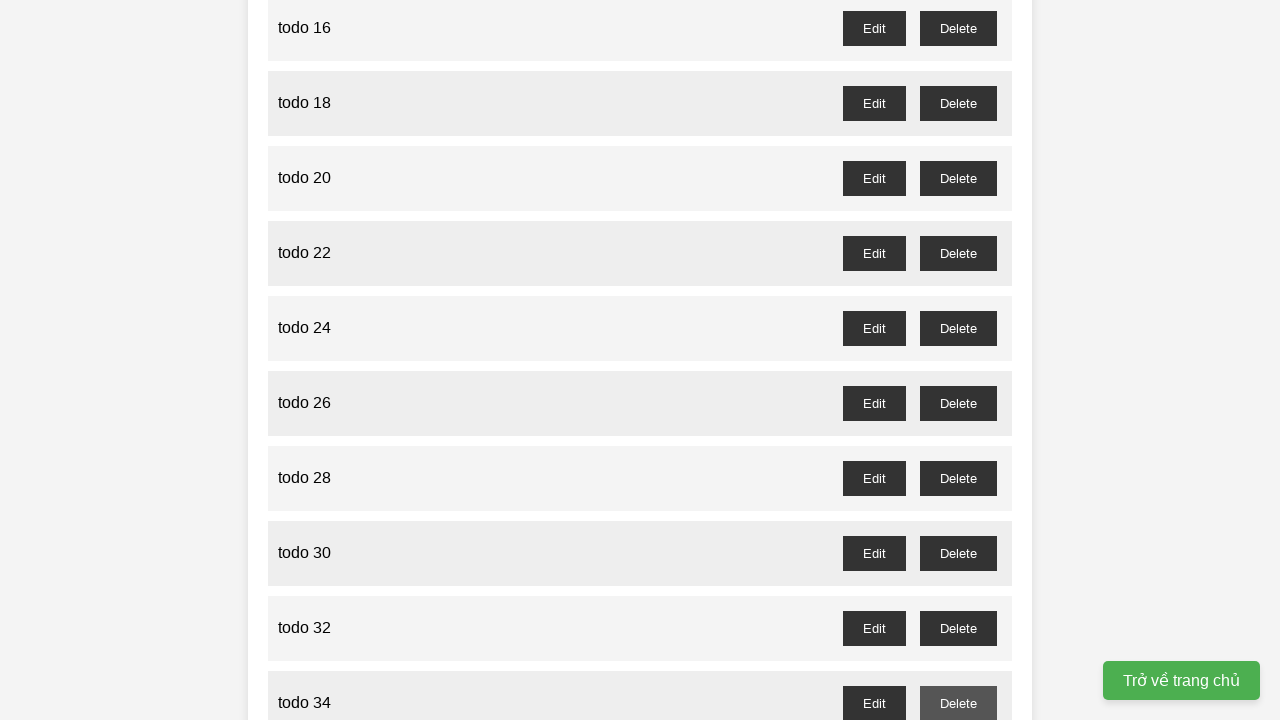

Clicked delete button for odd-numbered todo 35 at (958, 360) on #todo-35-delete
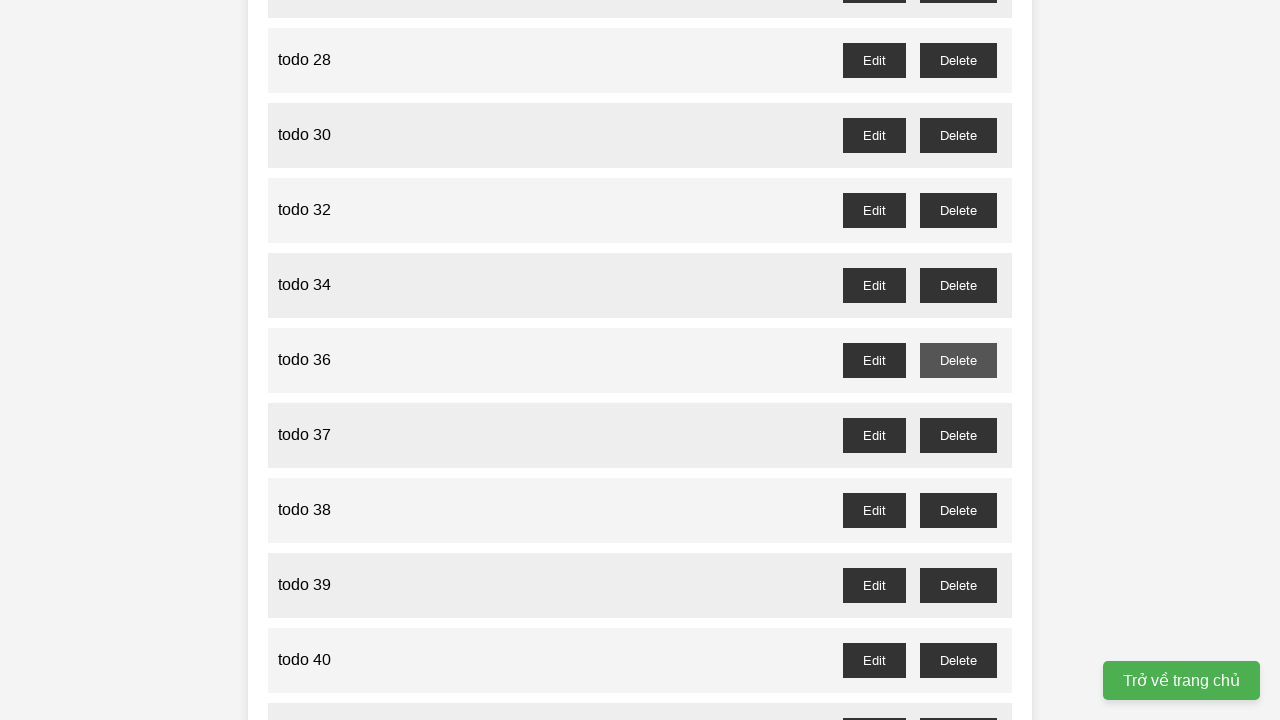

Waited for delete dialog to be handled for todo 35
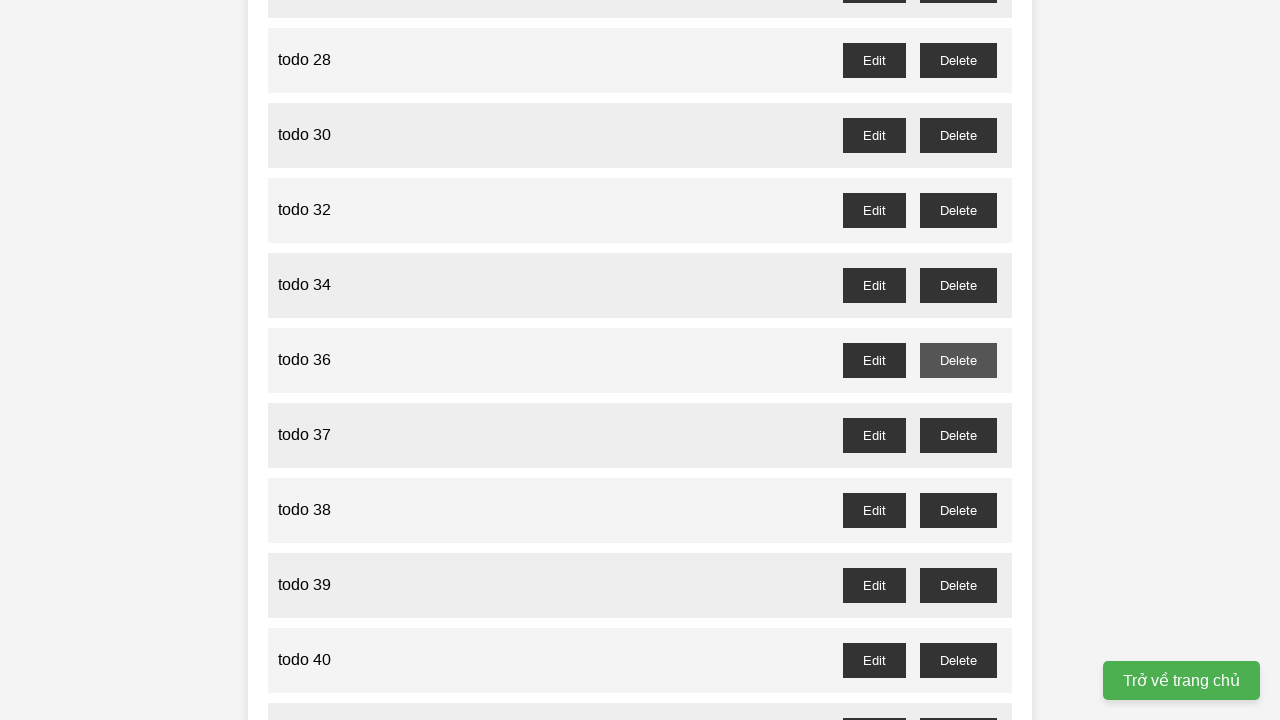

Clicked delete button for odd-numbered todo 37 at (958, 435) on #todo-37-delete
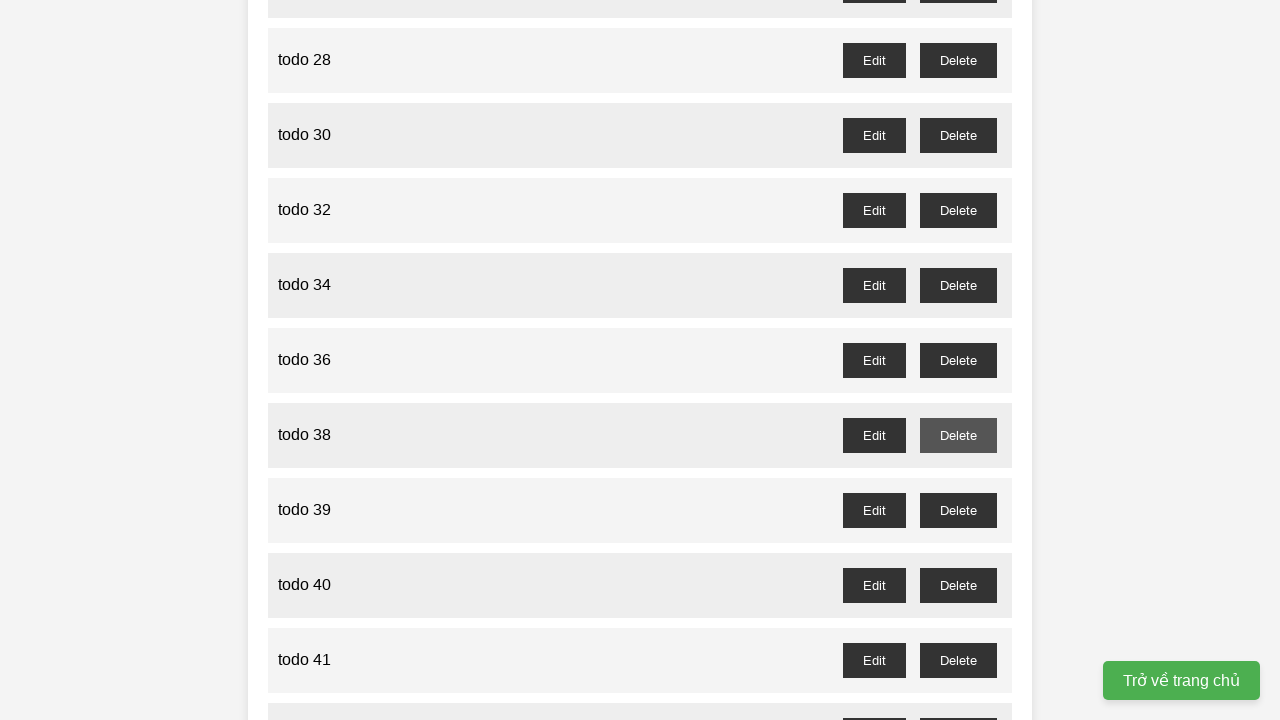

Waited for delete dialog to be handled for todo 37
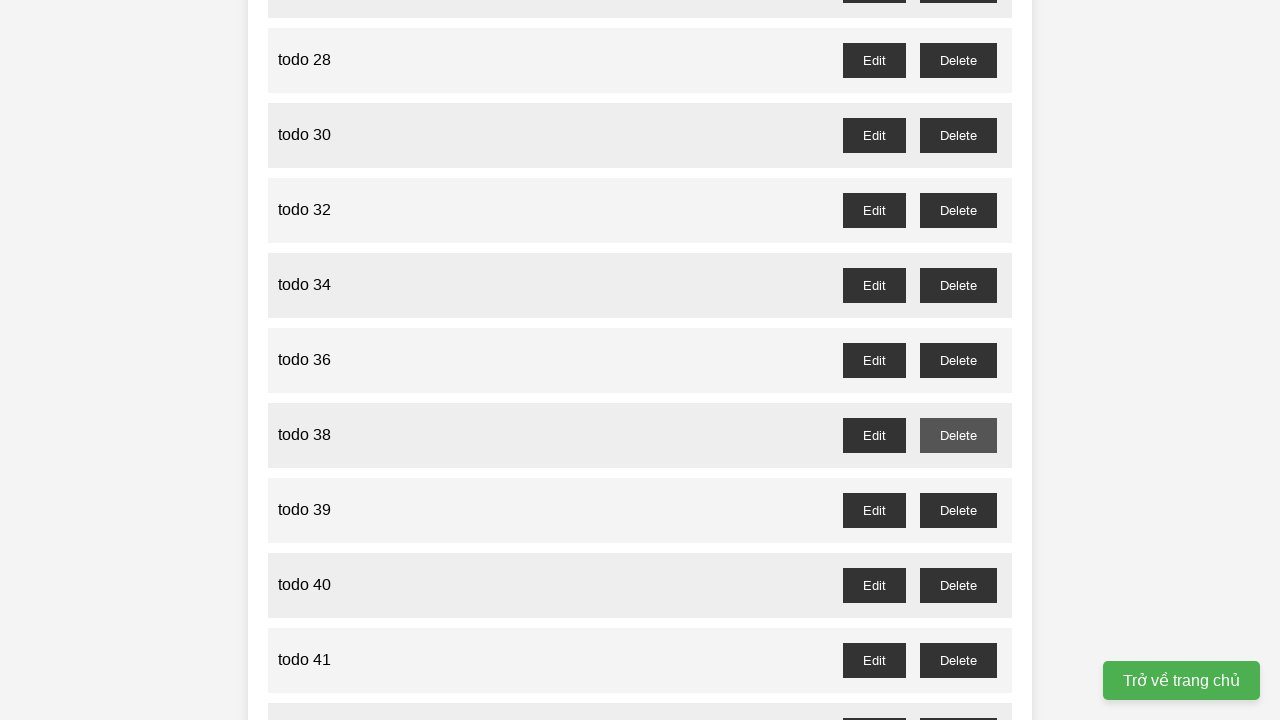

Clicked delete button for odd-numbered todo 39 at (958, 510) on #todo-39-delete
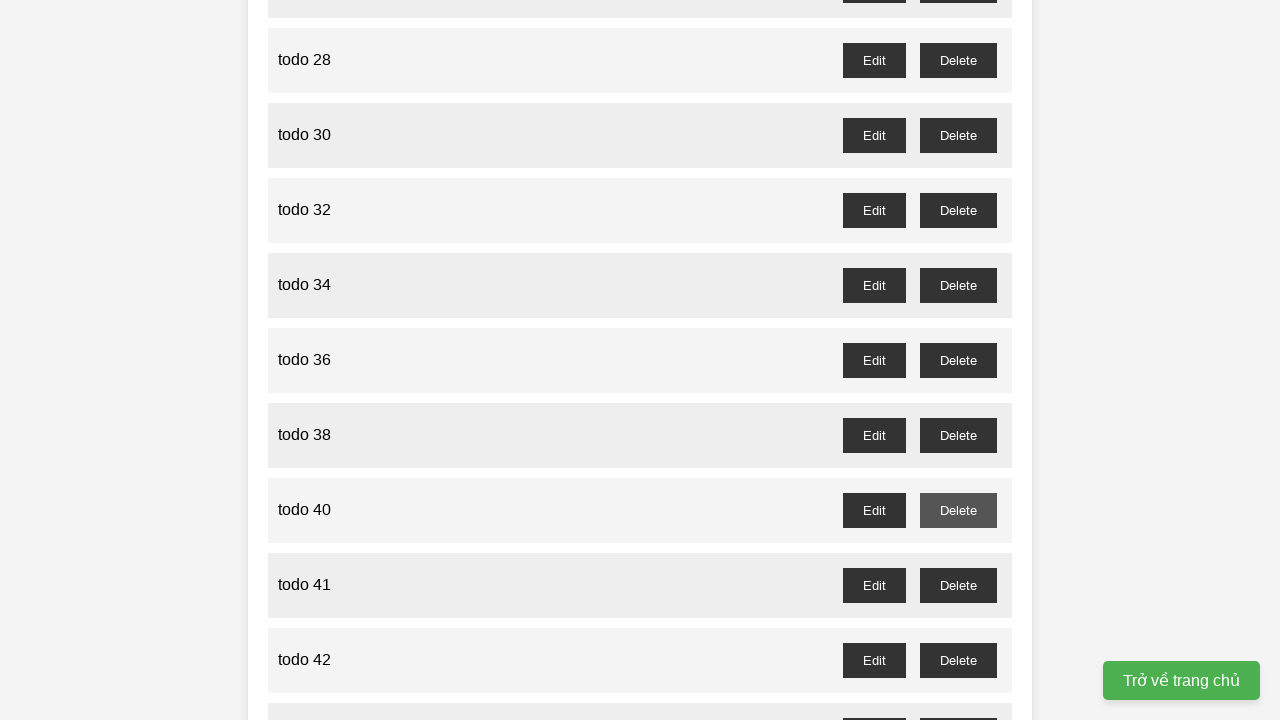

Waited for delete dialog to be handled for todo 39
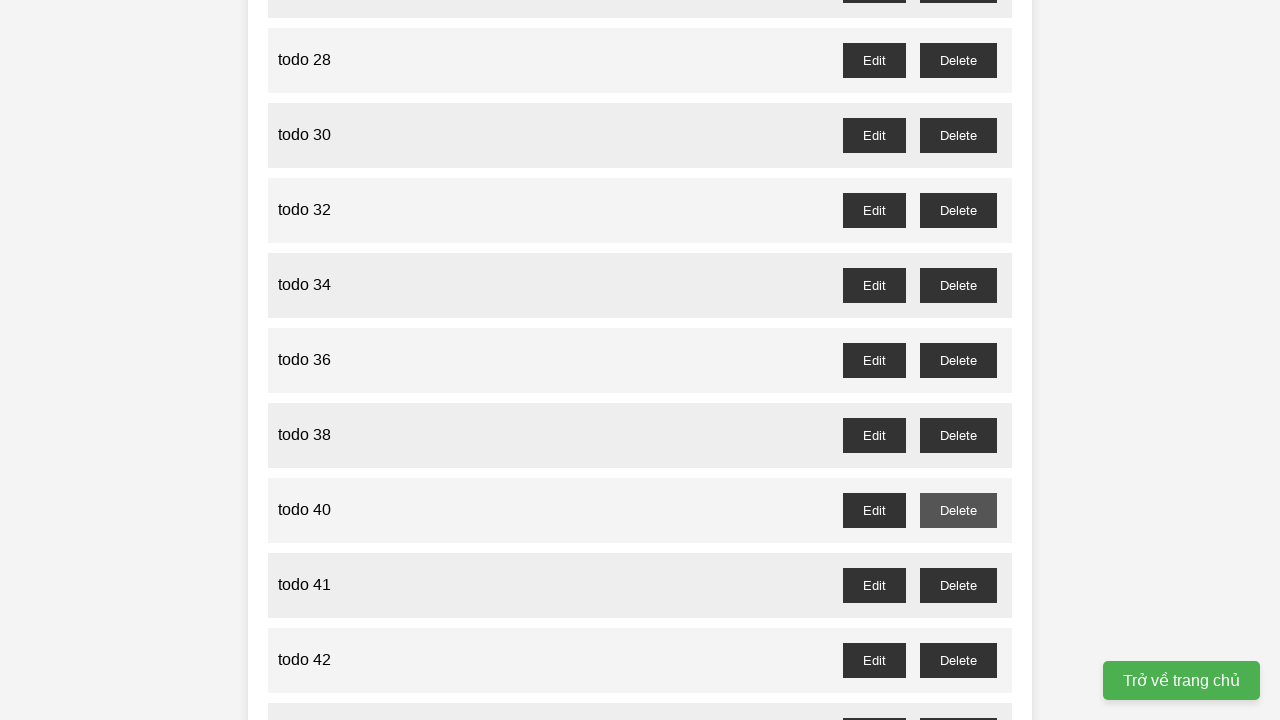

Clicked delete button for odd-numbered todo 41 at (958, 585) on #todo-41-delete
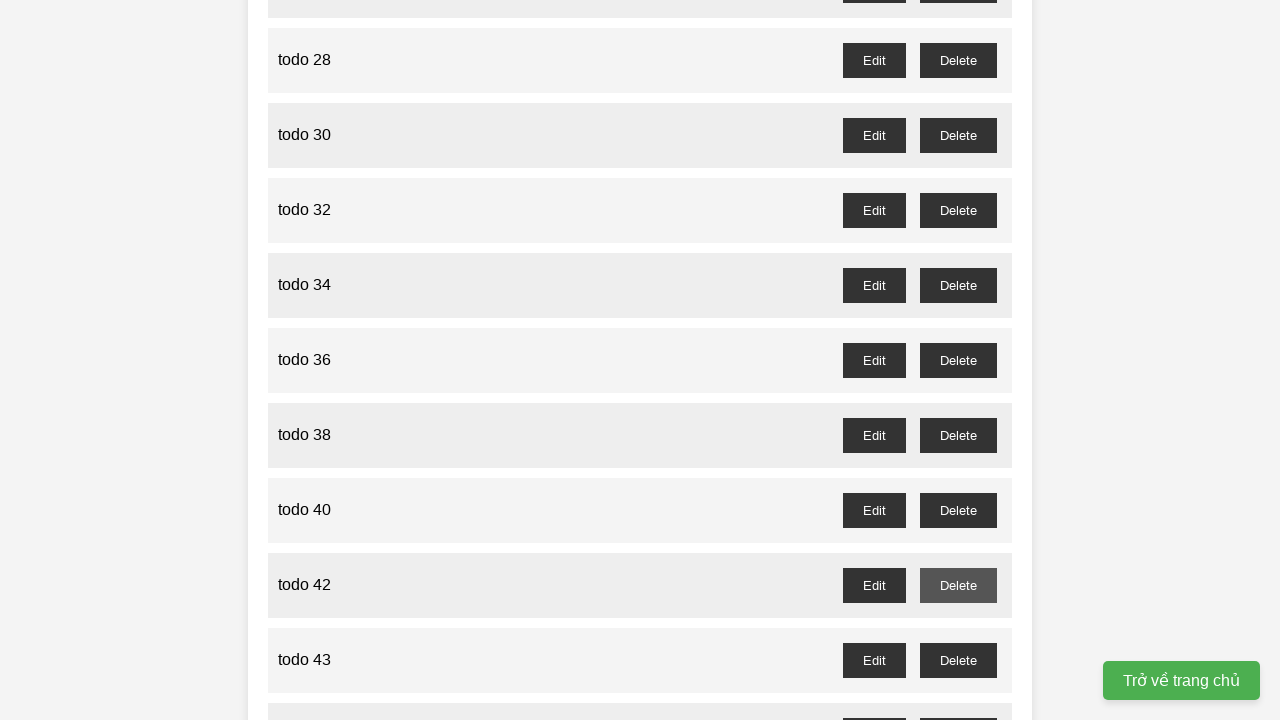

Waited for delete dialog to be handled for todo 41
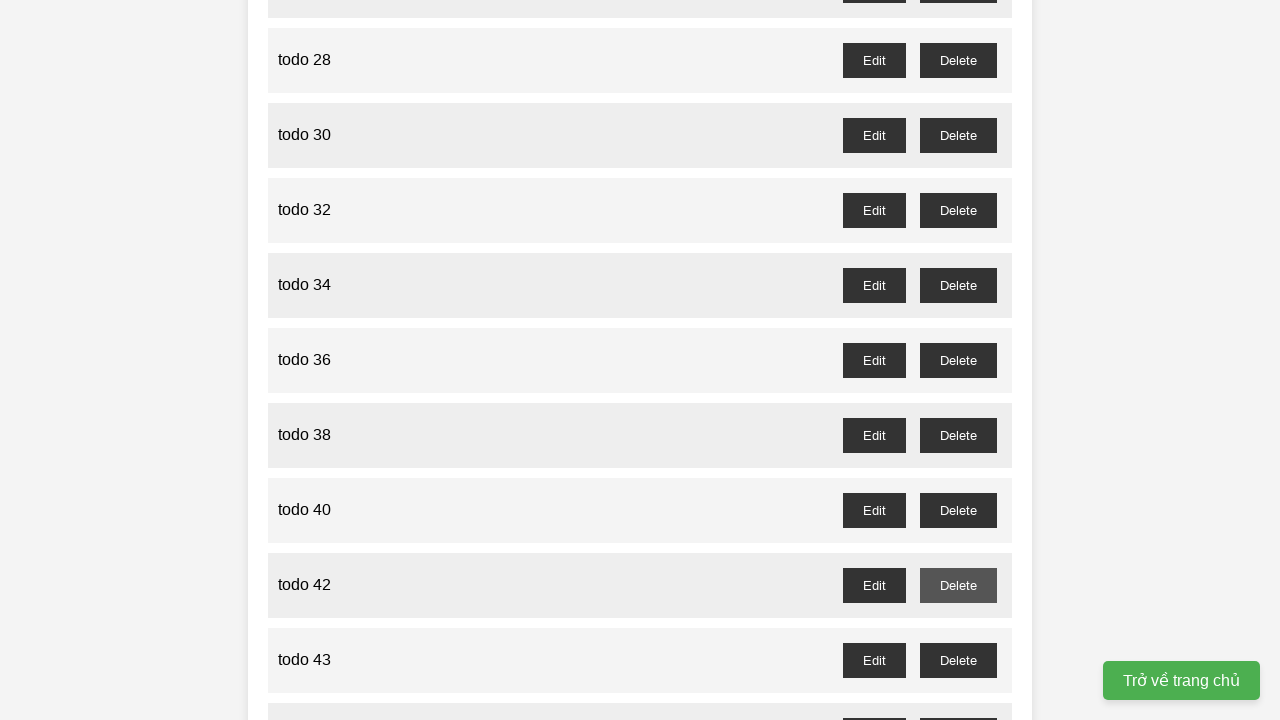

Clicked delete button for odd-numbered todo 43 at (958, 660) on #todo-43-delete
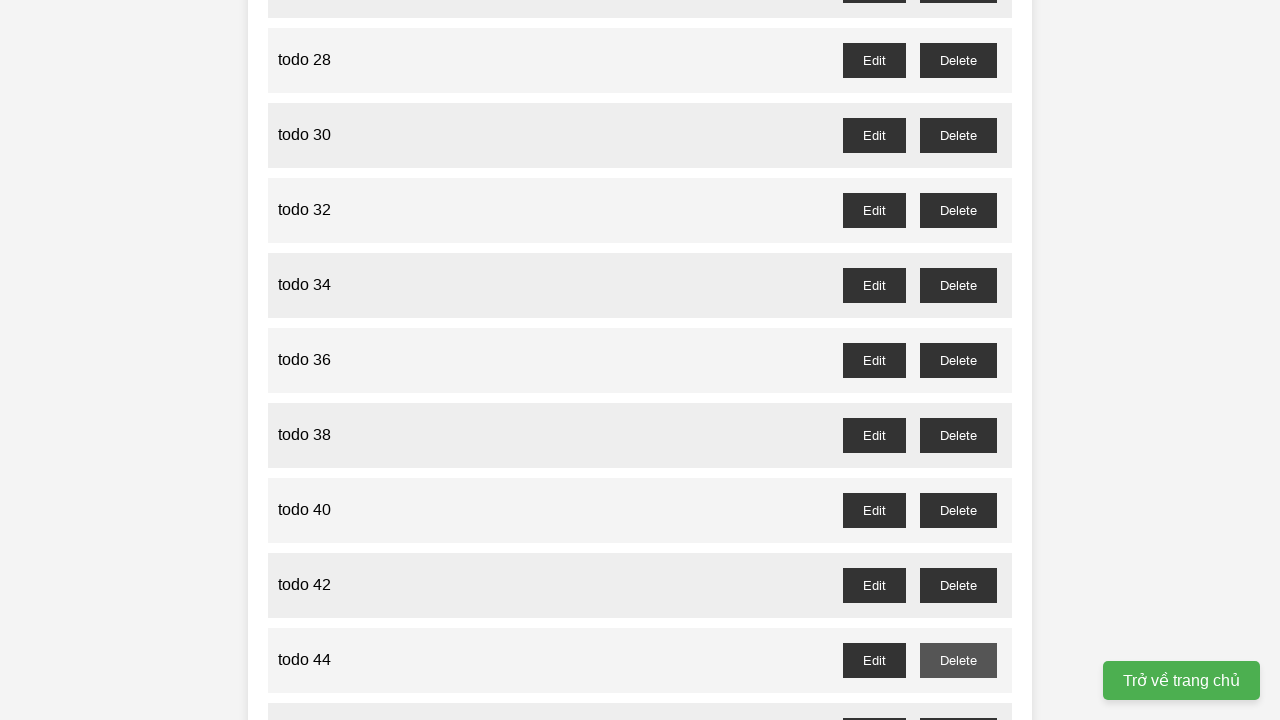

Waited for delete dialog to be handled for todo 43
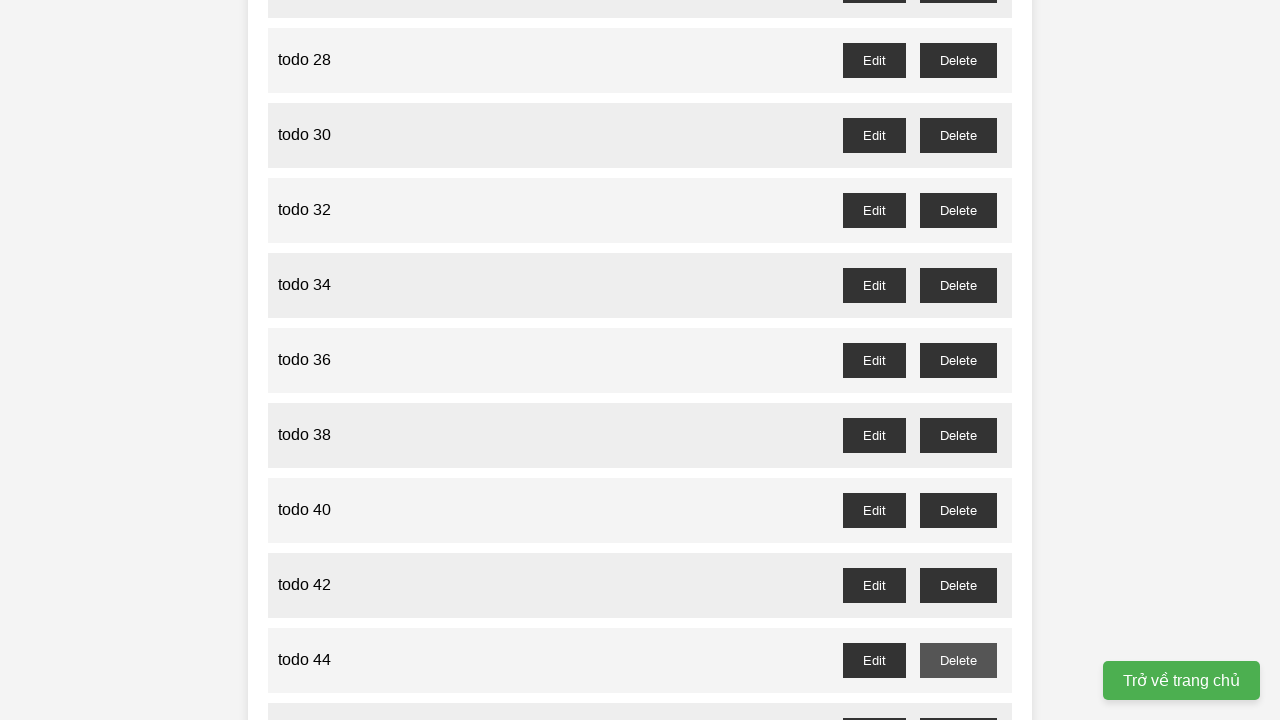

Clicked delete button for odd-numbered todo 45 at (958, 703) on #todo-45-delete
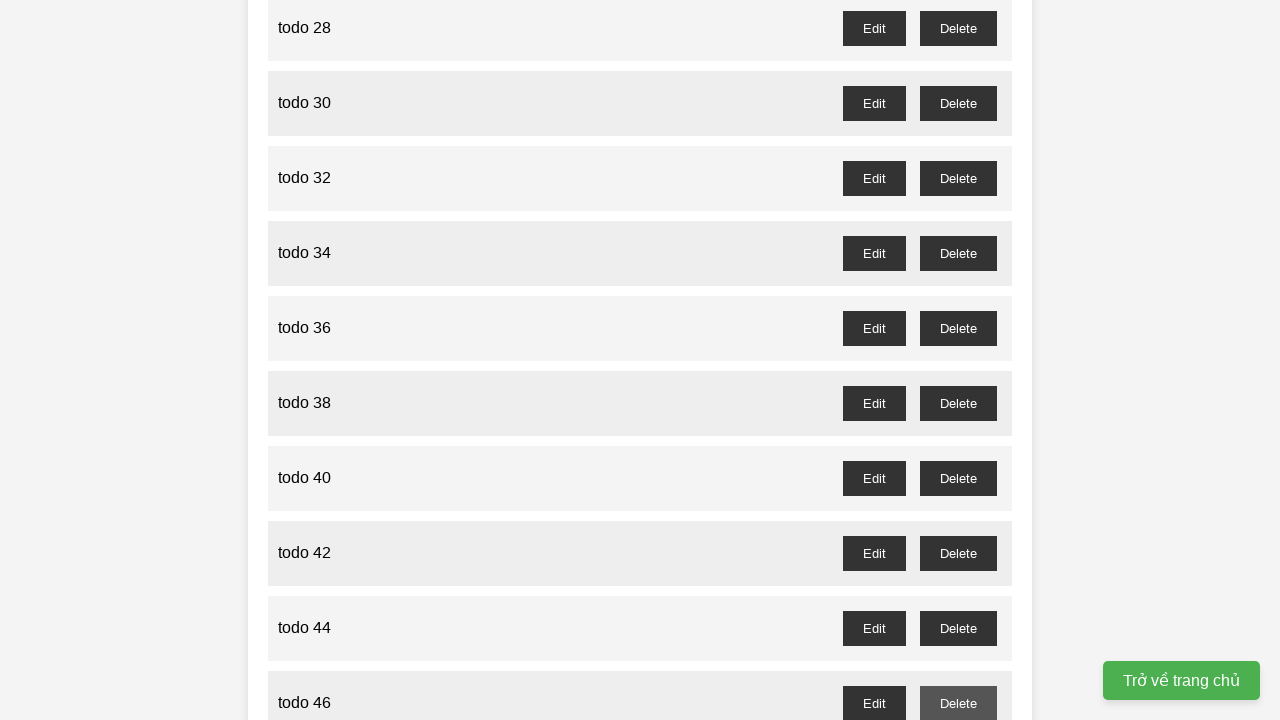

Waited for delete dialog to be handled for todo 45
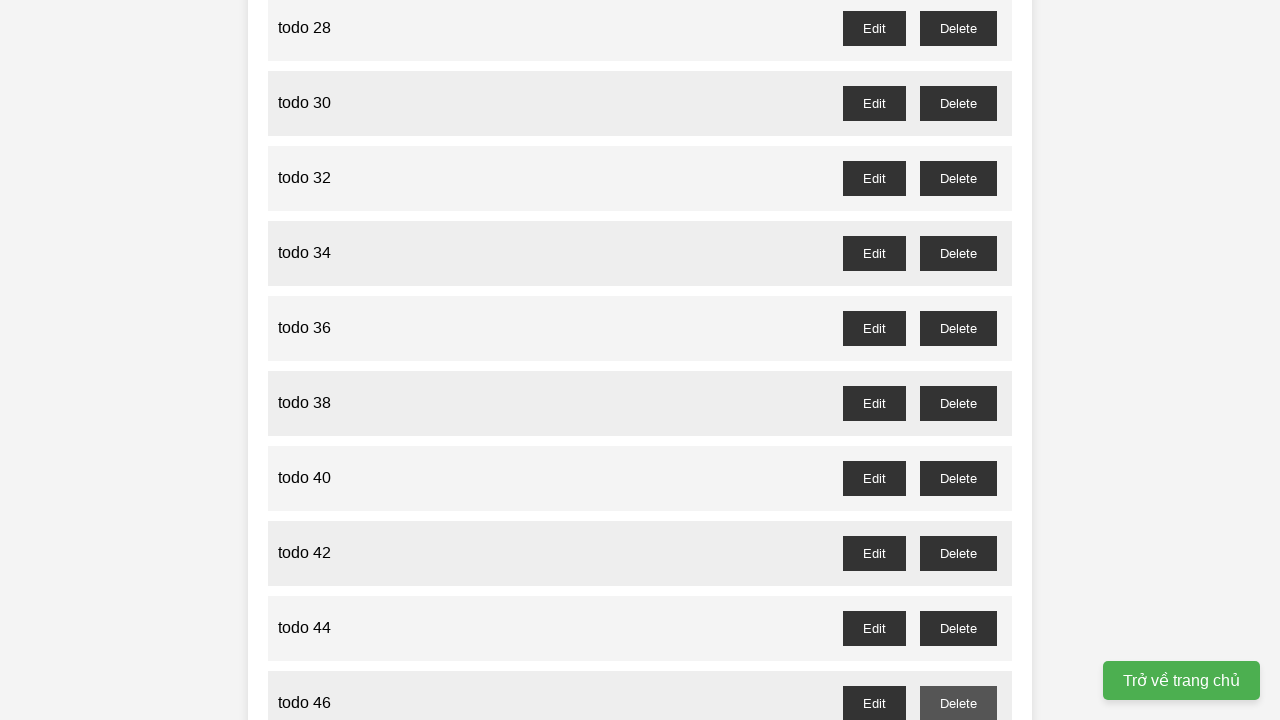

Clicked delete button for odd-numbered todo 47 at (958, 360) on #todo-47-delete
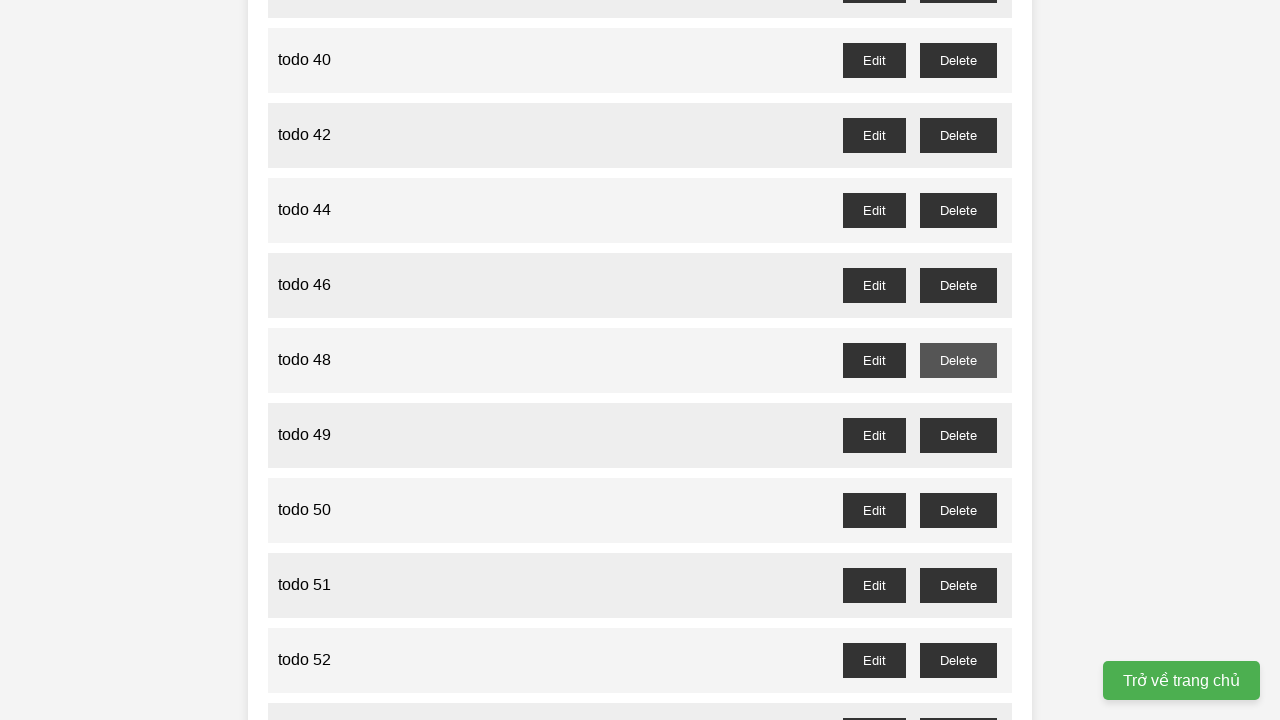

Waited for delete dialog to be handled for todo 47
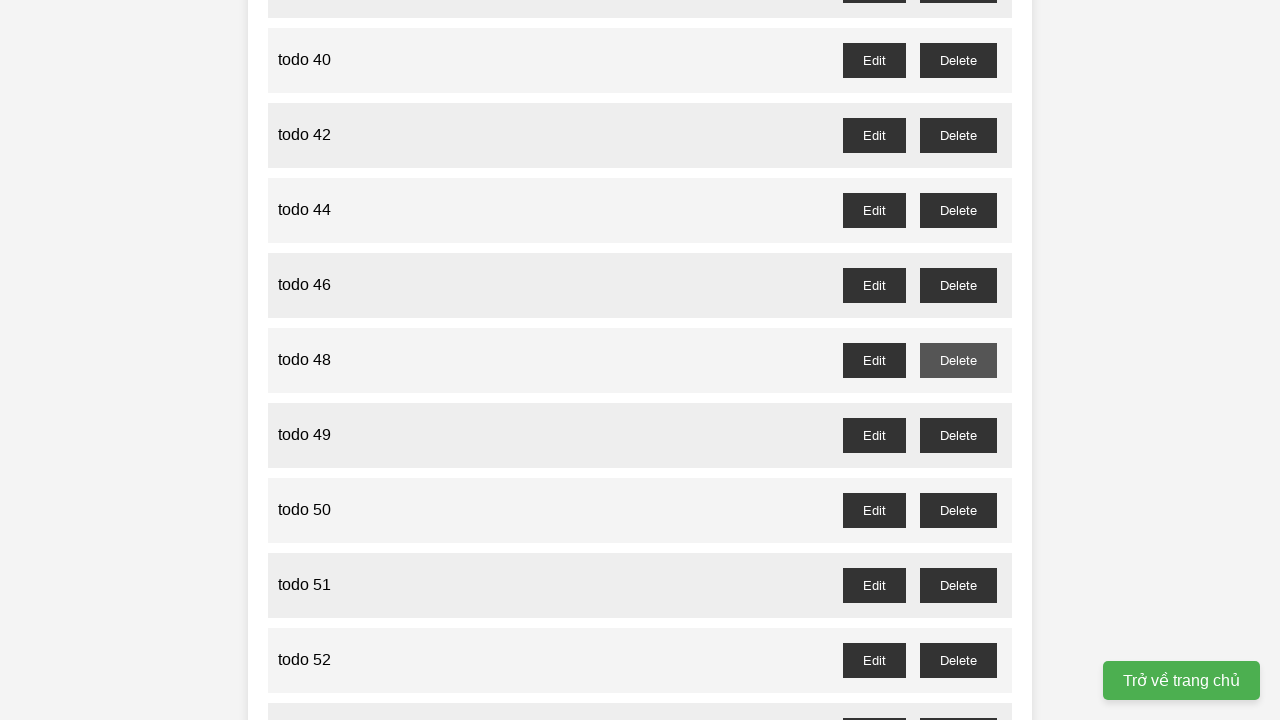

Clicked delete button for odd-numbered todo 49 at (958, 435) on #todo-49-delete
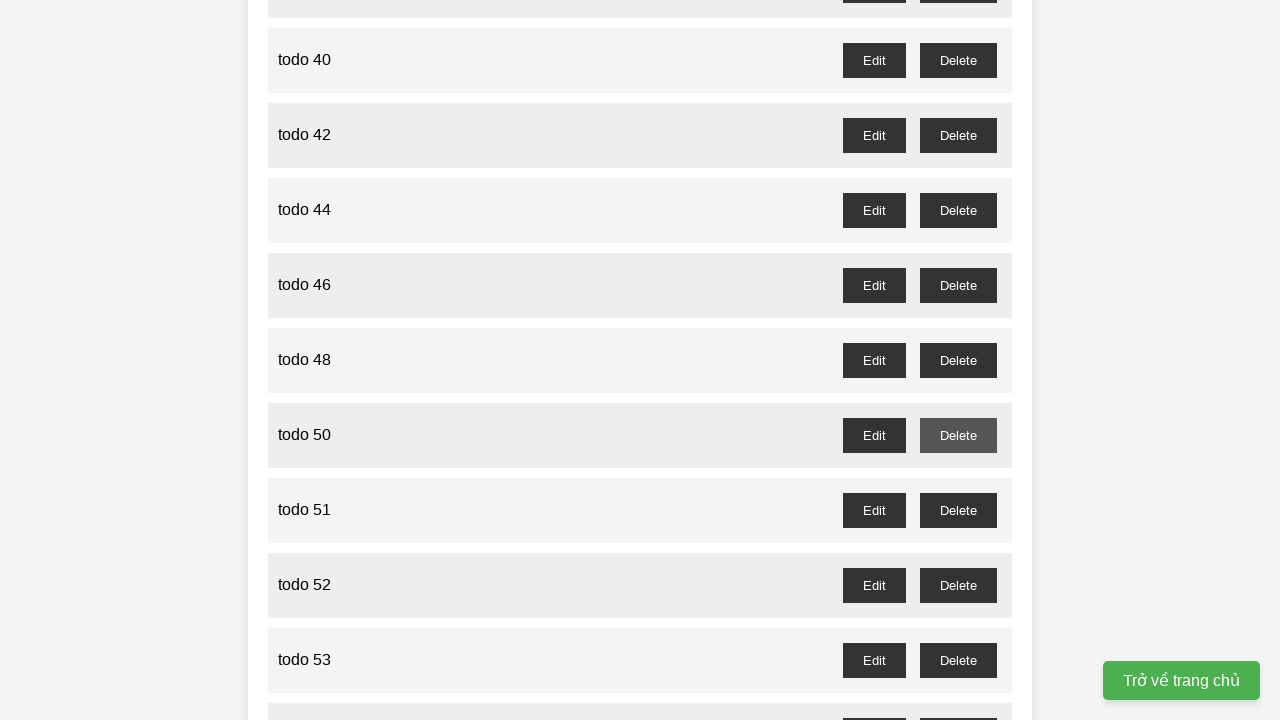

Waited for delete dialog to be handled for todo 49
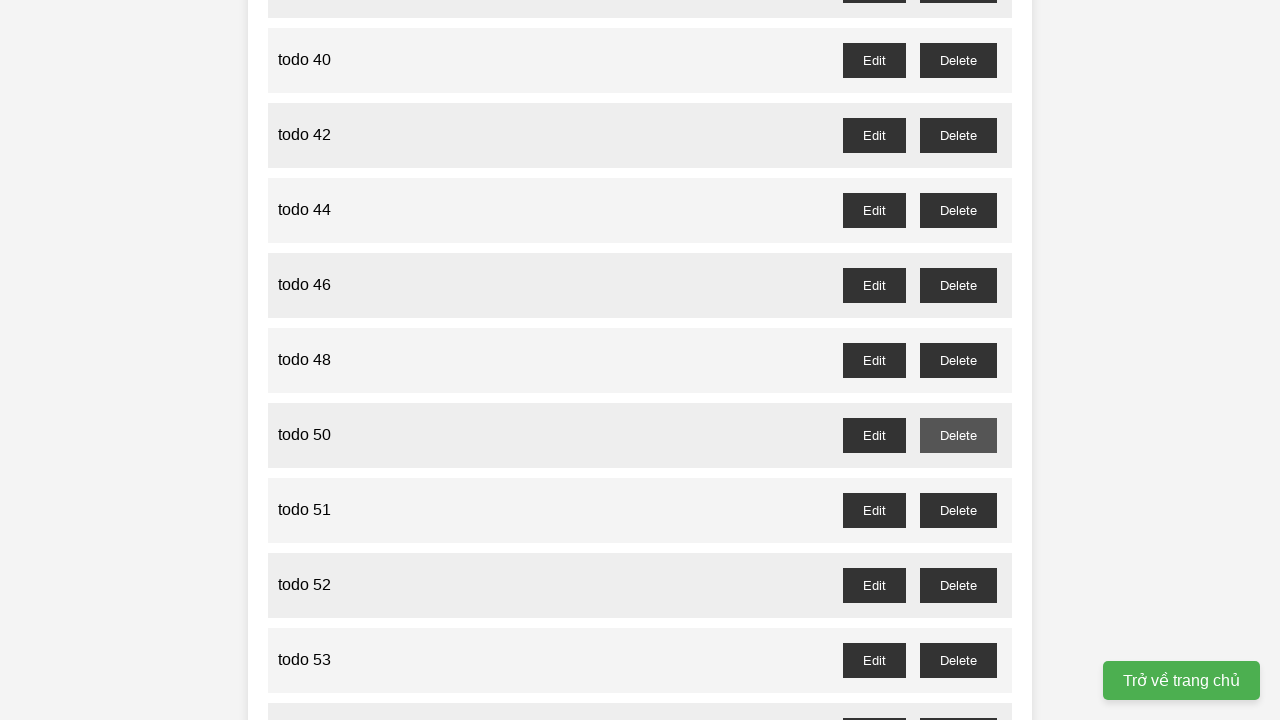

Clicked delete button for odd-numbered todo 51 at (958, 510) on #todo-51-delete
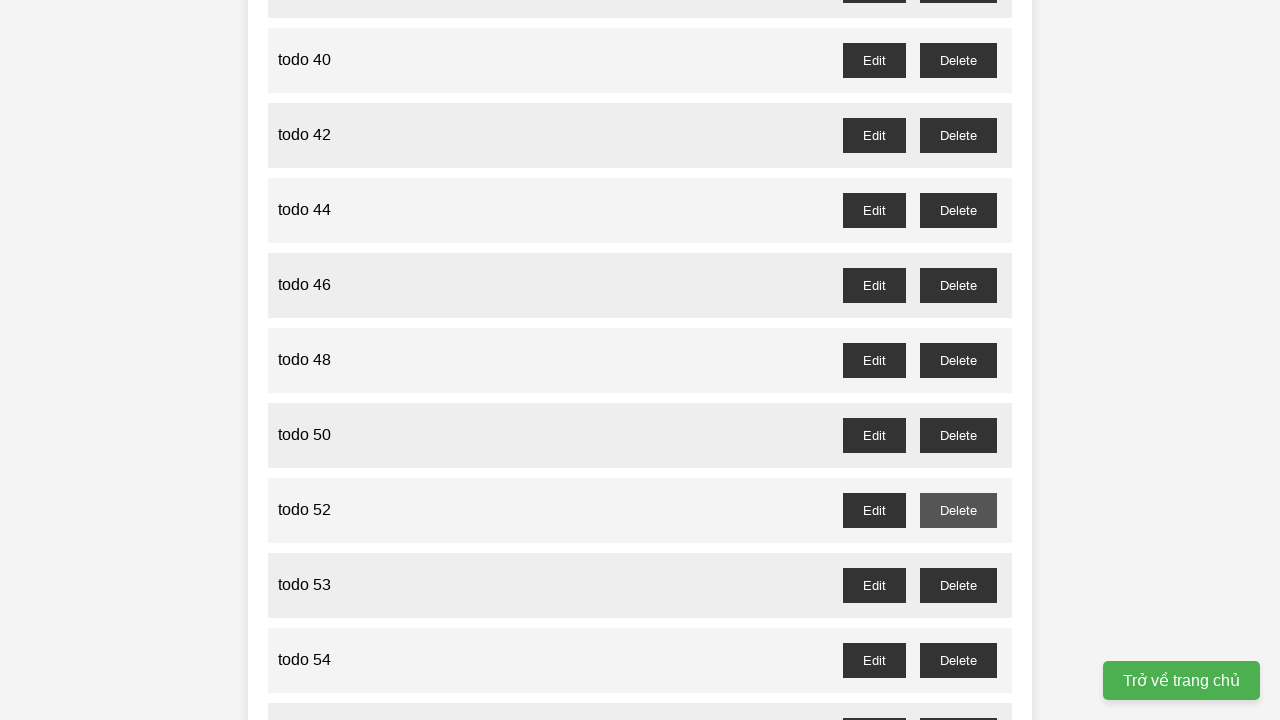

Waited for delete dialog to be handled for todo 51
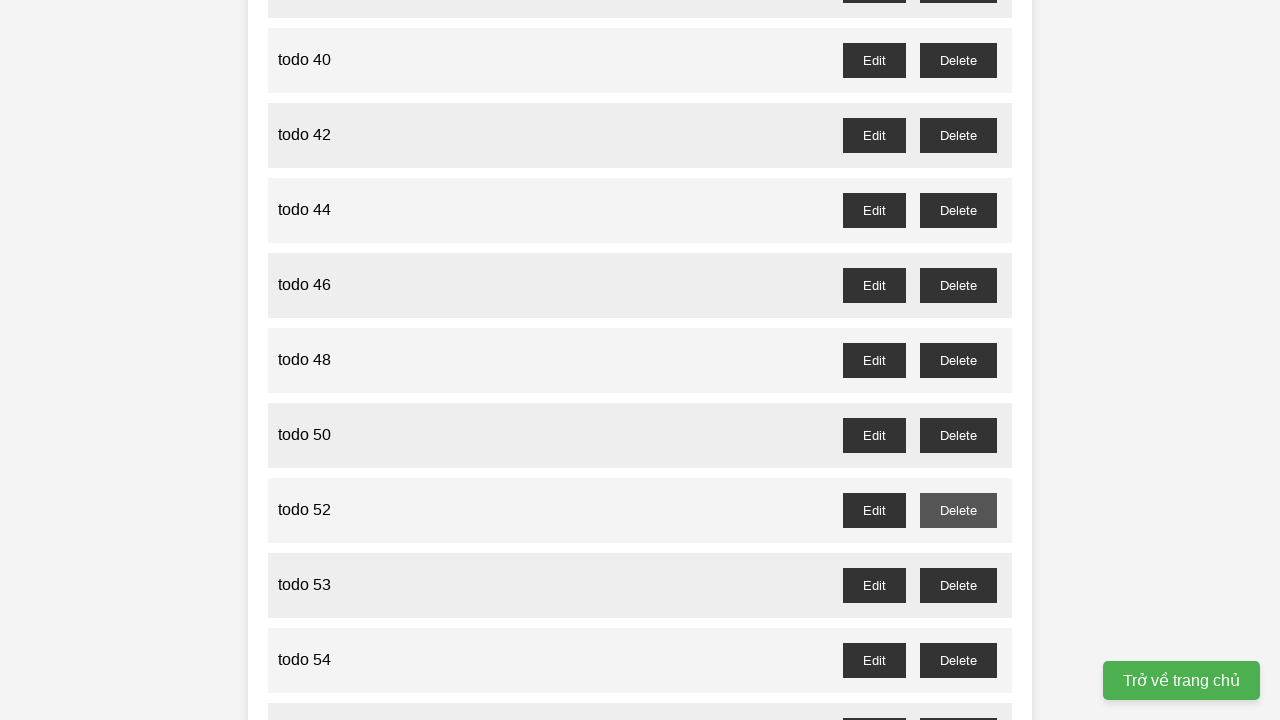

Clicked delete button for odd-numbered todo 53 at (958, 585) on #todo-53-delete
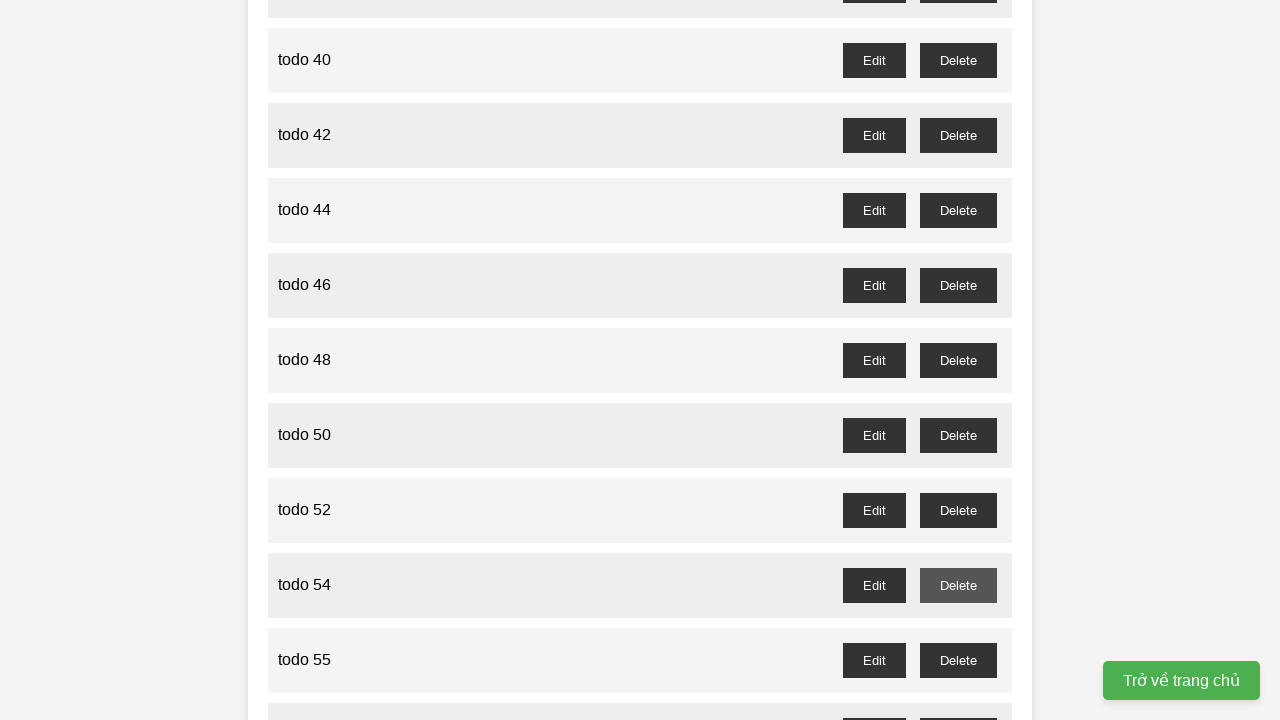

Waited for delete dialog to be handled for todo 53
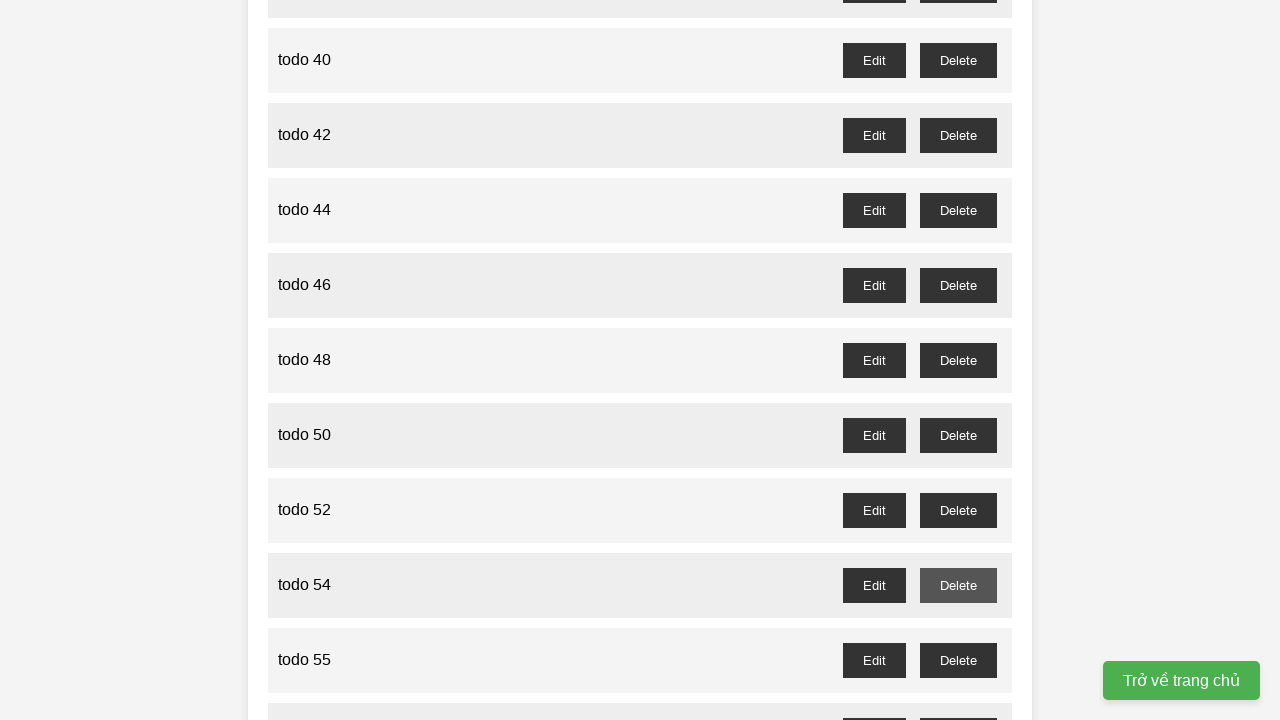

Clicked delete button for odd-numbered todo 55 at (958, 660) on #todo-55-delete
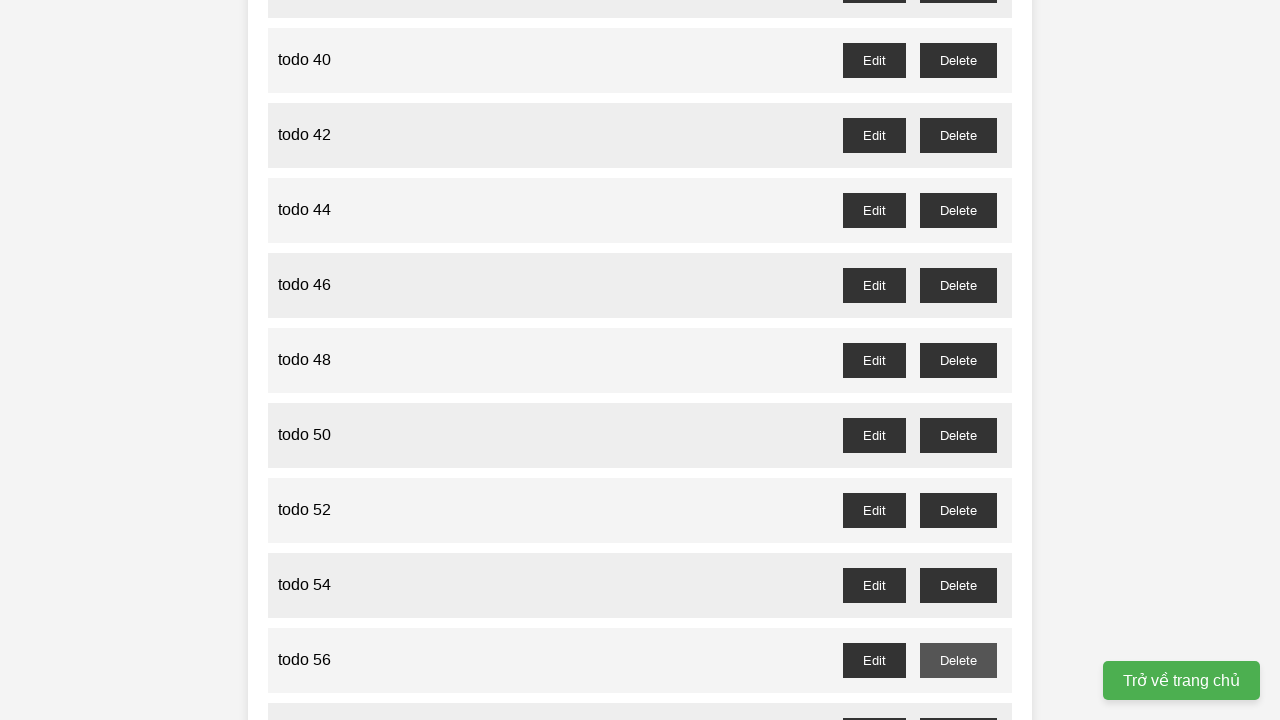

Waited for delete dialog to be handled for todo 55
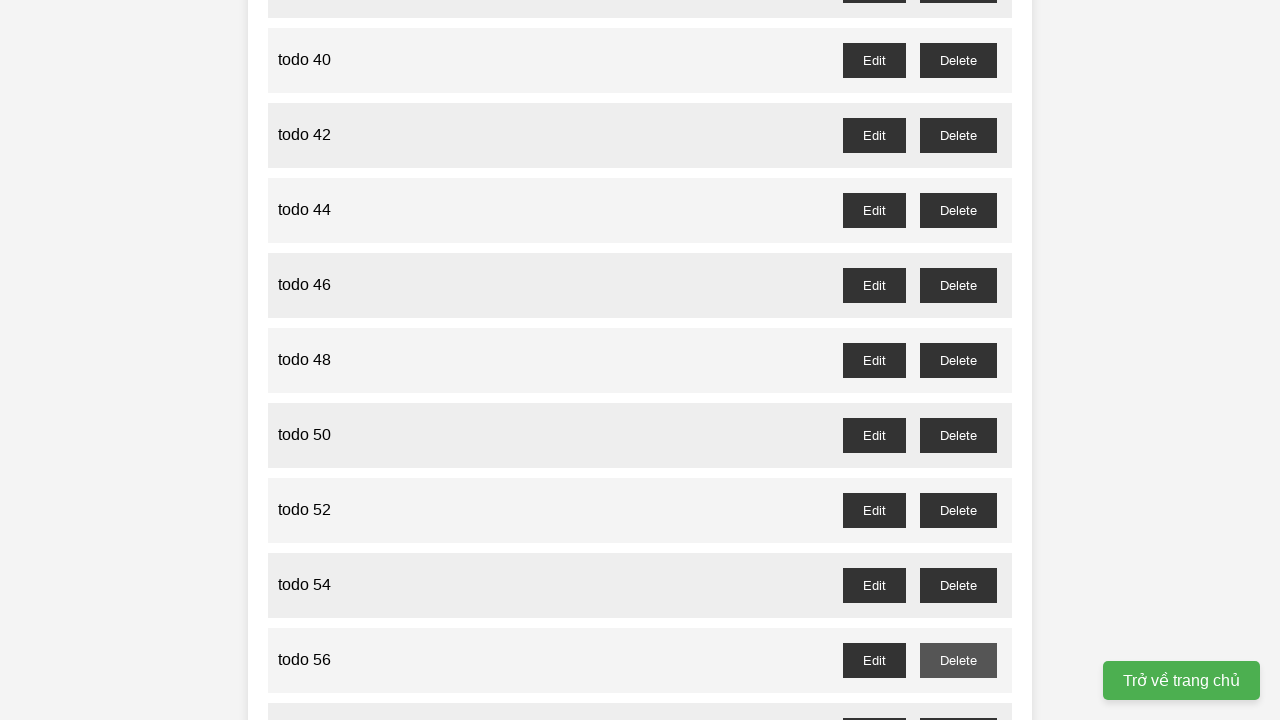

Clicked delete button for odd-numbered todo 57 at (958, 703) on #todo-57-delete
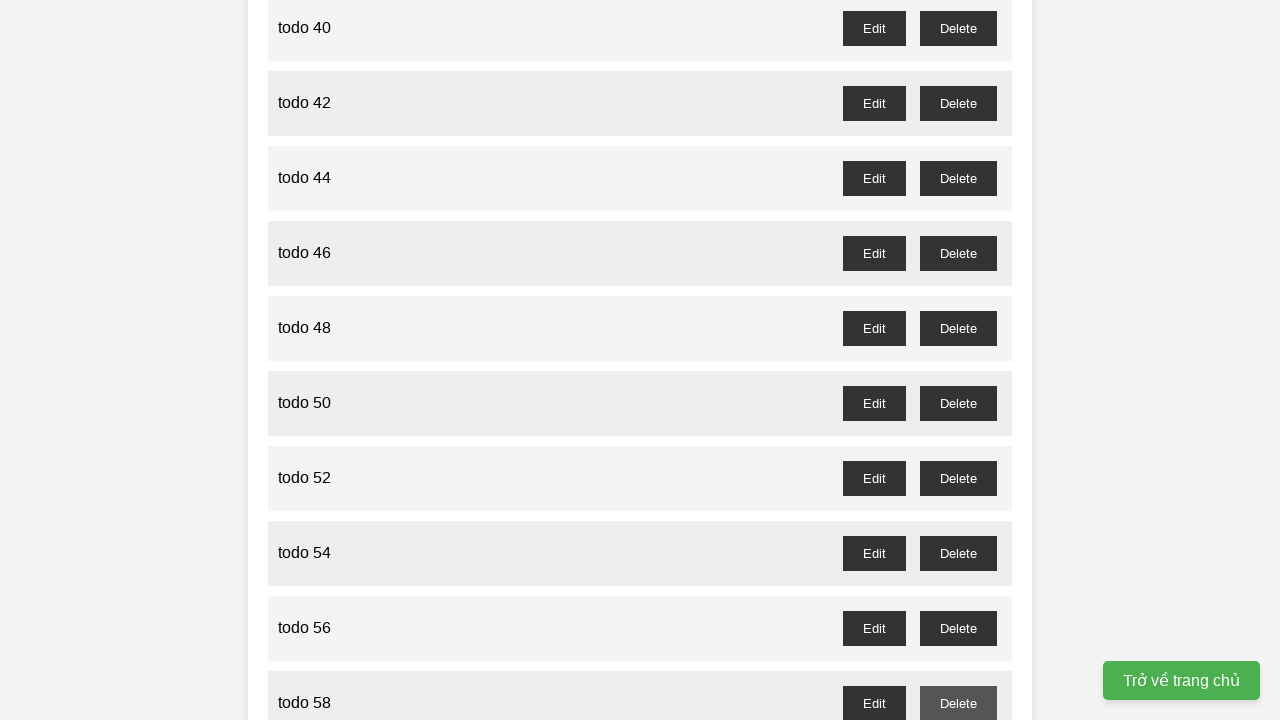

Waited for delete dialog to be handled for todo 57
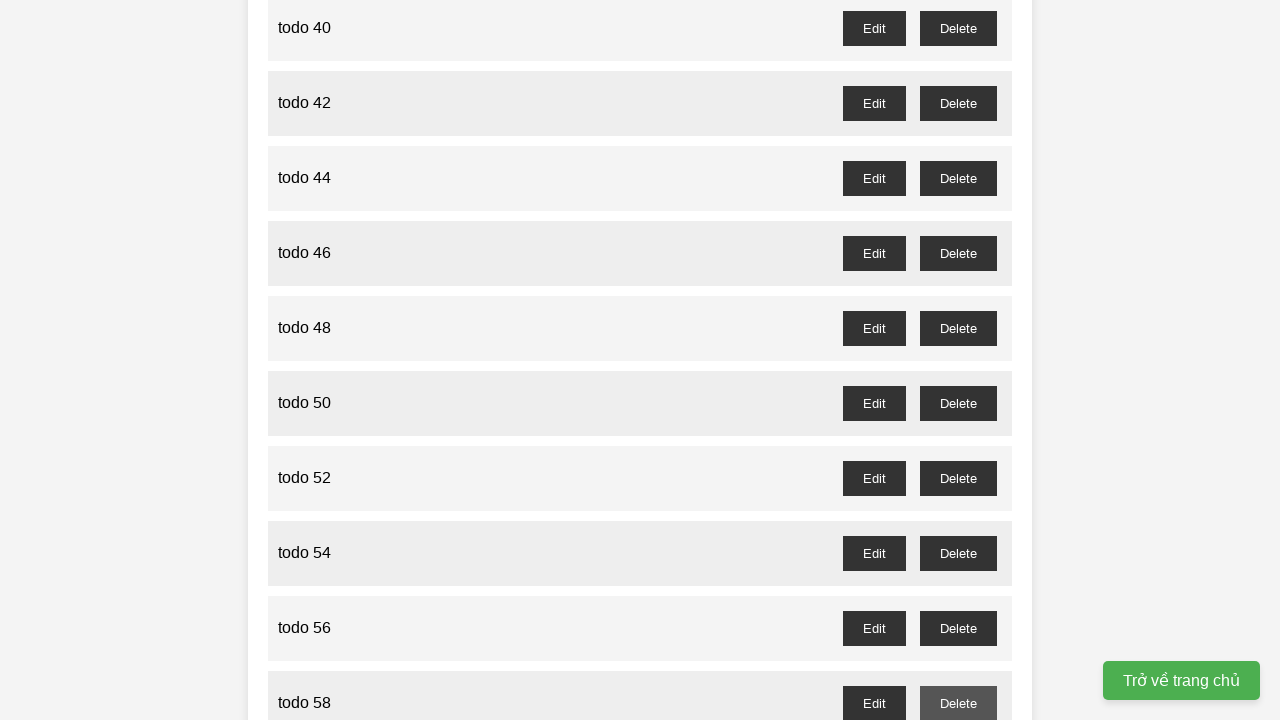

Clicked delete button for odd-numbered todo 59 at (958, 360) on #todo-59-delete
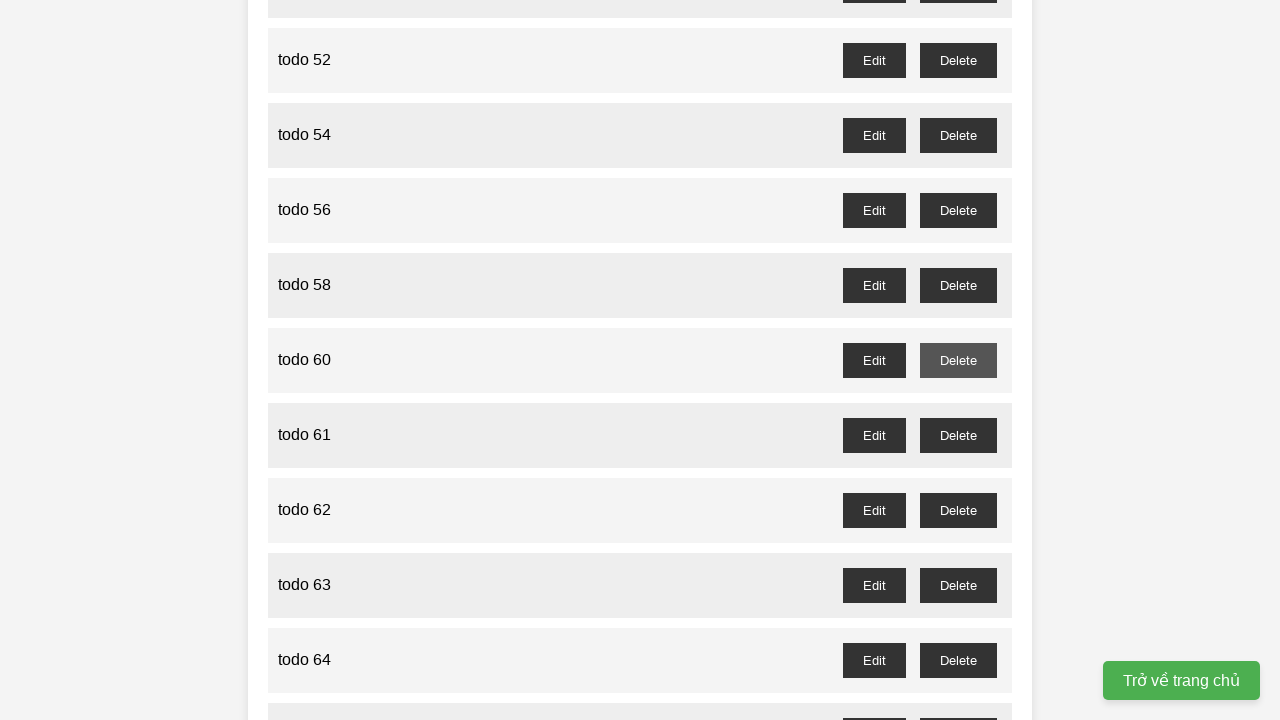

Waited for delete dialog to be handled for todo 59
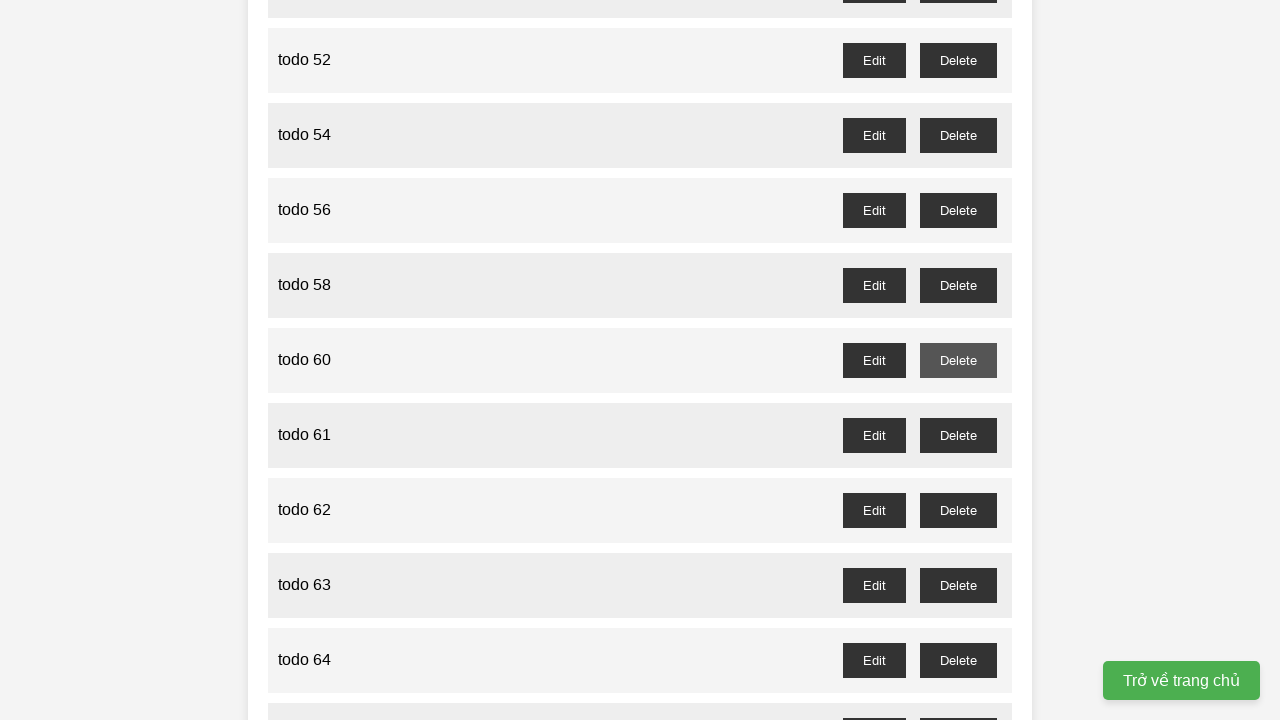

Clicked delete button for odd-numbered todo 61 at (958, 435) on #todo-61-delete
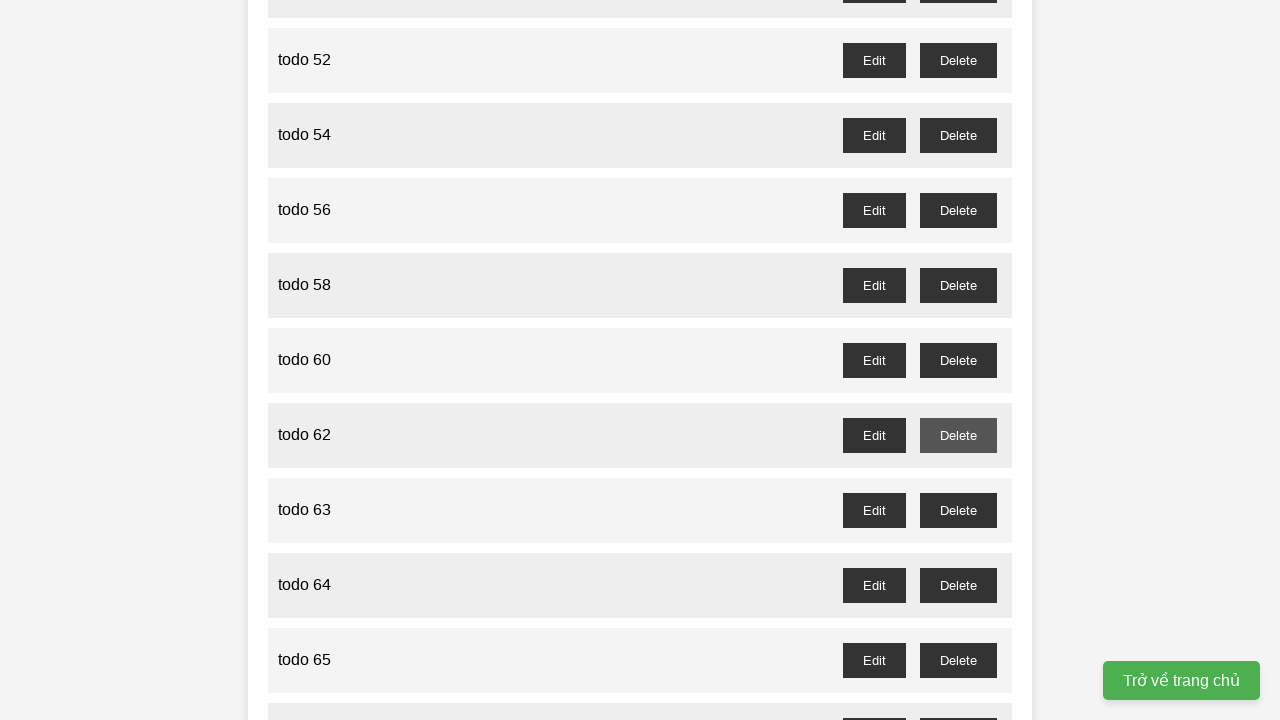

Waited for delete dialog to be handled for todo 61
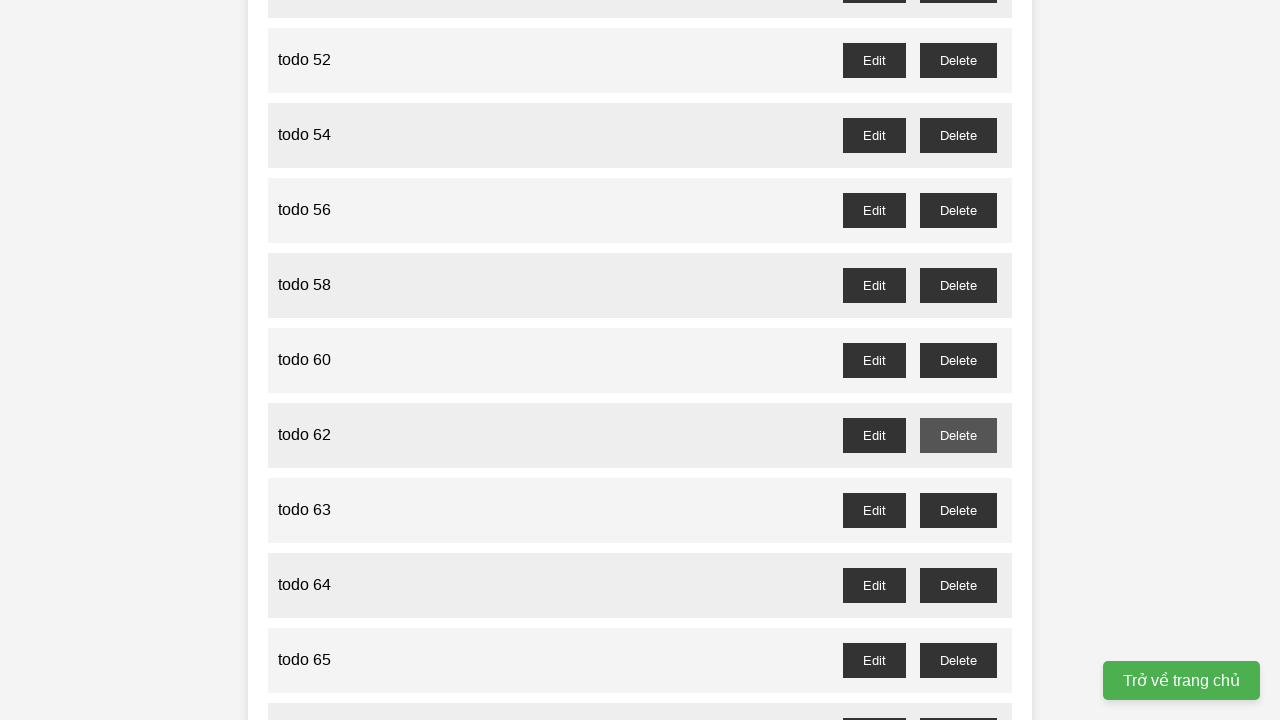

Clicked delete button for odd-numbered todo 63 at (958, 510) on #todo-63-delete
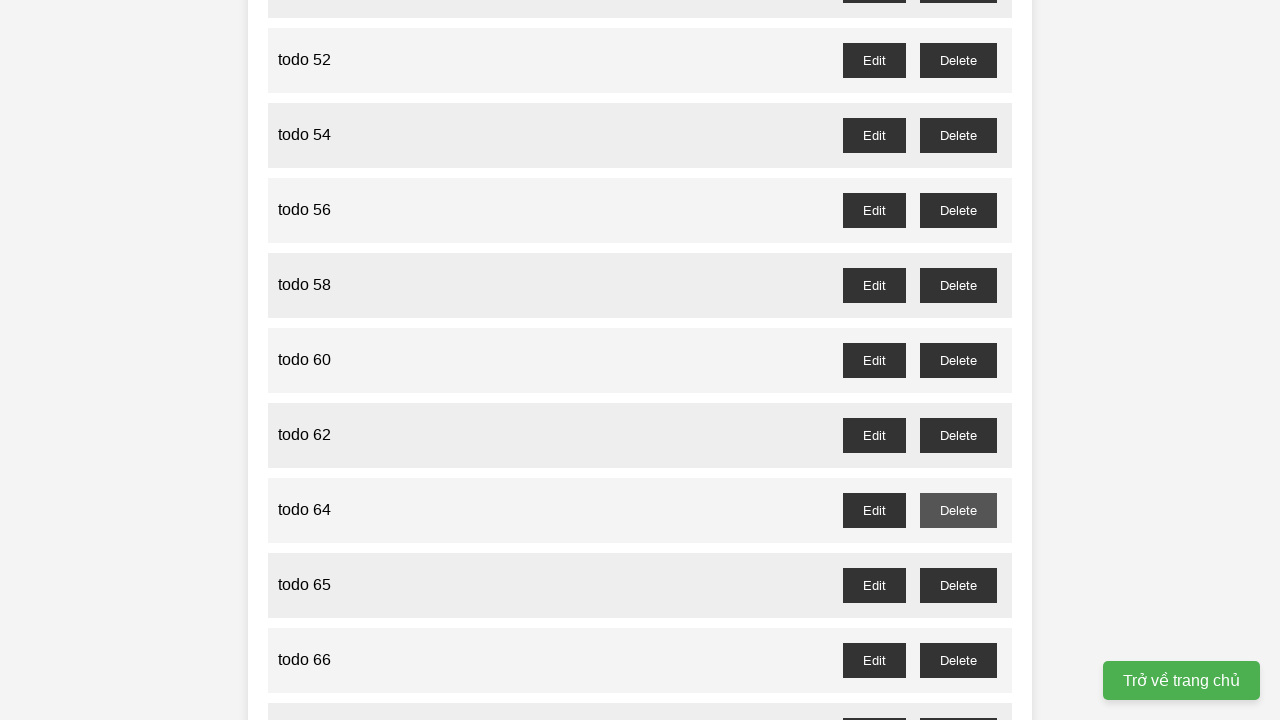

Waited for delete dialog to be handled for todo 63
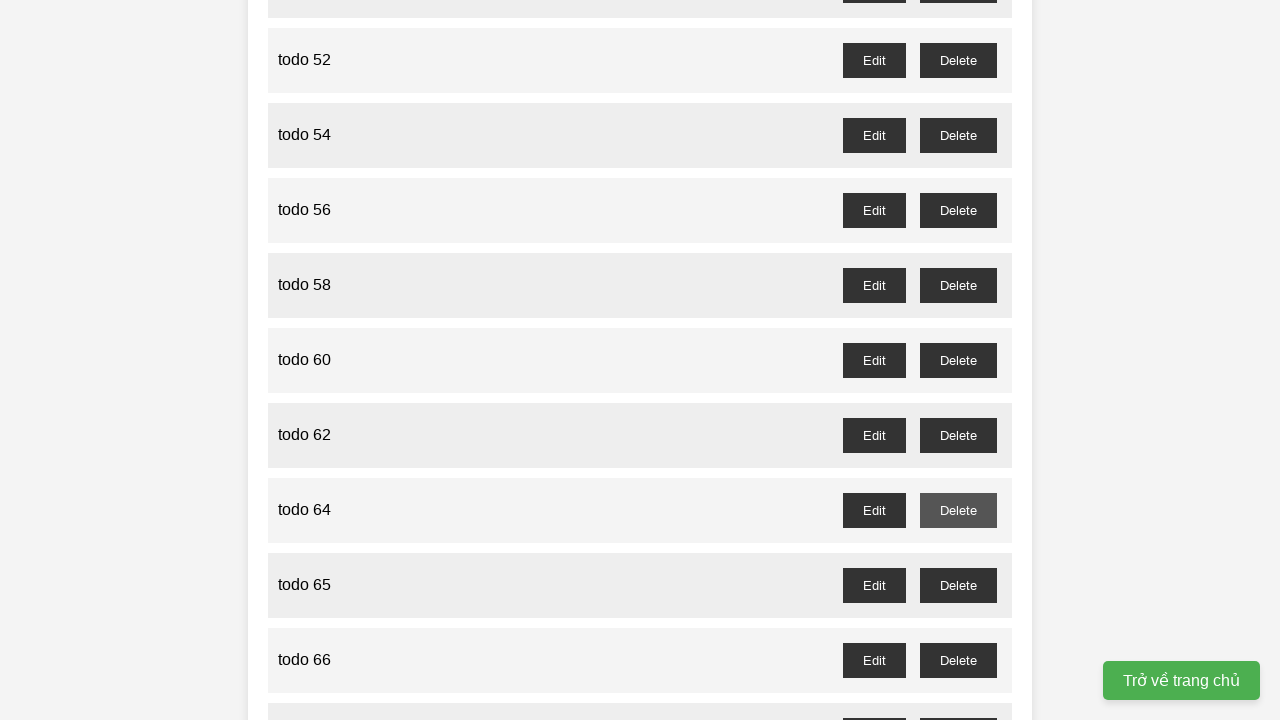

Clicked delete button for odd-numbered todo 65 at (958, 585) on #todo-65-delete
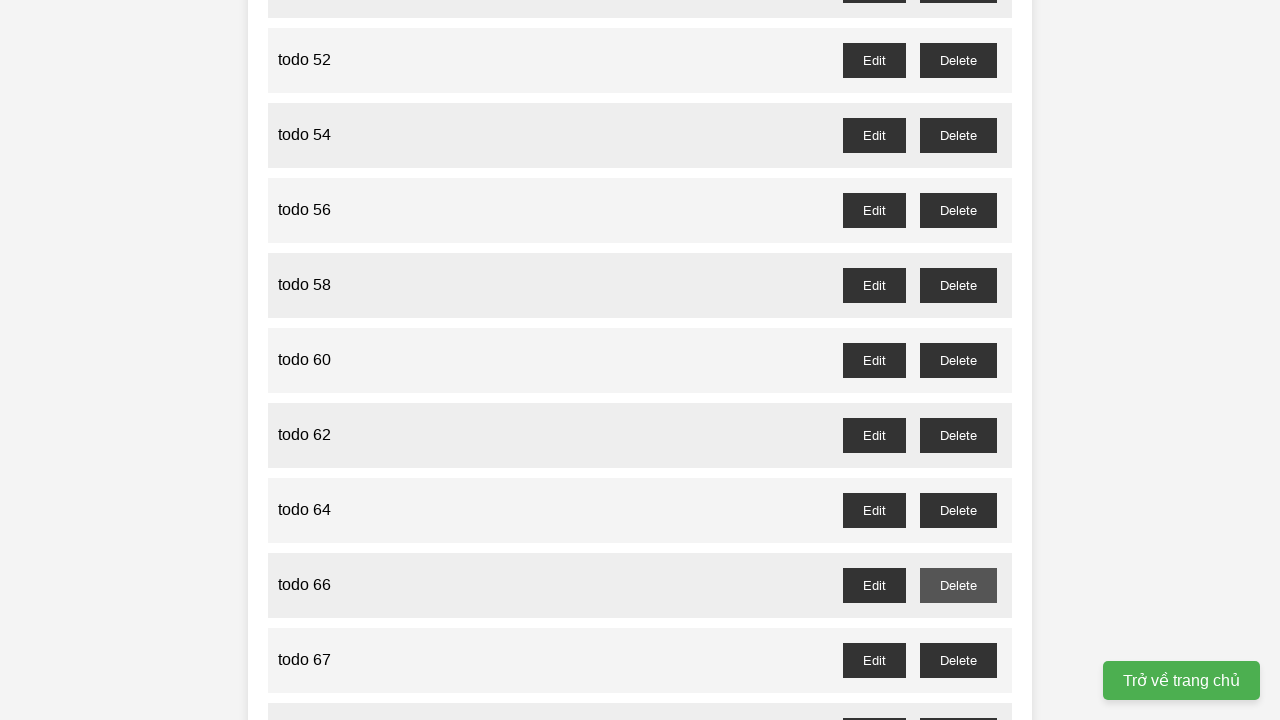

Waited for delete dialog to be handled for todo 65
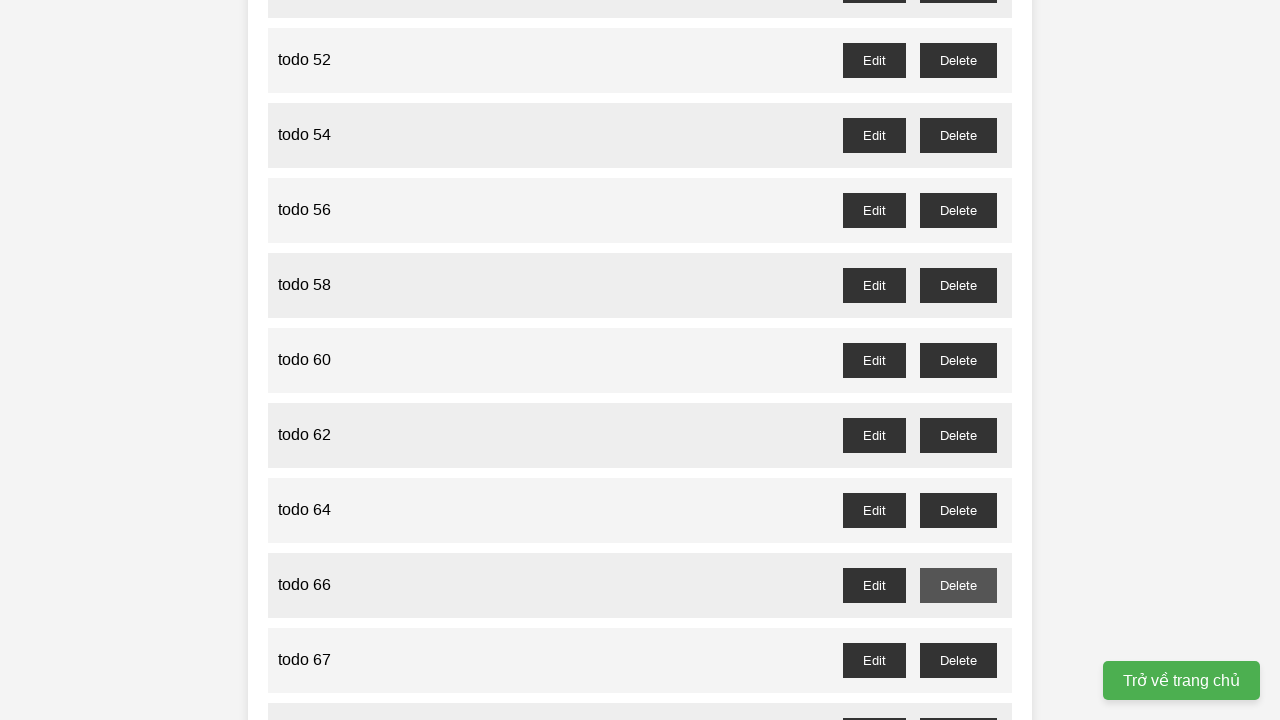

Clicked delete button for odd-numbered todo 67 at (958, 660) on #todo-67-delete
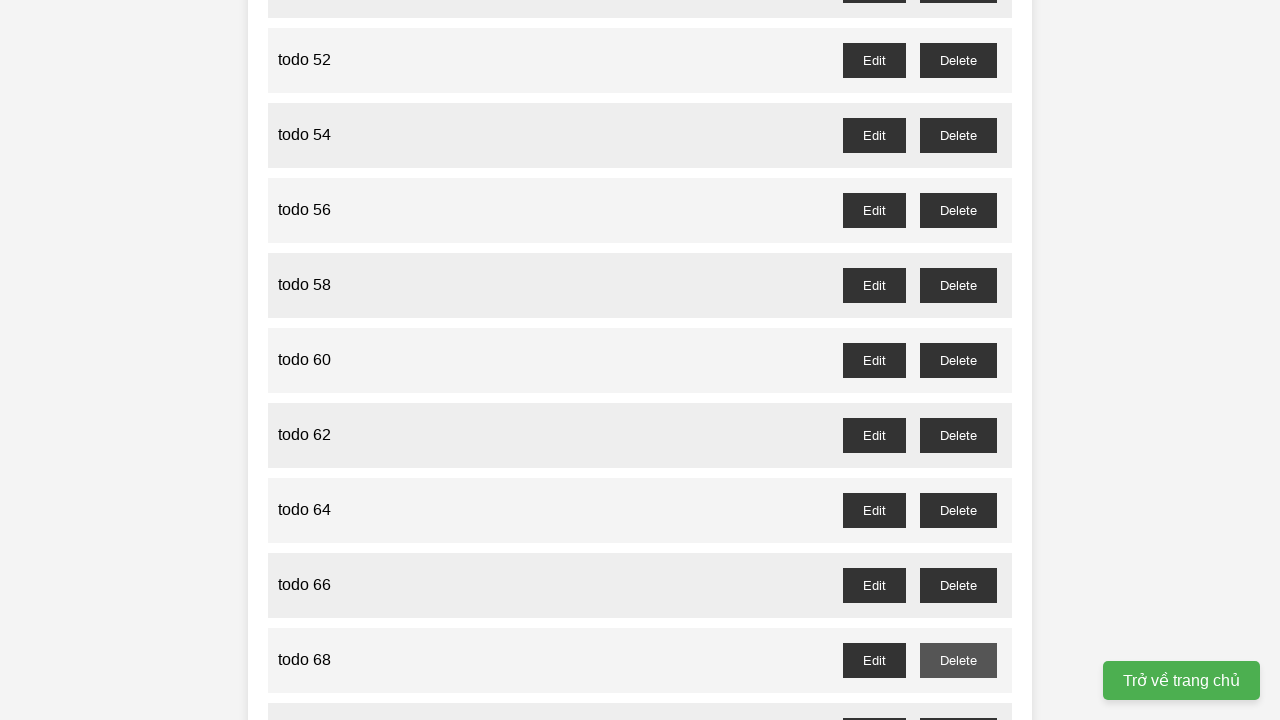

Waited for delete dialog to be handled for todo 67
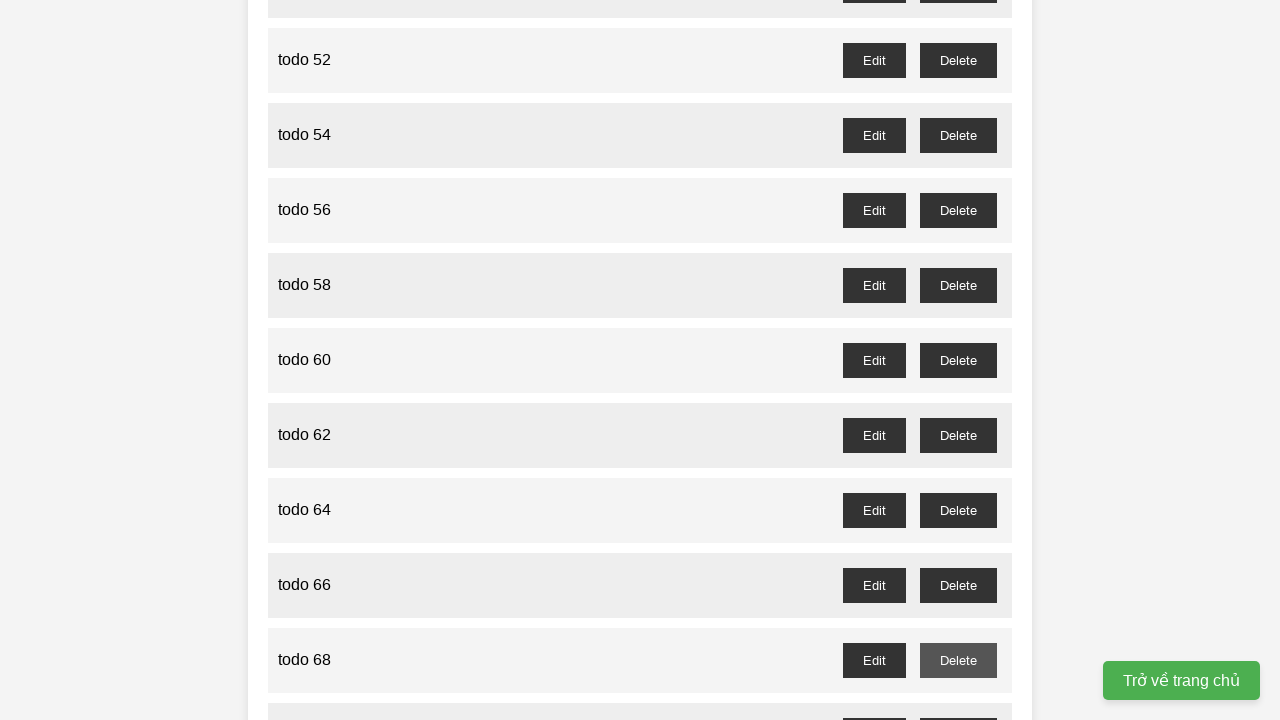

Clicked delete button for odd-numbered todo 69 at (958, 703) on #todo-69-delete
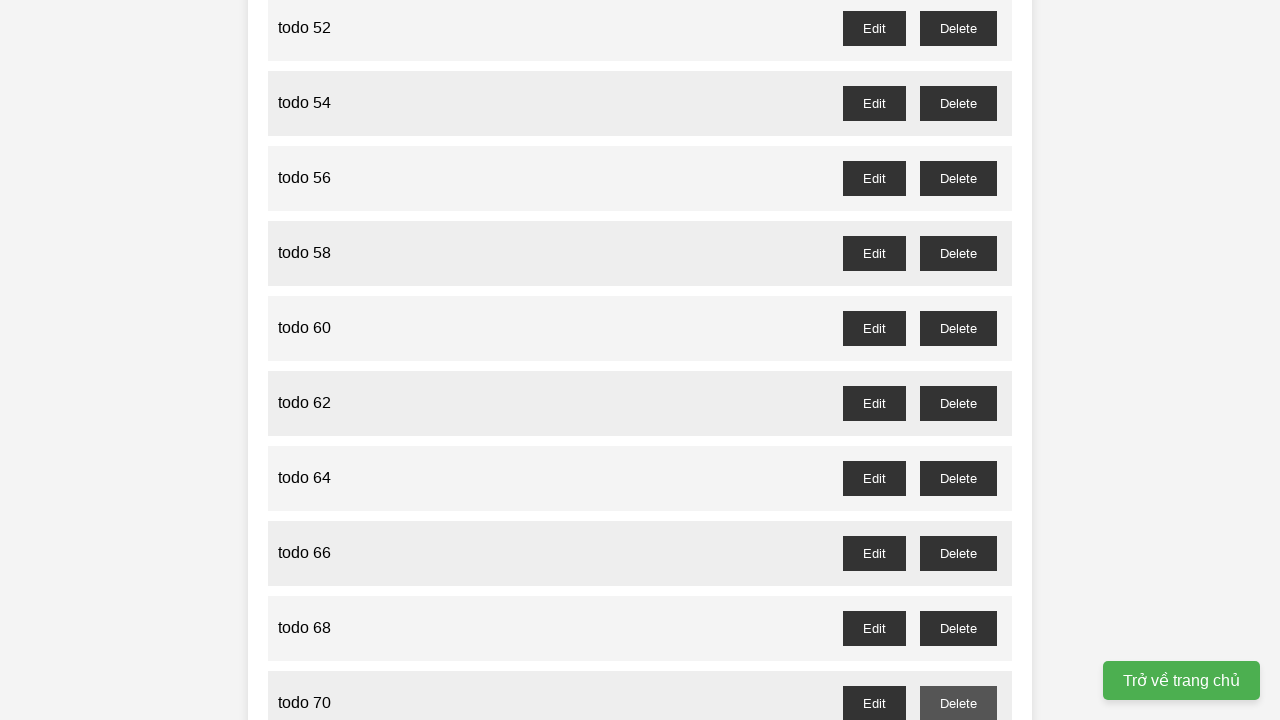

Waited for delete dialog to be handled for todo 69
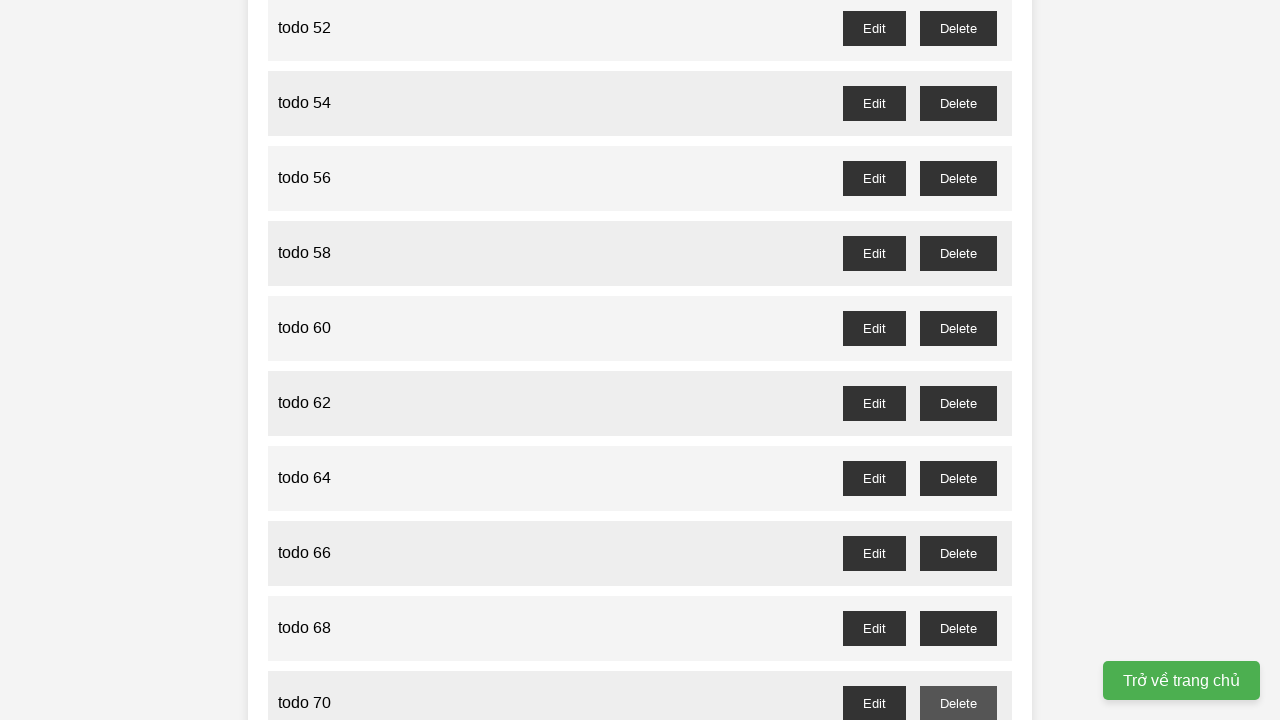

Clicked delete button for odd-numbered todo 71 at (958, 360) on #todo-71-delete
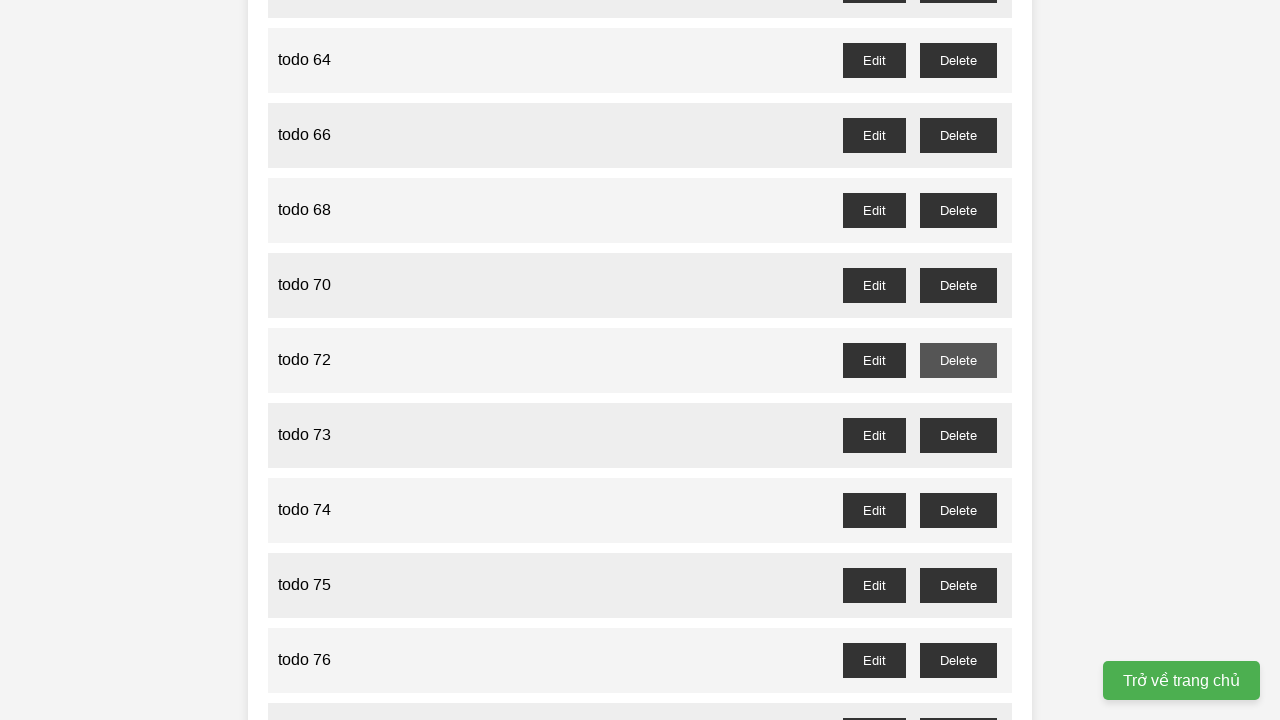

Waited for delete dialog to be handled for todo 71
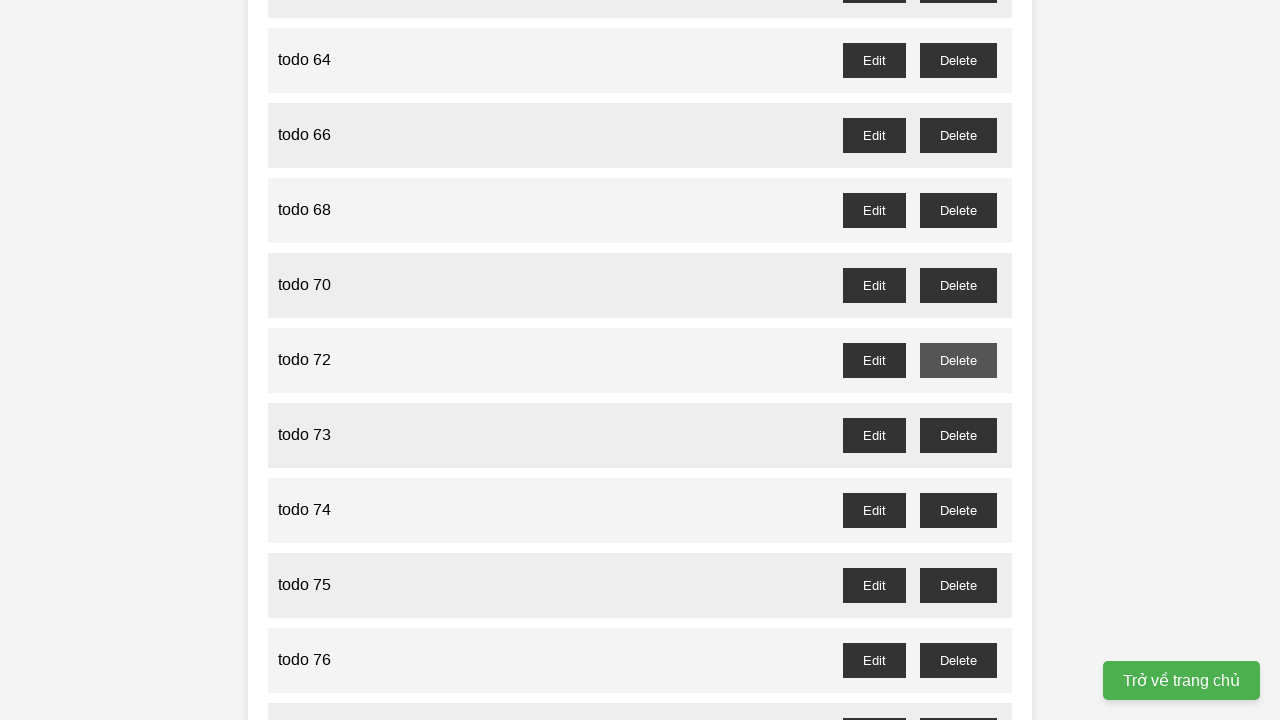

Clicked delete button for odd-numbered todo 73 at (958, 435) on #todo-73-delete
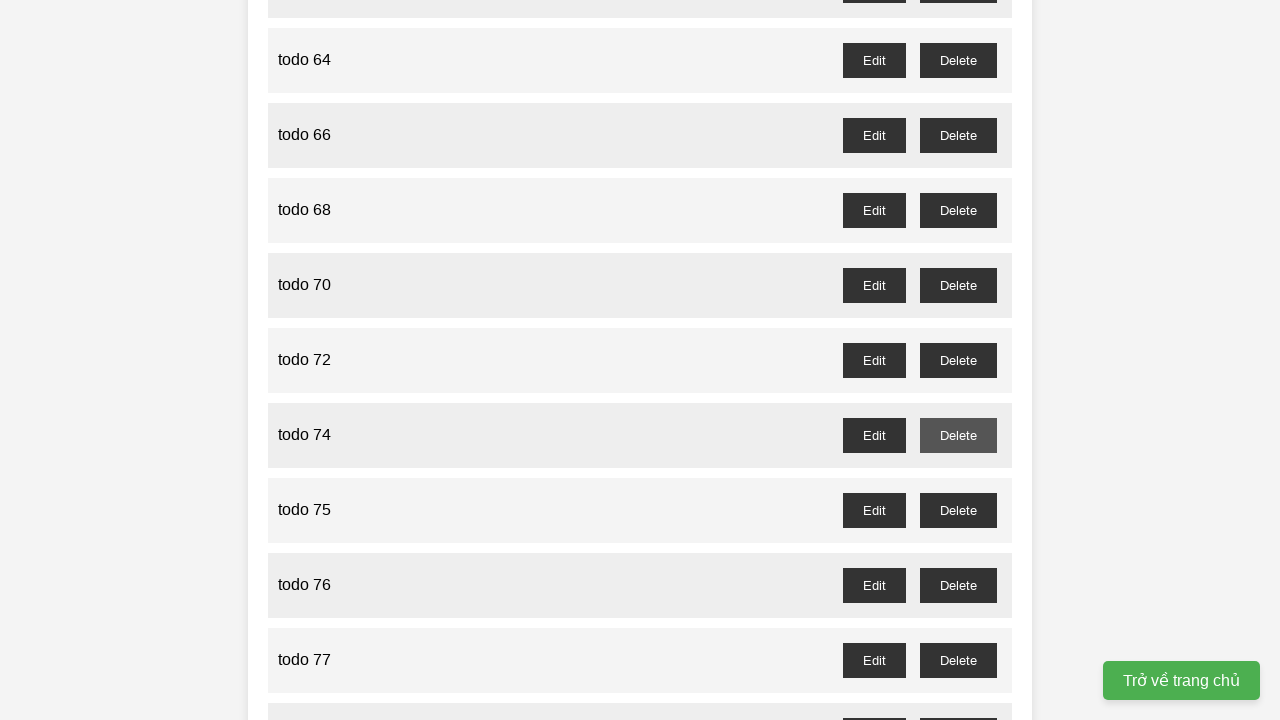

Waited for delete dialog to be handled for todo 73
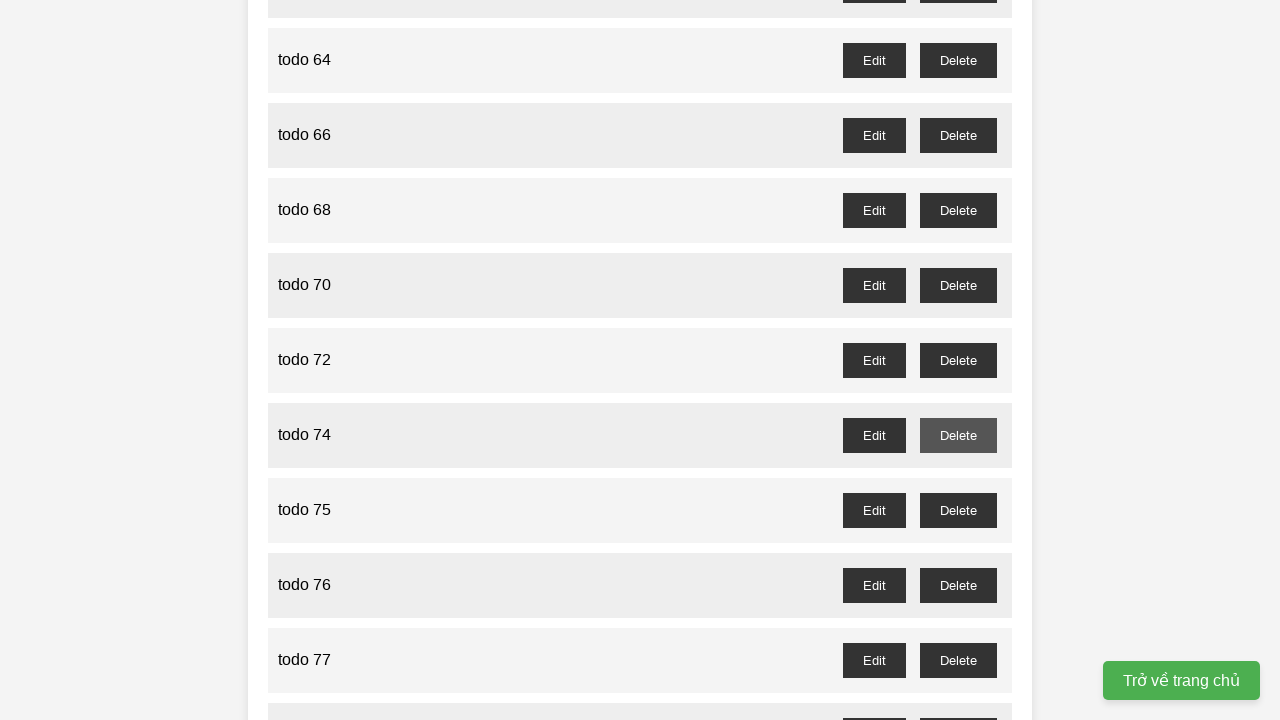

Clicked delete button for odd-numbered todo 75 at (958, 510) on #todo-75-delete
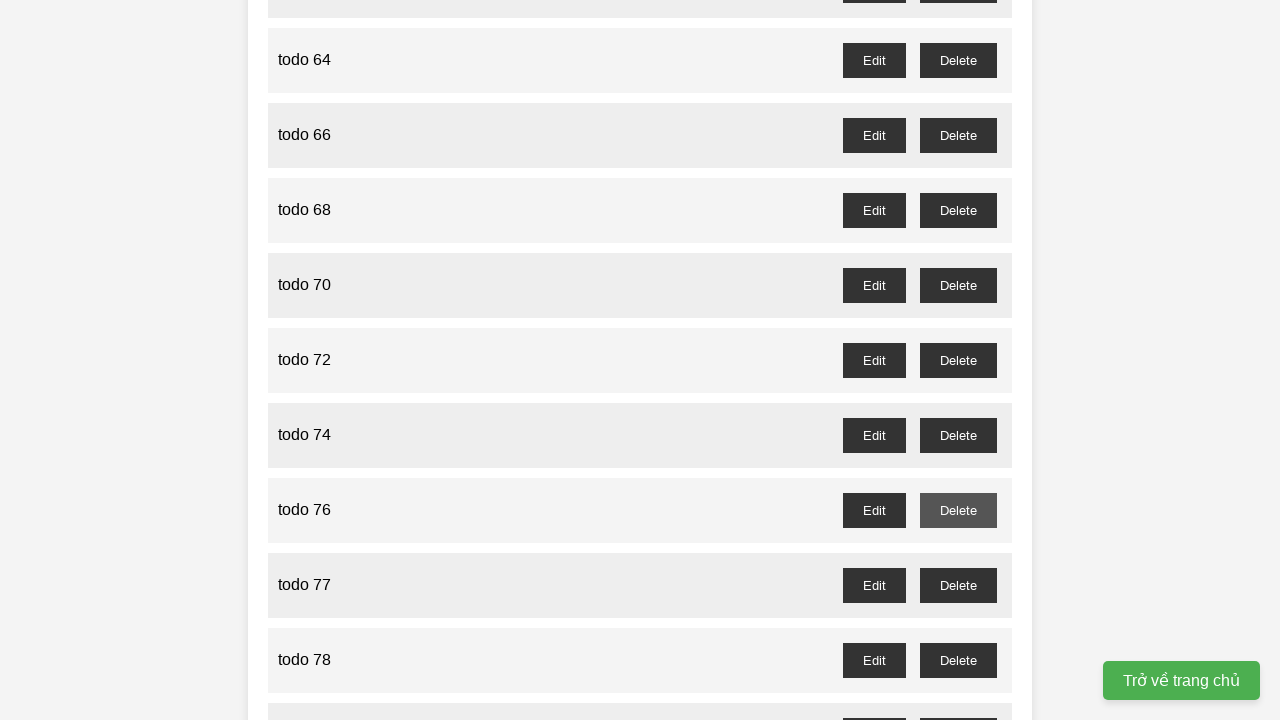

Waited for delete dialog to be handled for todo 75
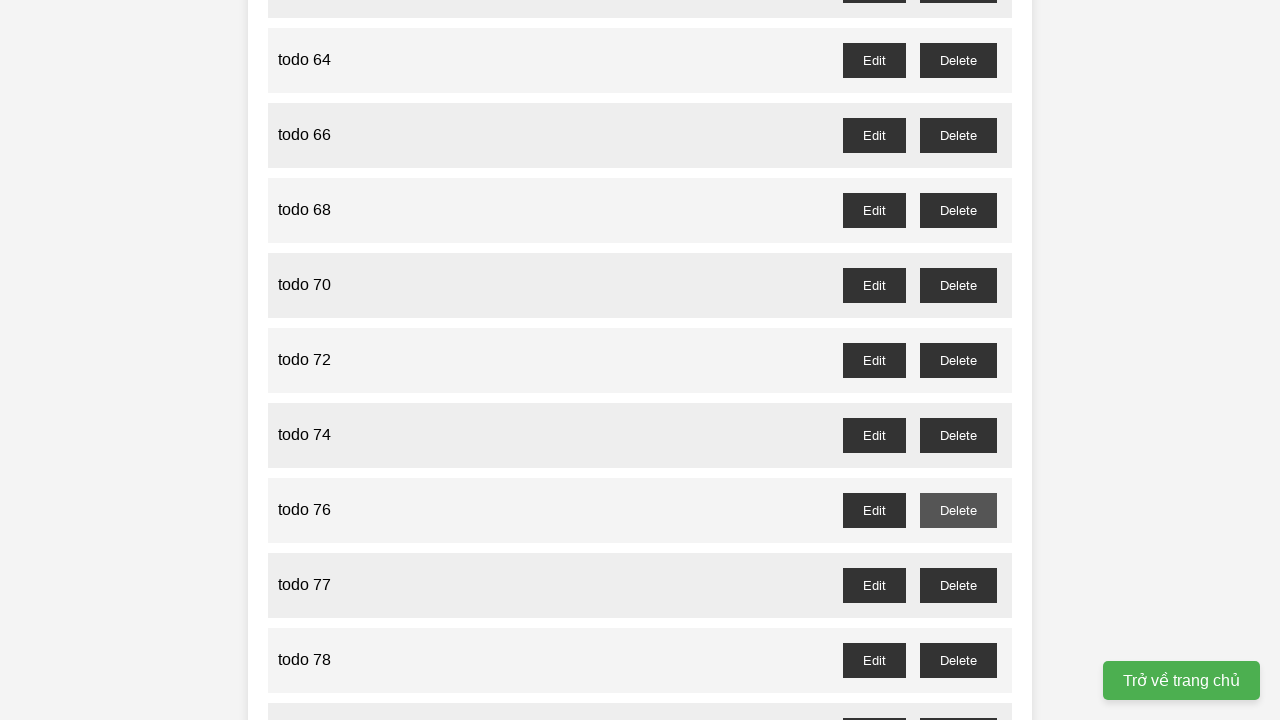

Clicked delete button for odd-numbered todo 77 at (958, 585) on #todo-77-delete
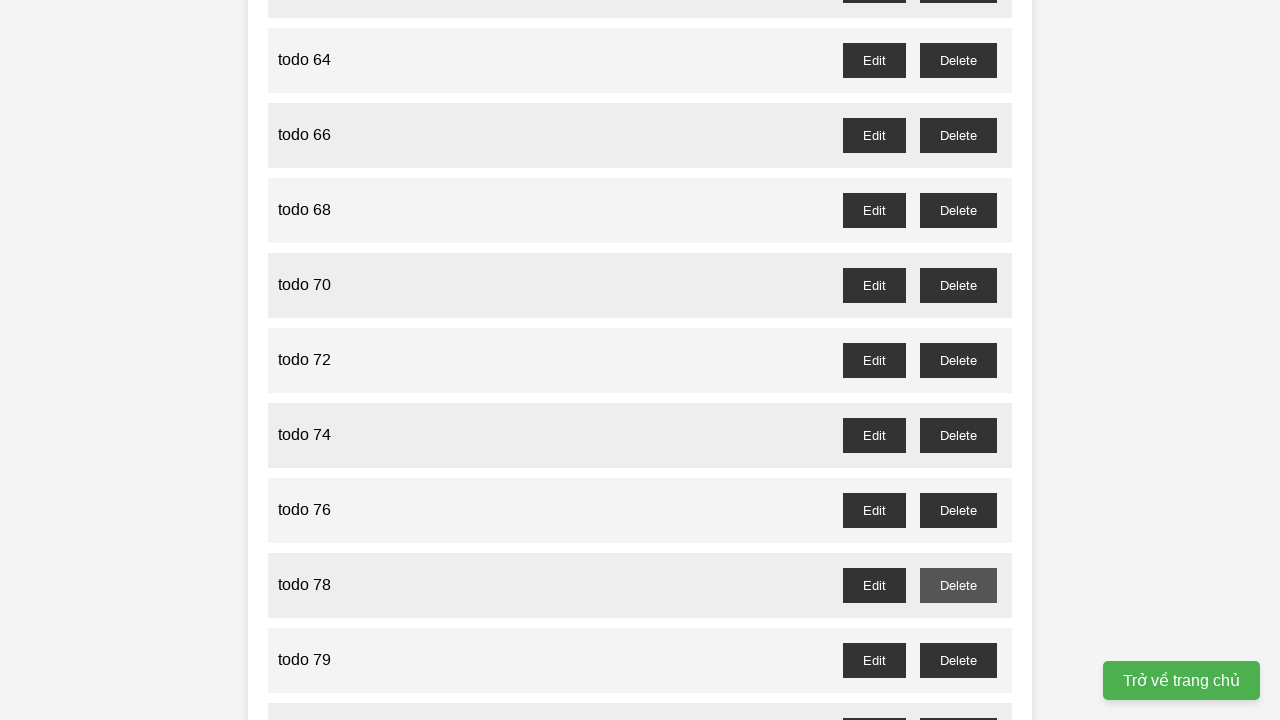

Waited for delete dialog to be handled for todo 77
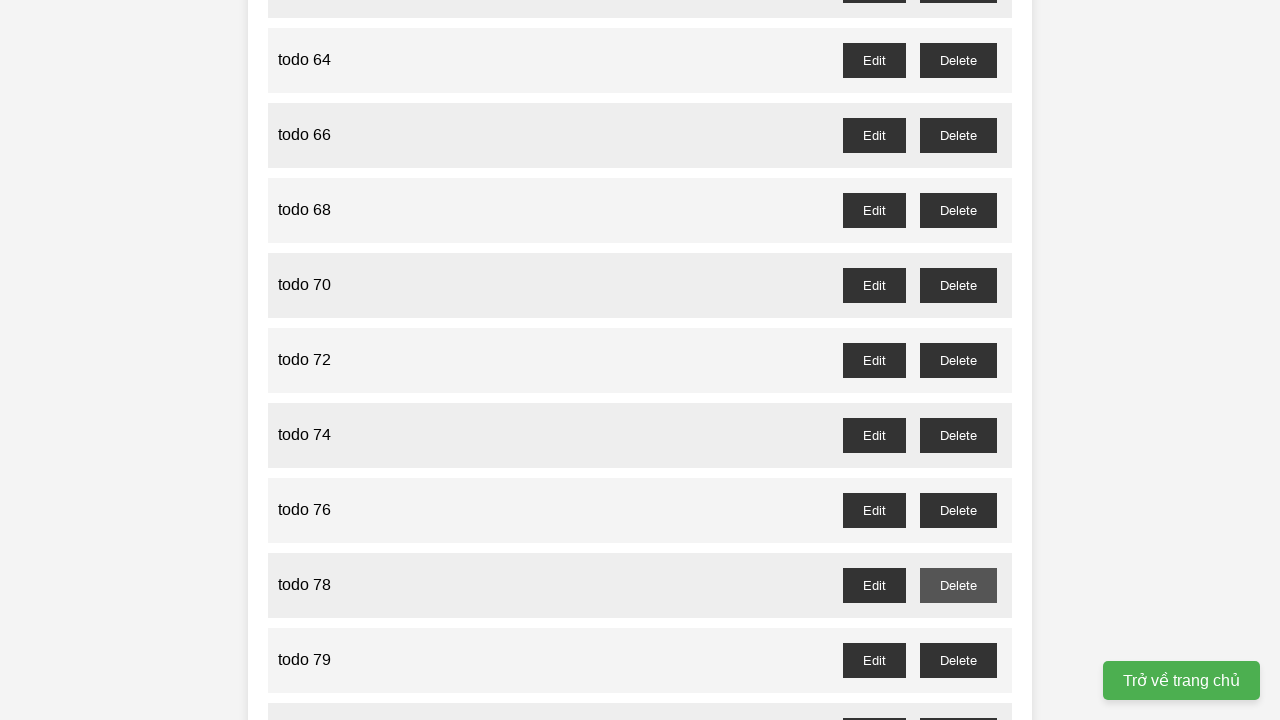

Clicked delete button for odd-numbered todo 79 at (958, 660) on #todo-79-delete
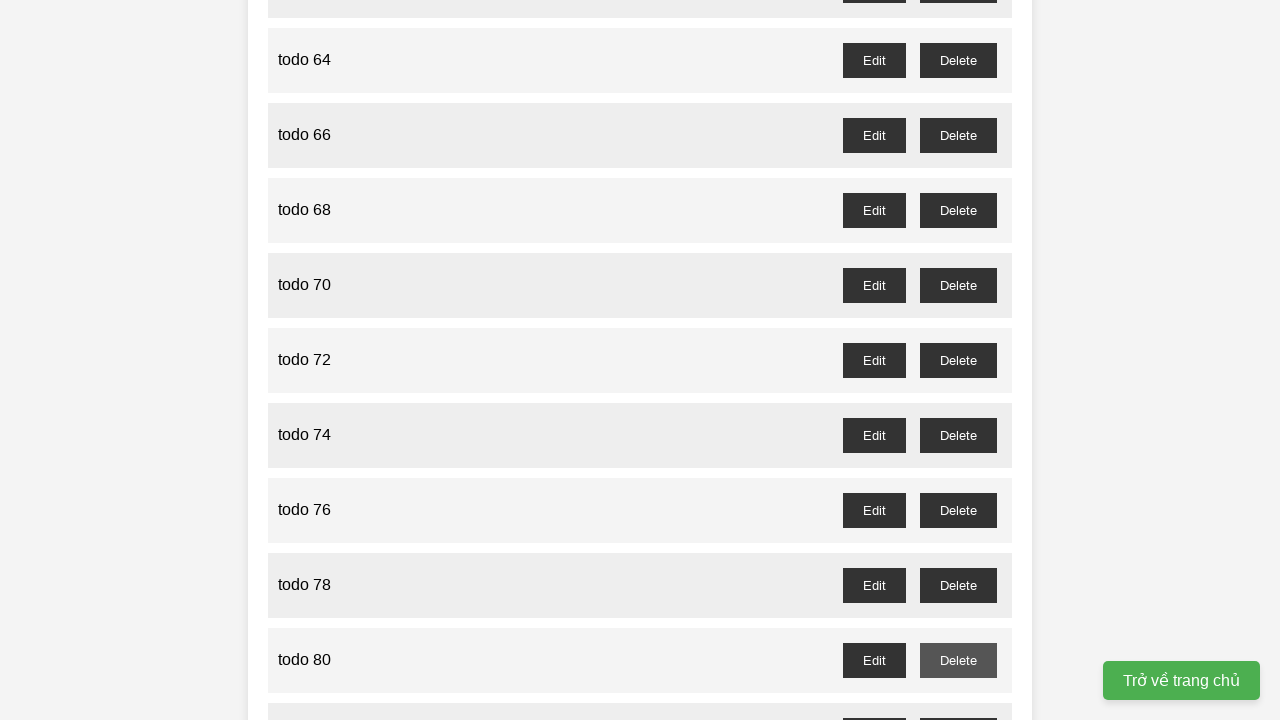

Waited for delete dialog to be handled for todo 79
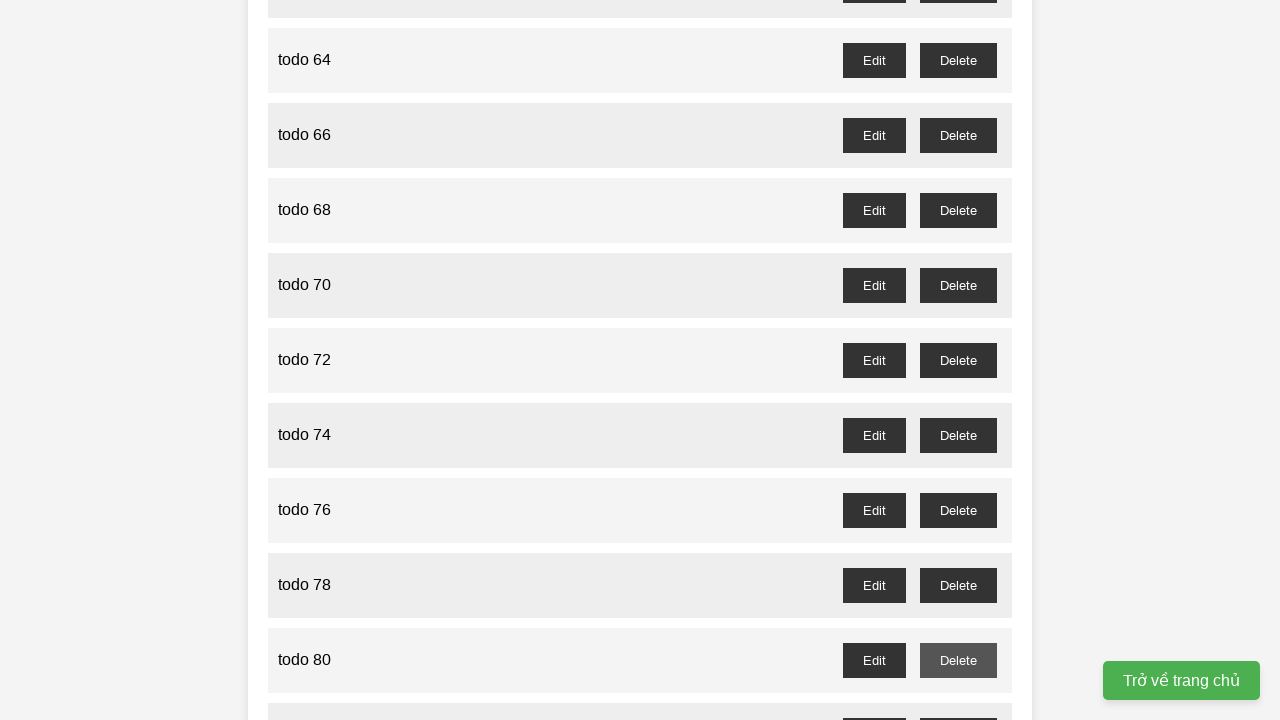

Clicked delete button for odd-numbered todo 81 at (958, 703) on #todo-81-delete
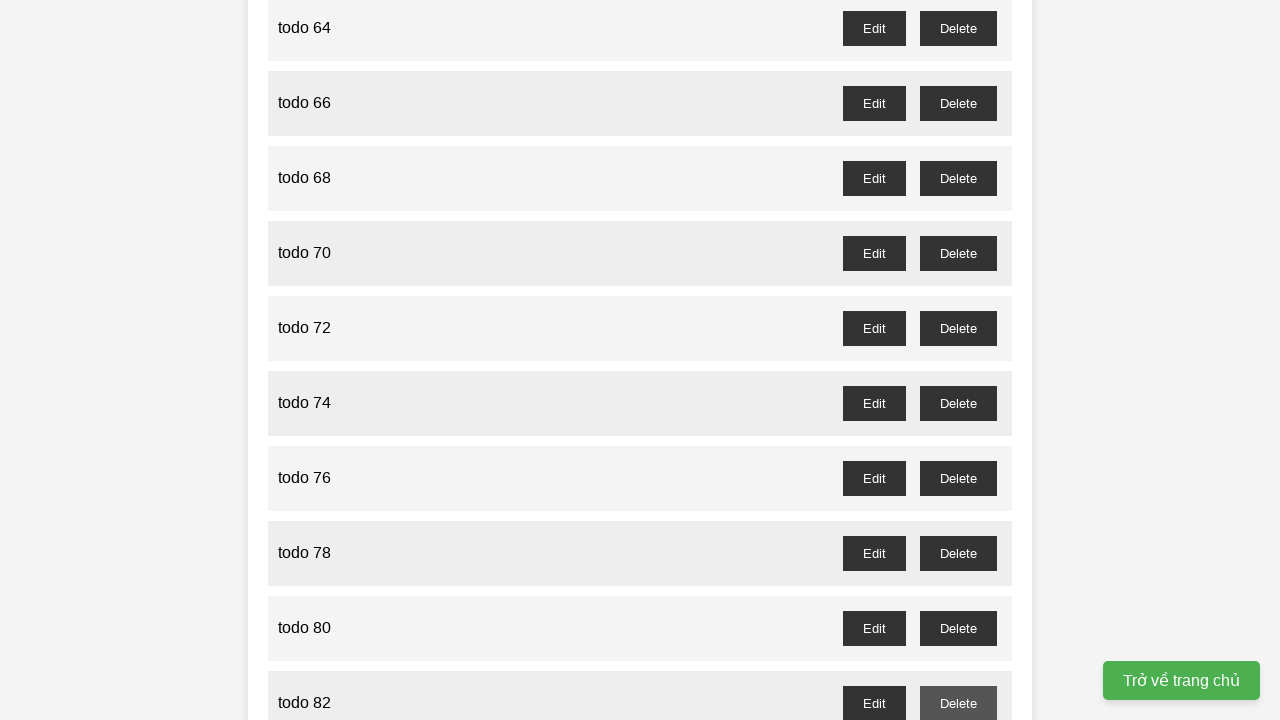

Waited for delete dialog to be handled for todo 81
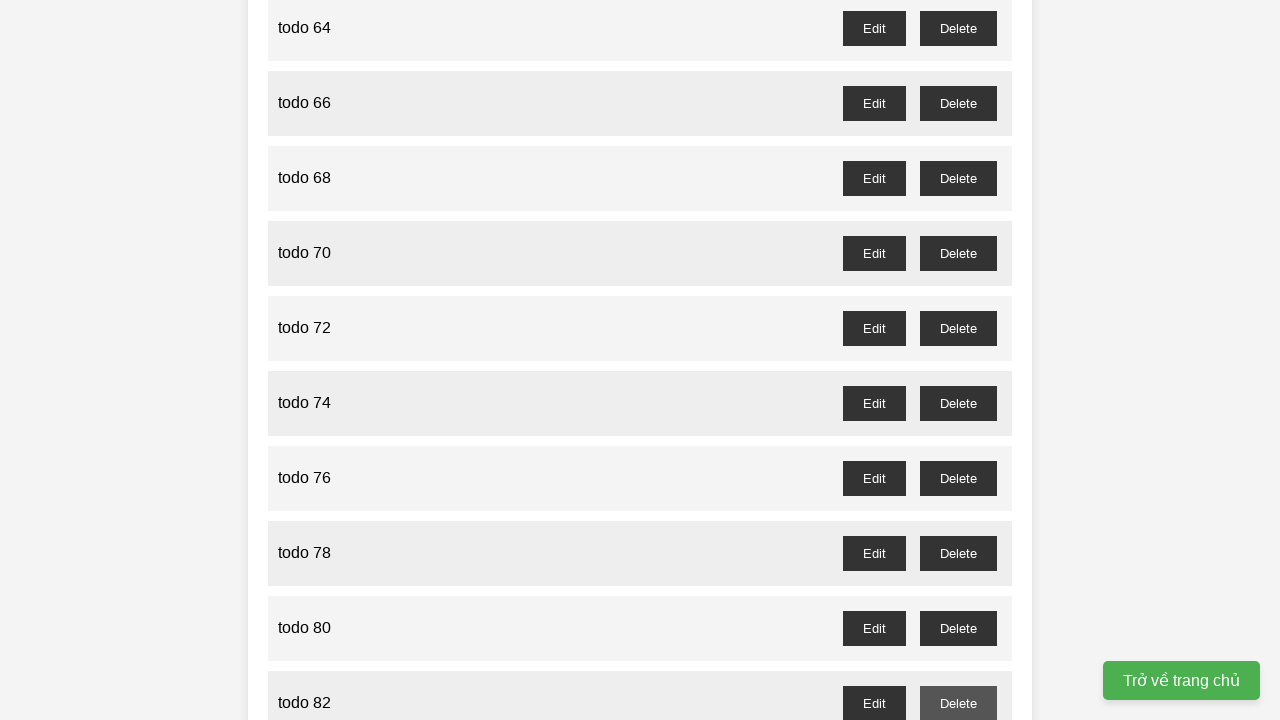

Clicked delete button for odd-numbered todo 83 at (958, 360) on #todo-83-delete
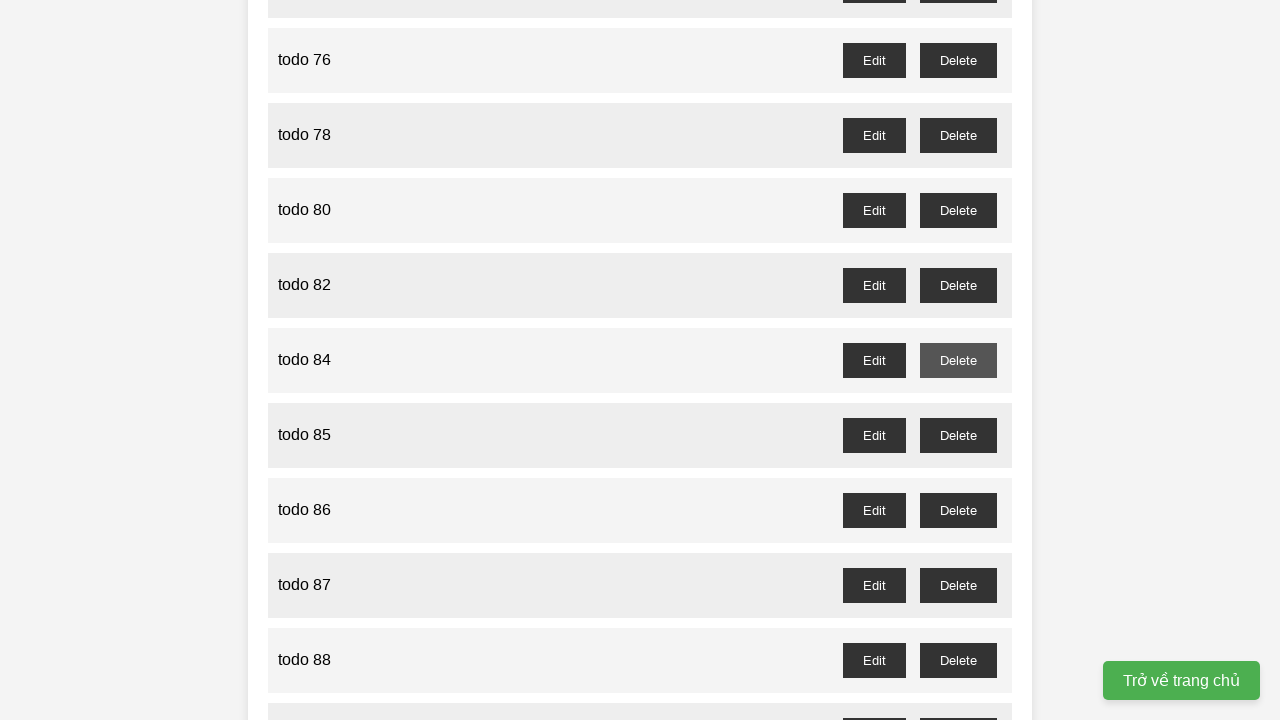

Waited for delete dialog to be handled for todo 83
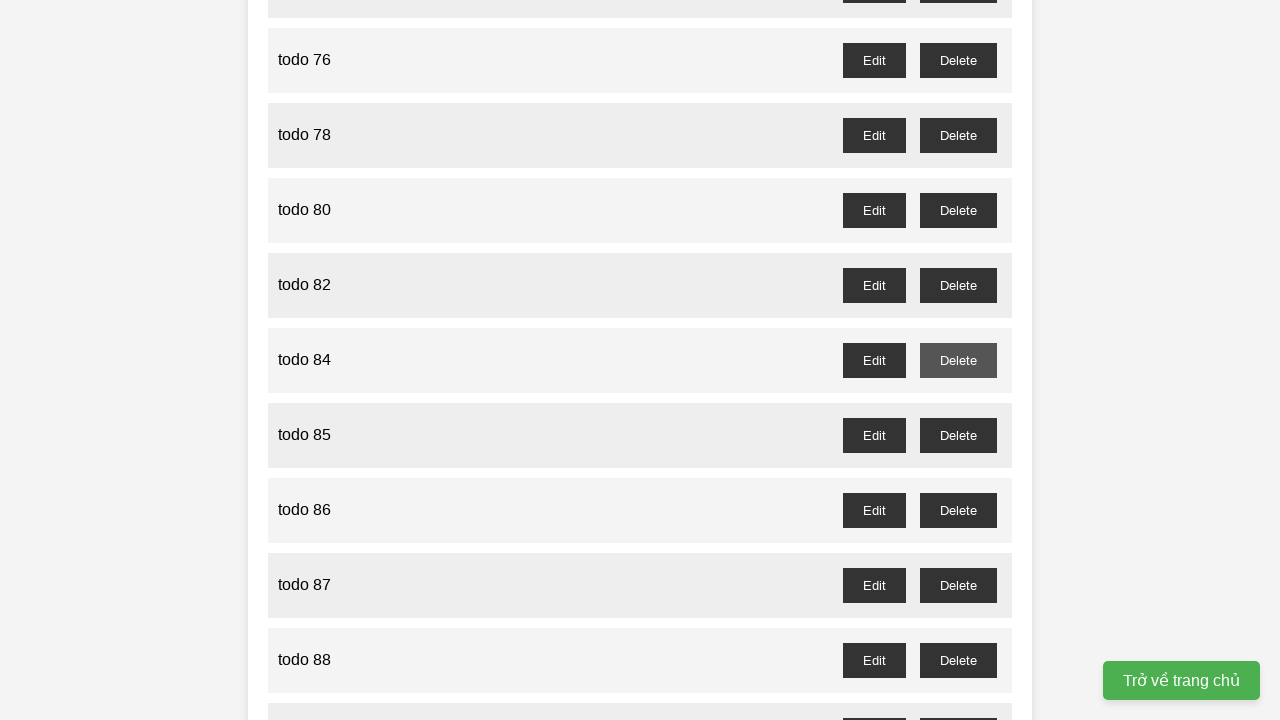

Clicked delete button for odd-numbered todo 85 at (958, 435) on #todo-85-delete
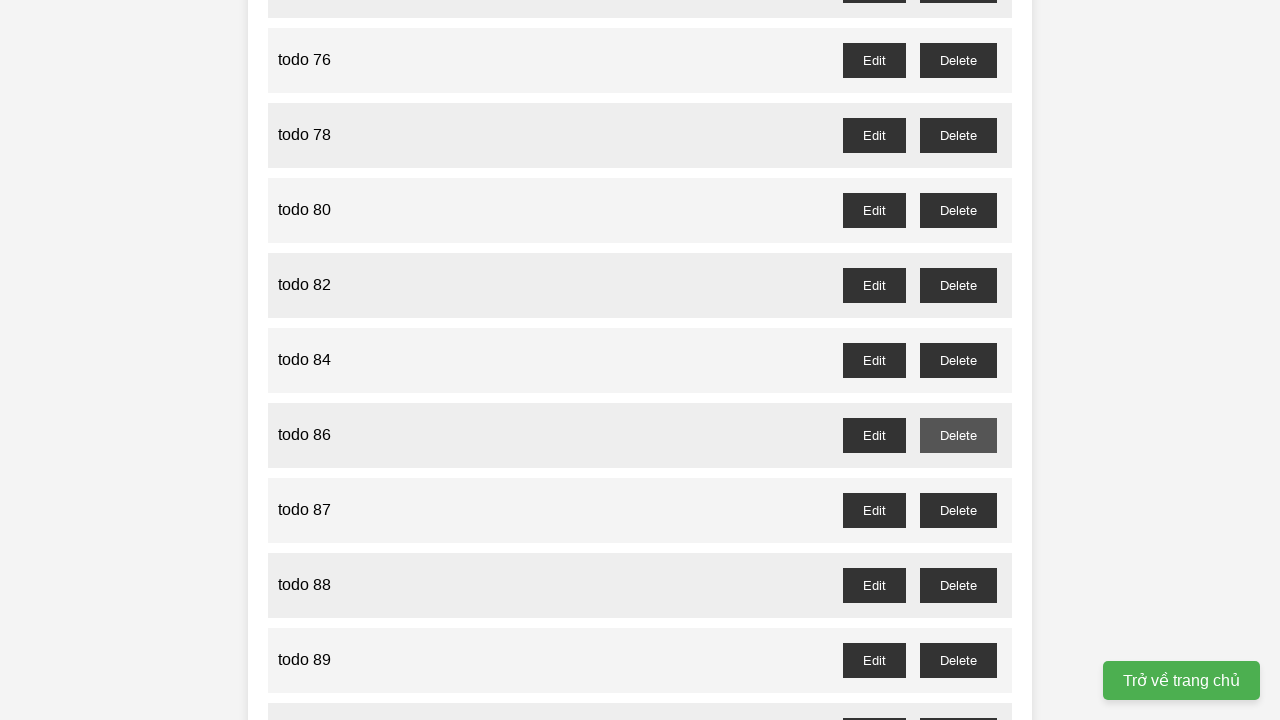

Waited for delete dialog to be handled for todo 85
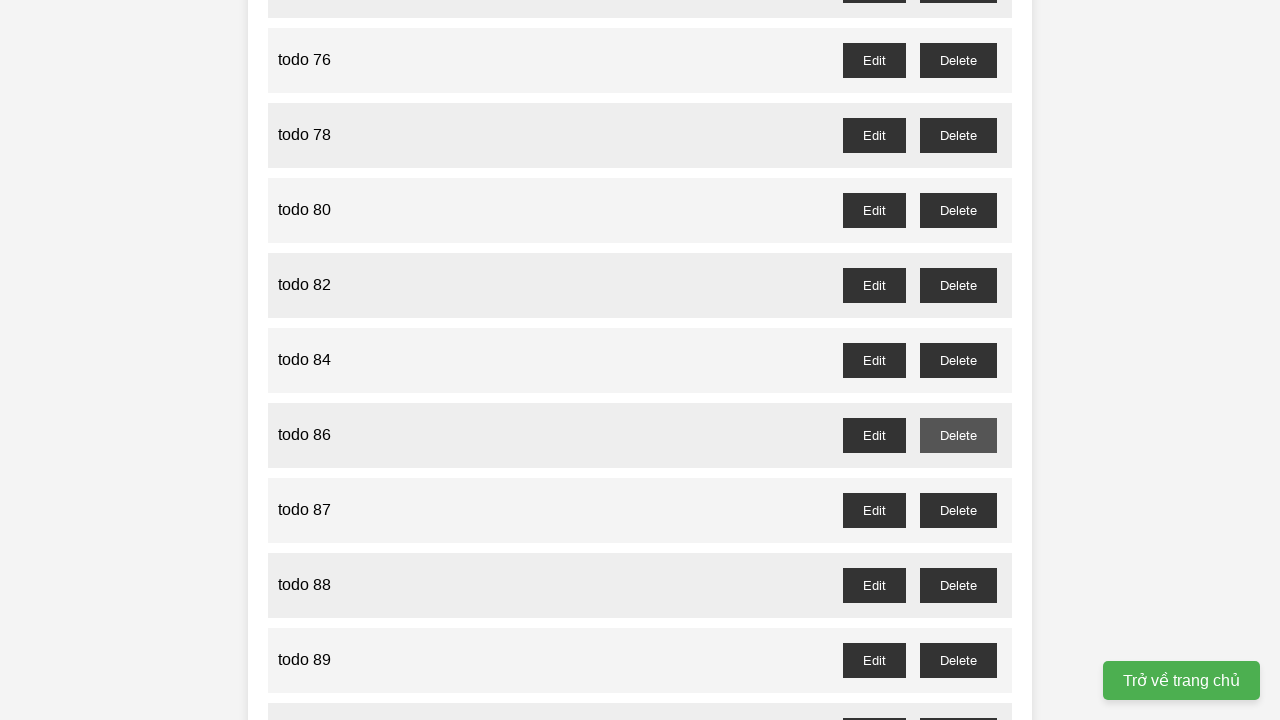

Clicked delete button for odd-numbered todo 87 at (958, 510) on #todo-87-delete
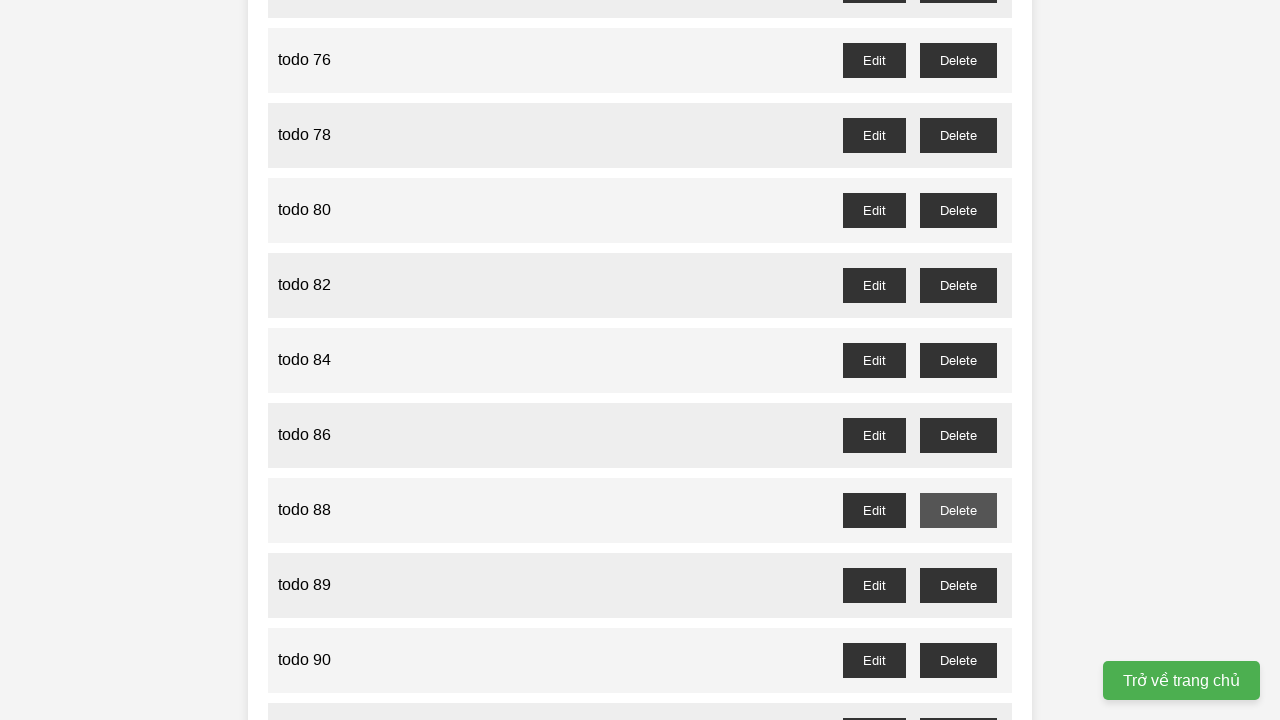

Waited for delete dialog to be handled for todo 87
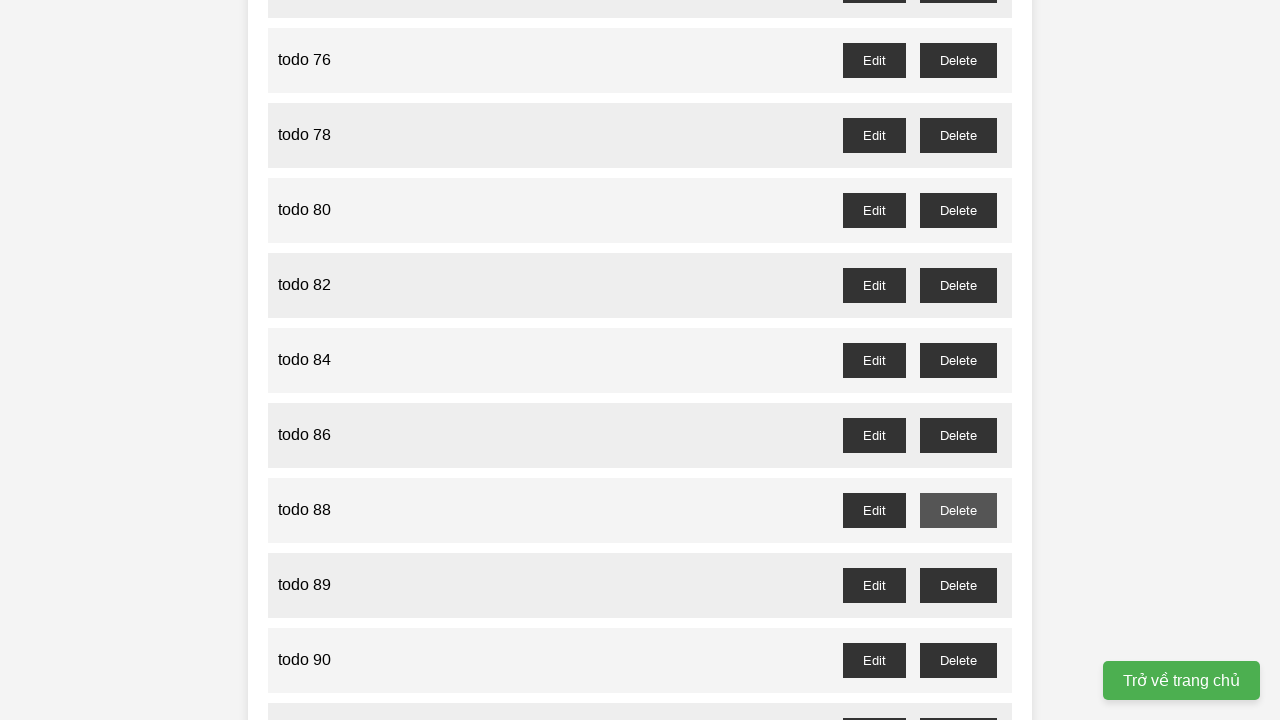

Clicked delete button for odd-numbered todo 89 at (958, 585) on #todo-89-delete
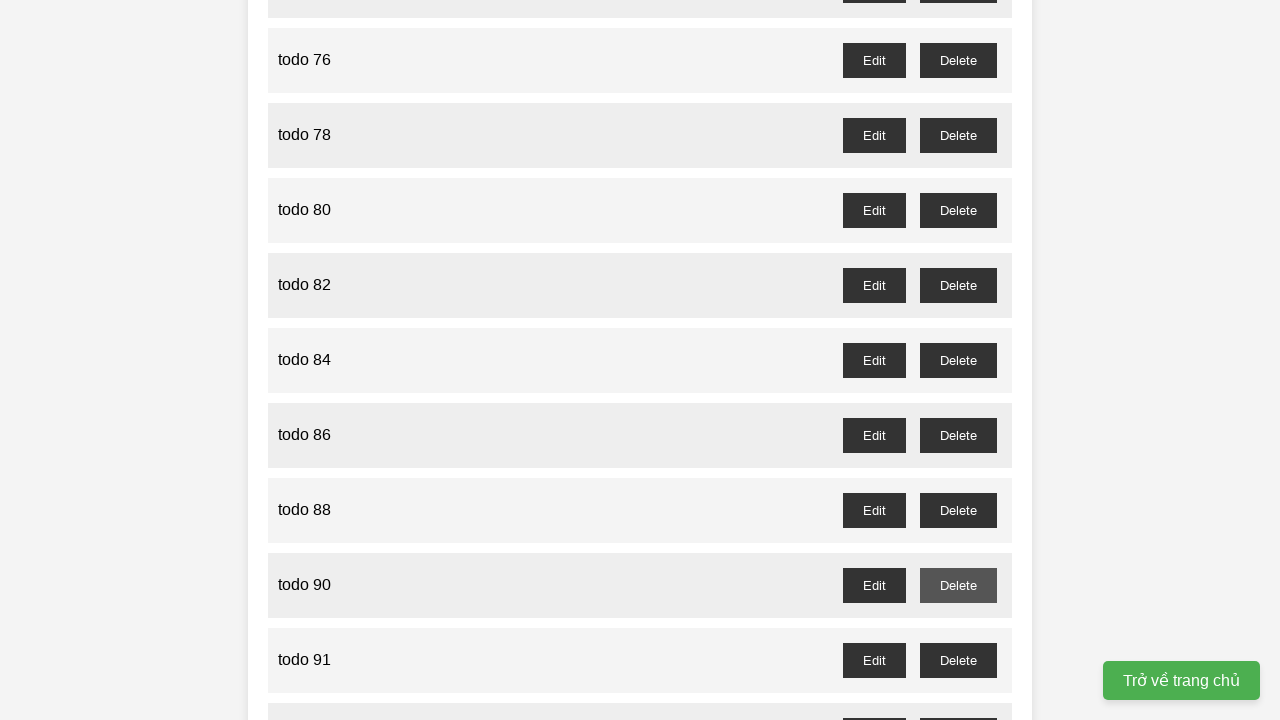

Waited for delete dialog to be handled for todo 89
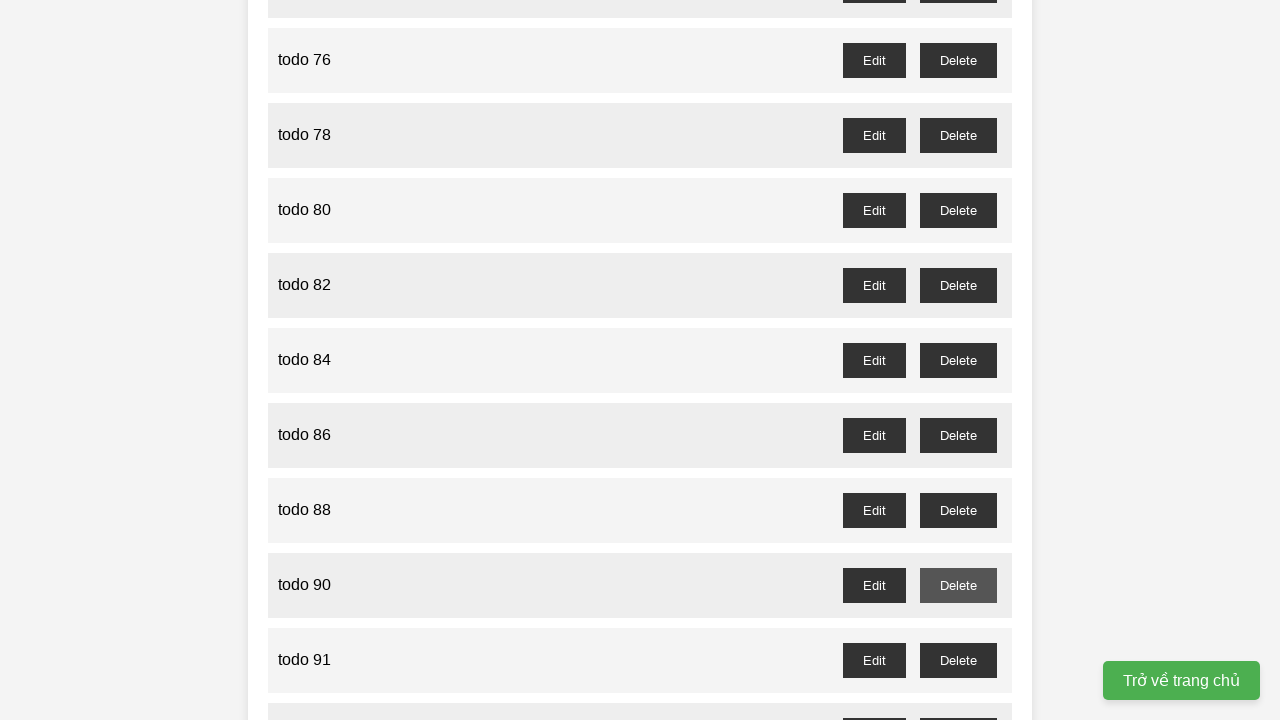

Clicked delete button for odd-numbered todo 91 at (958, 660) on #todo-91-delete
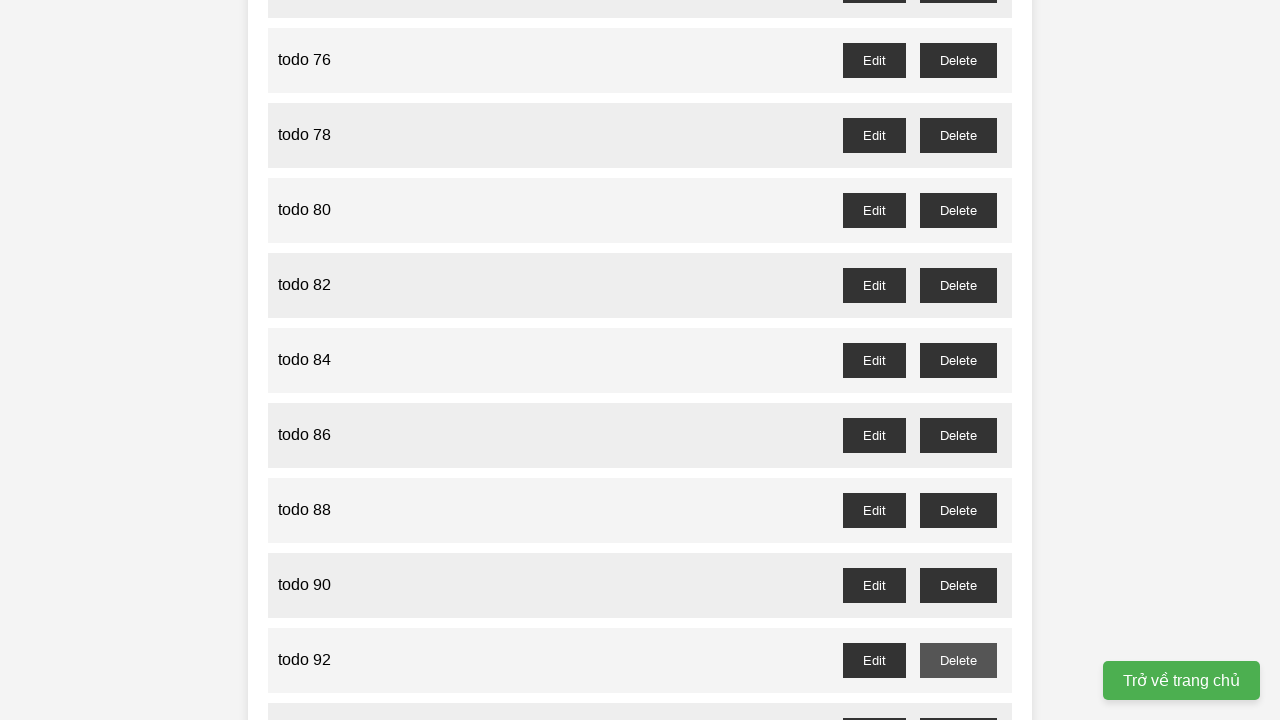

Waited for delete dialog to be handled for todo 91
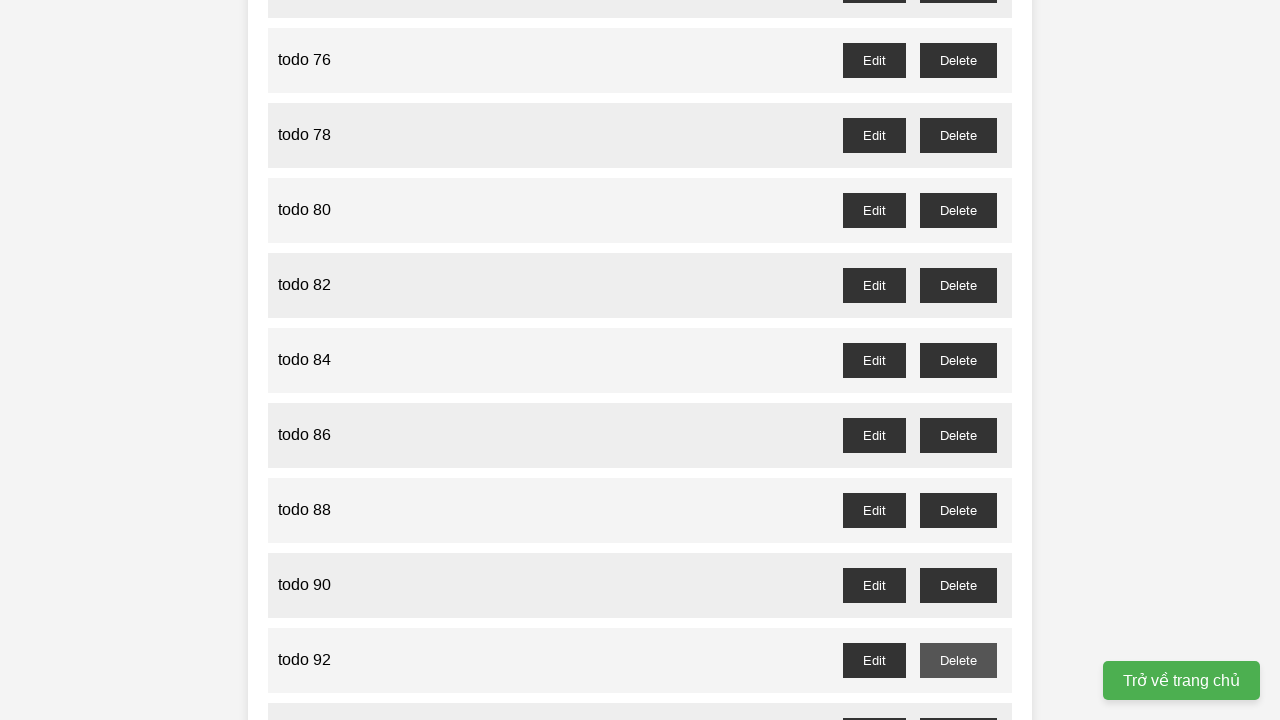

Clicked delete button for odd-numbered todo 93 at (958, 703) on #todo-93-delete
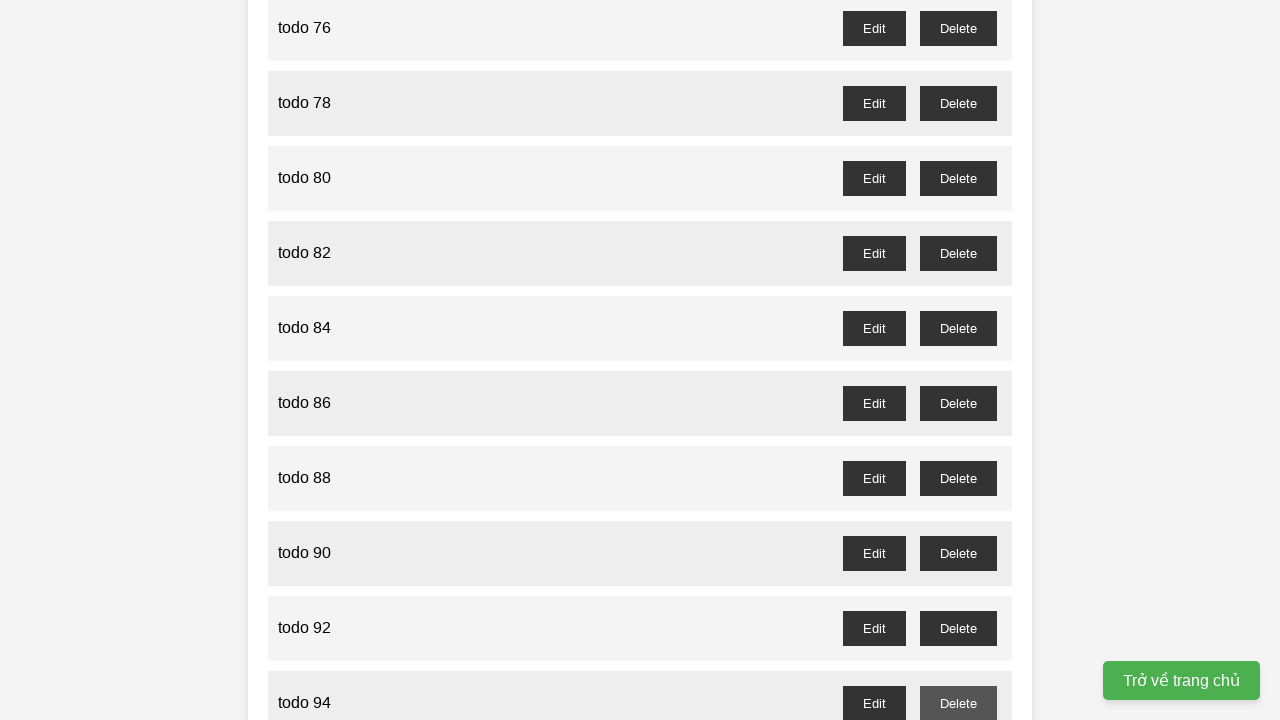

Waited for delete dialog to be handled for todo 93
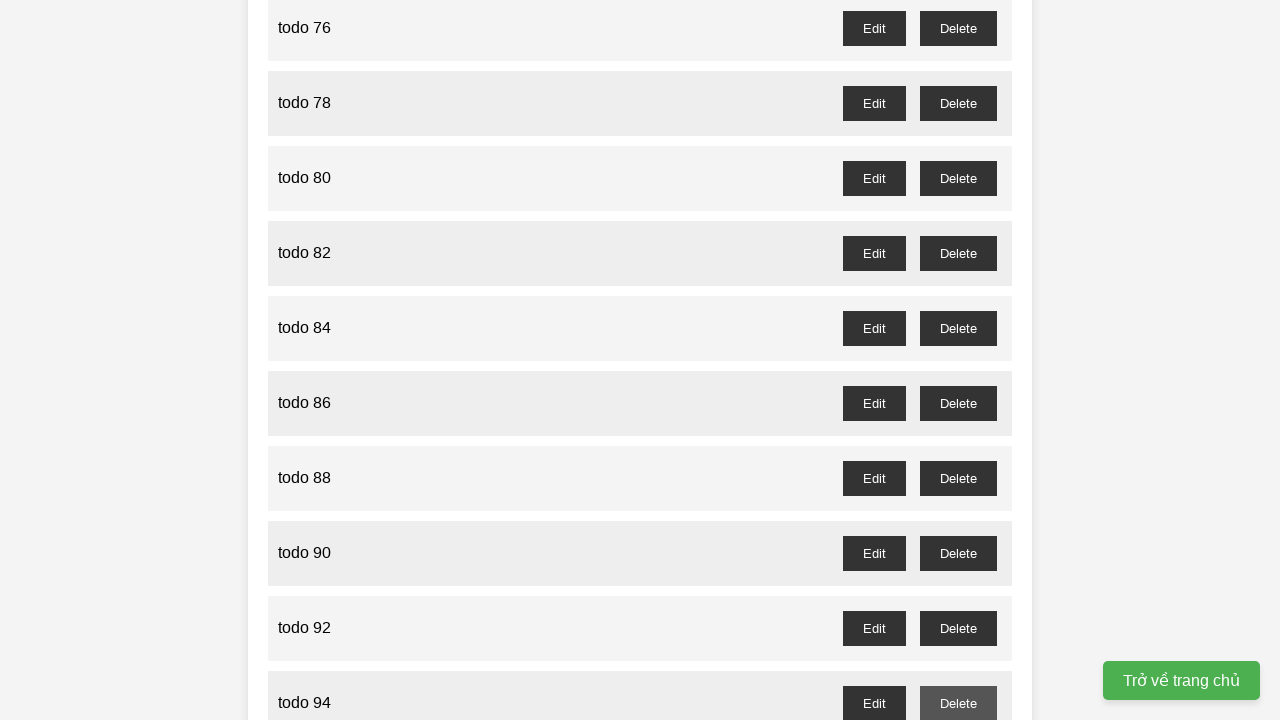

Clicked delete button for odd-numbered todo 95 at (958, 360) on #todo-95-delete
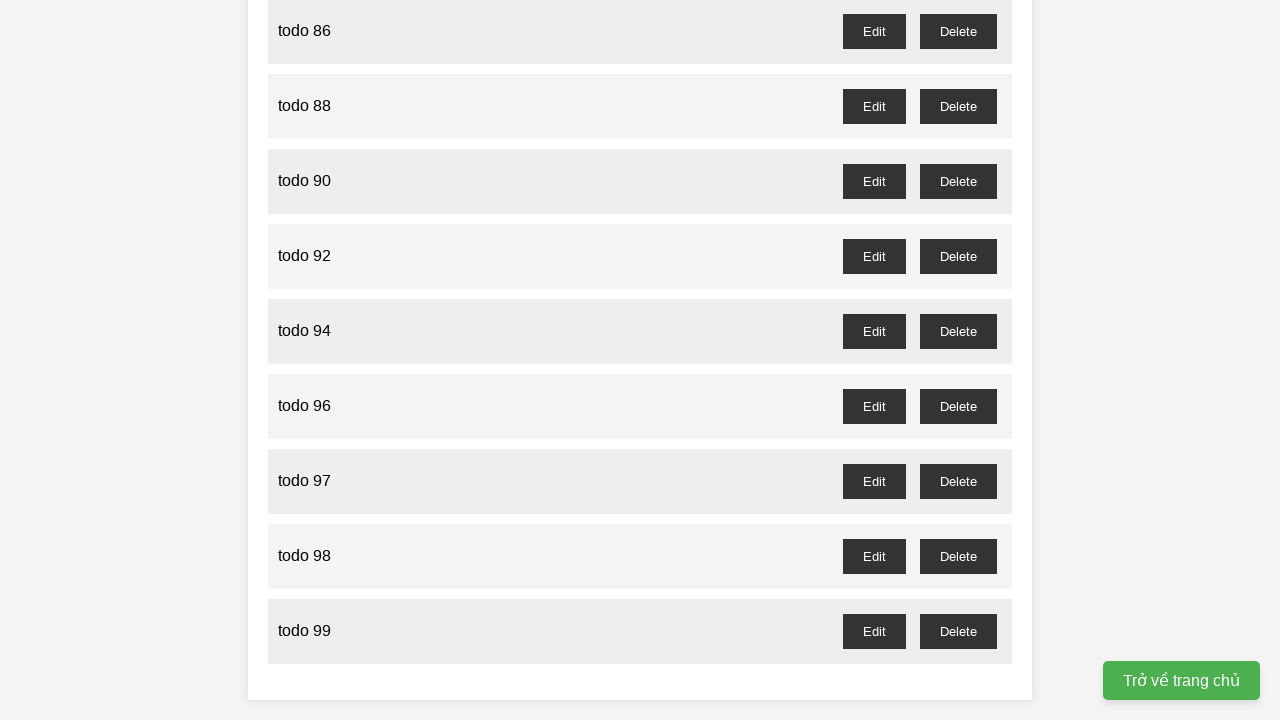

Waited for delete dialog to be handled for todo 95
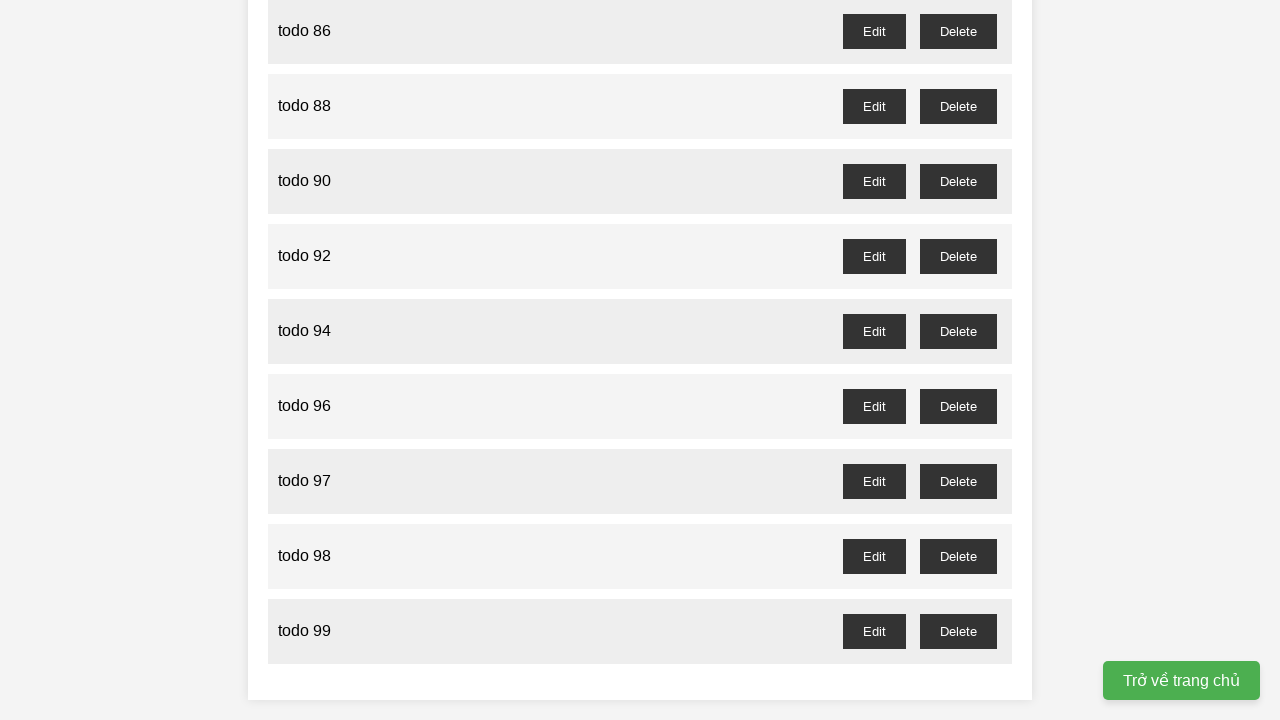

Clicked delete button for odd-numbered todo 97 at (958, 481) on #todo-97-delete
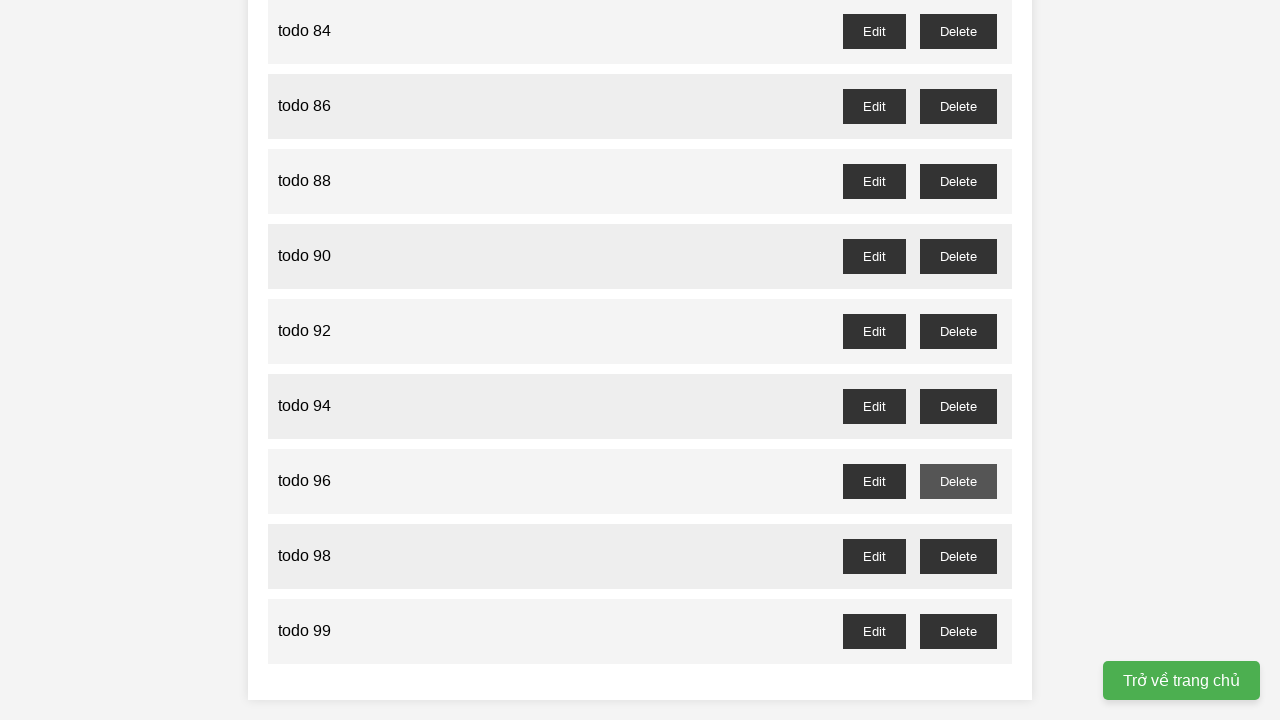

Waited for delete dialog to be handled for todo 97
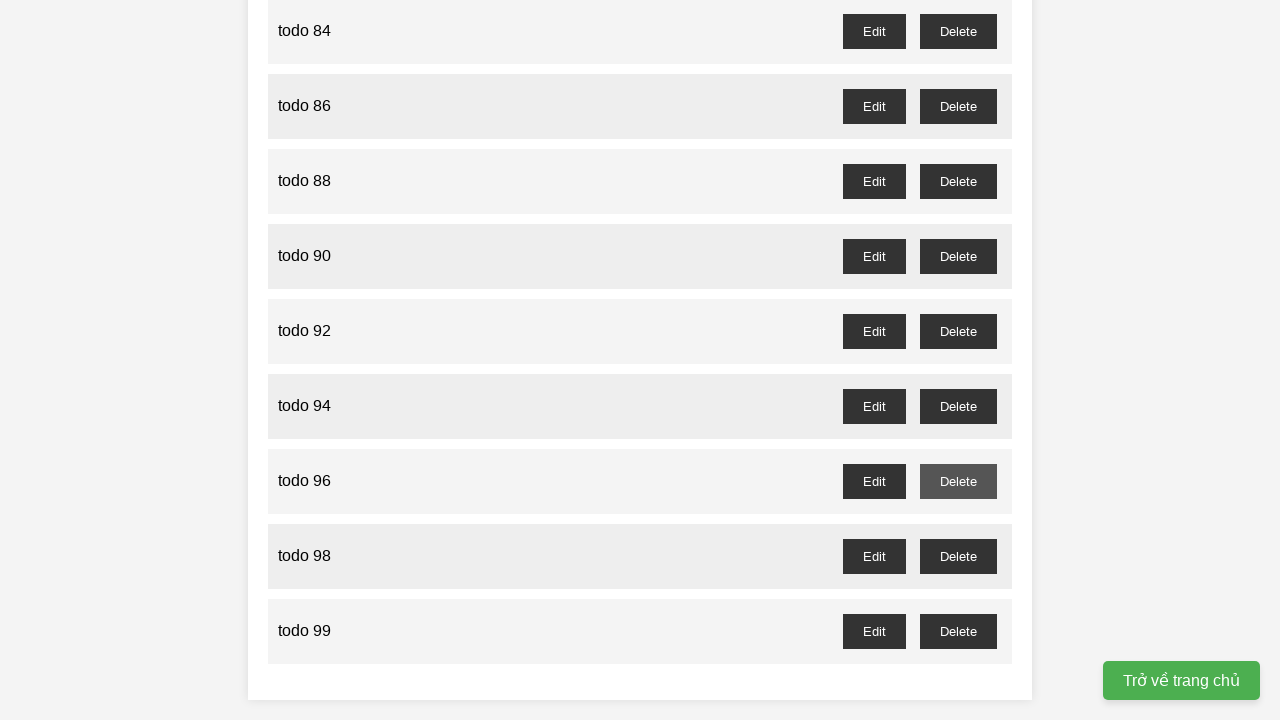

Clicked delete button for odd-numbered todo 99 at (958, 631) on #todo-99-delete
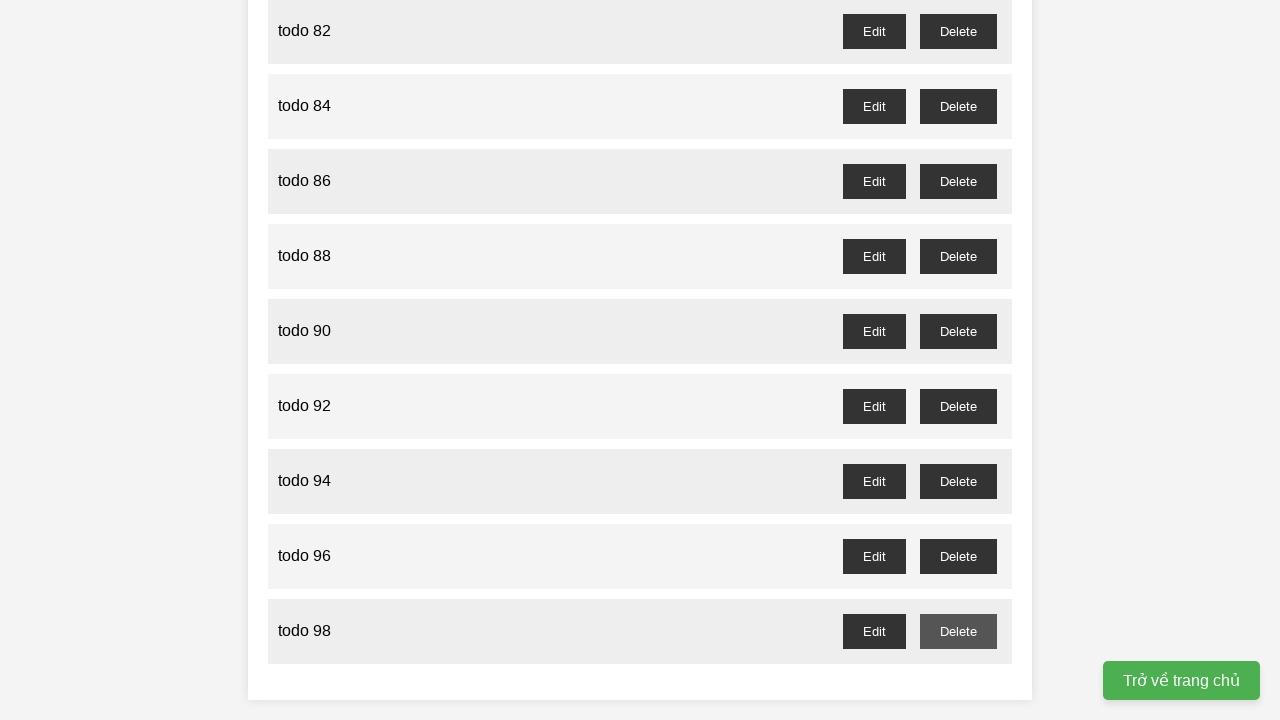

Waited for delete dialog to be handled for todo 99
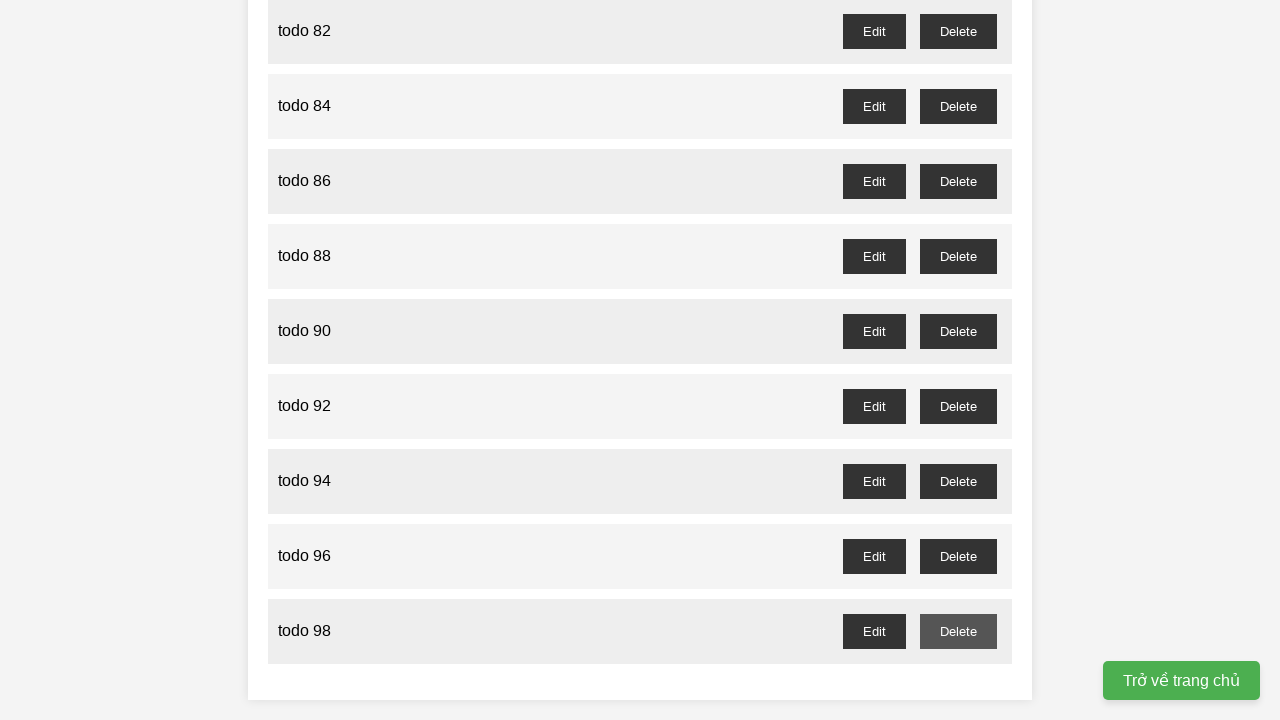

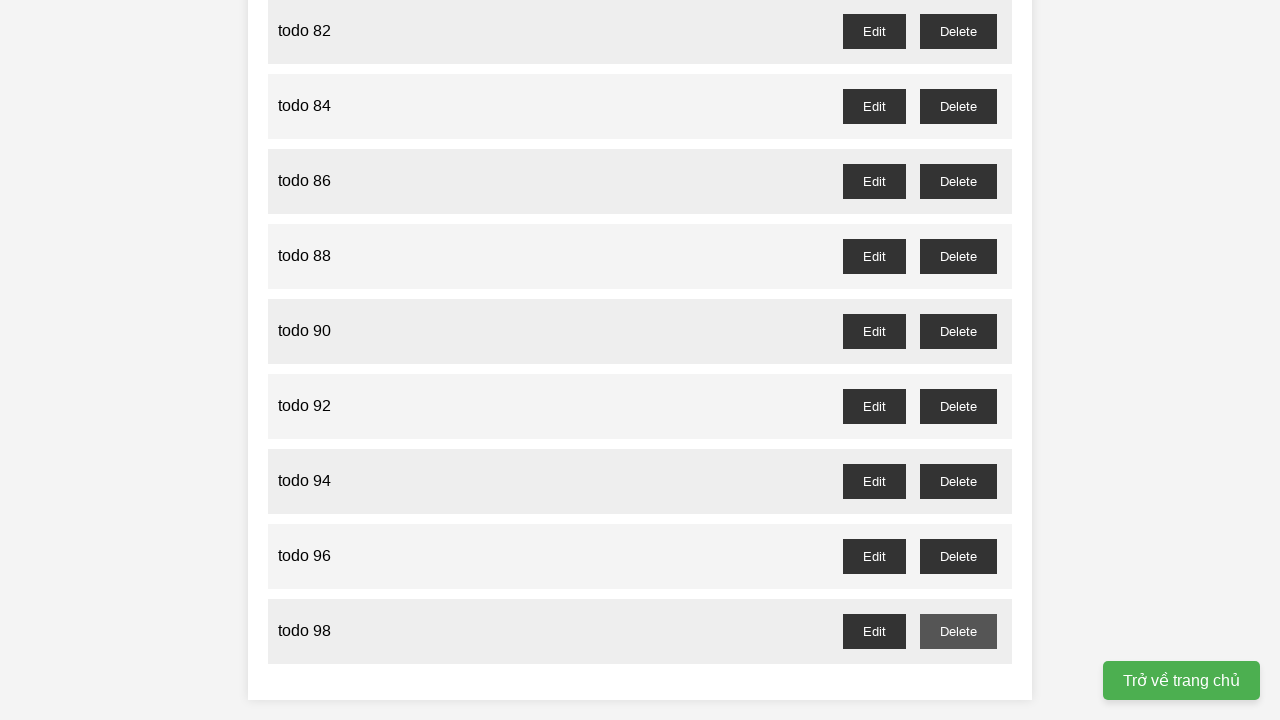